Tests navigation by clicking each link in the content area of the page and navigating back to verify link functionality

Starting URL: https://the-internet.herokuapp.com/

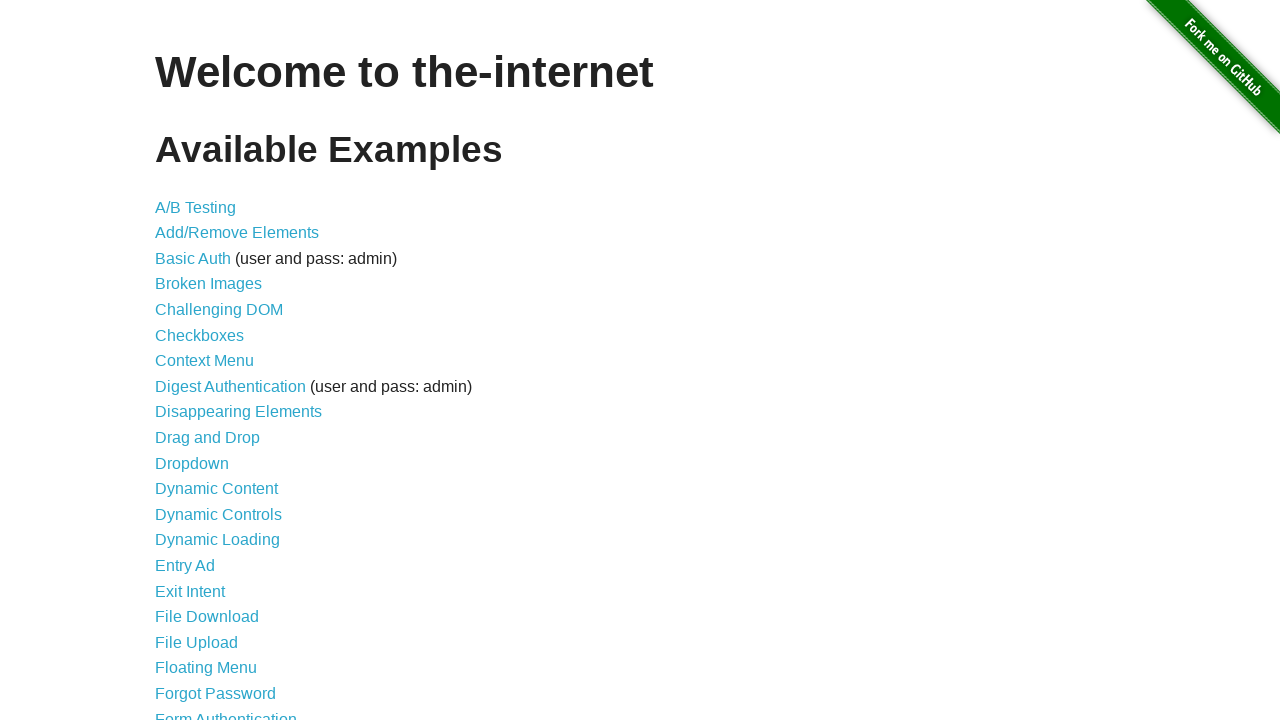

Located all links in content area and counted them
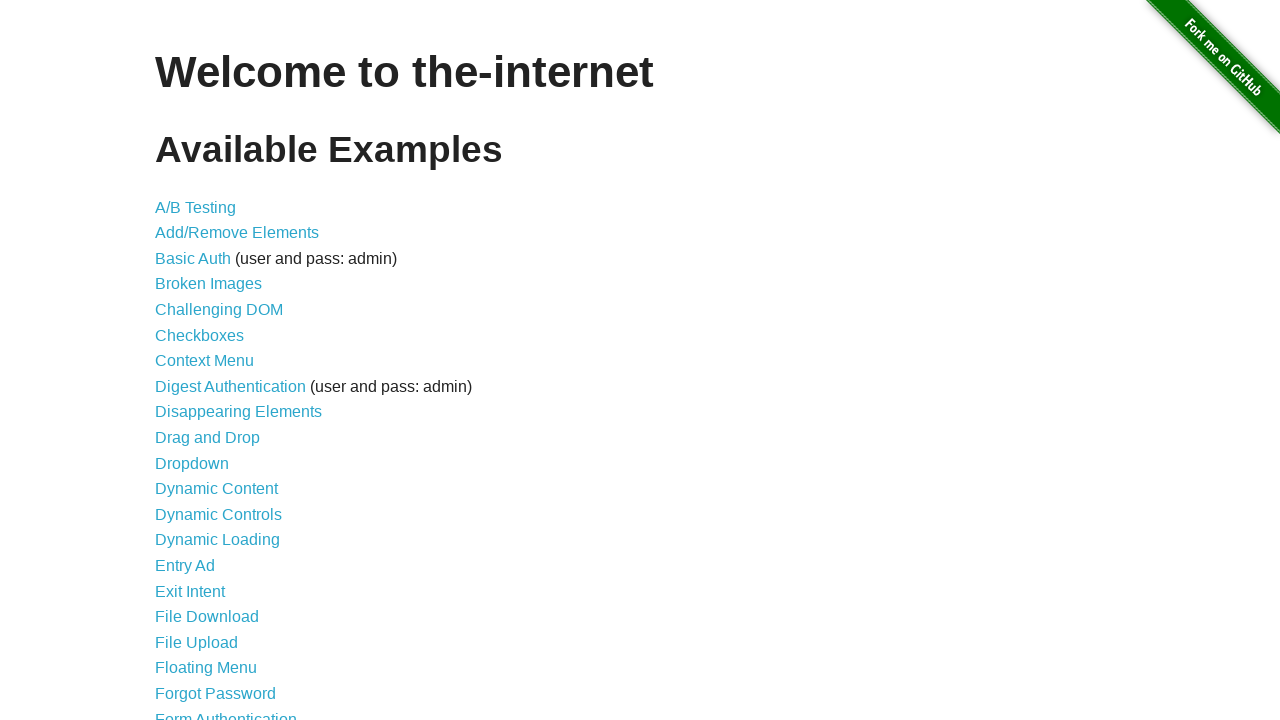

Re-fetched links in content area for iteration 1
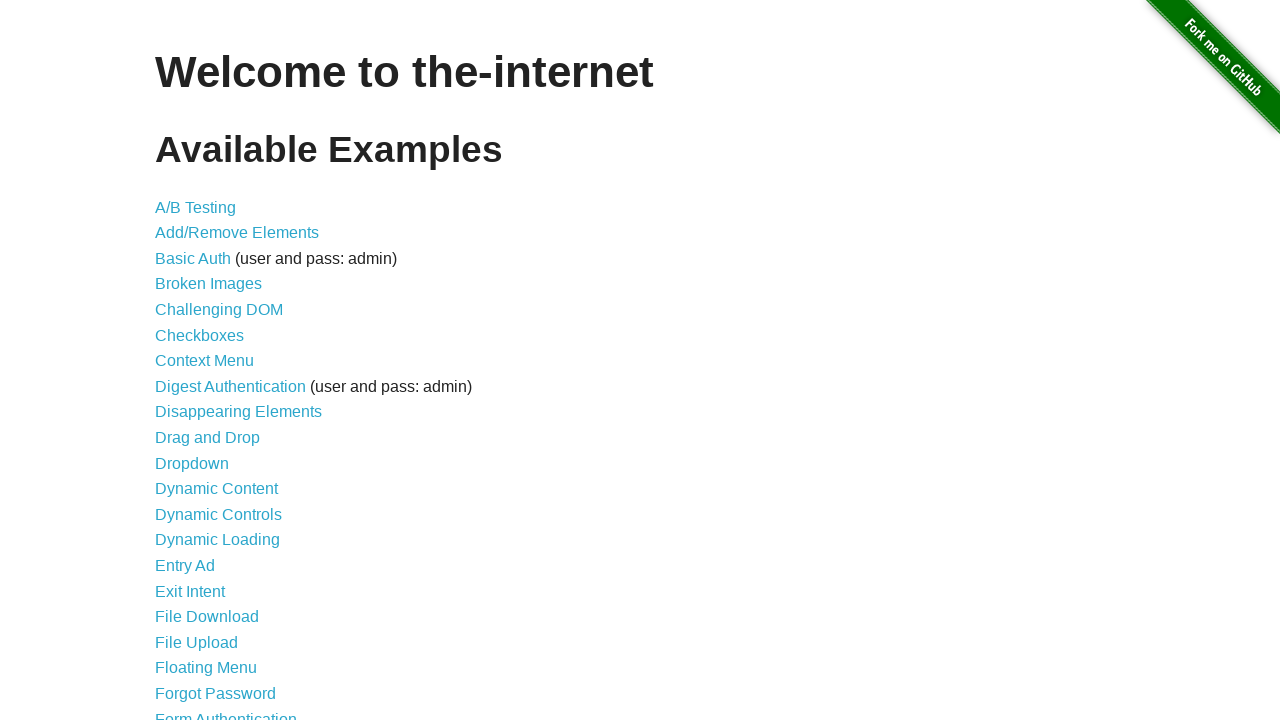

Clicked link at index 0 at (196, 207) on xpath=//div[@id='content']//a >> nth=0
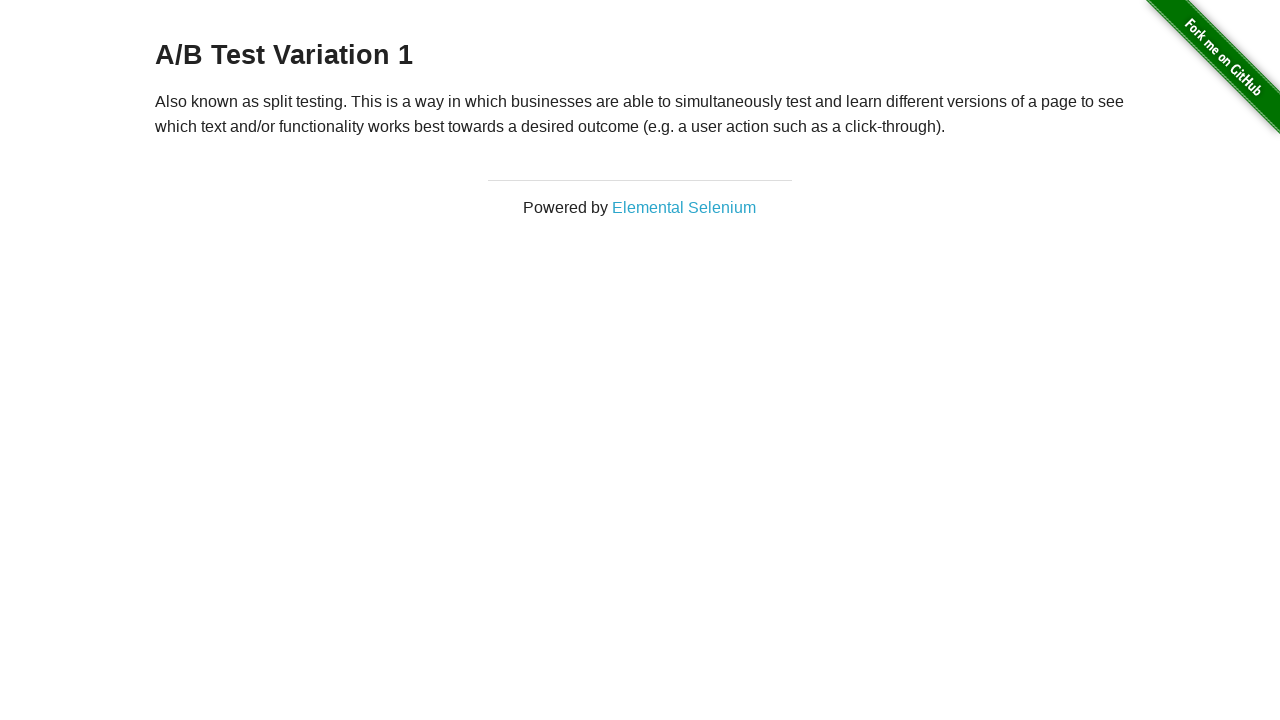

Waited for page to load after clicking link at index 0
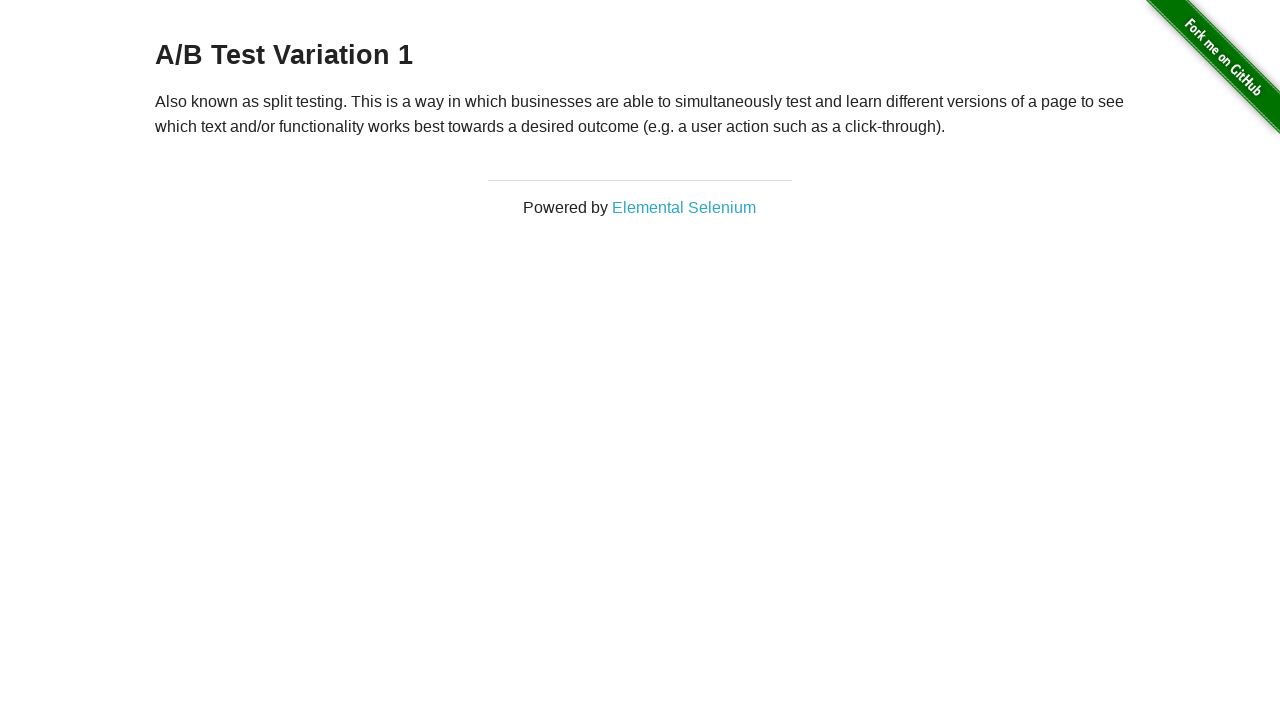

Navigated back to main page after visiting link at index 0
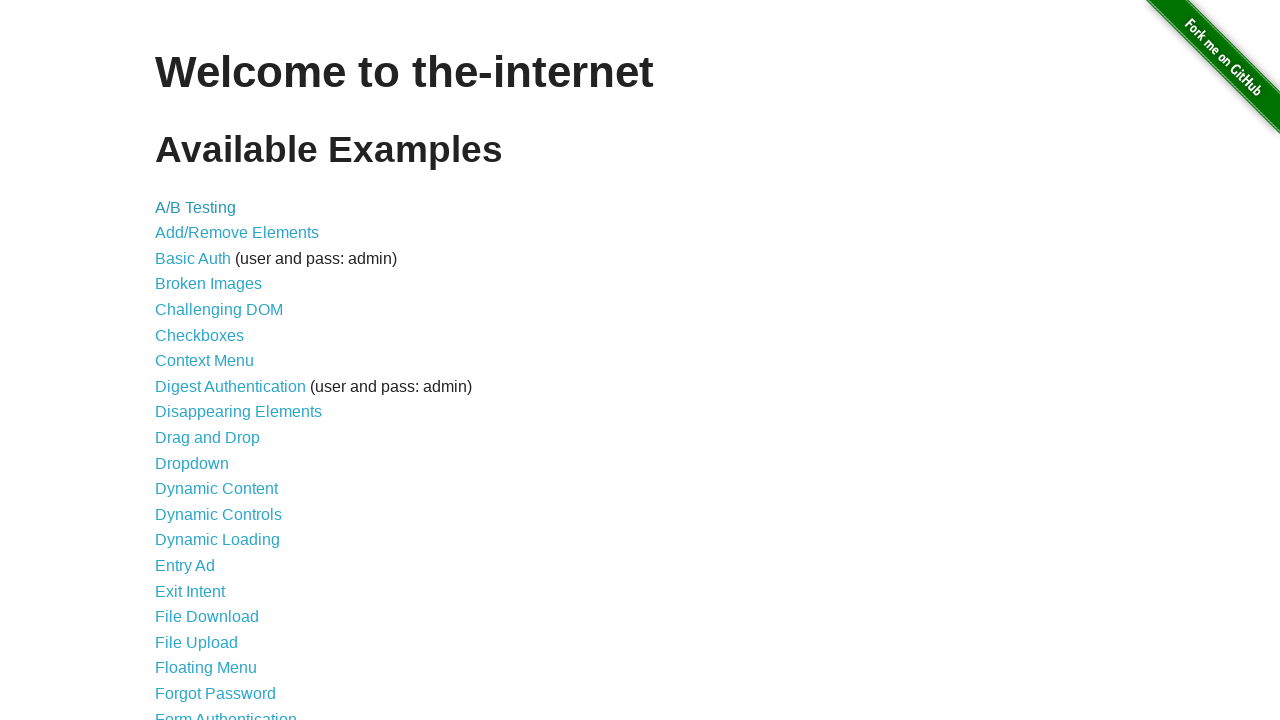

Waited for main page to fully load after navigation back
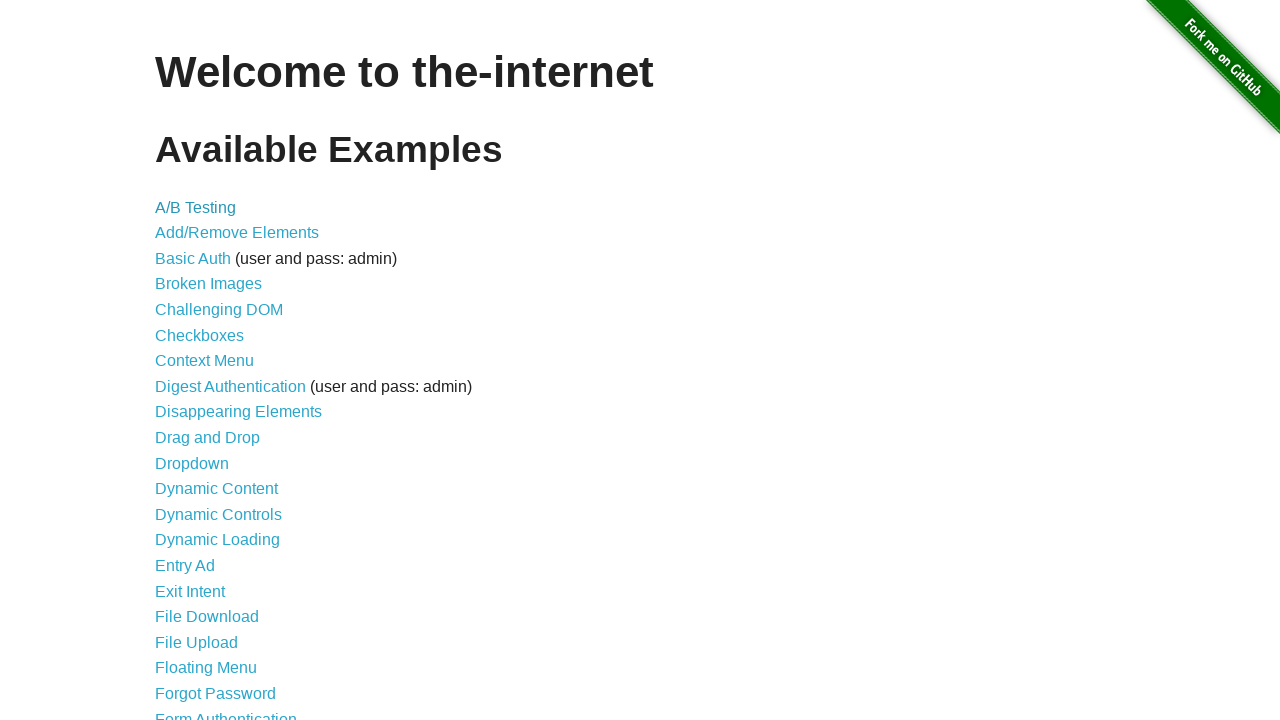

Re-fetched links in content area for iteration 2
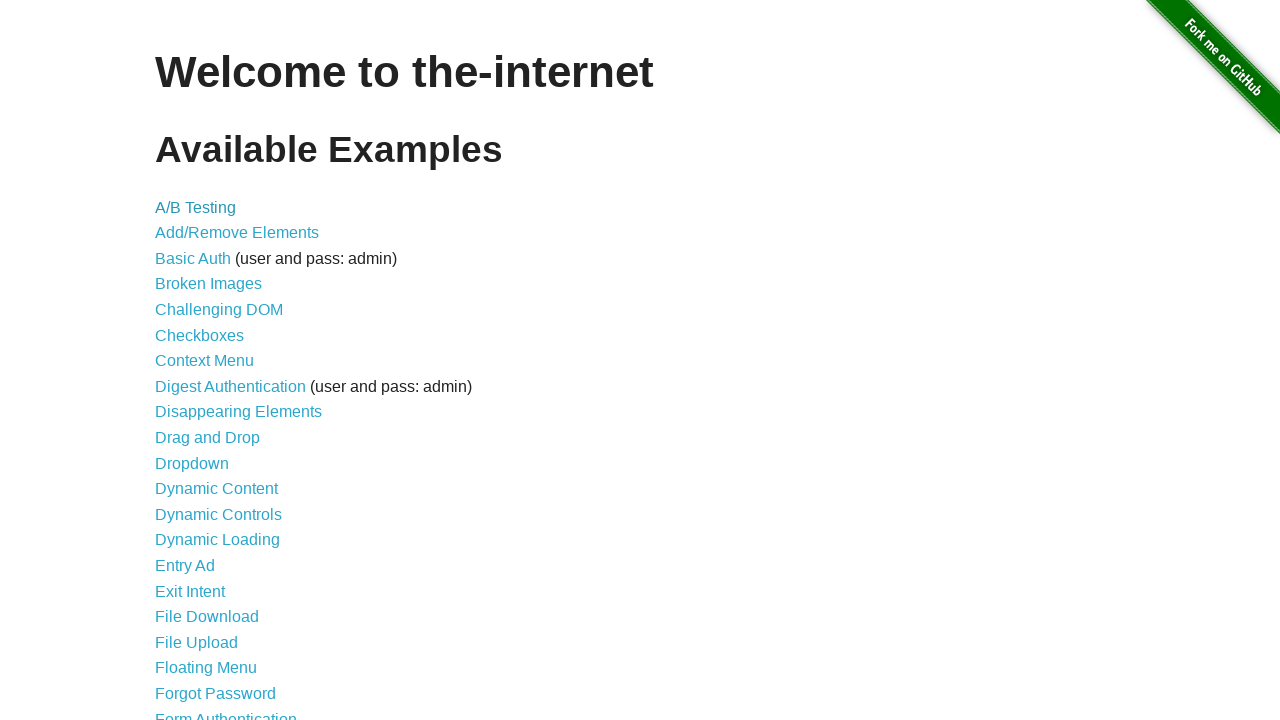

Clicked link at index 1 at (237, 233) on xpath=//div[@id='content']//a >> nth=1
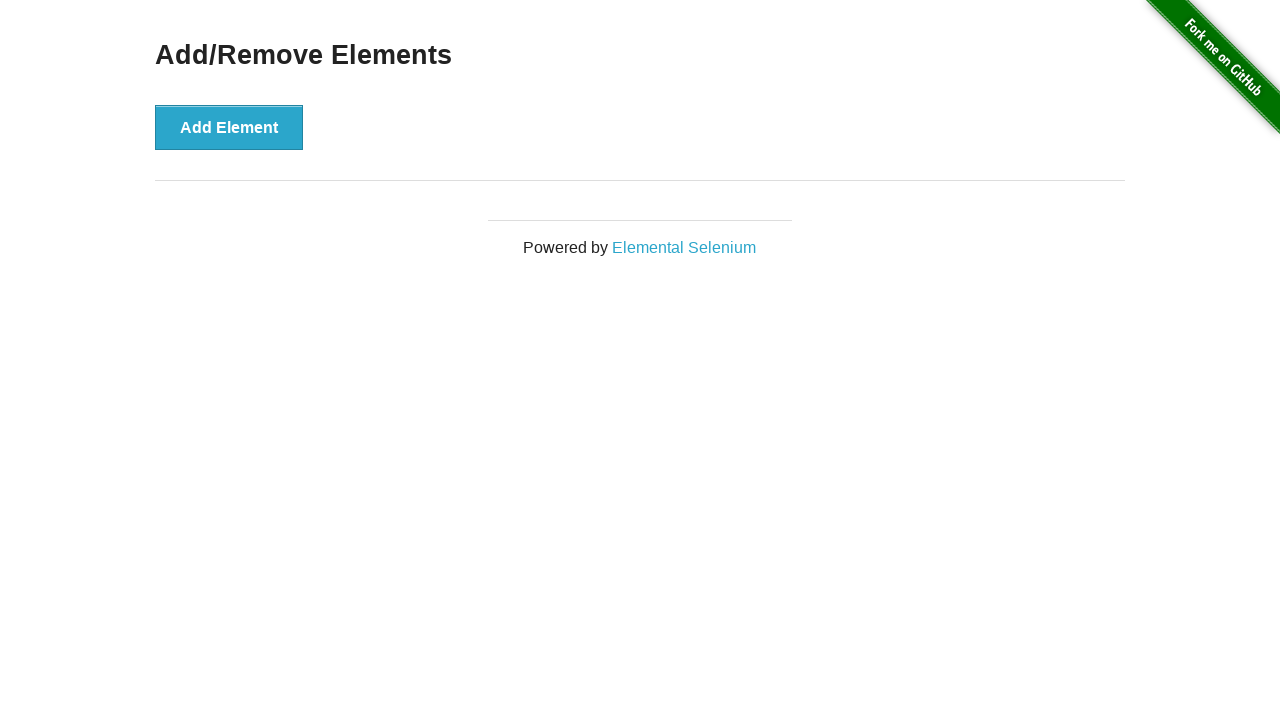

Waited for page to load after clicking link at index 1
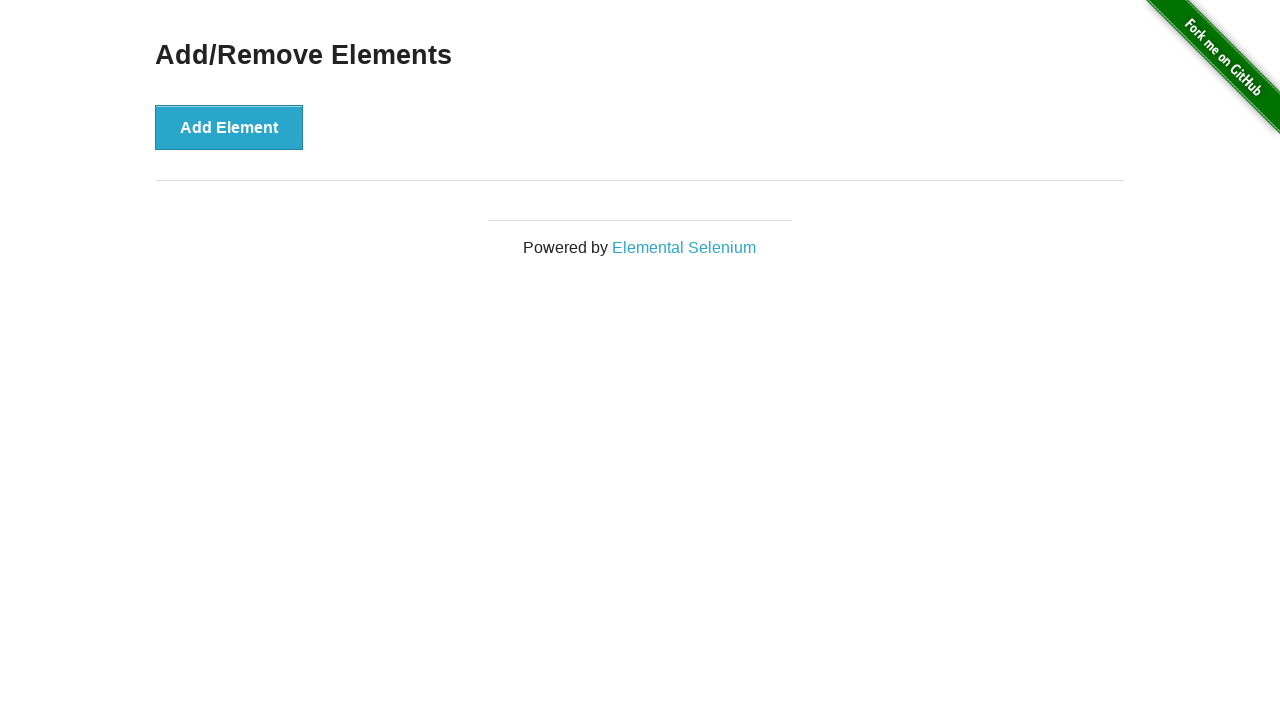

Navigated back to main page after visiting link at index 1
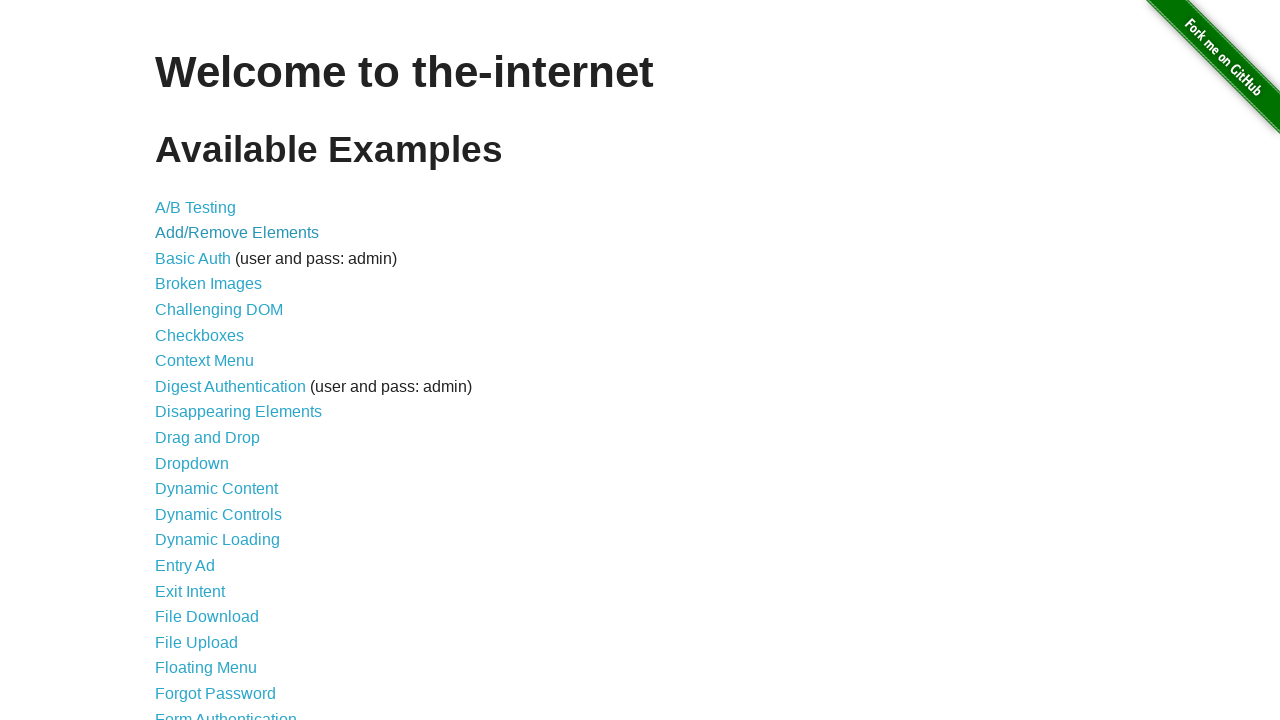

Waited for main page to fully load after navigation back
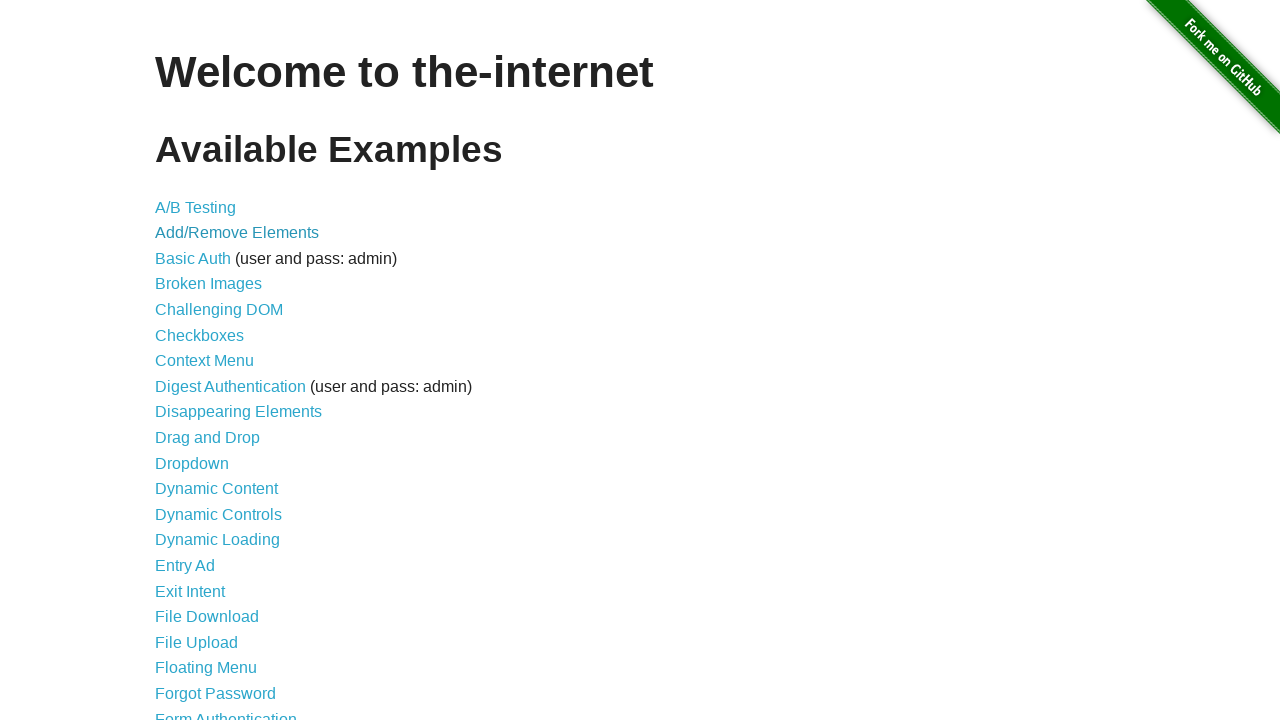

Re-fetched links in content area for iteration 3
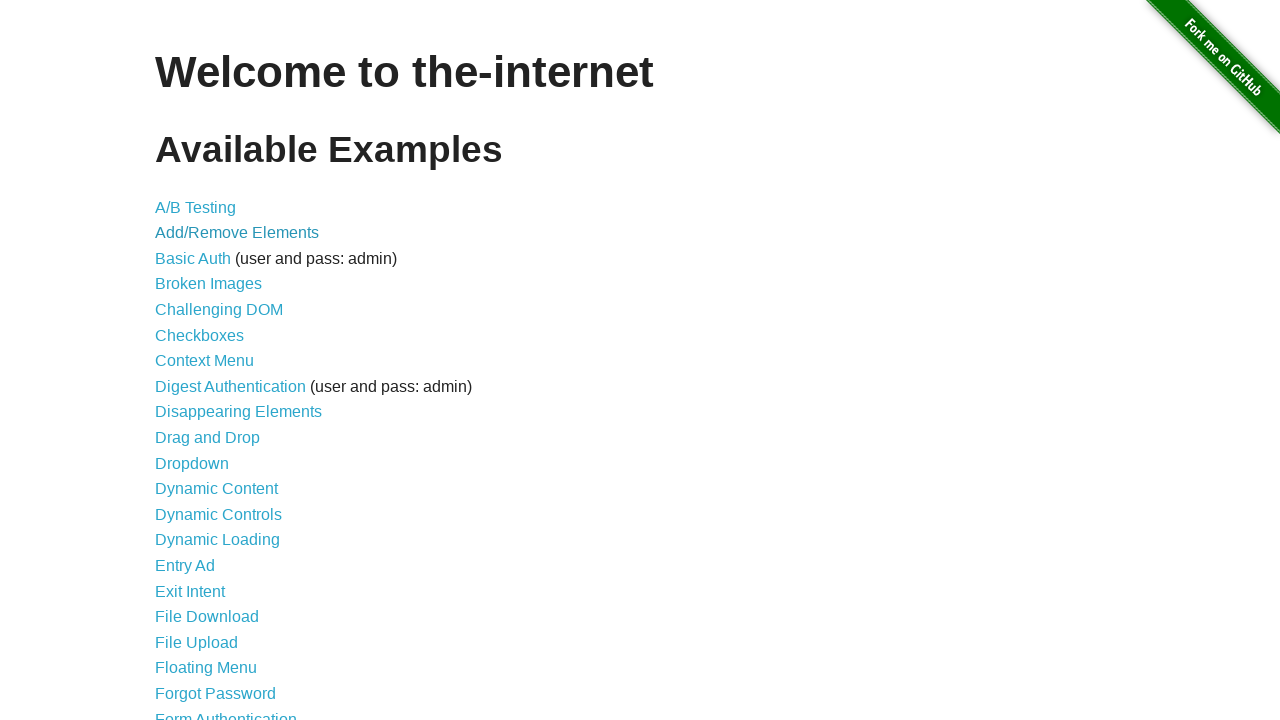

Clicked link at index 2 at (193, 258) on xpath=//div[@id='content']//a >> nth=2
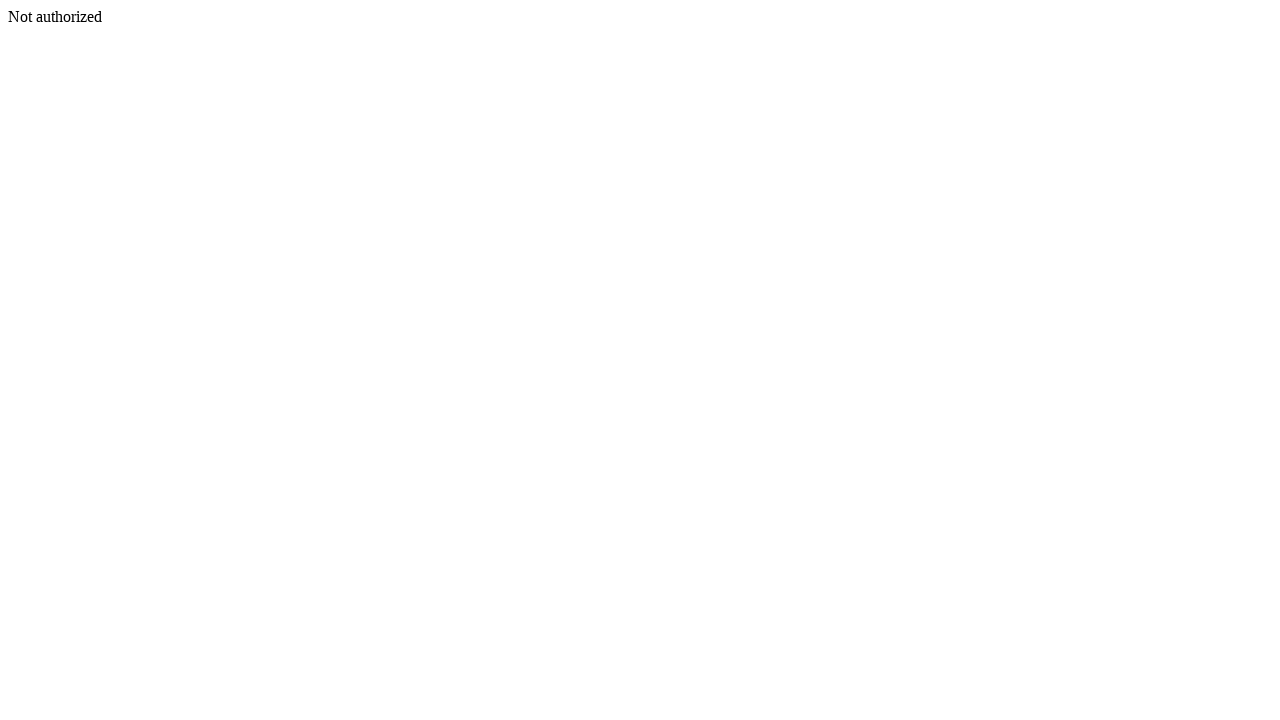

Waited for page to load after clicking link at index 2
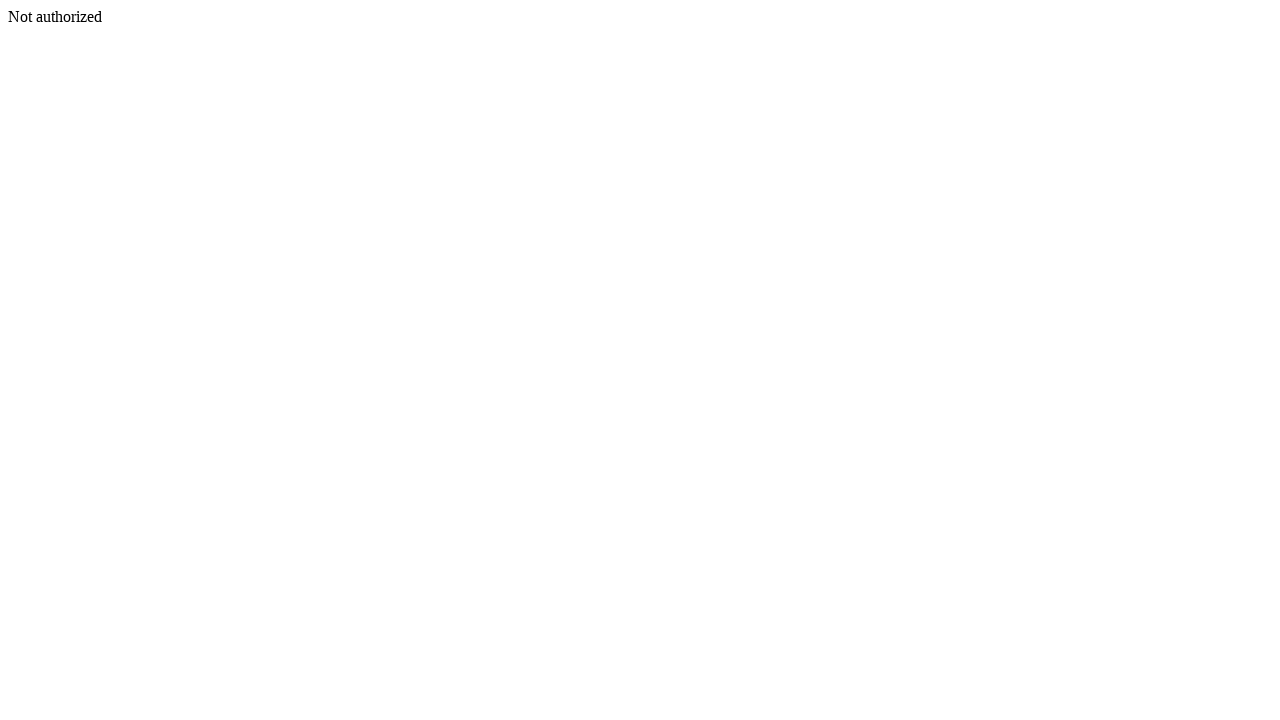

Navigated back to main page after visiting link at index 2
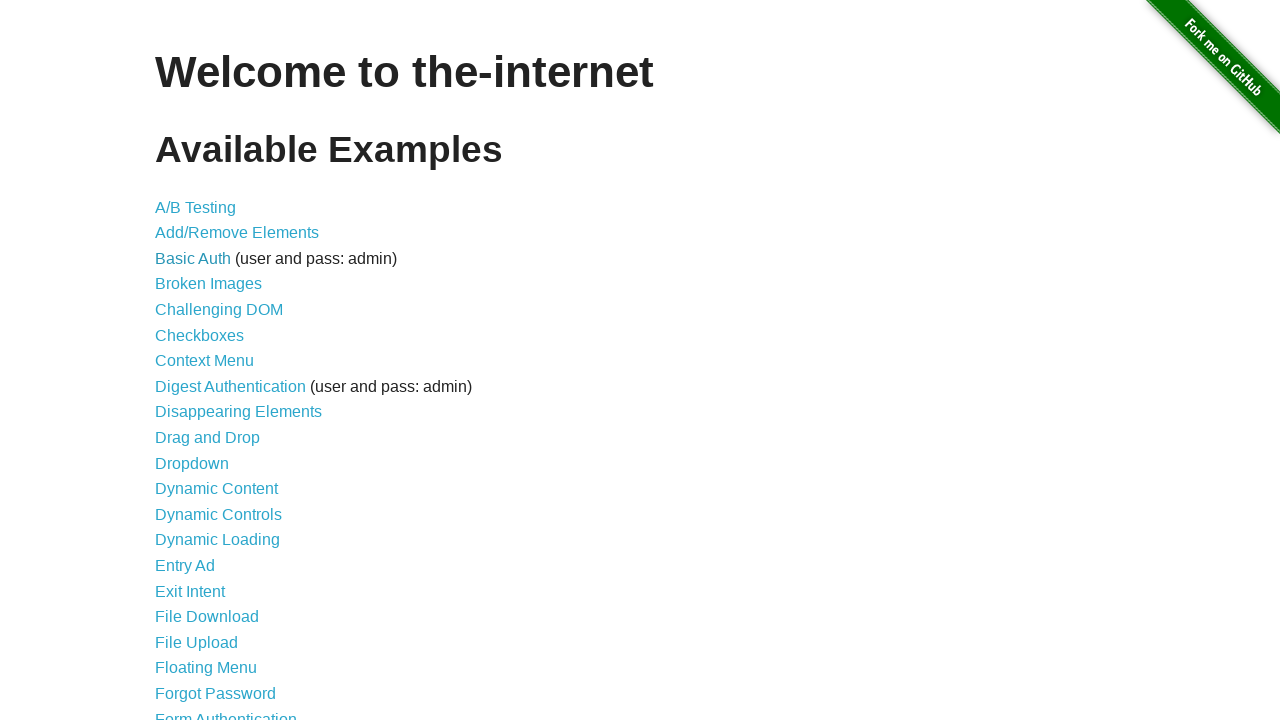

Waited for main page to fully load after navigation back
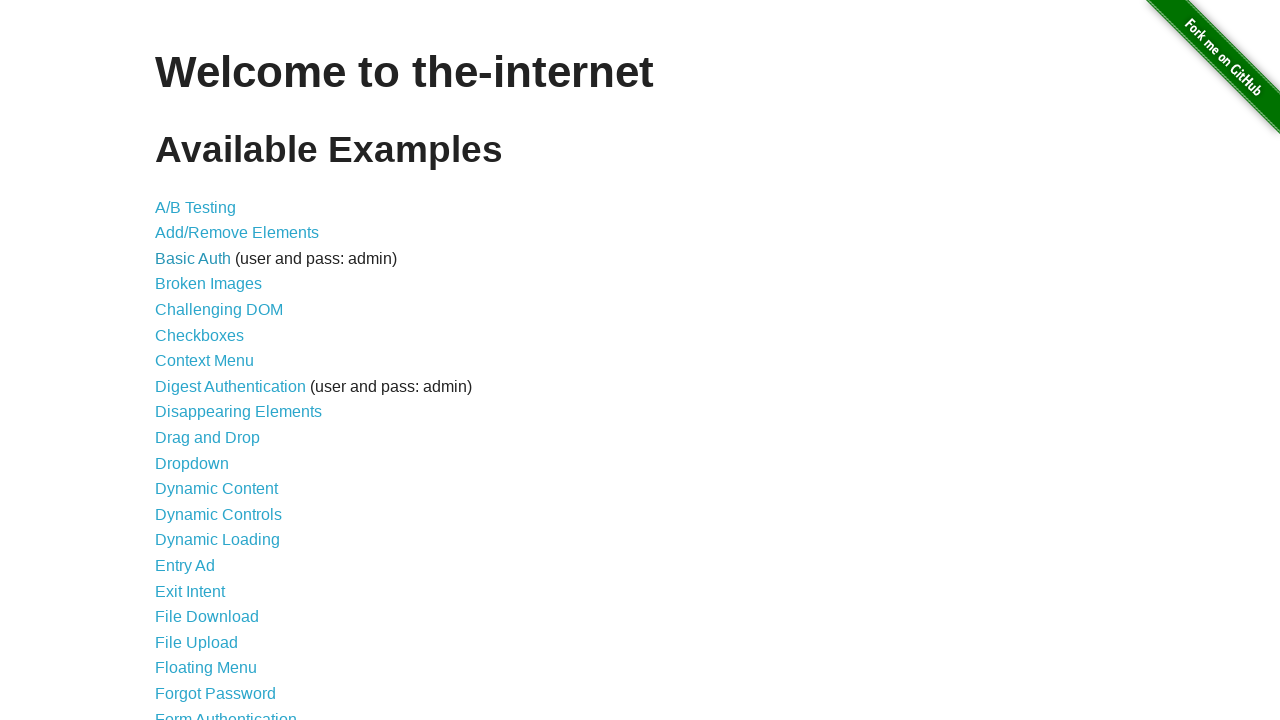

Re-fetched links in content area for iteration 4
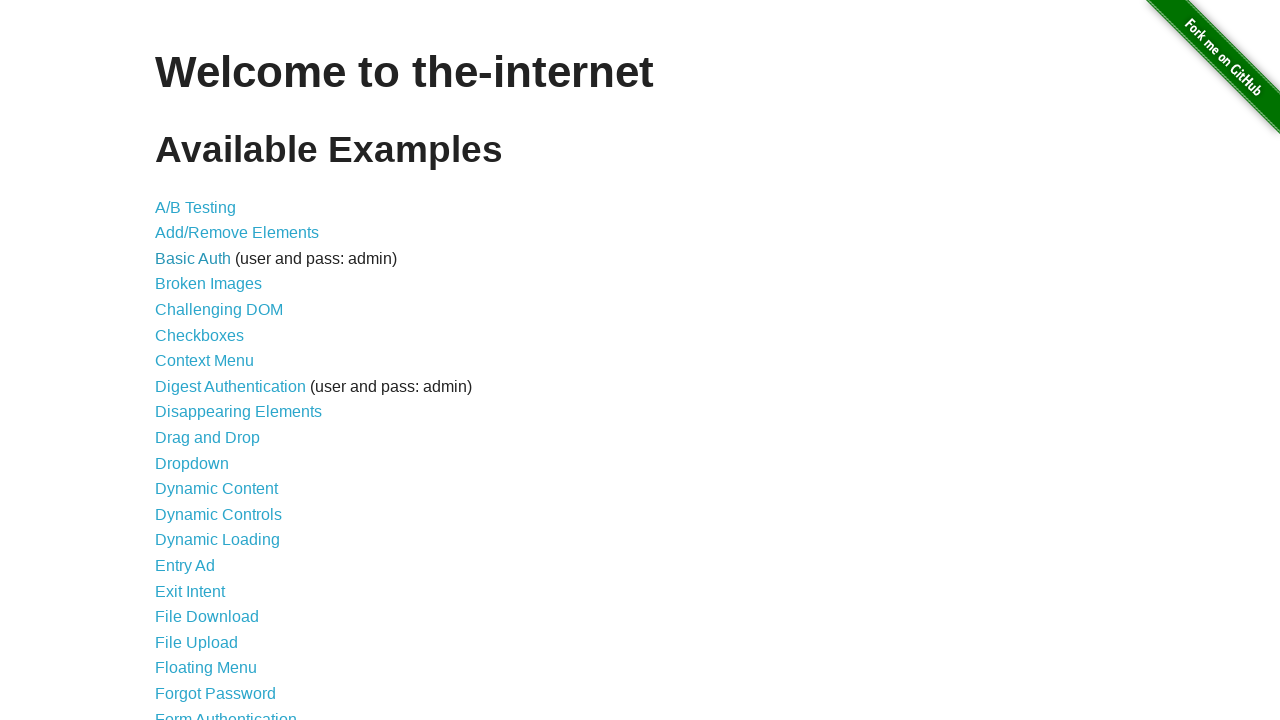

Clicked link at index 3 at (208, 284) on xpath=//div[@id='content']//a >> nth=3
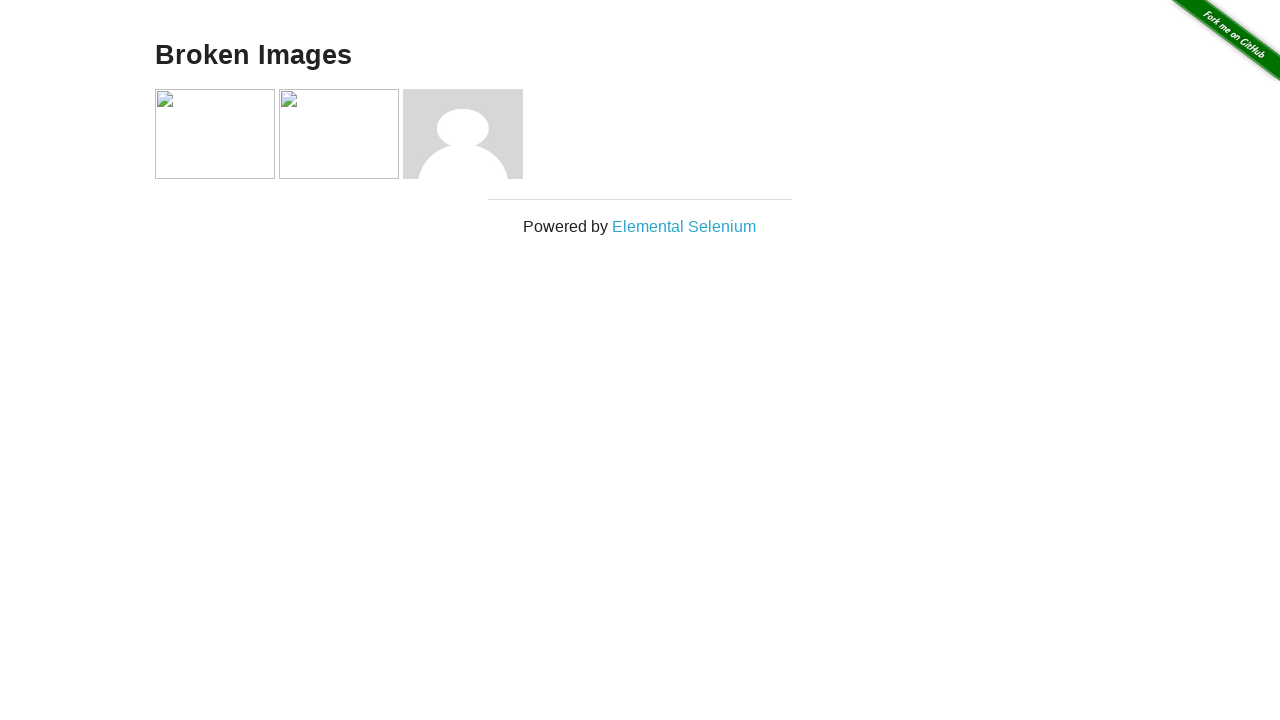

Waited for page to load after clicking link at index 3
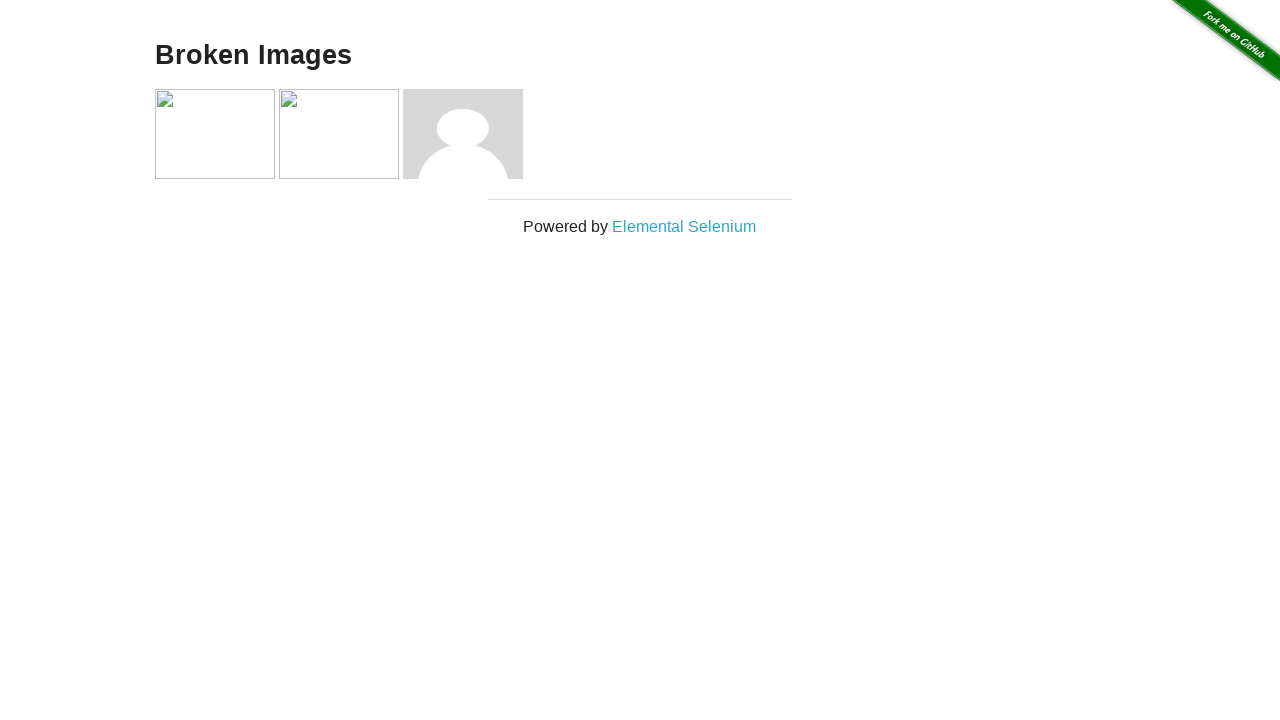

Navigated back to main page after visiting link at index 3
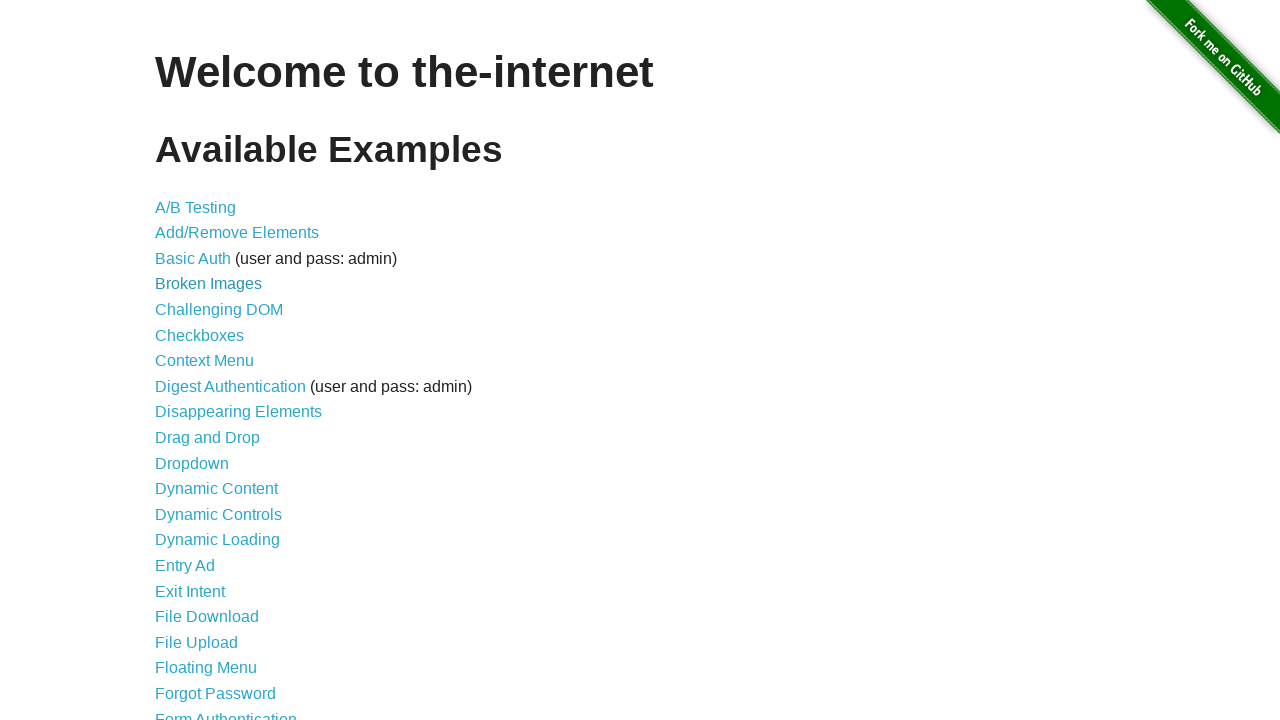

Waited for main page to fully load after navigation back
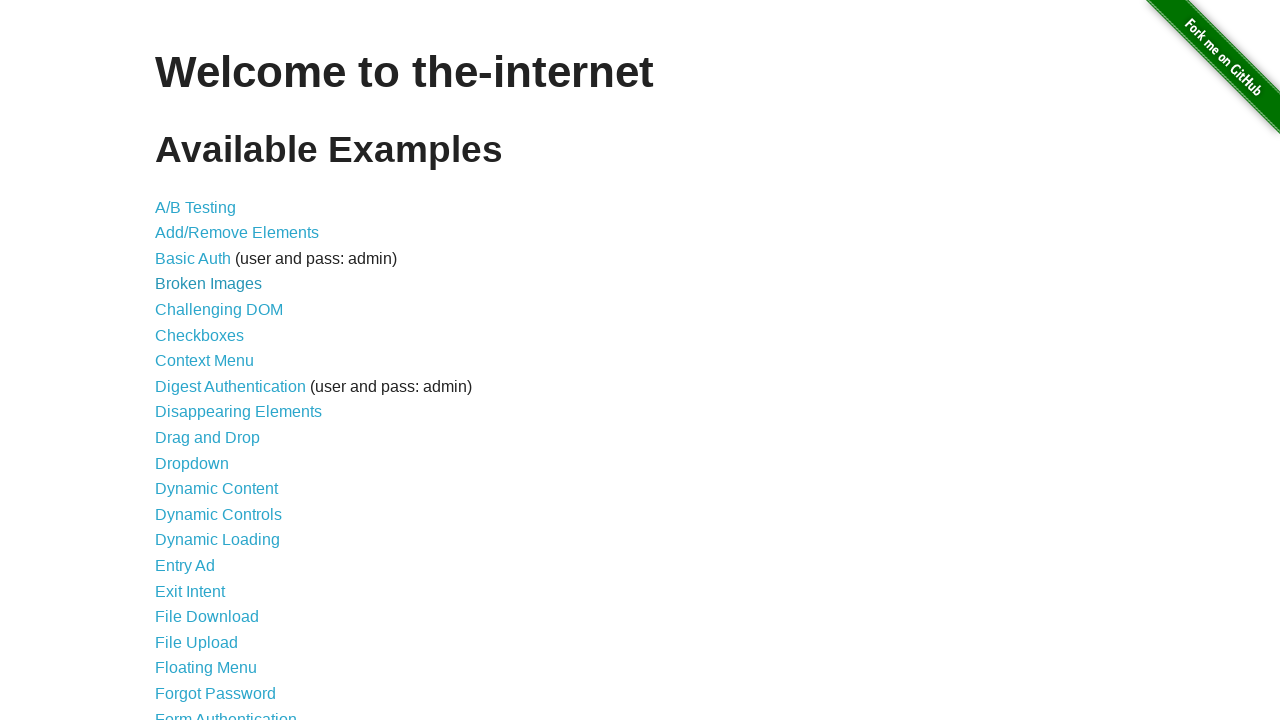

Re-fetched links in content area for iteration 5
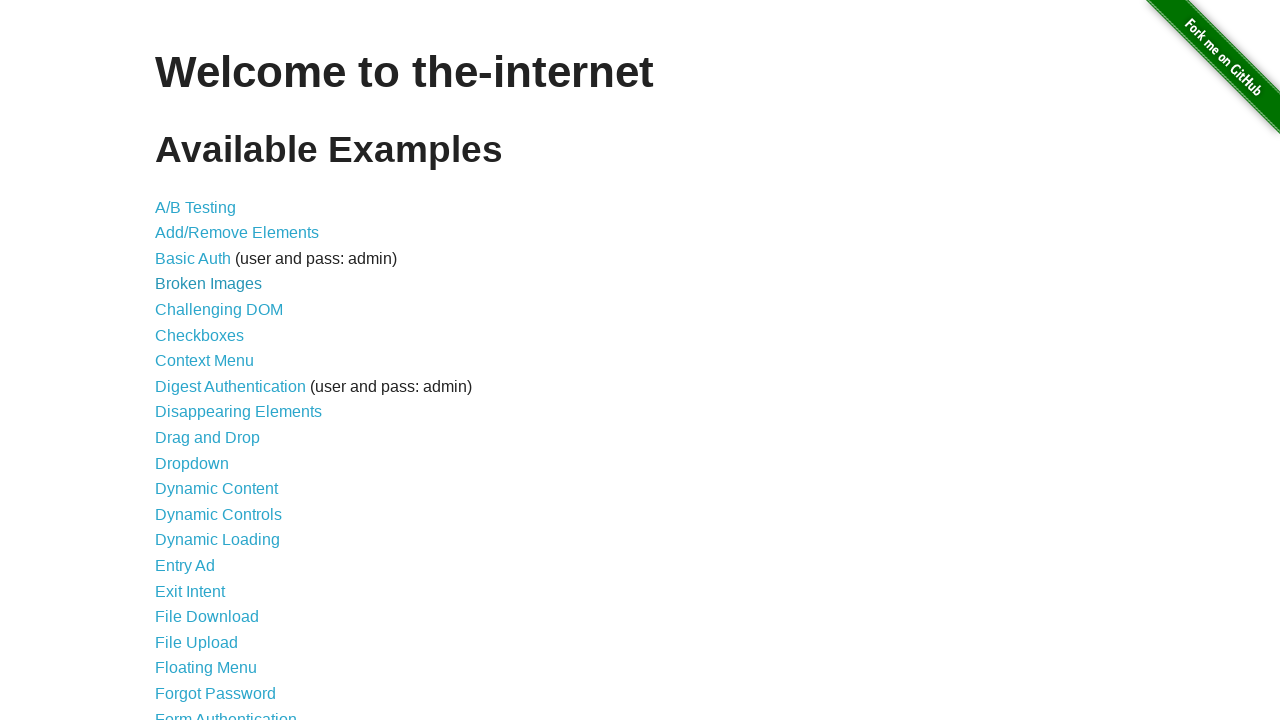

Clicked link at index 4 at (219, 310) on xpath=//div[@id='content']//a >> nth=4
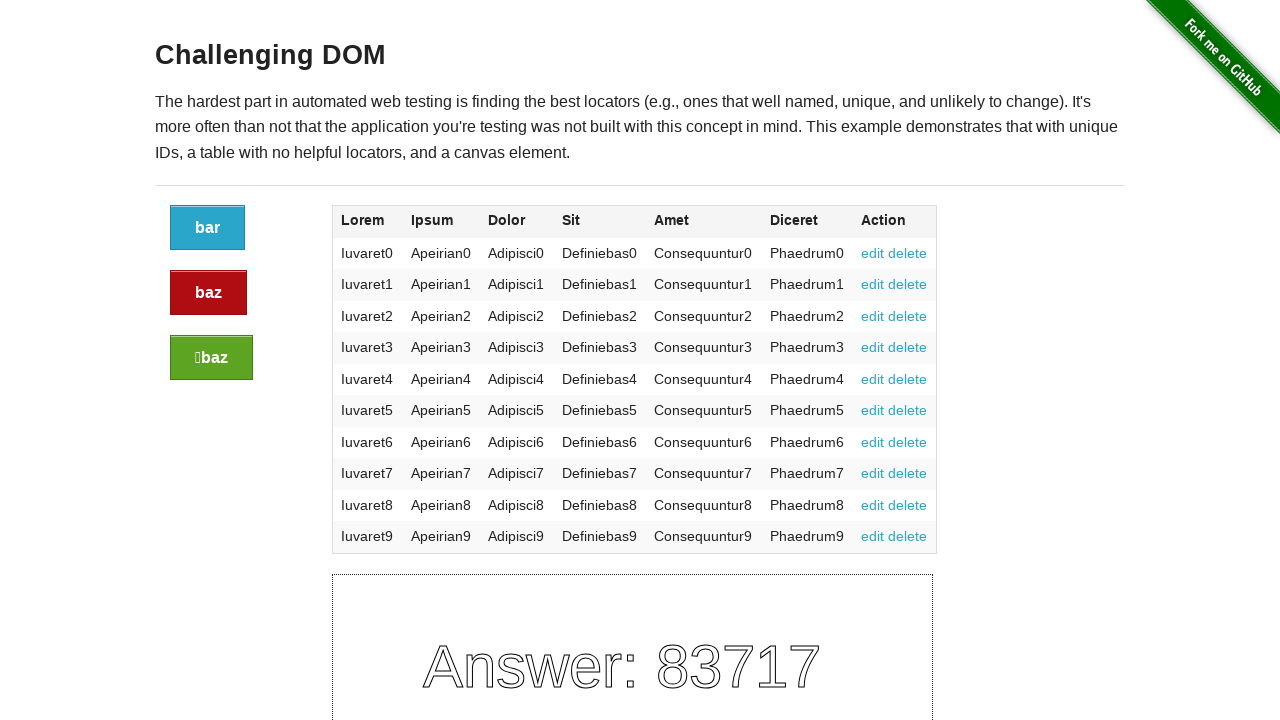

Waited for page to load after clicking link at index 4
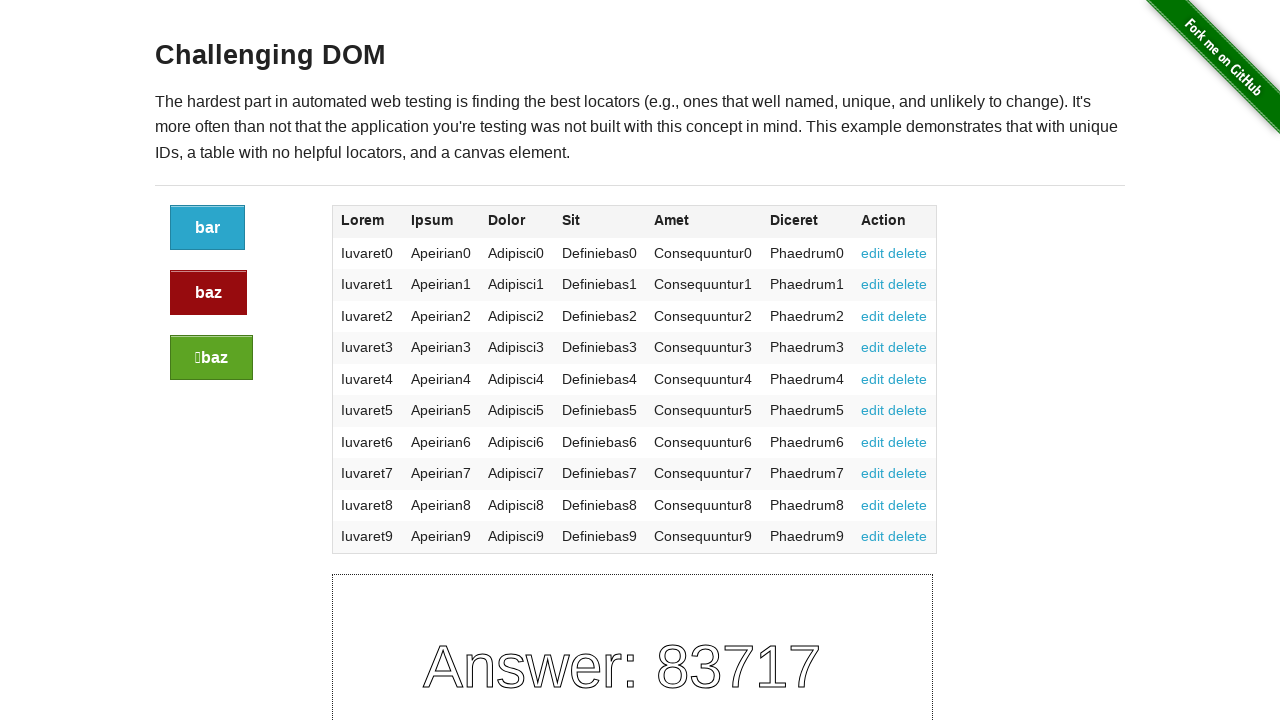

Navigated back to main page after visiting link at index 4
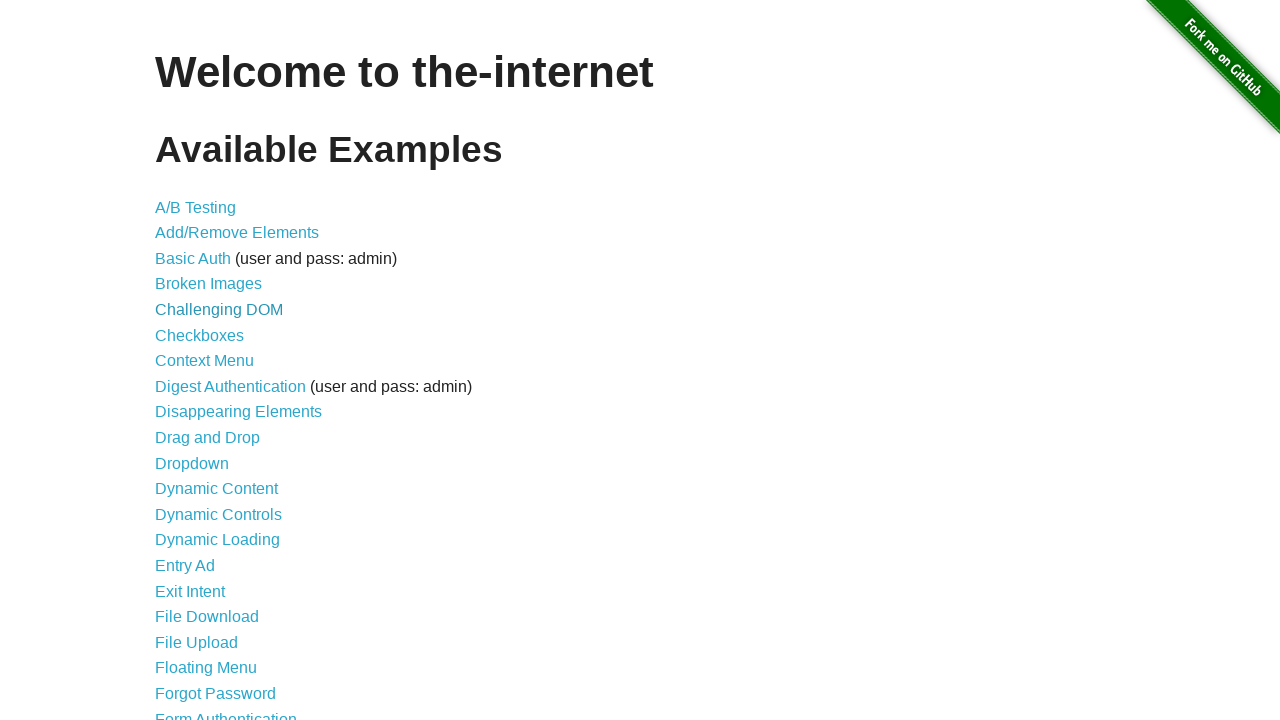

Waited for main page to fully load after navigation back
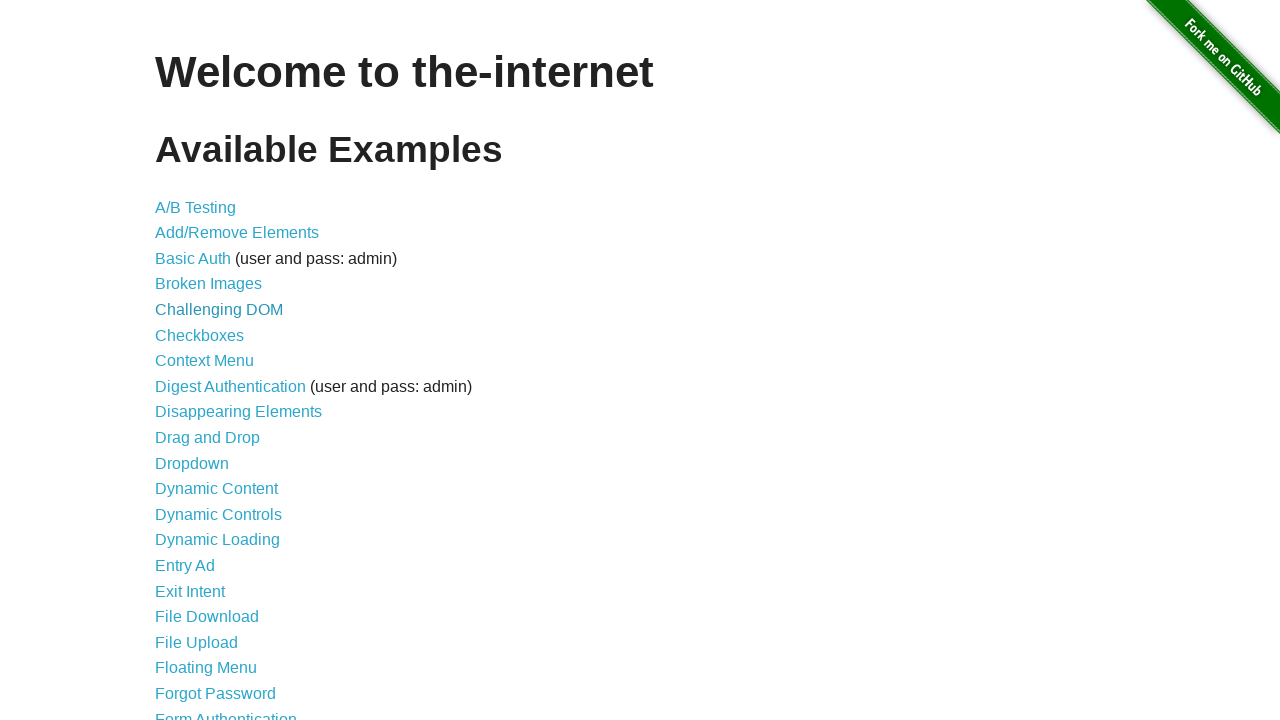

Re-fetched links in content area for iteration 6
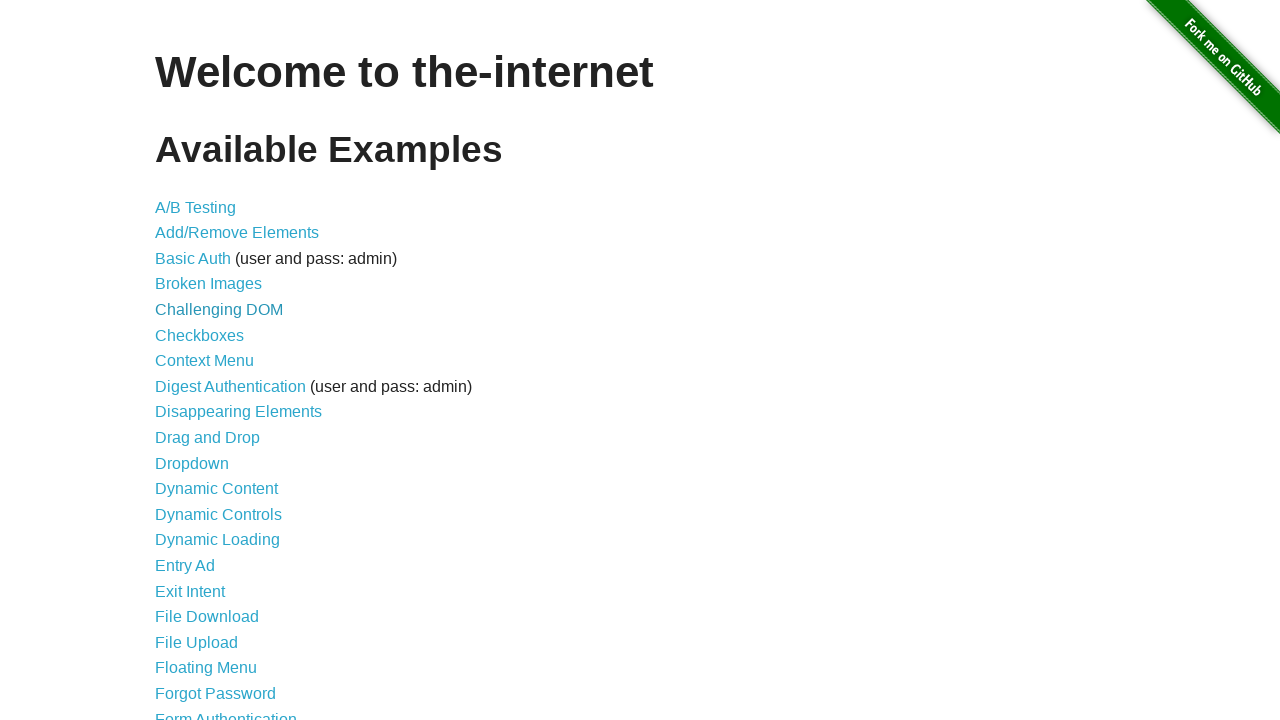

Clicked link at index 5 at (200, 335) on xpath=//div[@id='content']//a >> nth=5
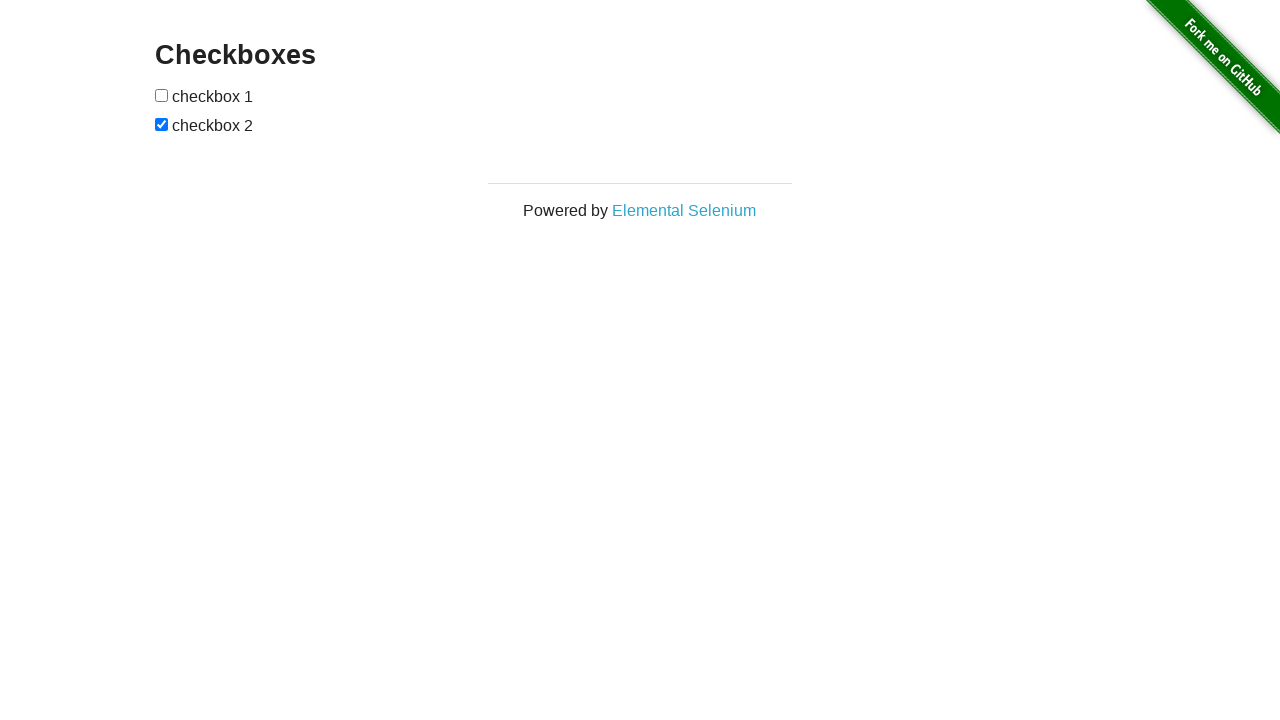

Waited for page to load after clicking link at index 5
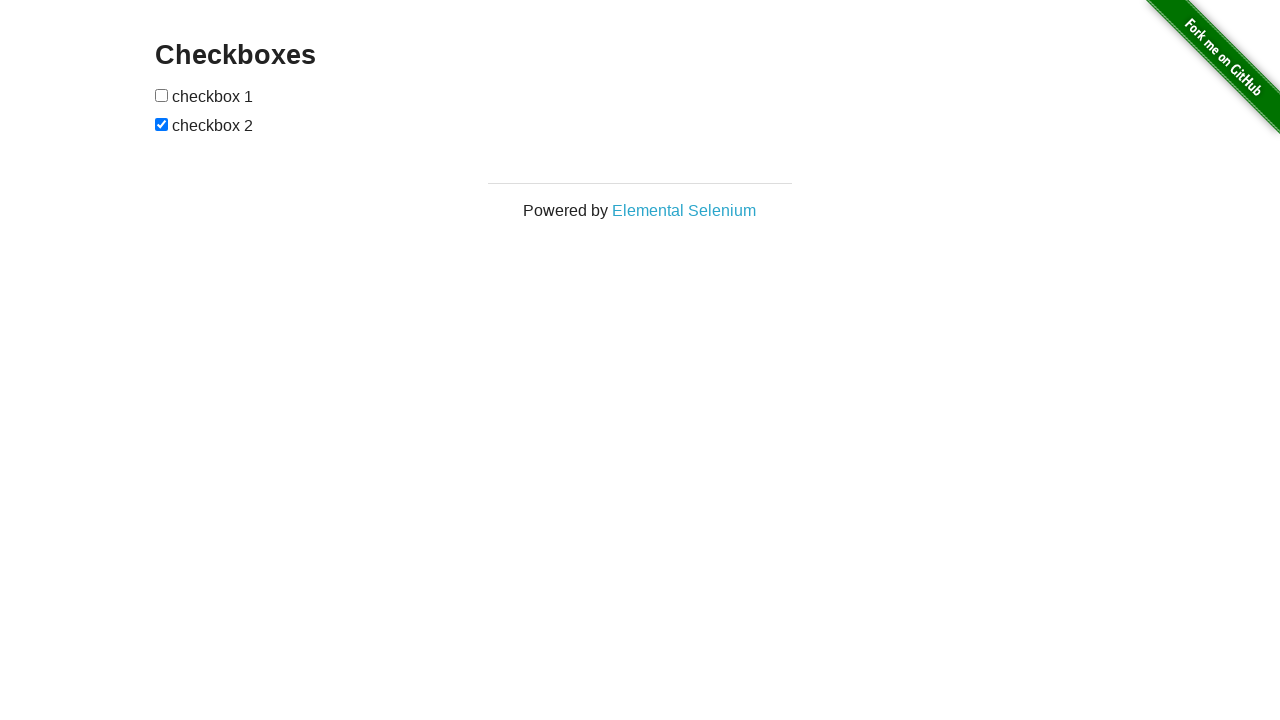

Navigated back to main page after visiting link at index 5
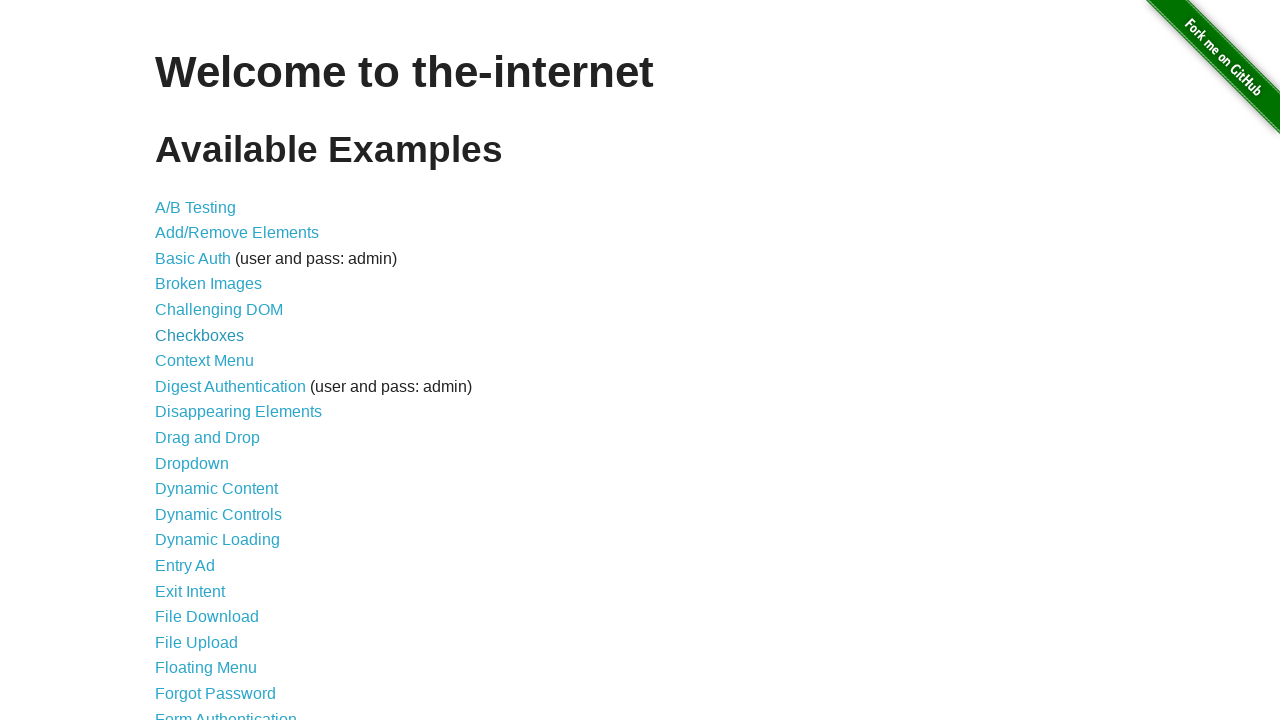

Waited for main page to fully load after navigation back
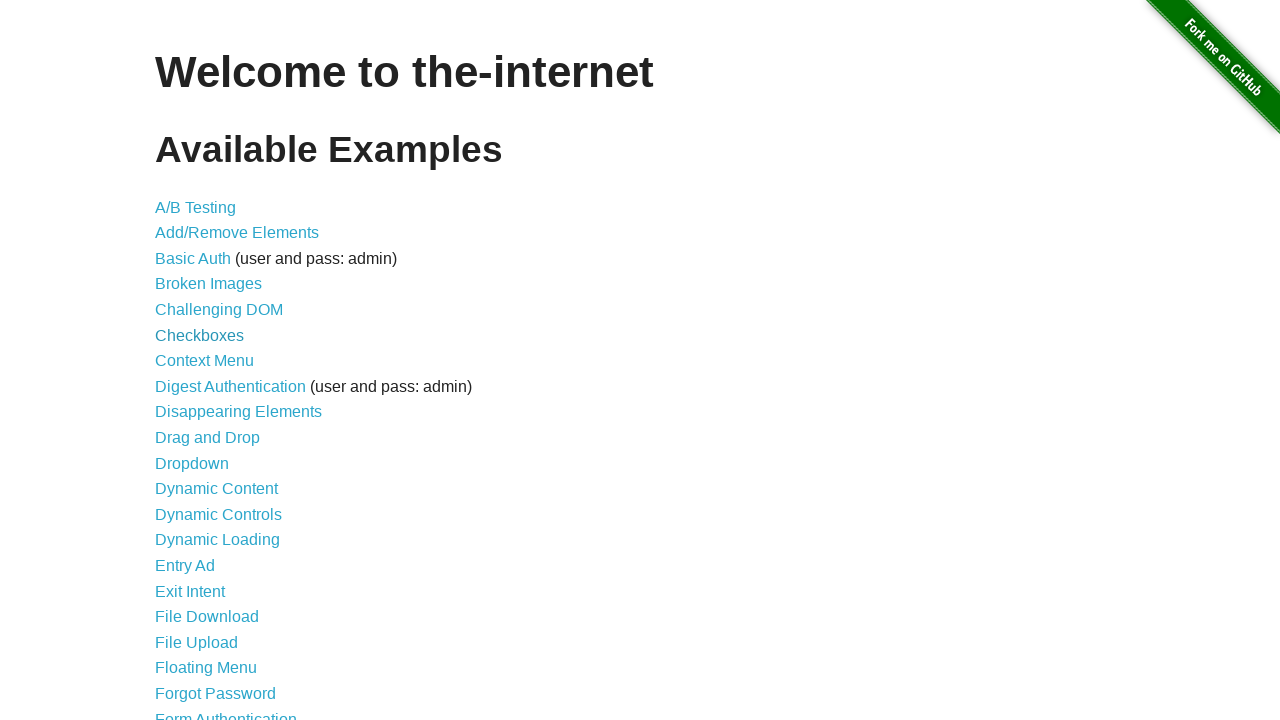

Re-fetched links in content area for iteration 7
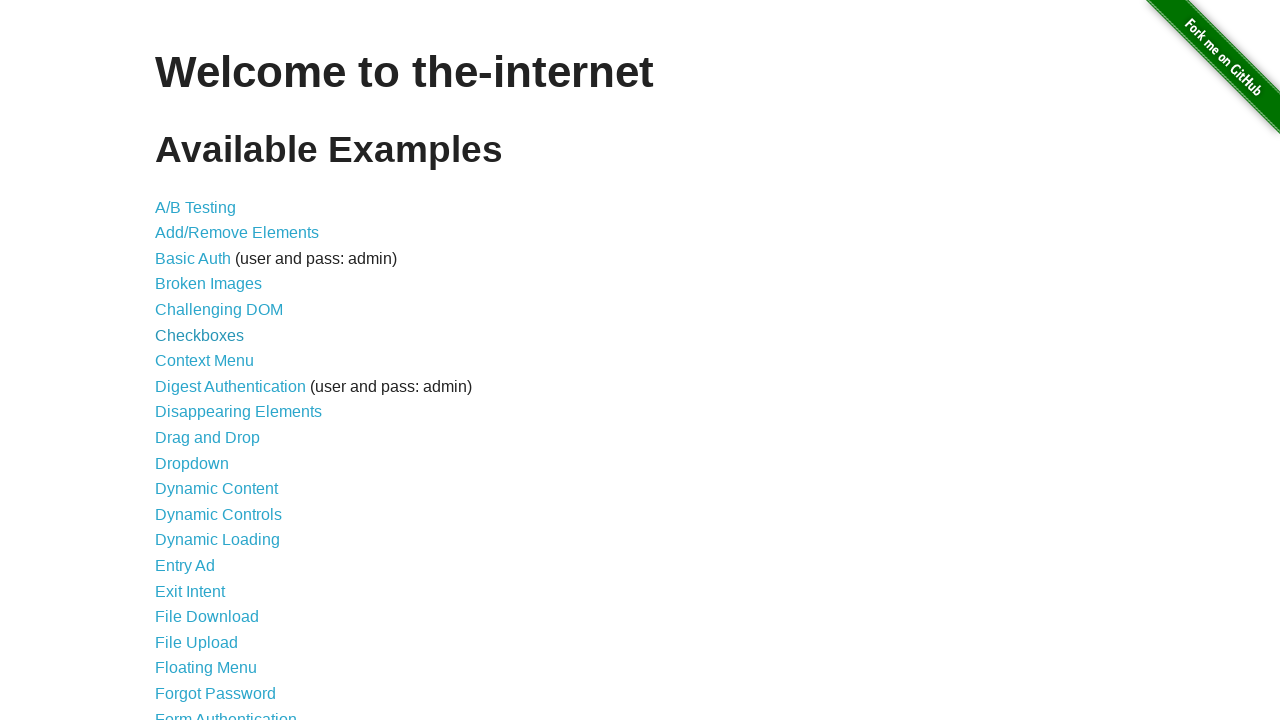

Clicked link at index 6 at (204, 361) on xpath=//div[@id='content']//a >> nth=6
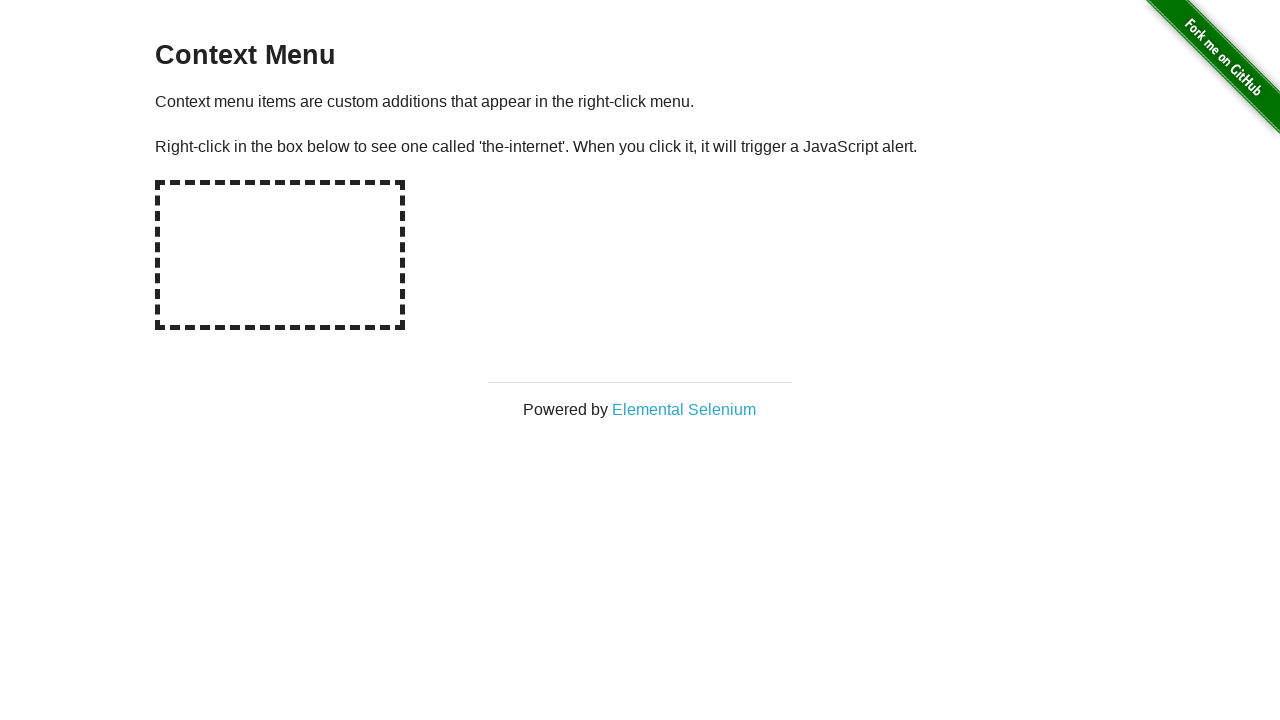

Waited for page to load after clicking link at index 6
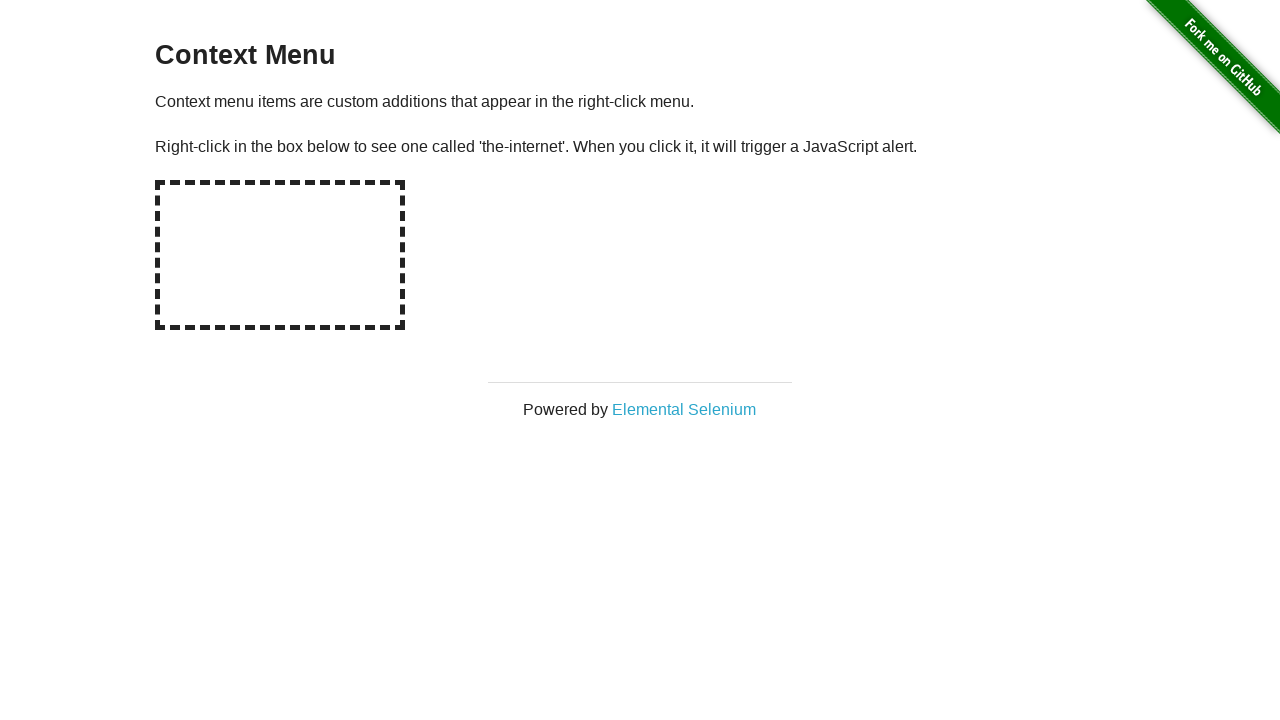

Navigated back to main page after visiting link at index 6
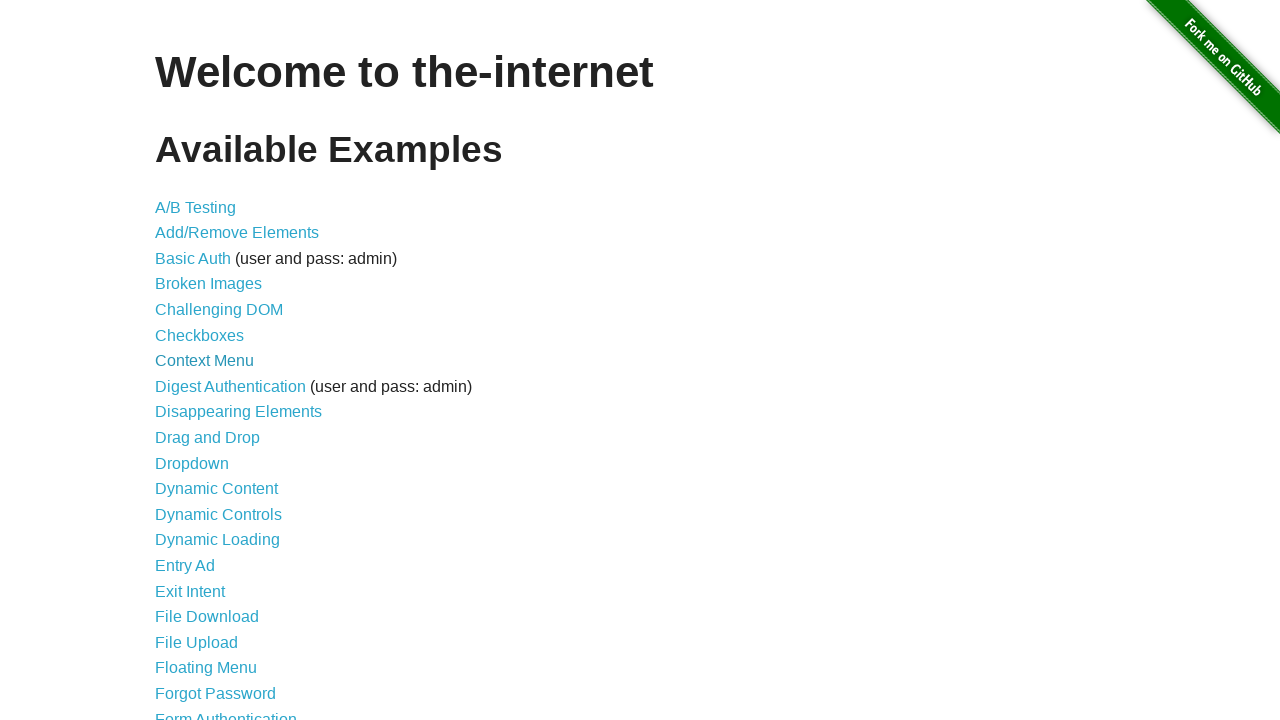

Waited for main page to fully load after navigation back
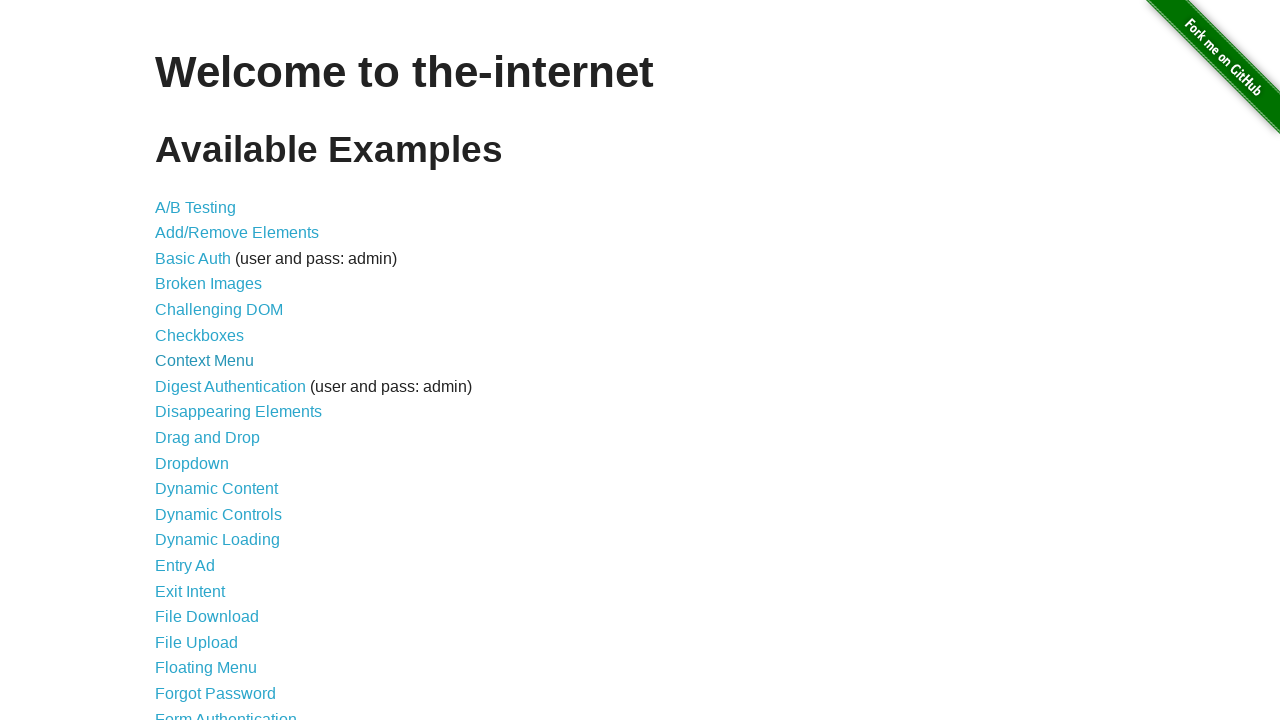

Re-fetched links in content area for iteration 8
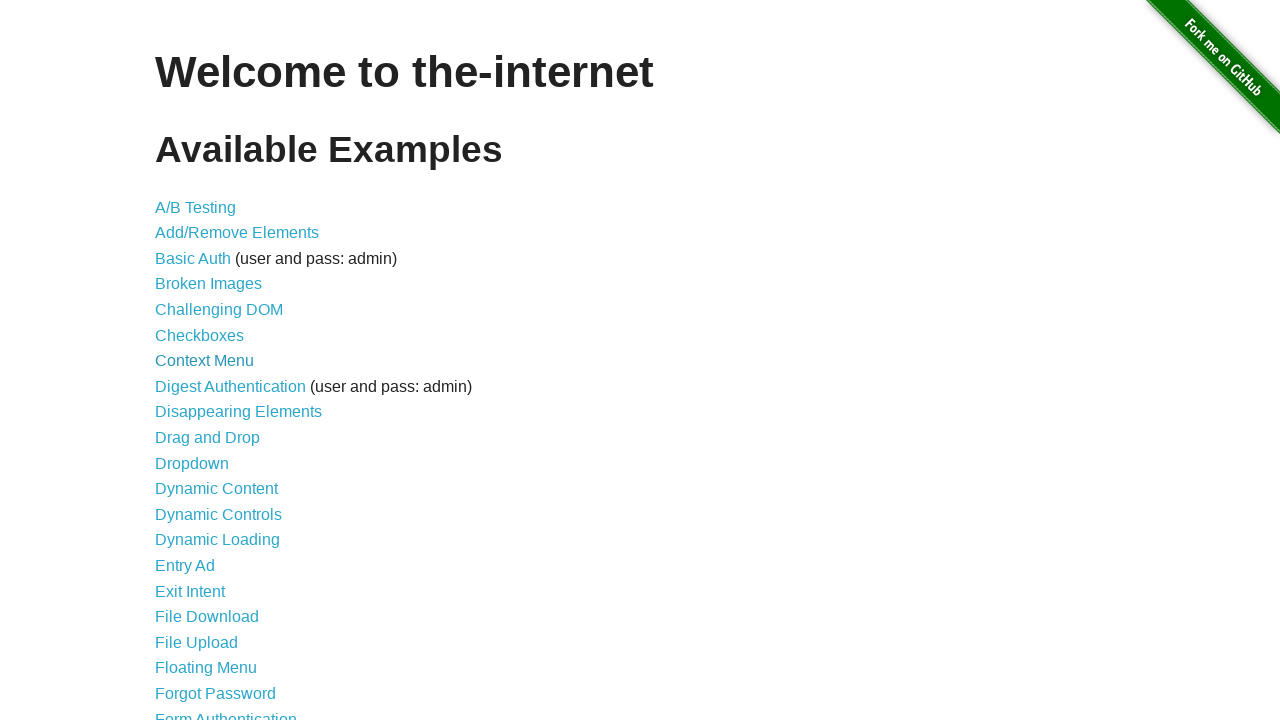

Clicked link at index 7 at (230, 386) on xpath=//div[@id='content']//a >> nth=7
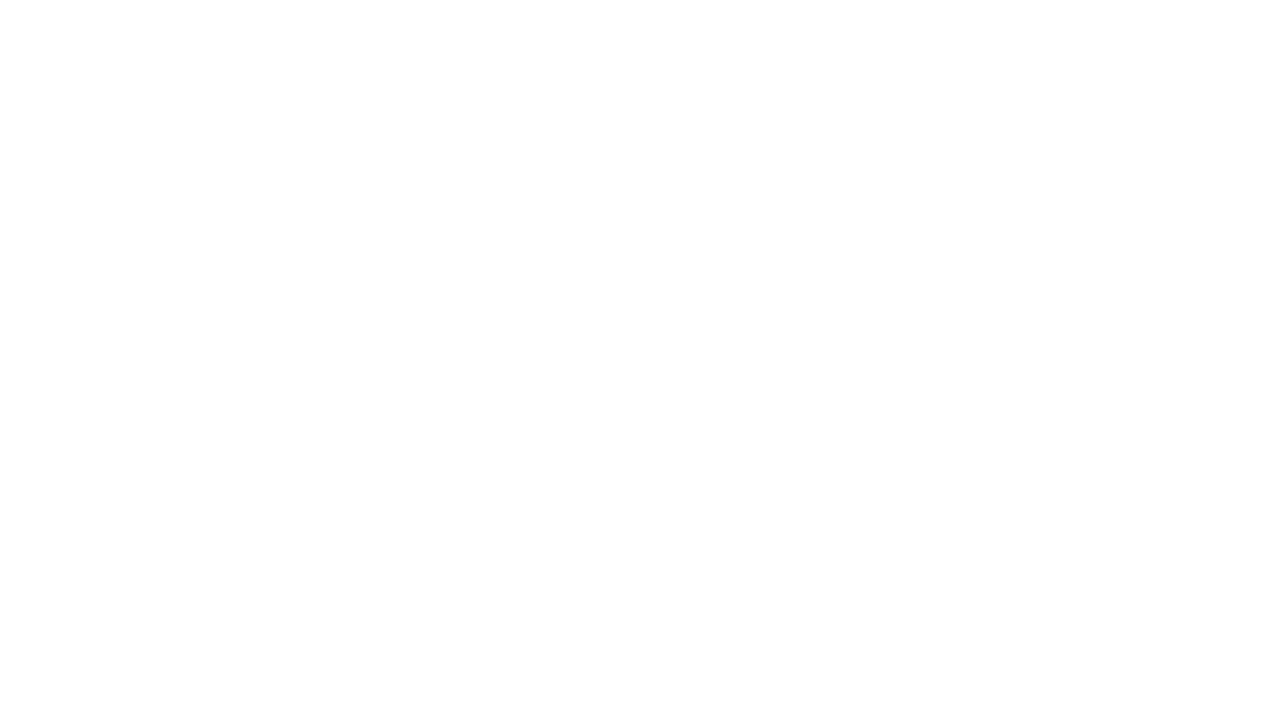

Waited for page to load after clicking link at index 7
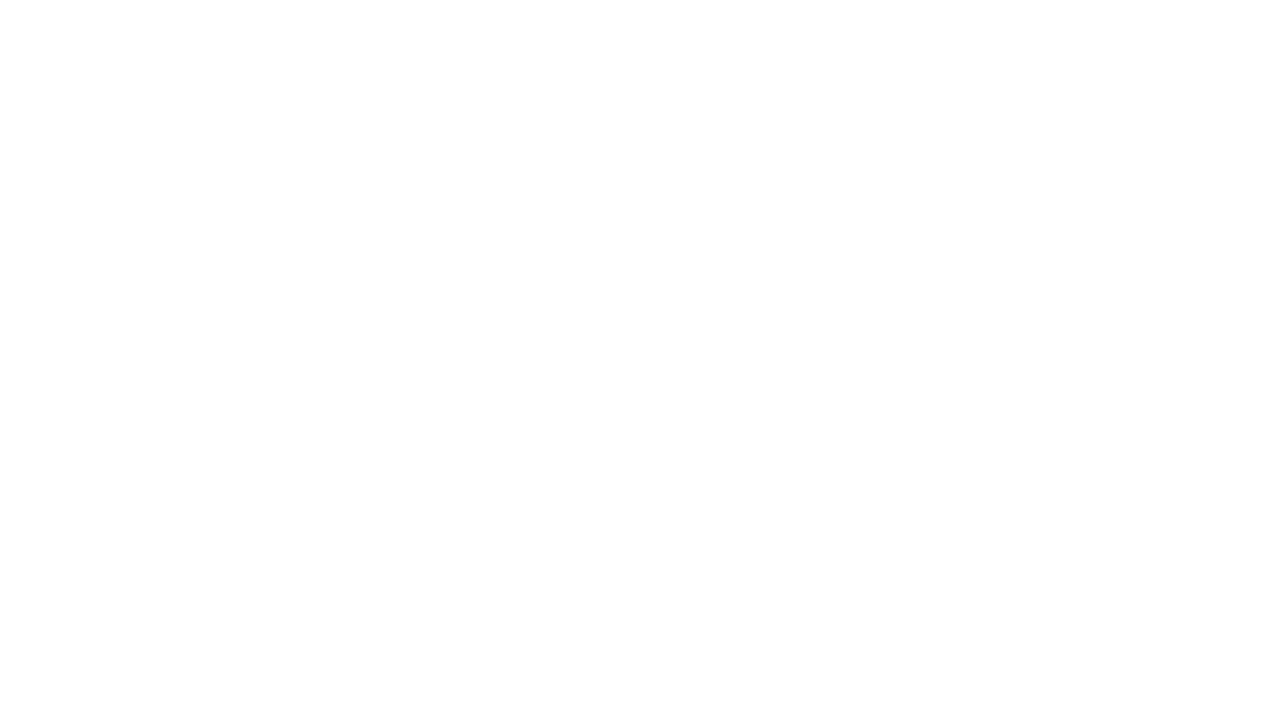

Navigated back to main page after visiting link at index 7
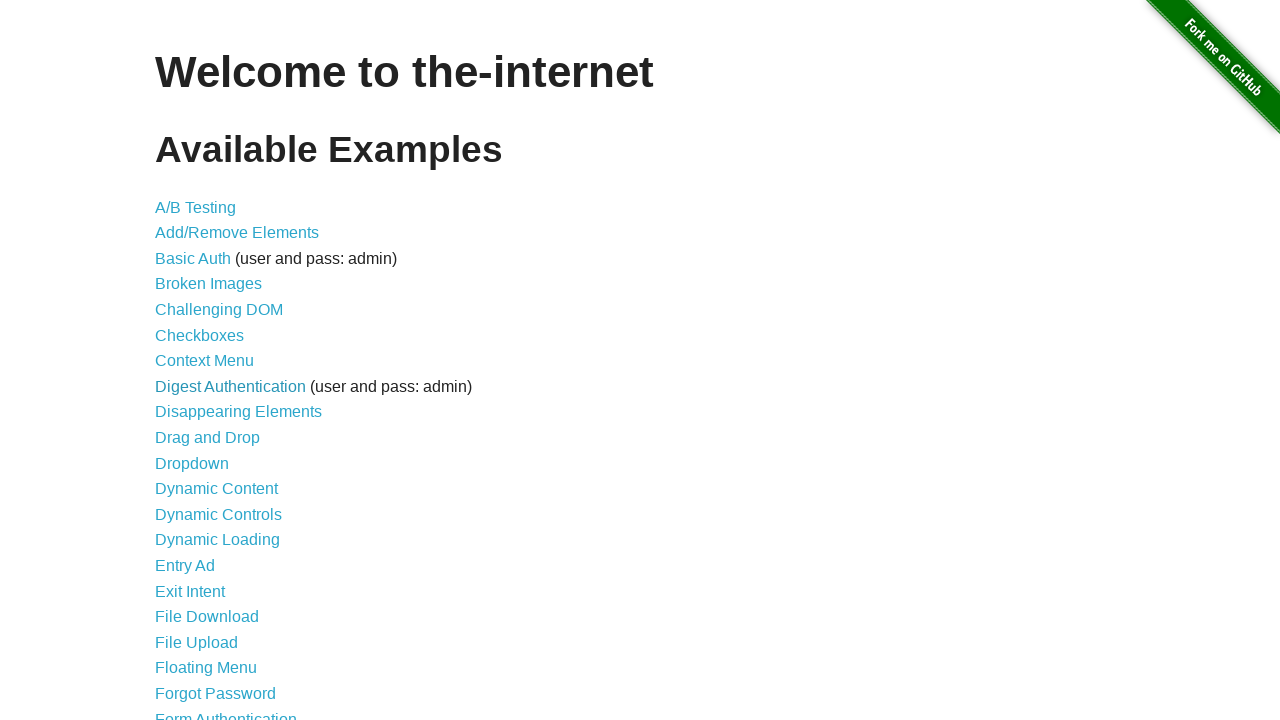

Waited for main page to fully load after navigation back
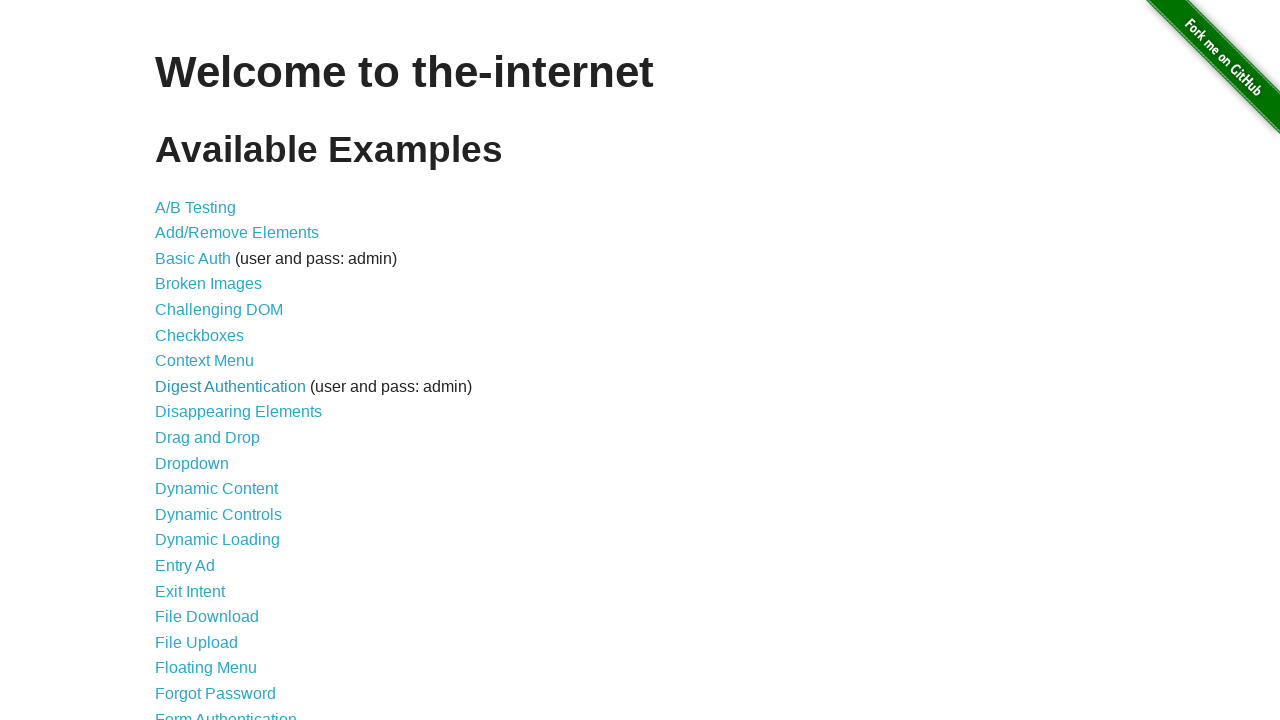

Re-fetched links in content area for iteration 9
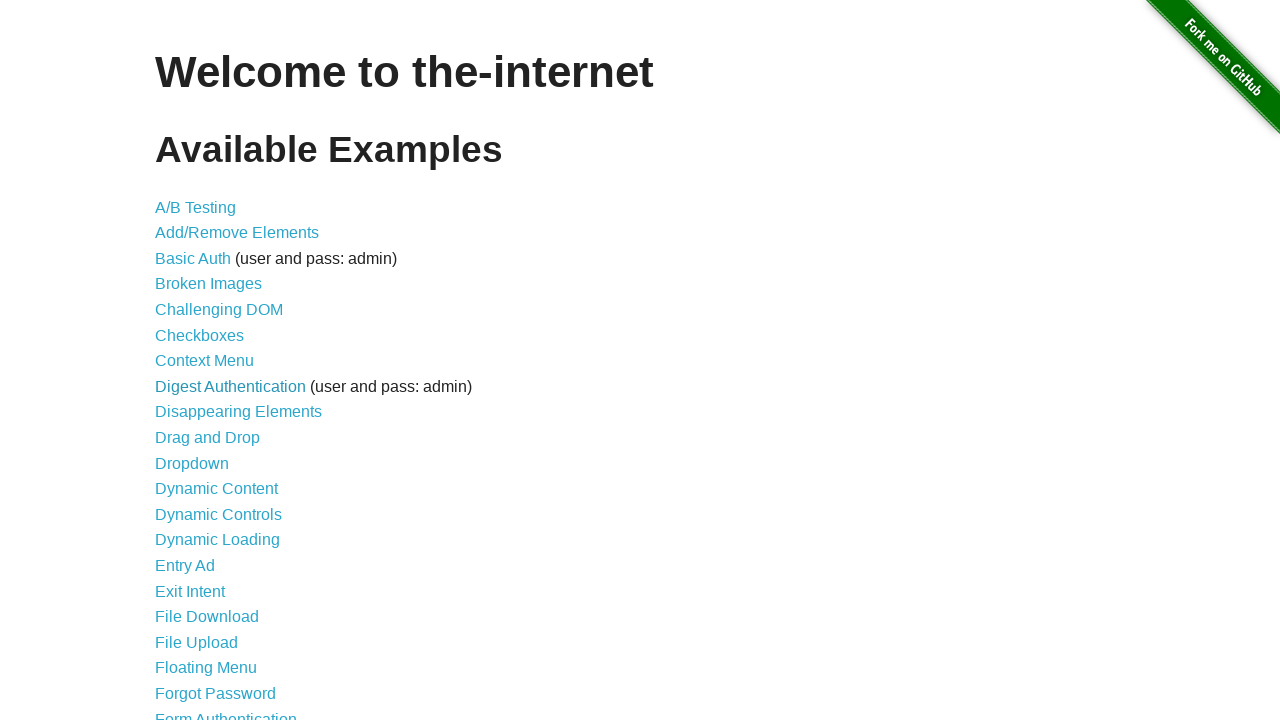

Clicked link at index 8 at (238, 412) on xpath=//div[@id='content']//a >> nth=8
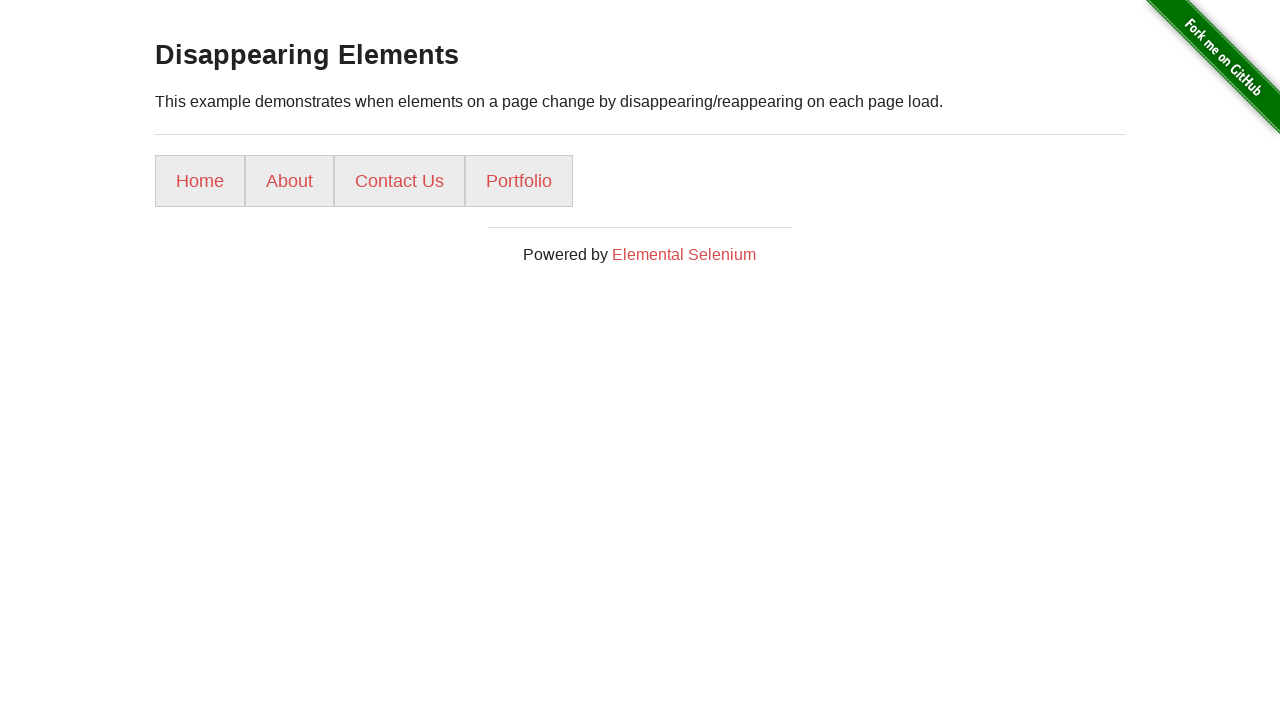

Waited for page to load after clicking link at index 8
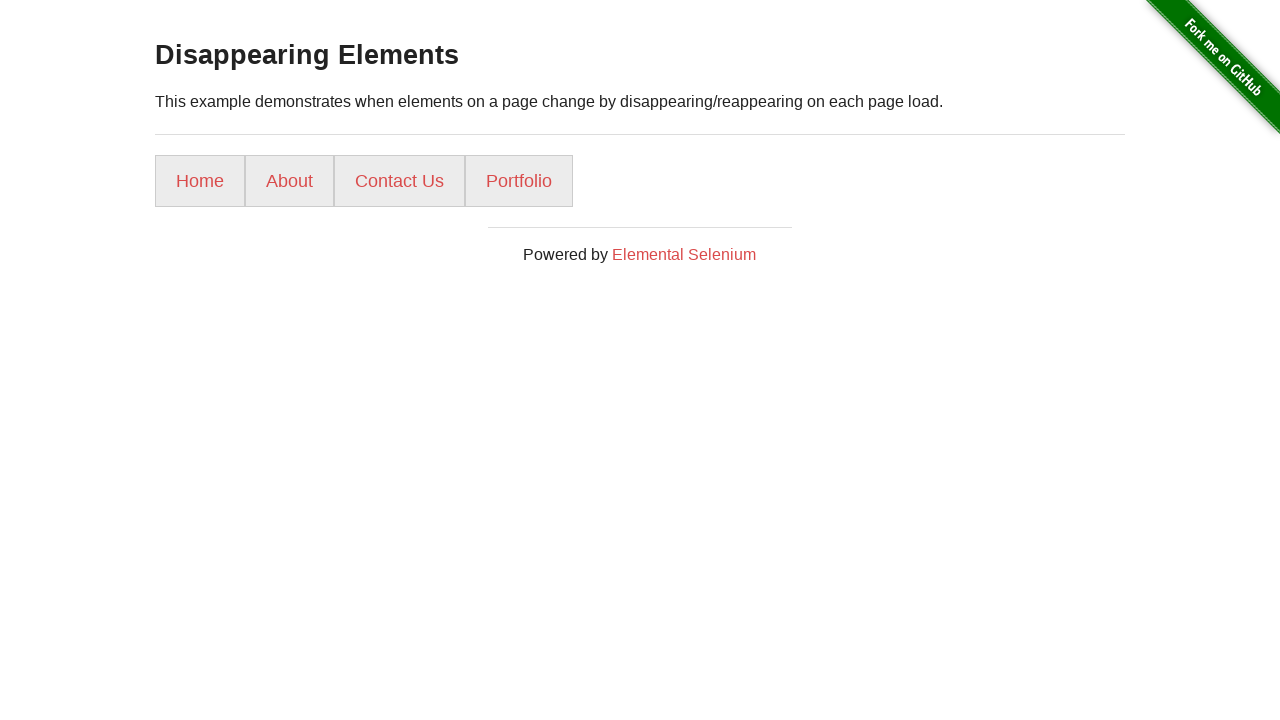

Navigated back to main page after visiting link at index 8
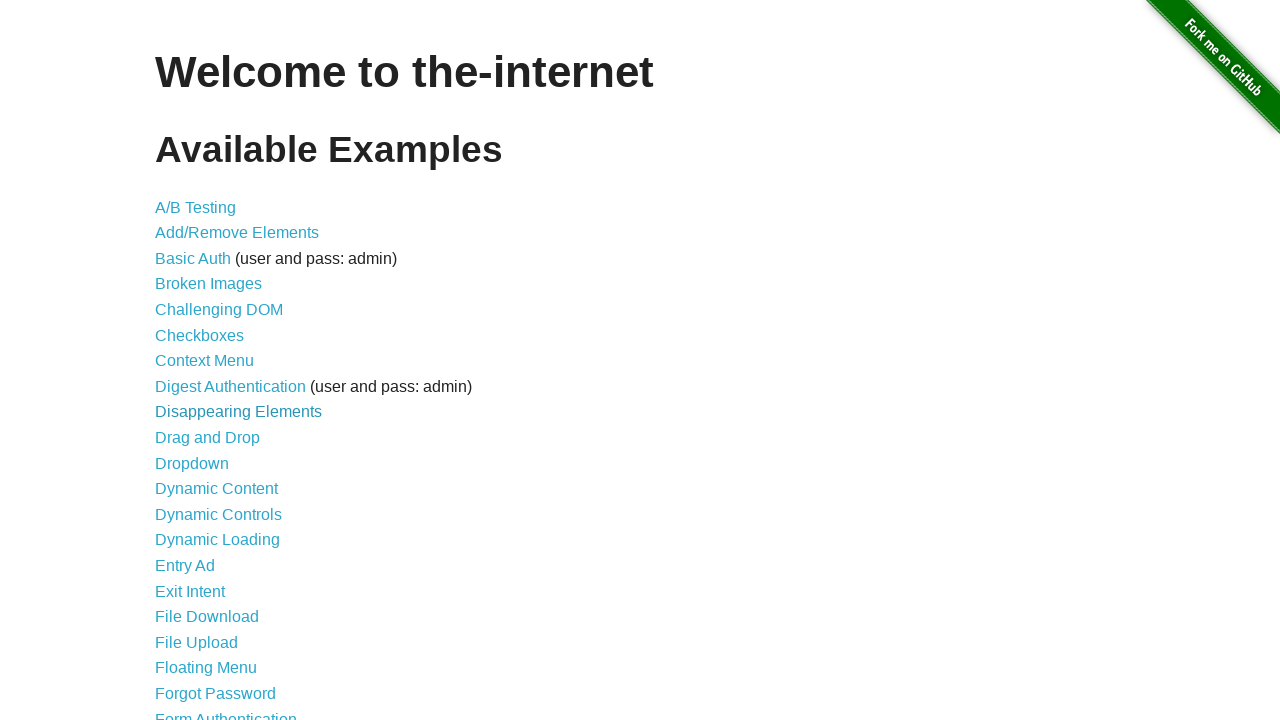

Waited for main page to fully load after navigation back
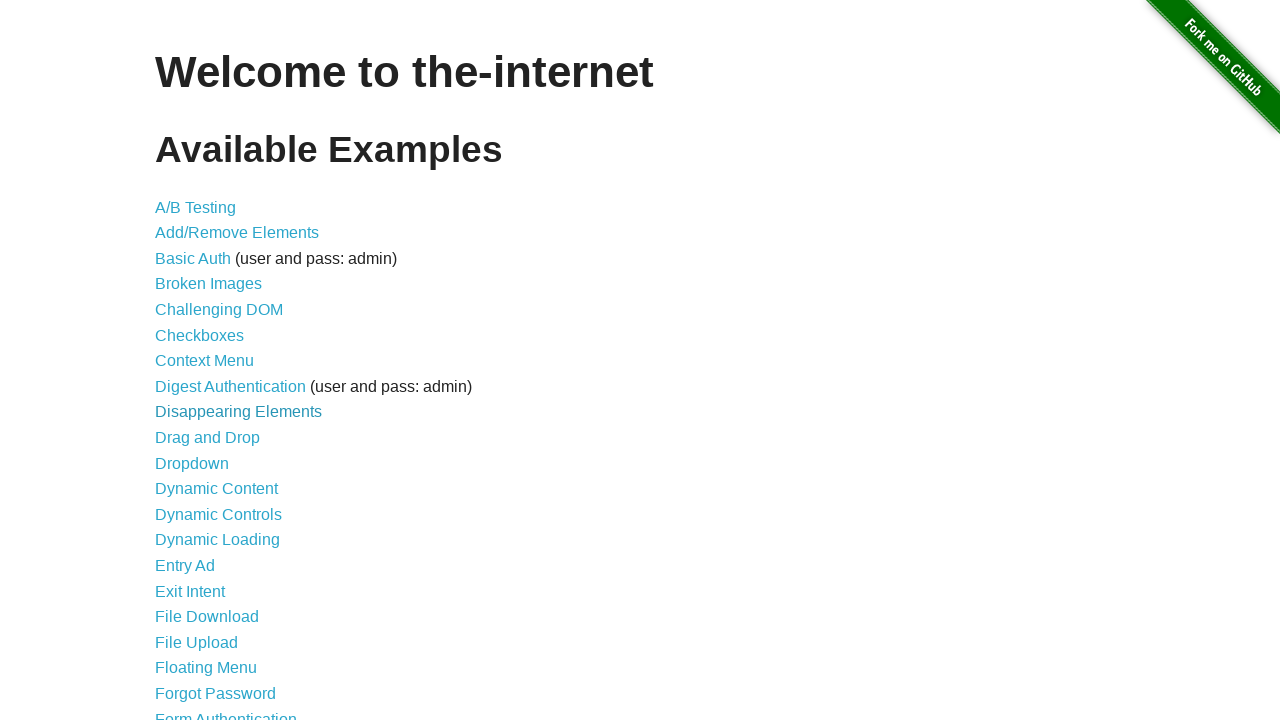

Re-fetched links in content area for iteration 10
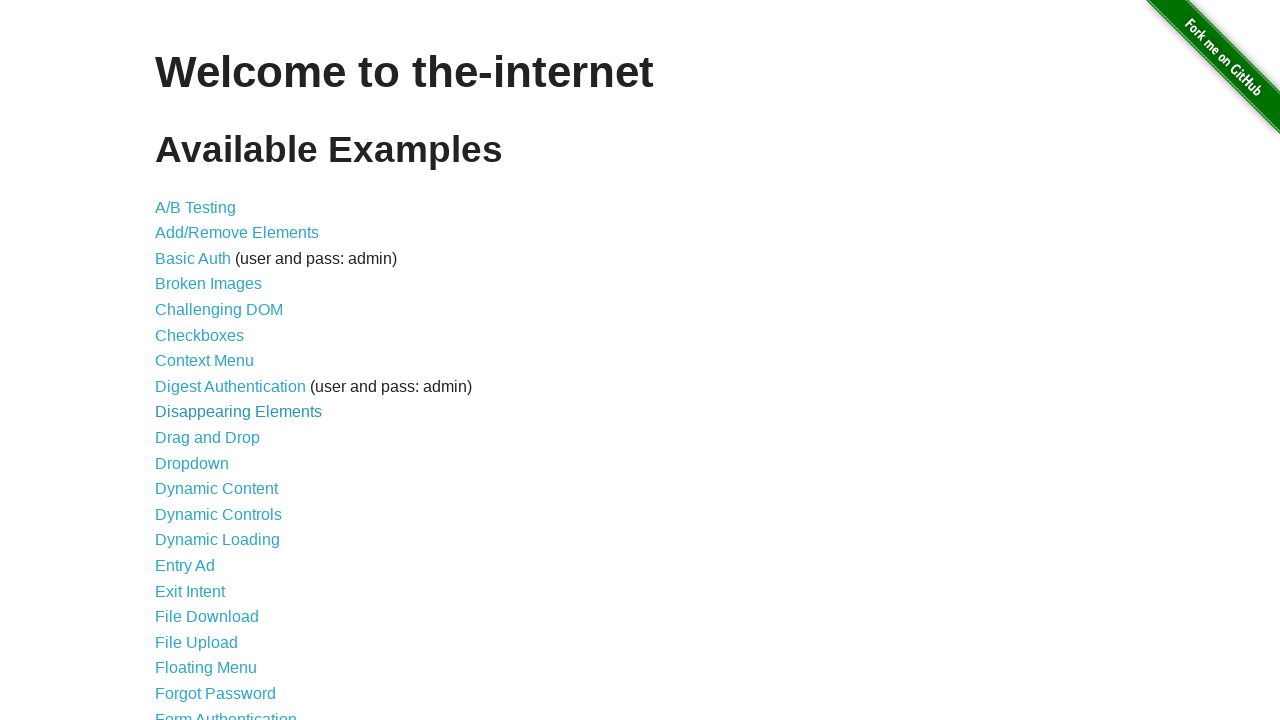

Clicked link at index 9 at (208, 438) on xpath=//div[@id='content']//a >> nth=9
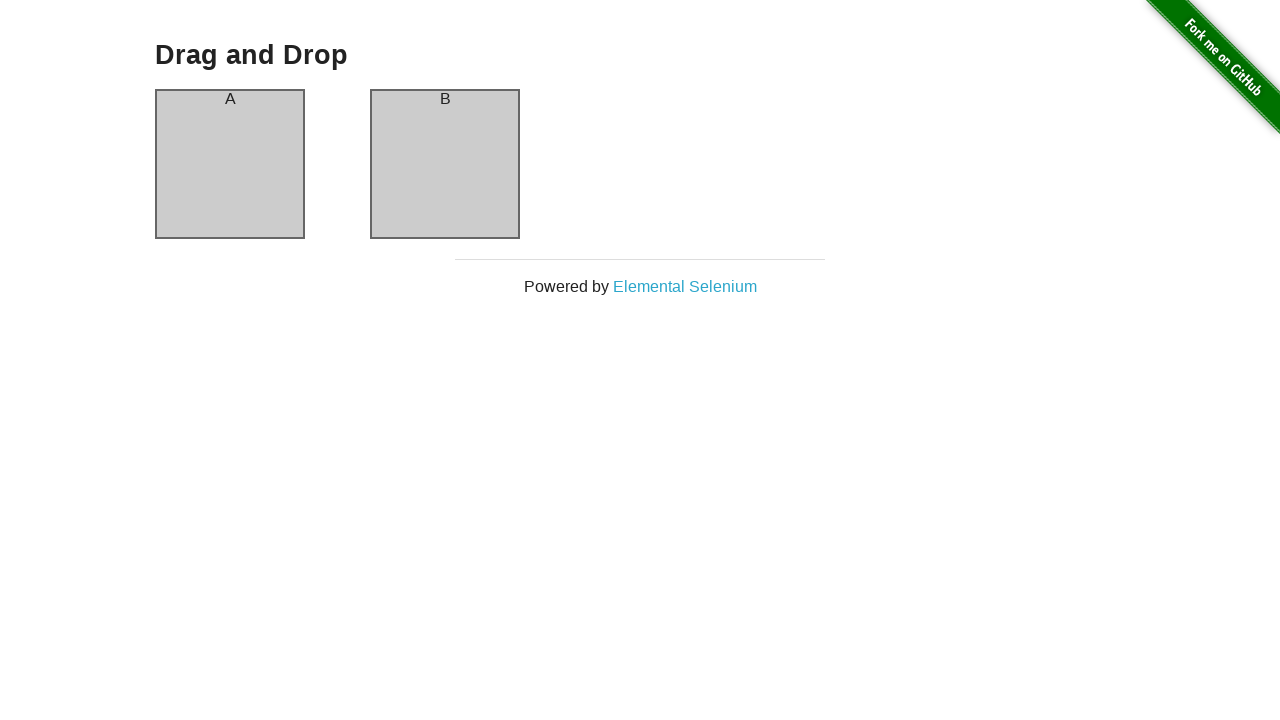

Waited for page to load after clicking link at index 9
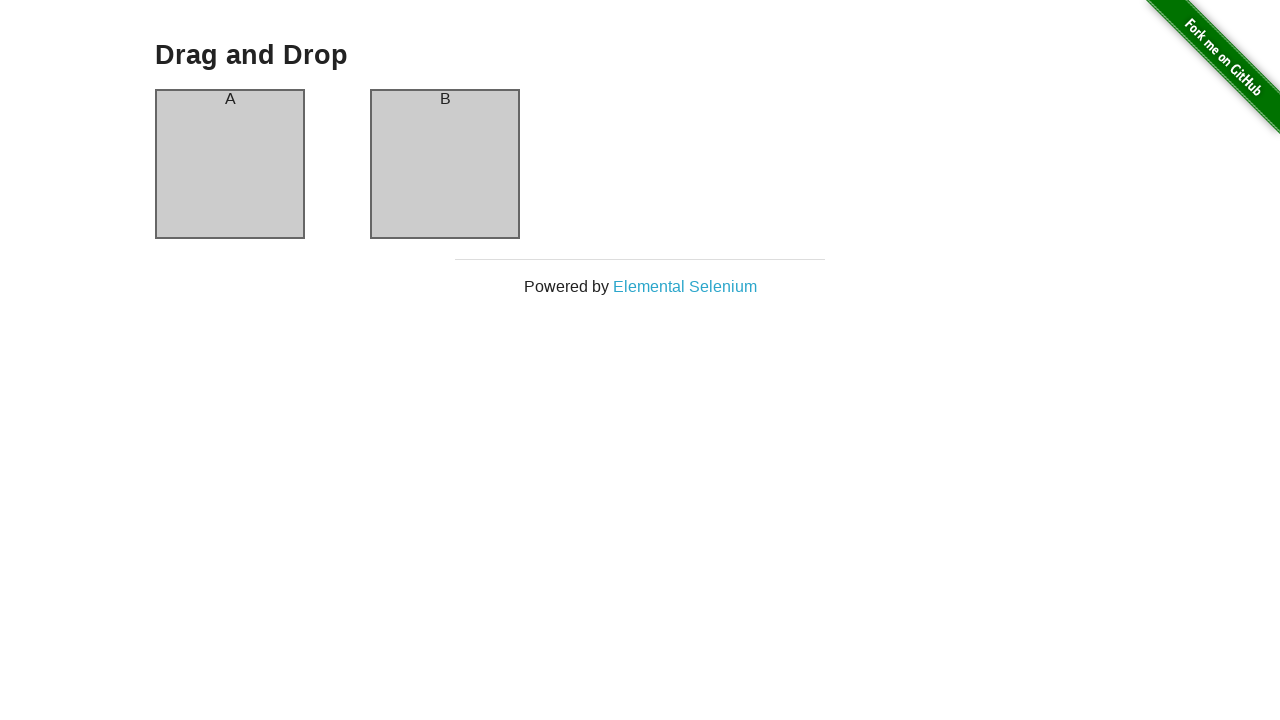

Navigated back to main page after visiting link at index 9
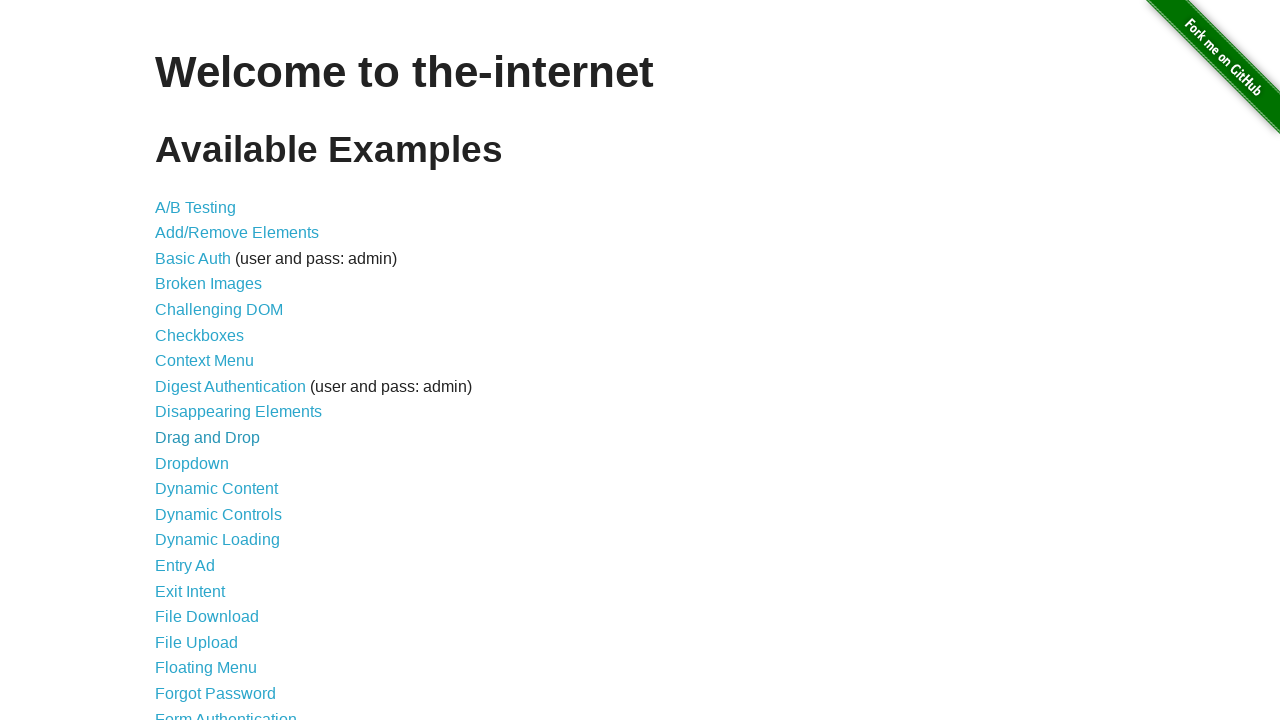

Waited for main page to fully load after navigation back
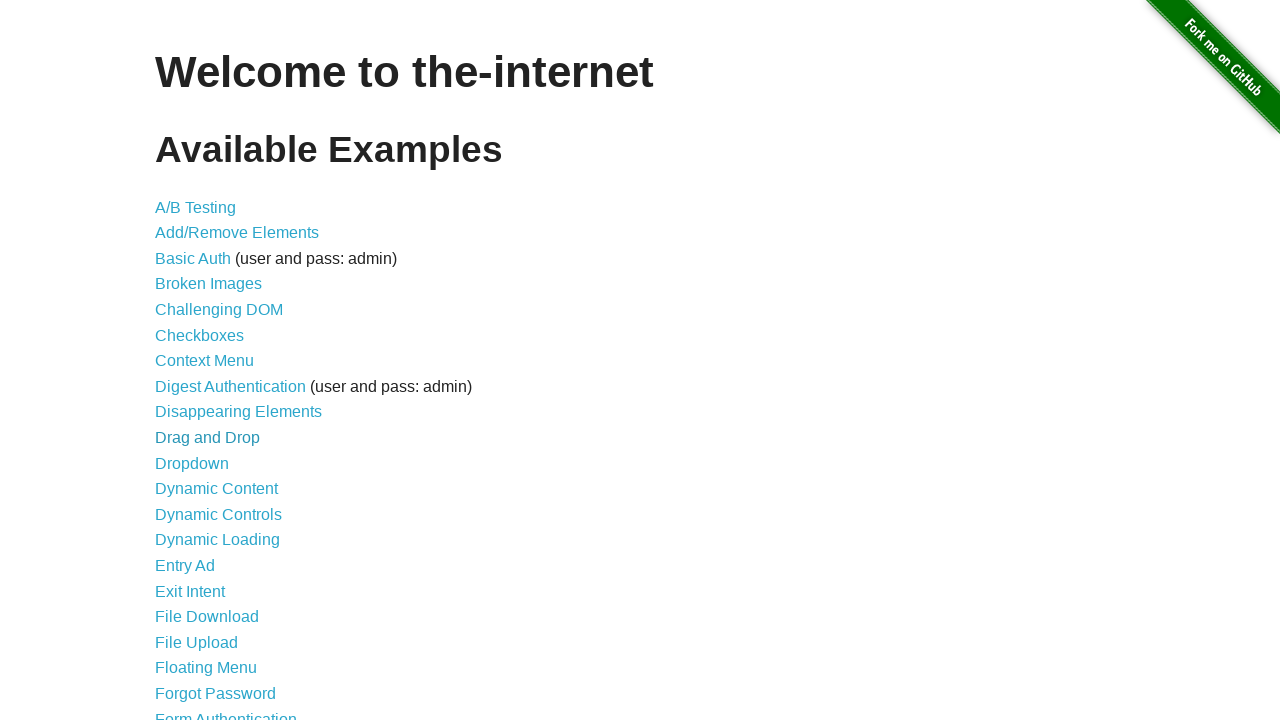

Re-fetched links in content area for iteration 11
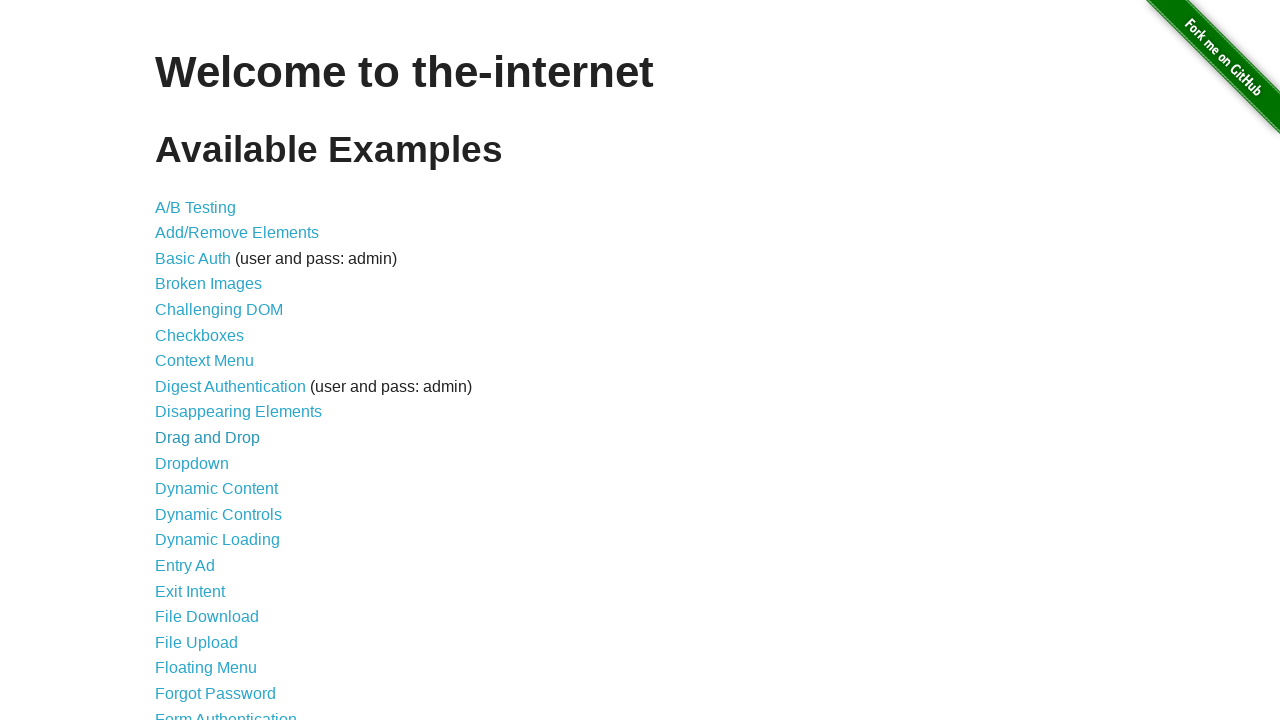

Clicked link at index 10 at (192, 463) on xpath=//div[@id='content']//a >> nth=10
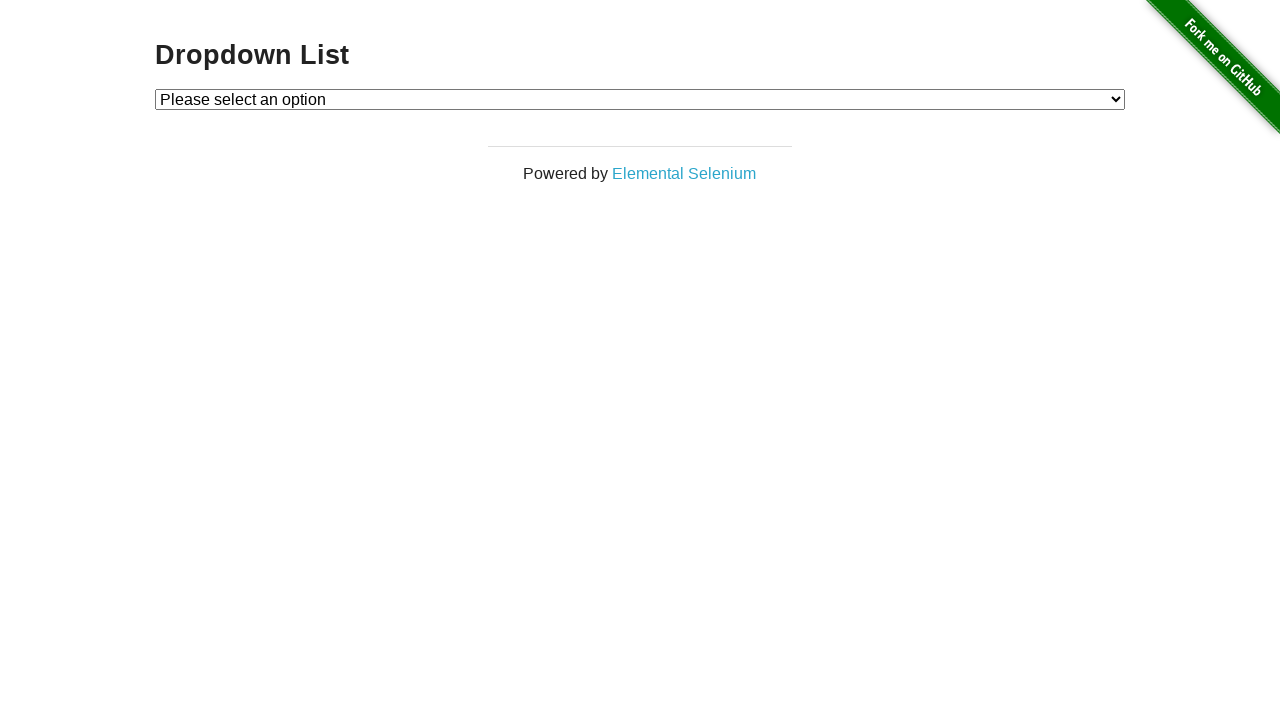

Waited for page to load after clicking link at index 10
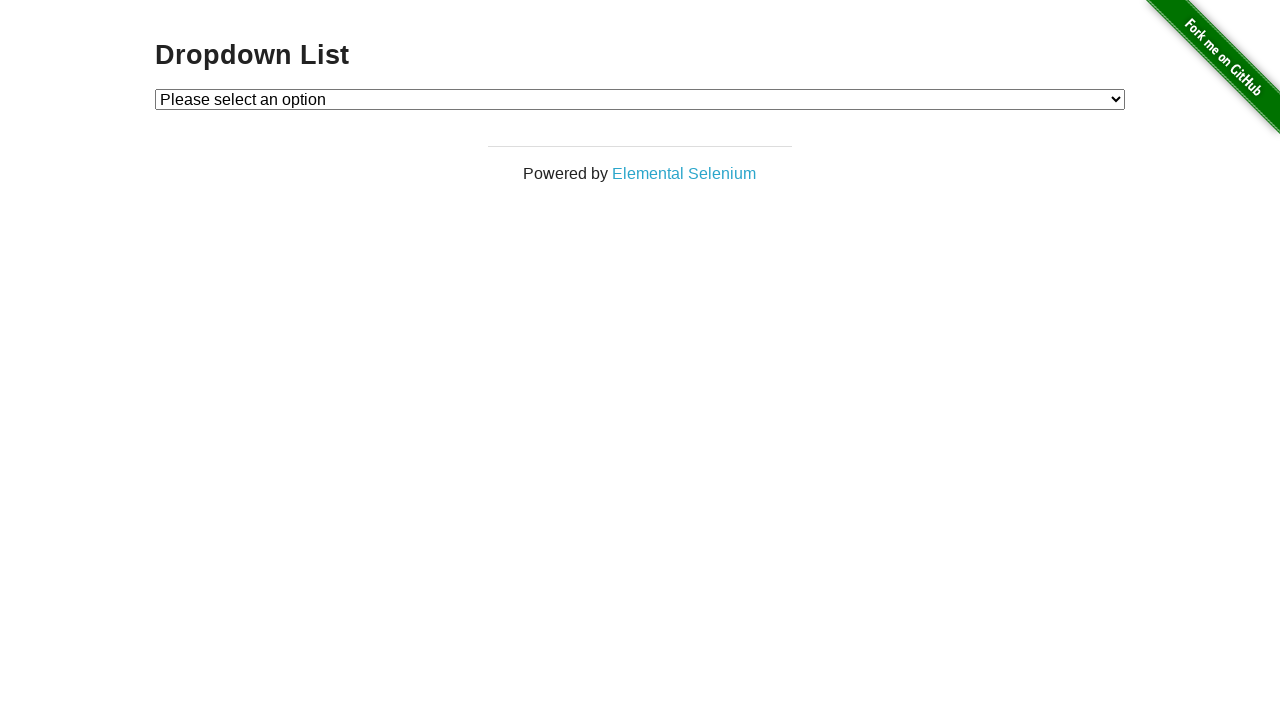

Navigated back to main page after visiting link at index 10
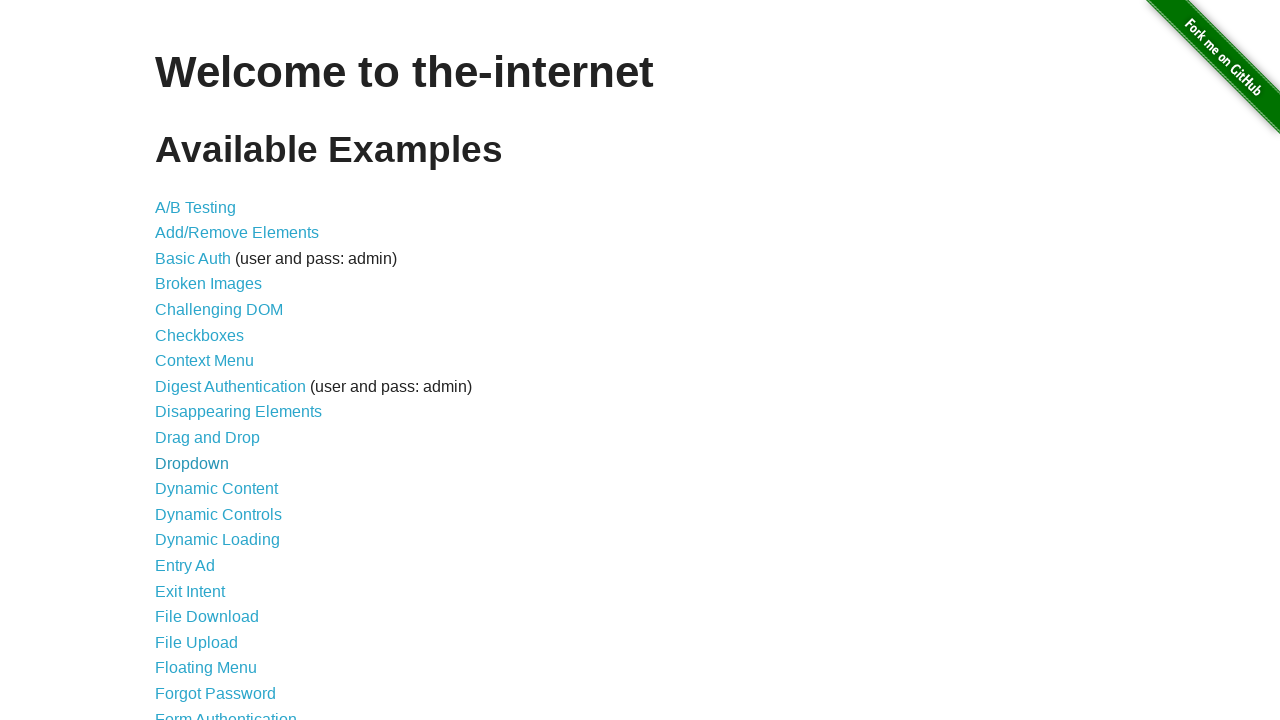

Waited for main page to fully load after navigation back
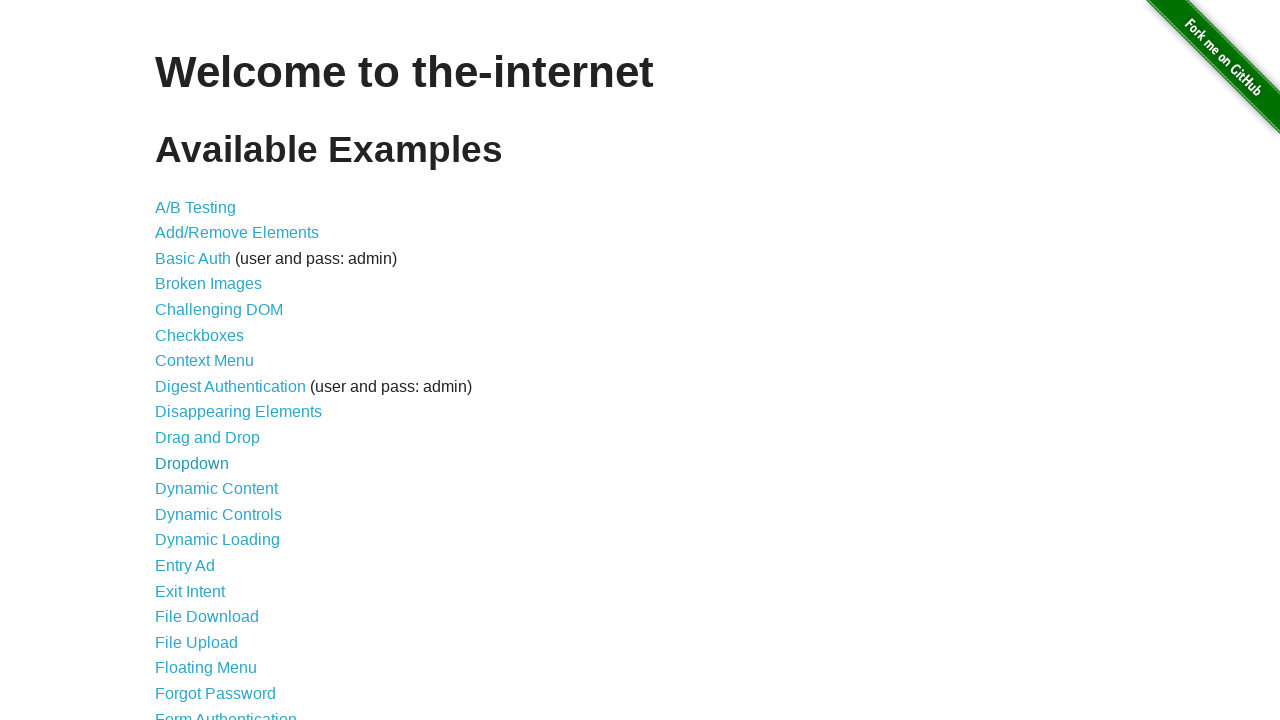

Re-fetched links in content area for iteration 12
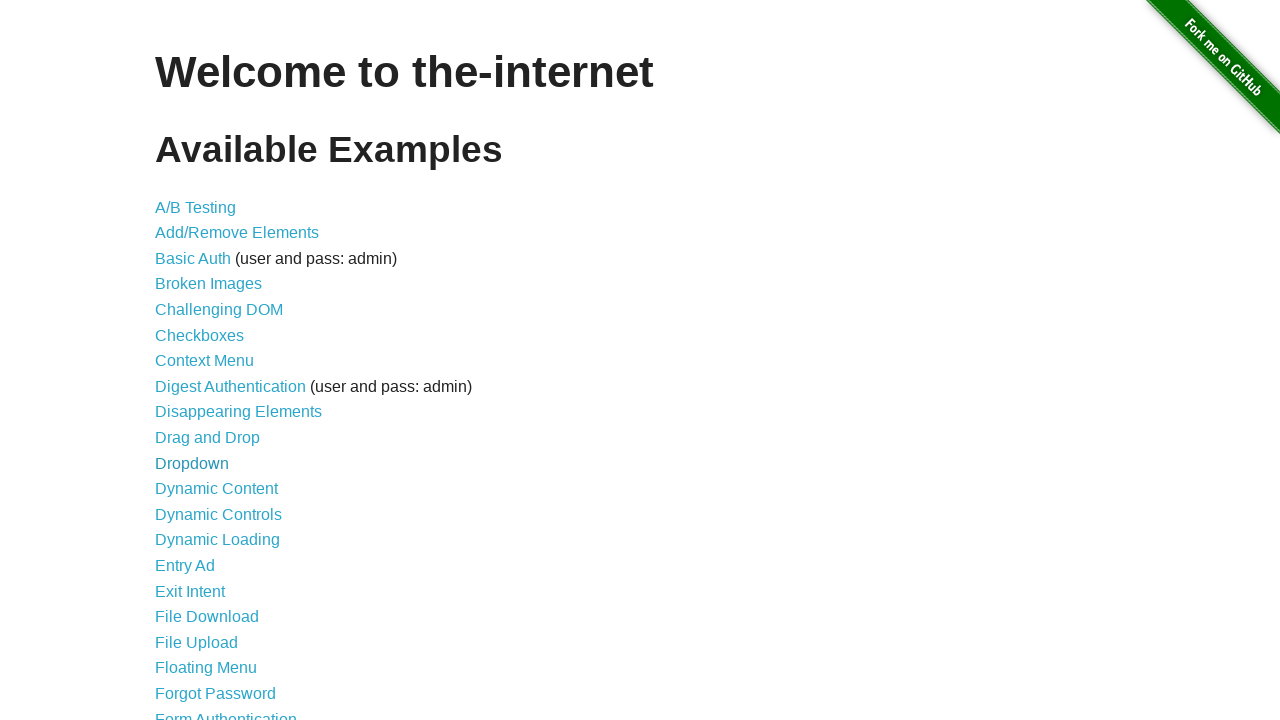

Clicked link at index 11 at (216, 489) on xpath=//div[@id='content']//a >> nth=11
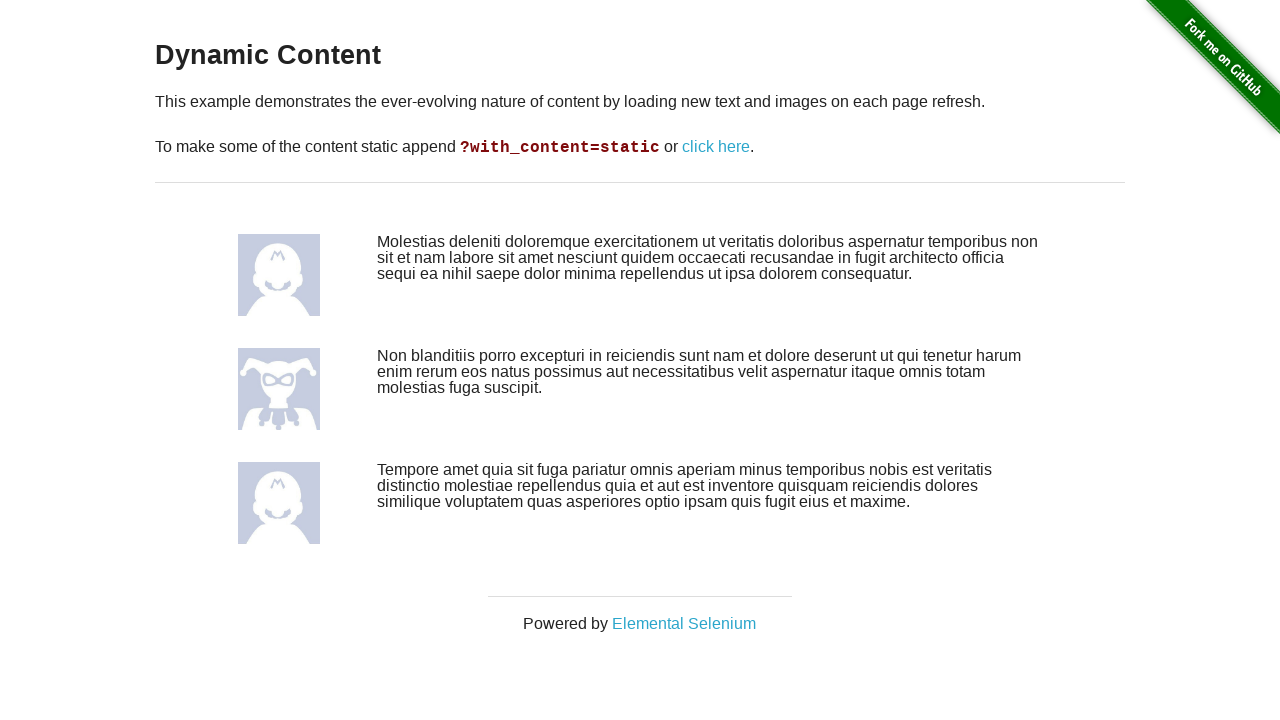

Waited for page to load after clicking link at index 11
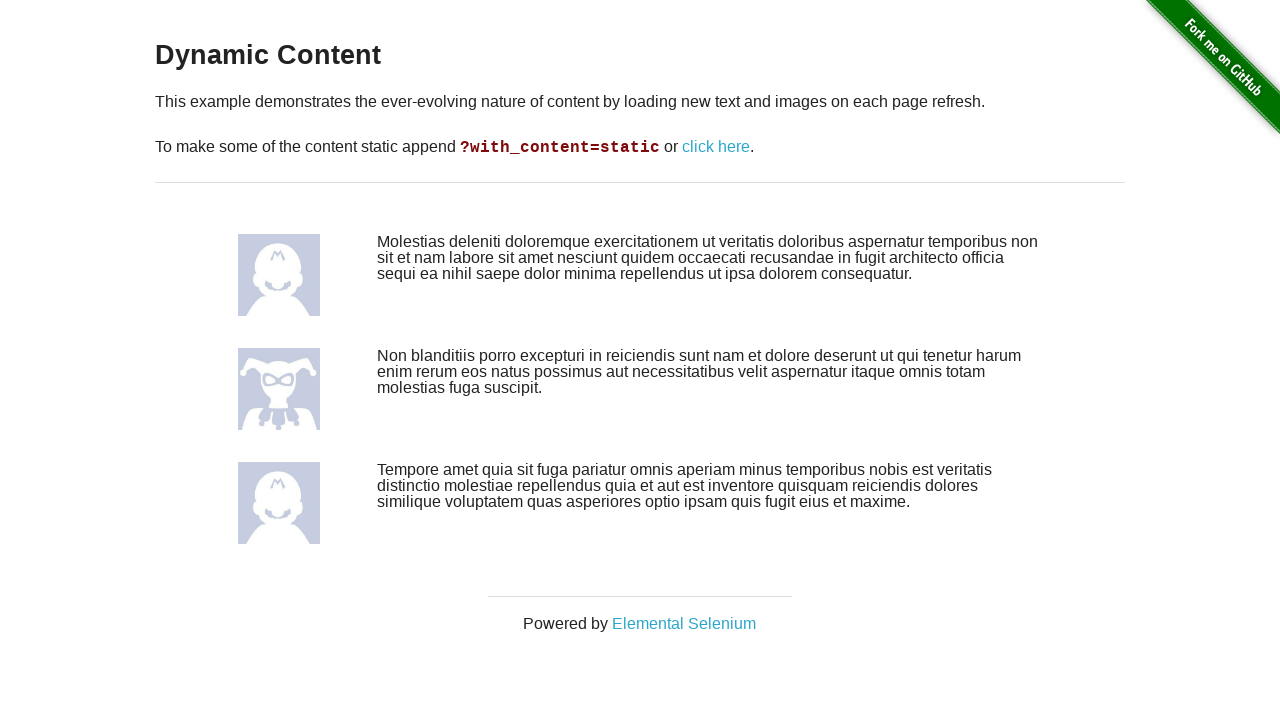

Navigated back to main page after visiting link at index 11
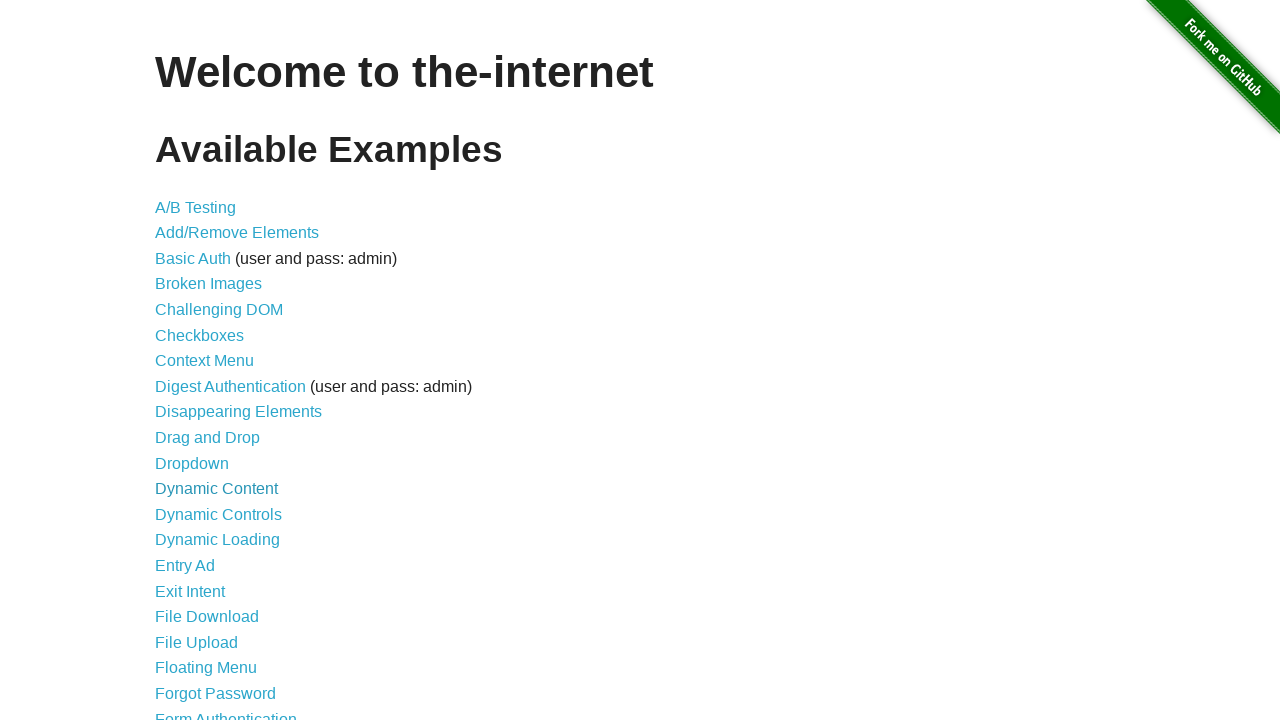

Waited for main page to fully load after navigation back
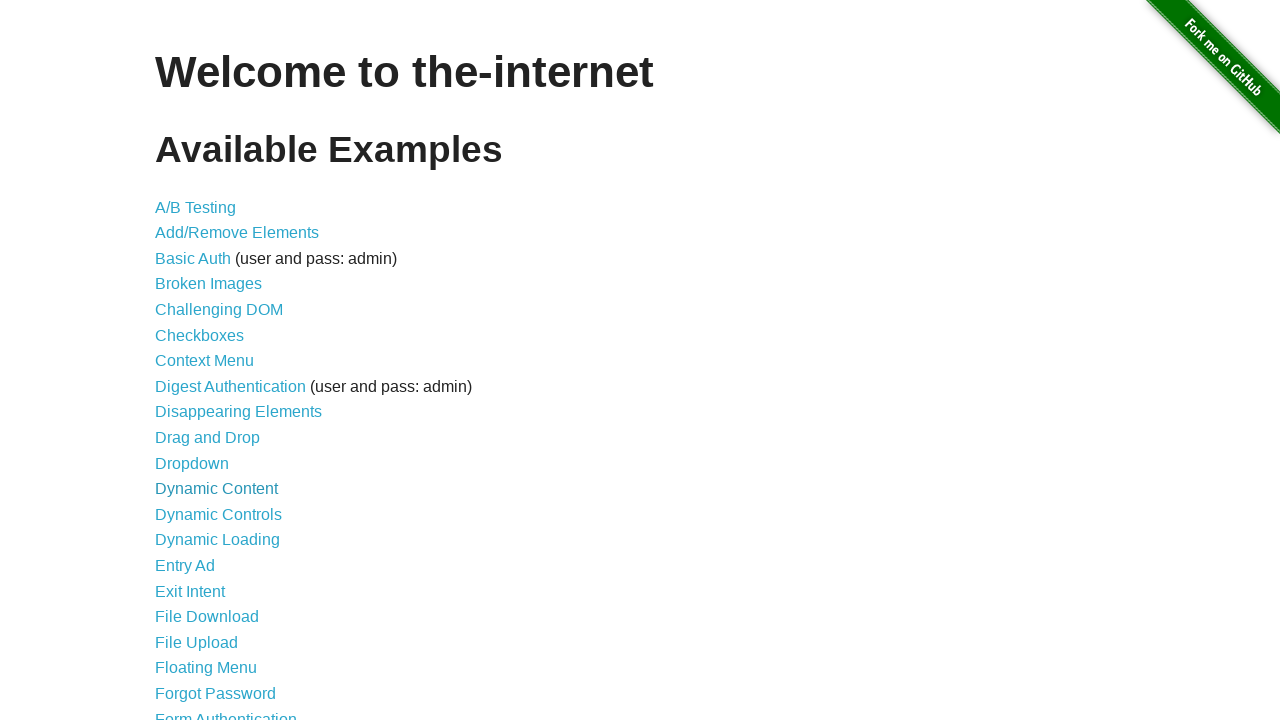

Re-fetched links in content area for iteration 13
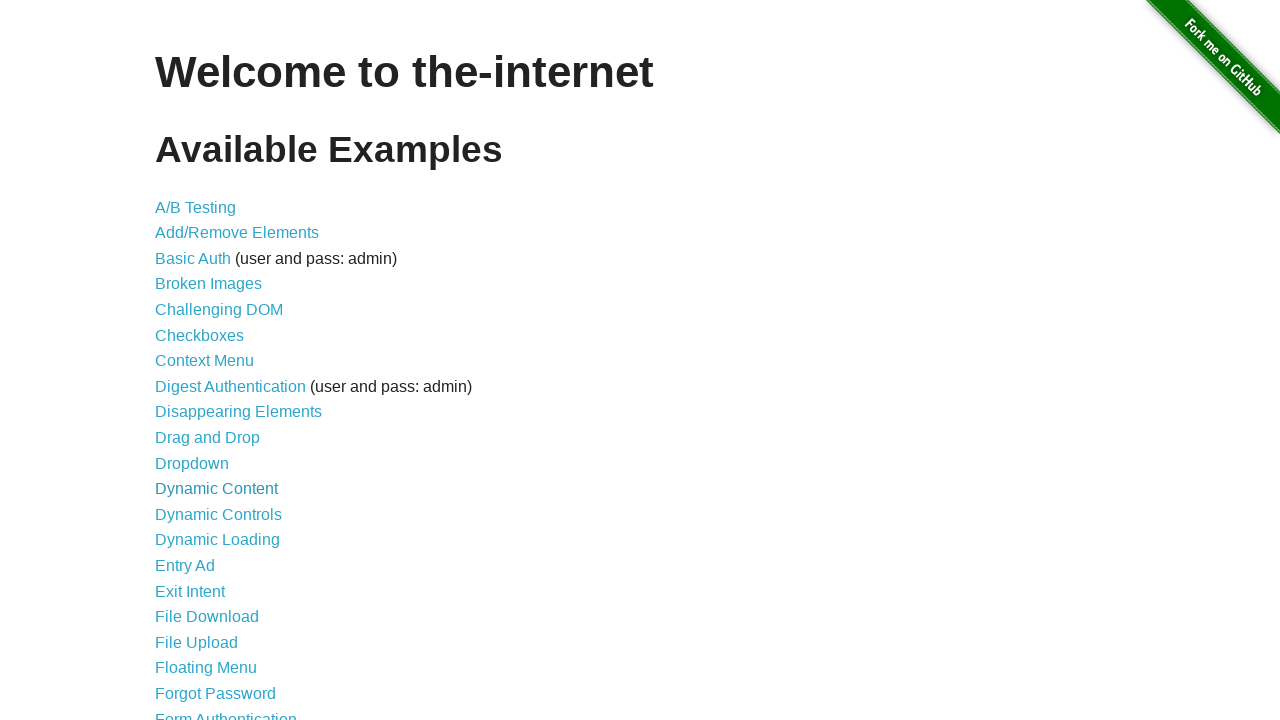

Clicked link at index 12 at (218, 514) on xpath=//div[@id='content']//a >> nth=12
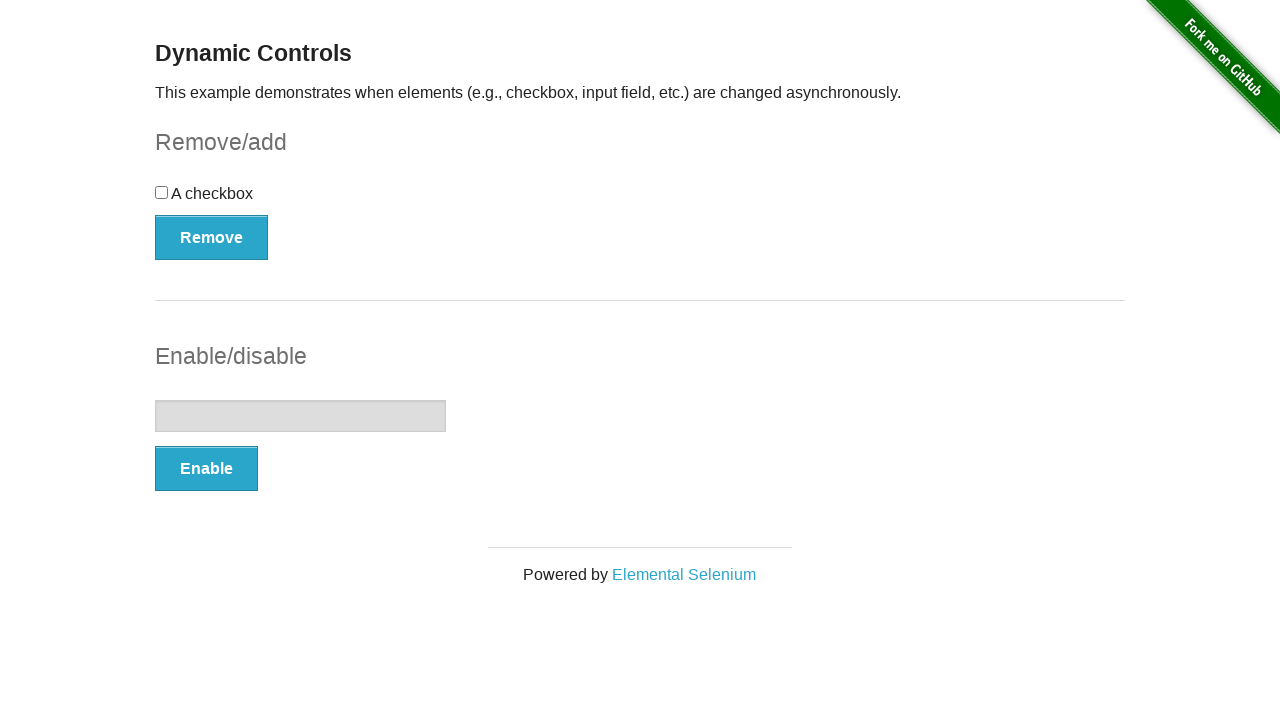

Waited for page to load after clicking link at index 12
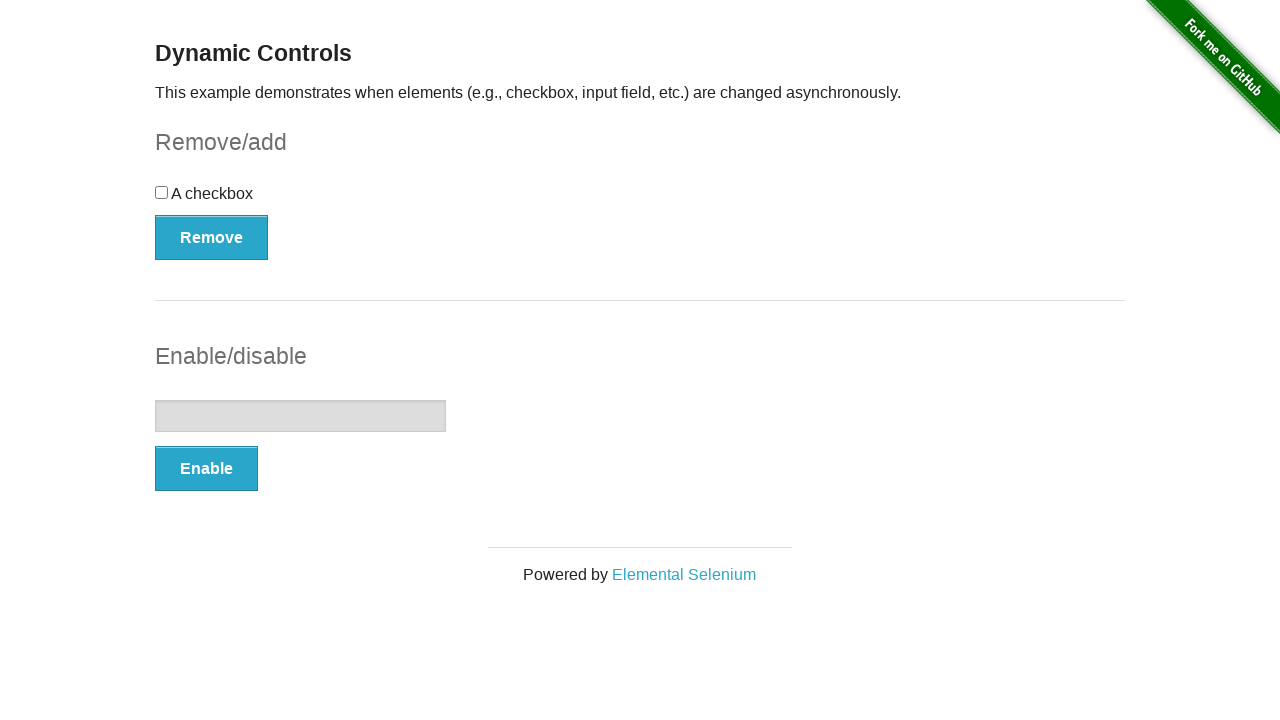

Navigated back to main page after visiting link at index 12
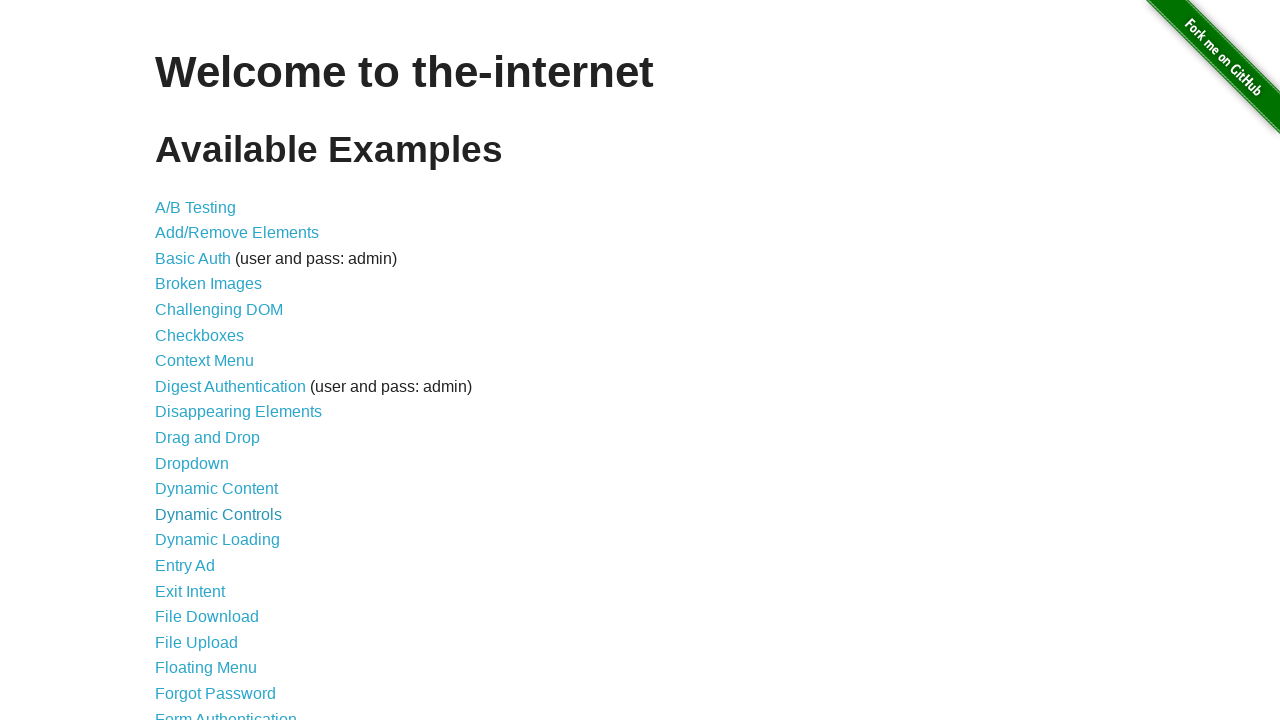

Waited for main page to fully load after navigation back
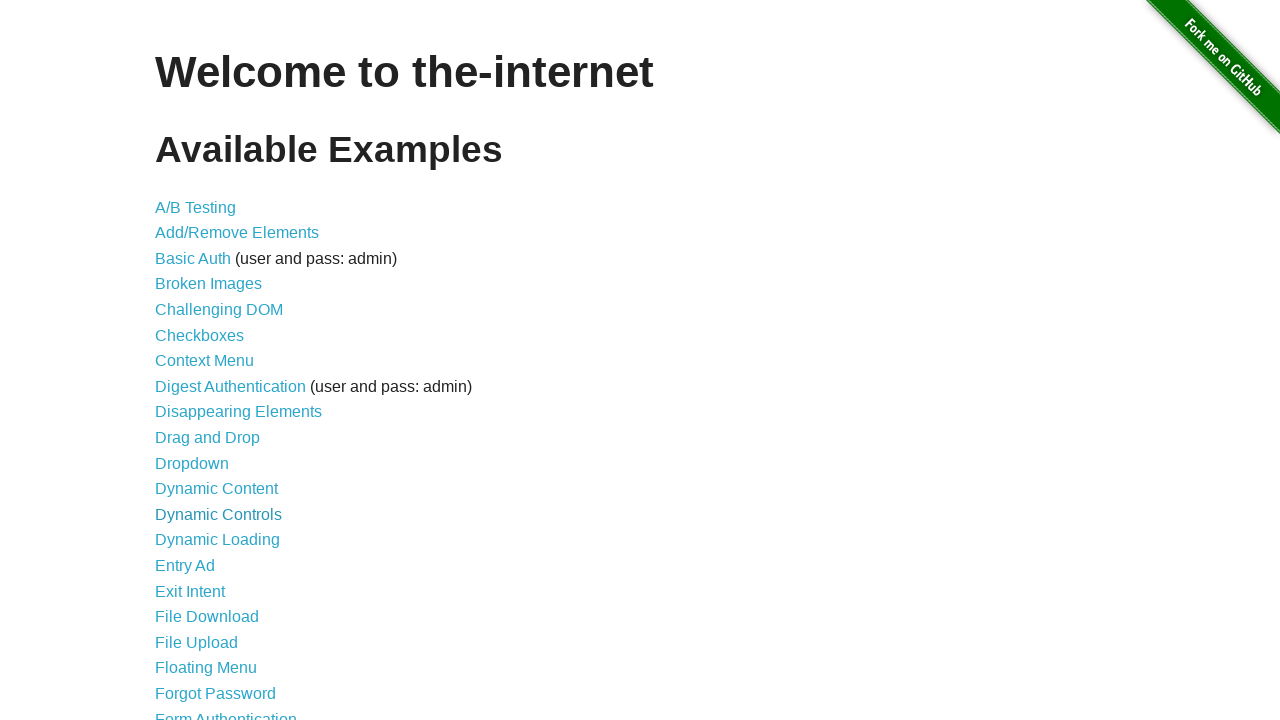

Re-fetched links in content area for iteration 14
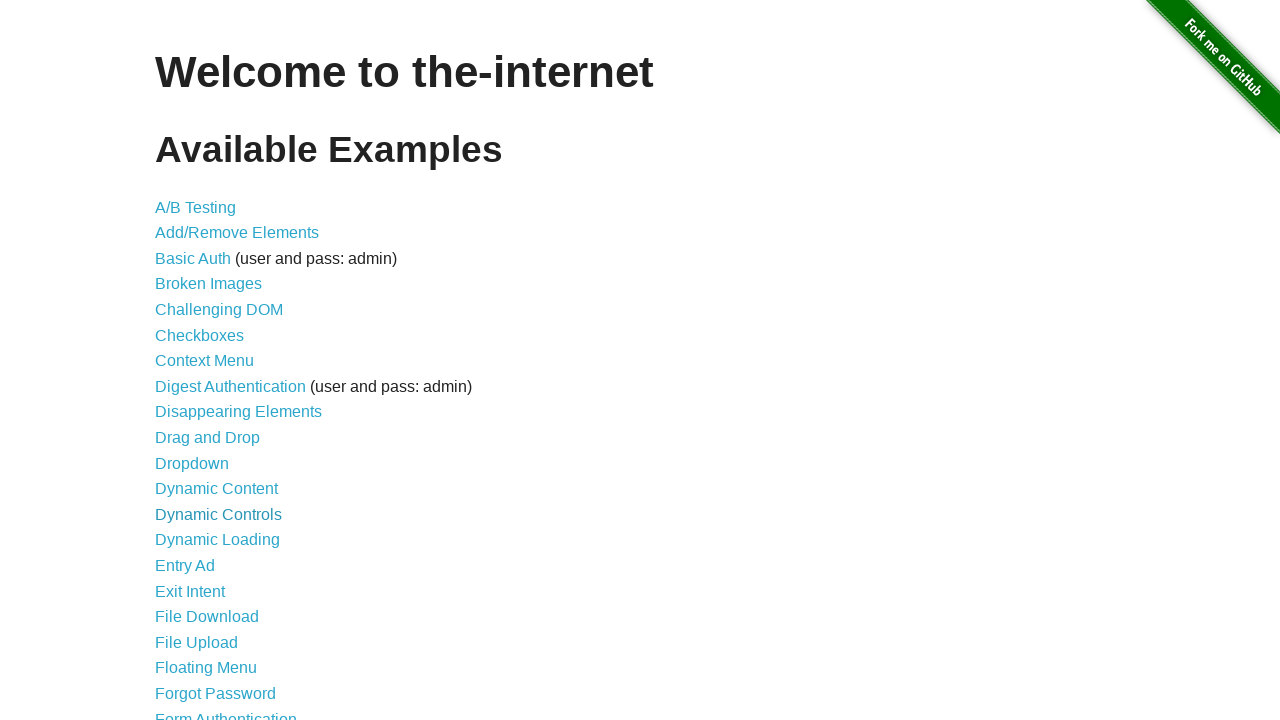

Clicked link at index 13 at (218, 540) on xpath=//div[@id='content']//a >> nth=13
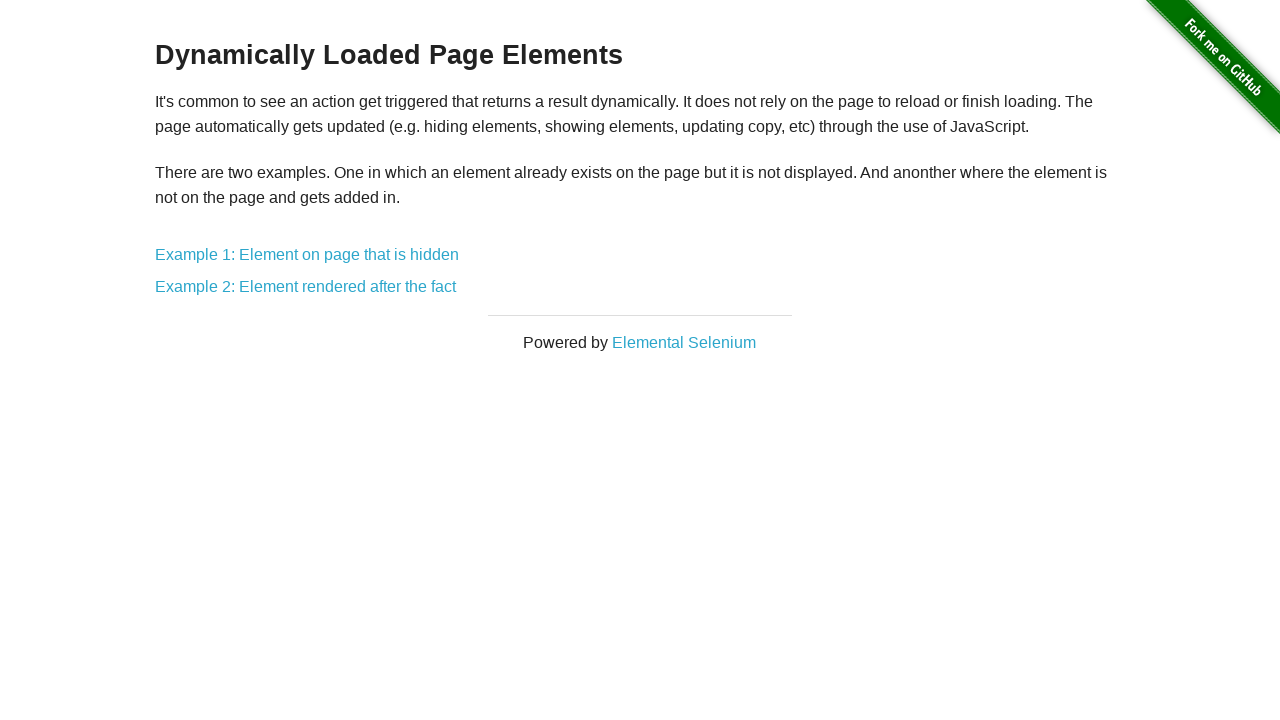

Waited for page to load after clicking link at index 13
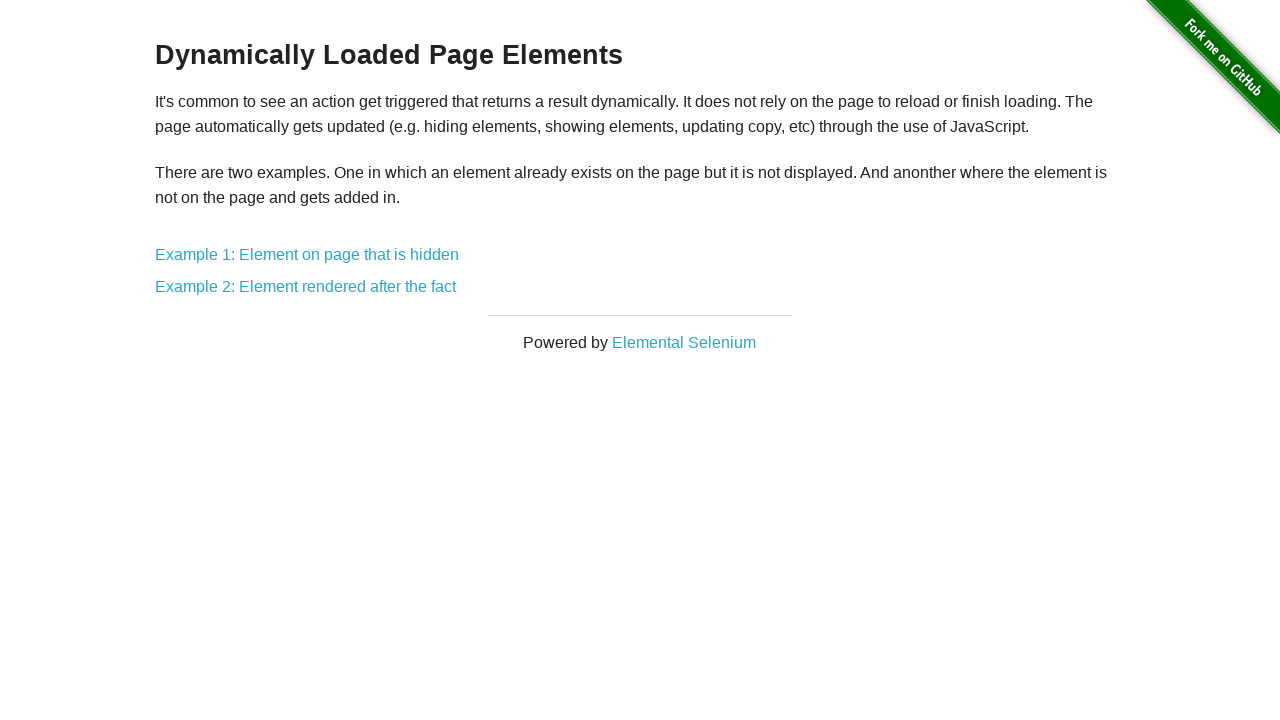

Navigated back to main page after visiting link at index 13
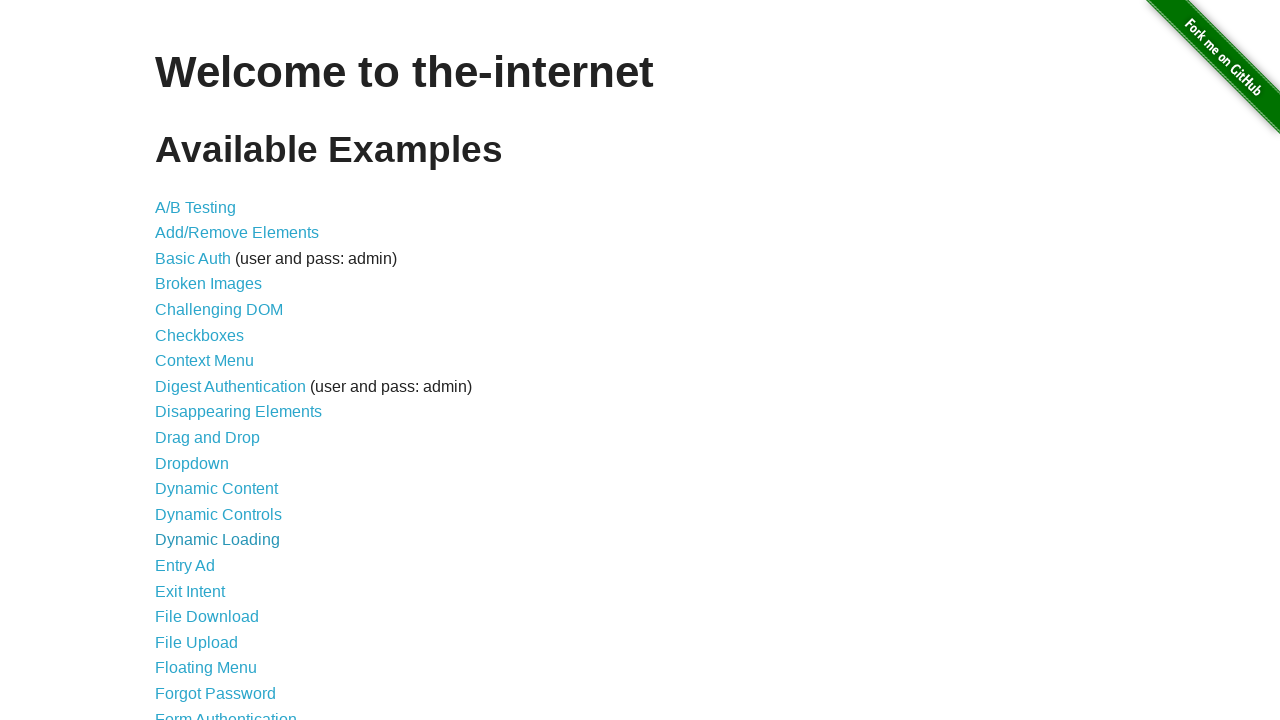

Waited for main page to fully load after navigation back
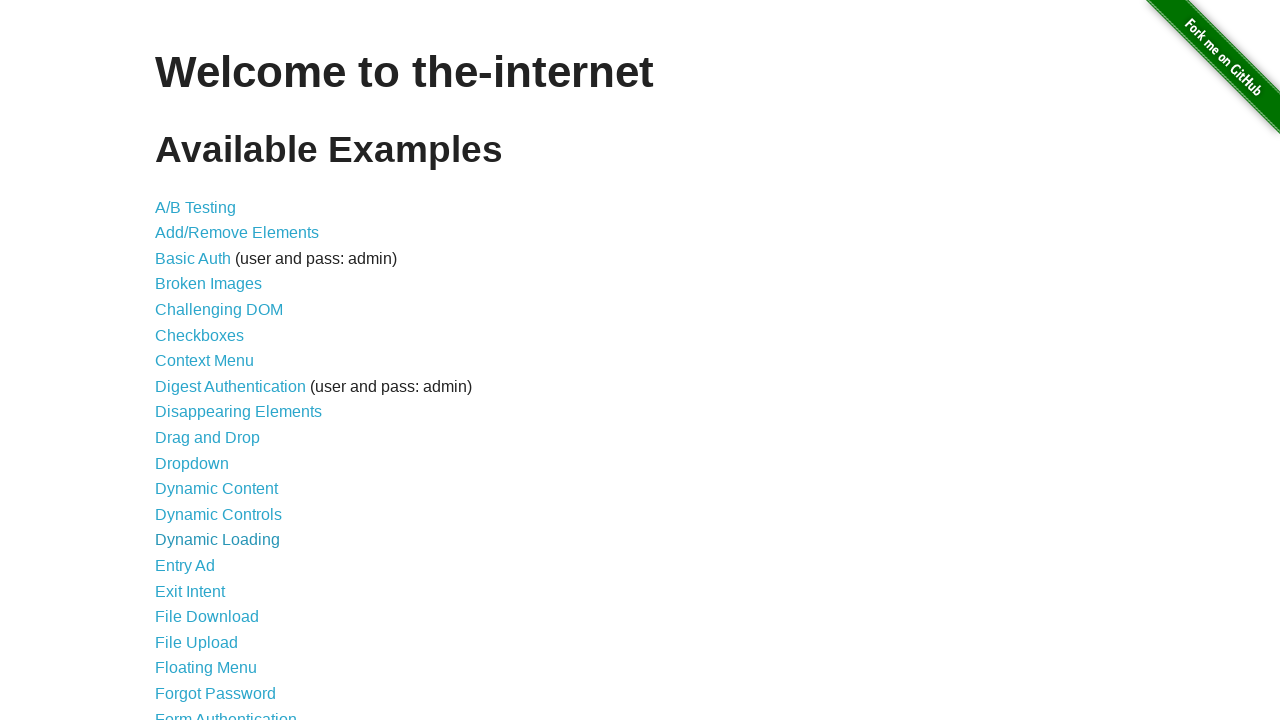

Re-fetched links in content area for iteration 15
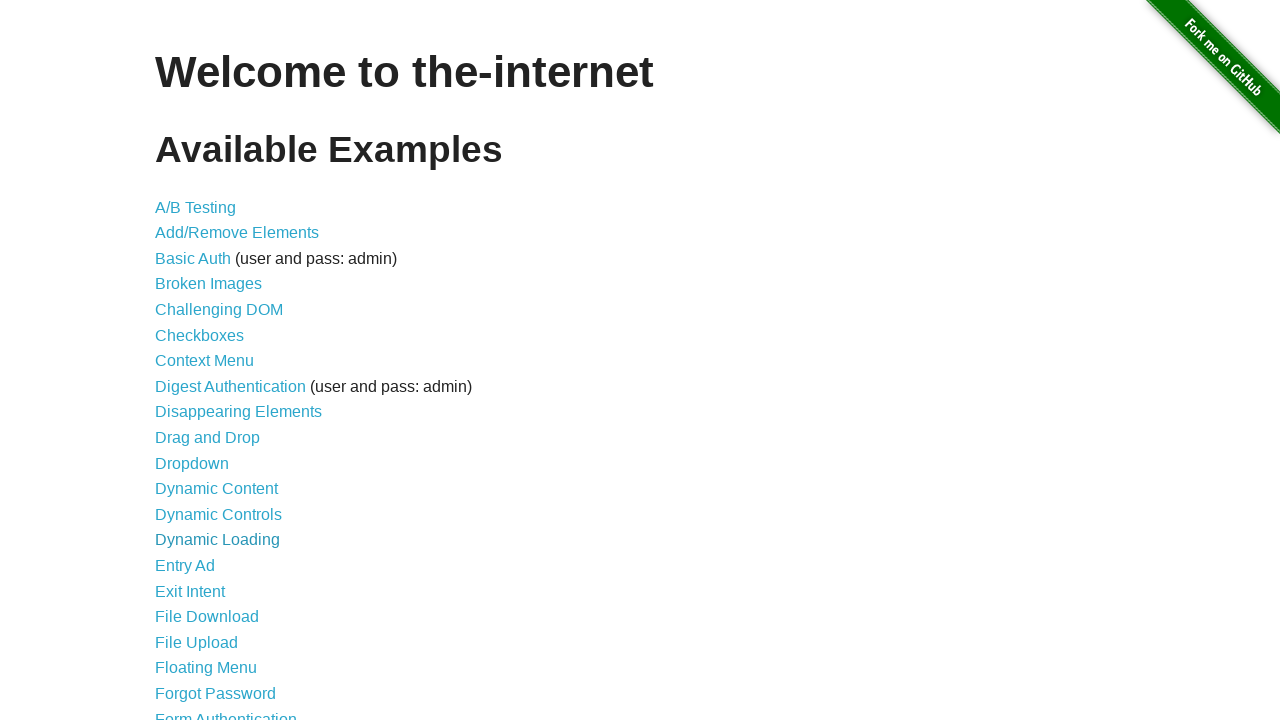

Clicked link at index 14 at (185, 566) on xpath=//div[@id='content']//a >> nth=14
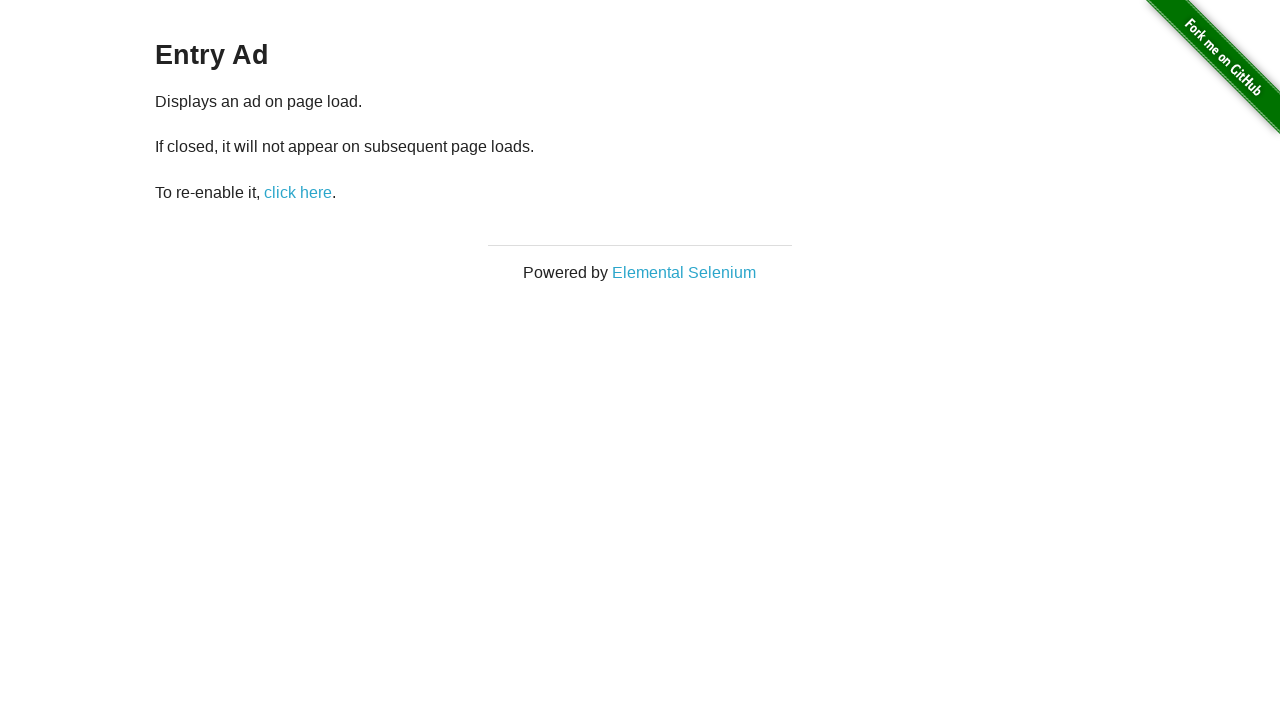

Waited for page to load after clicking link at index 14
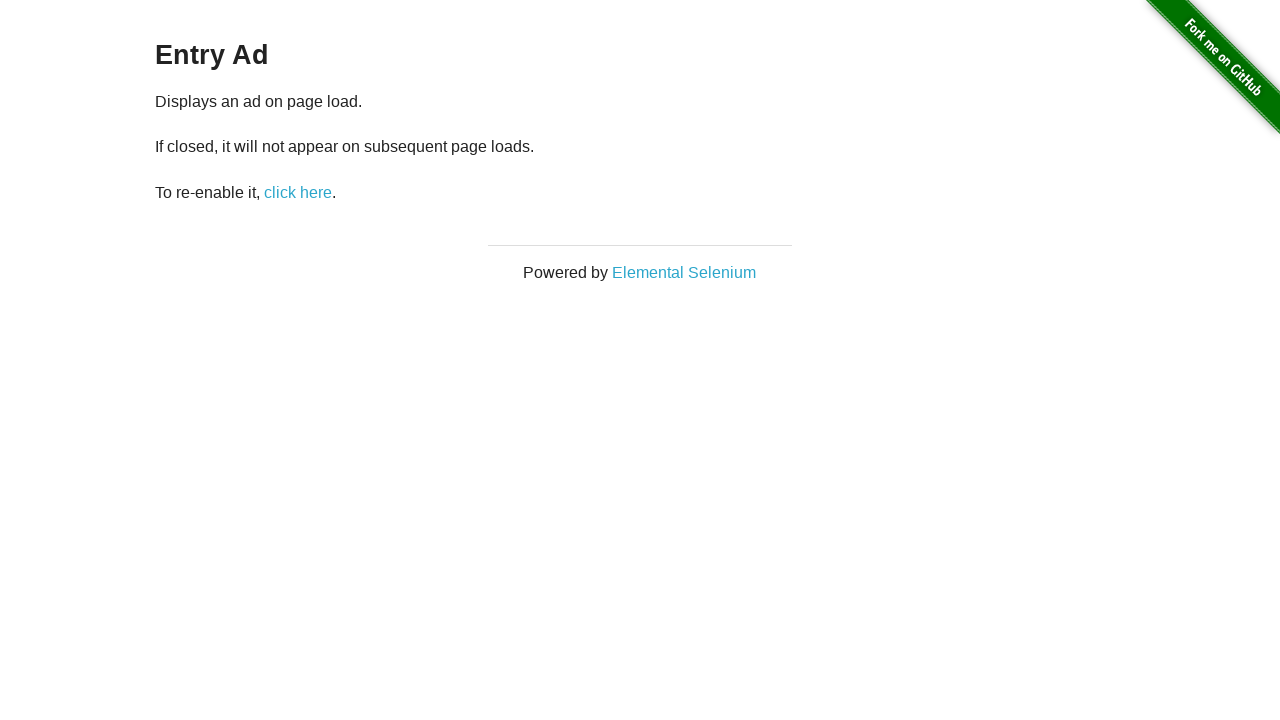

Navigated back to main page after visiting link at index 14
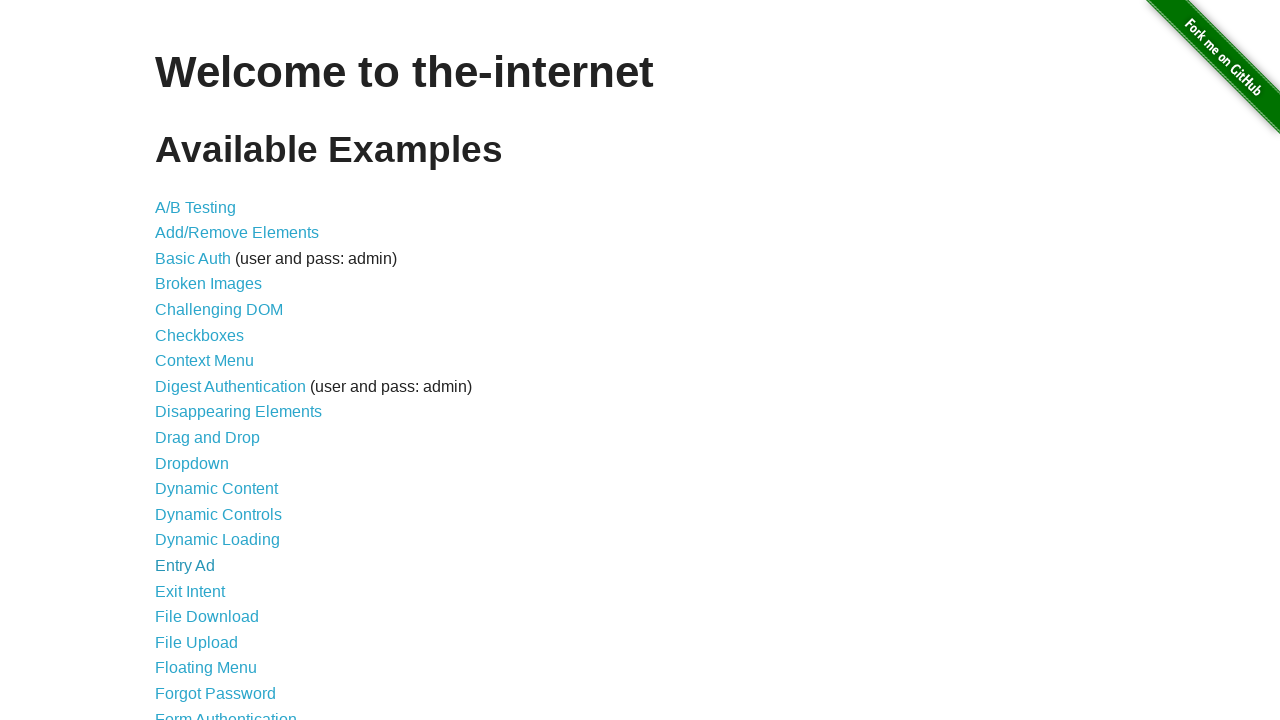

Waited for main page to fully load after navigation back
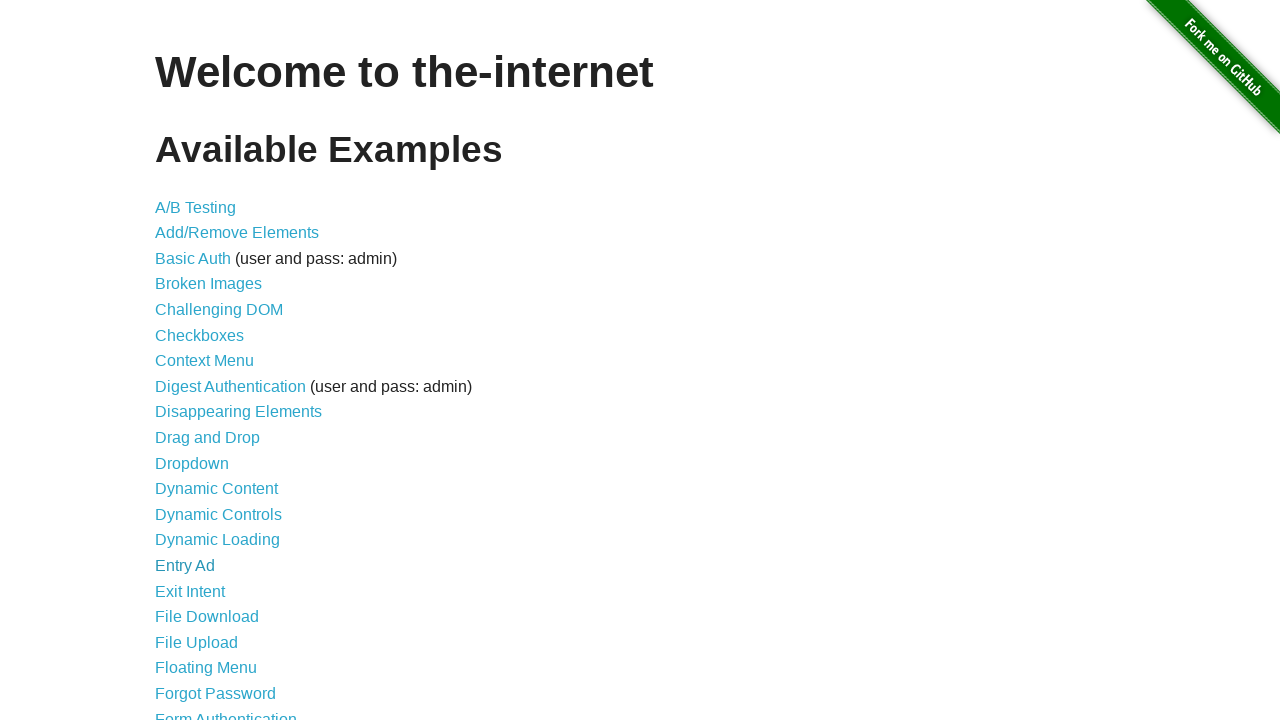

Re-fetched links in content area for iteration 16
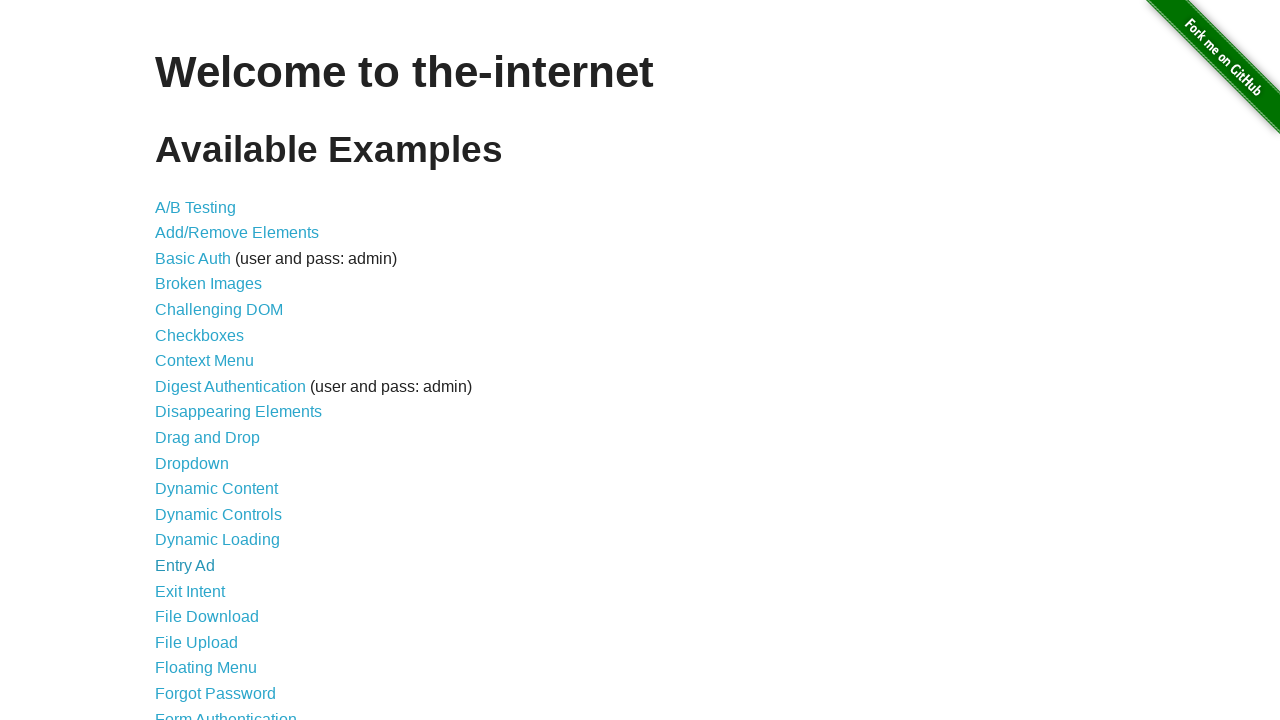

Clicked link at index 15 at (190, 591) on xpath=//div[@id='content']//a >> nth=15
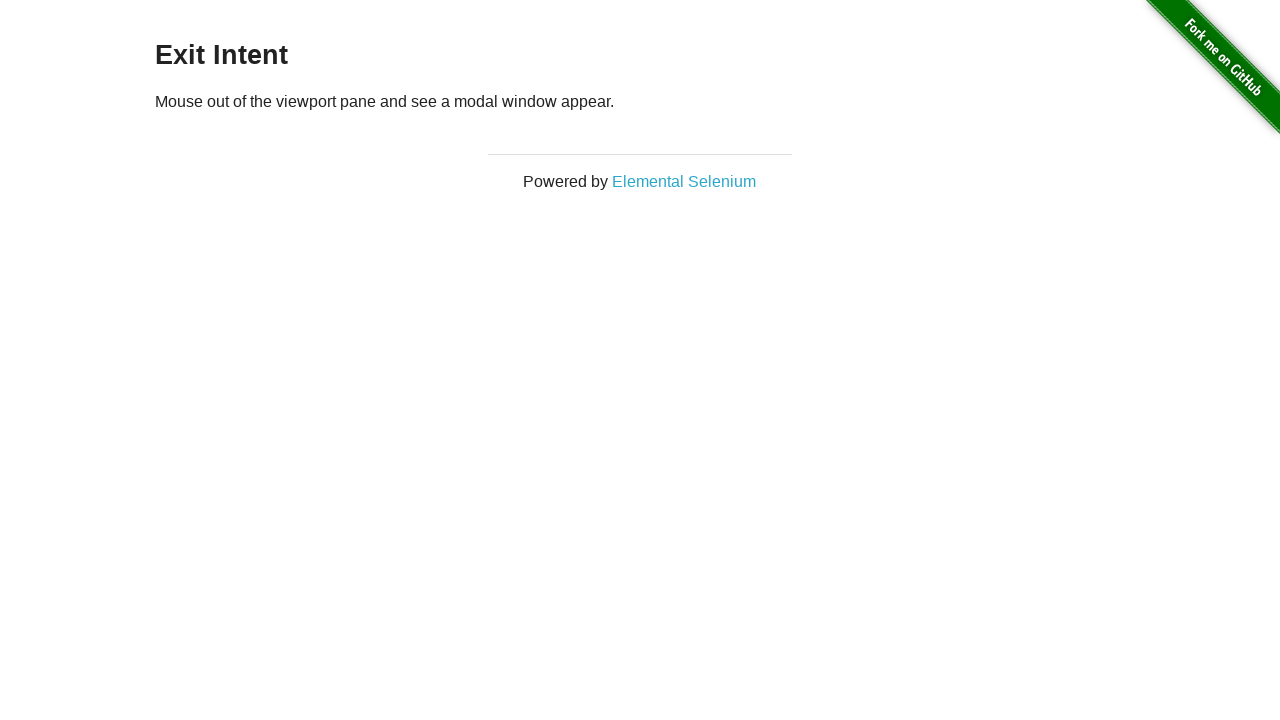

Waited for page to load after clicking link at index 15
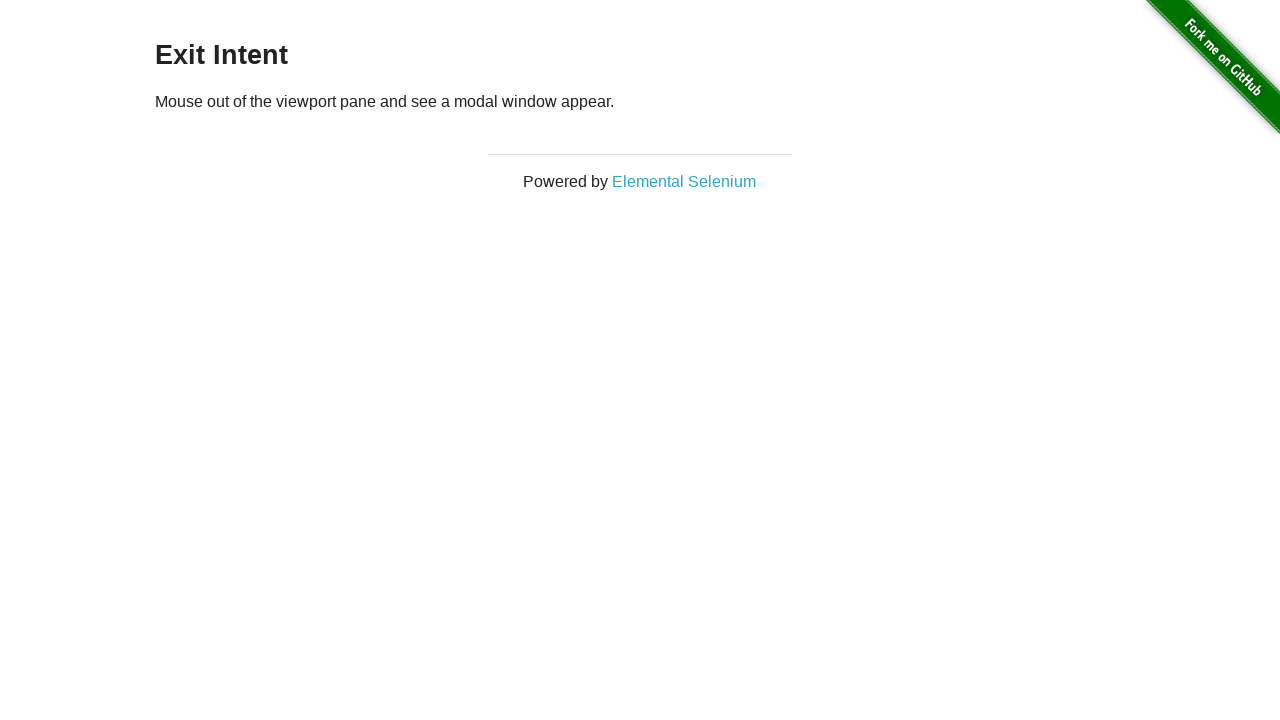

Navigated back to main page after visiting link at index 15
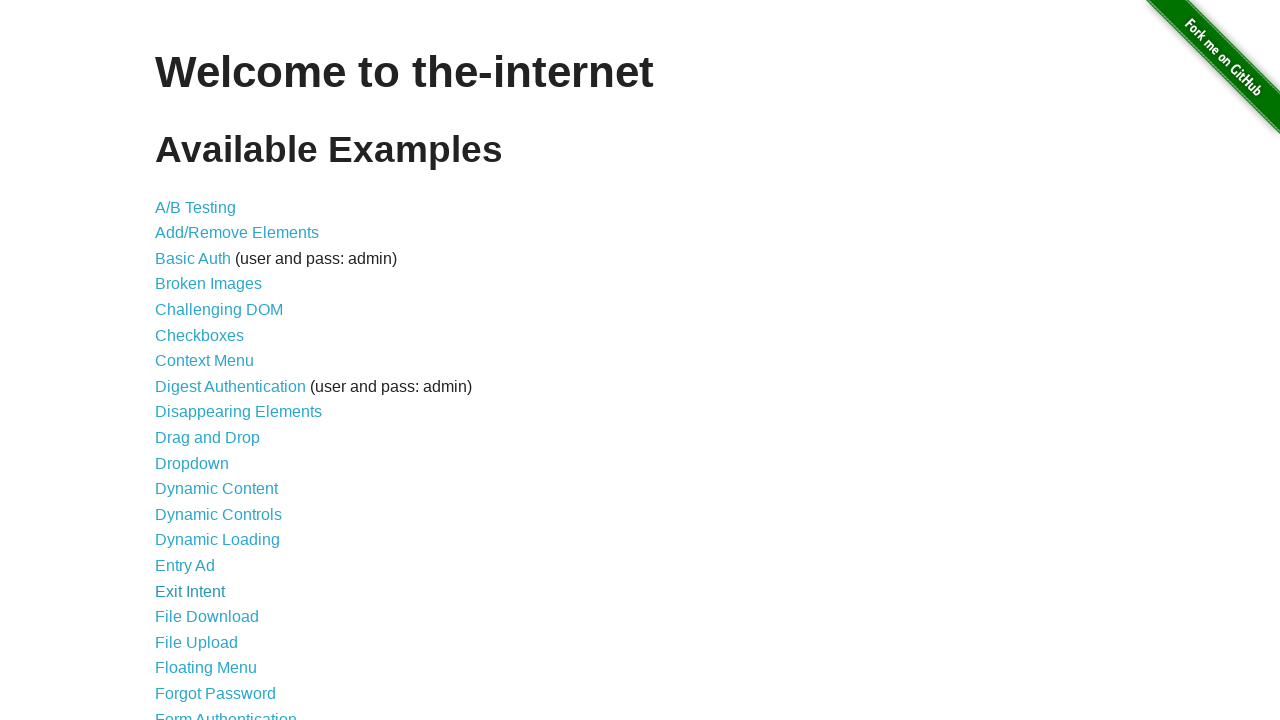

Waited for main page to fully load after navigation back
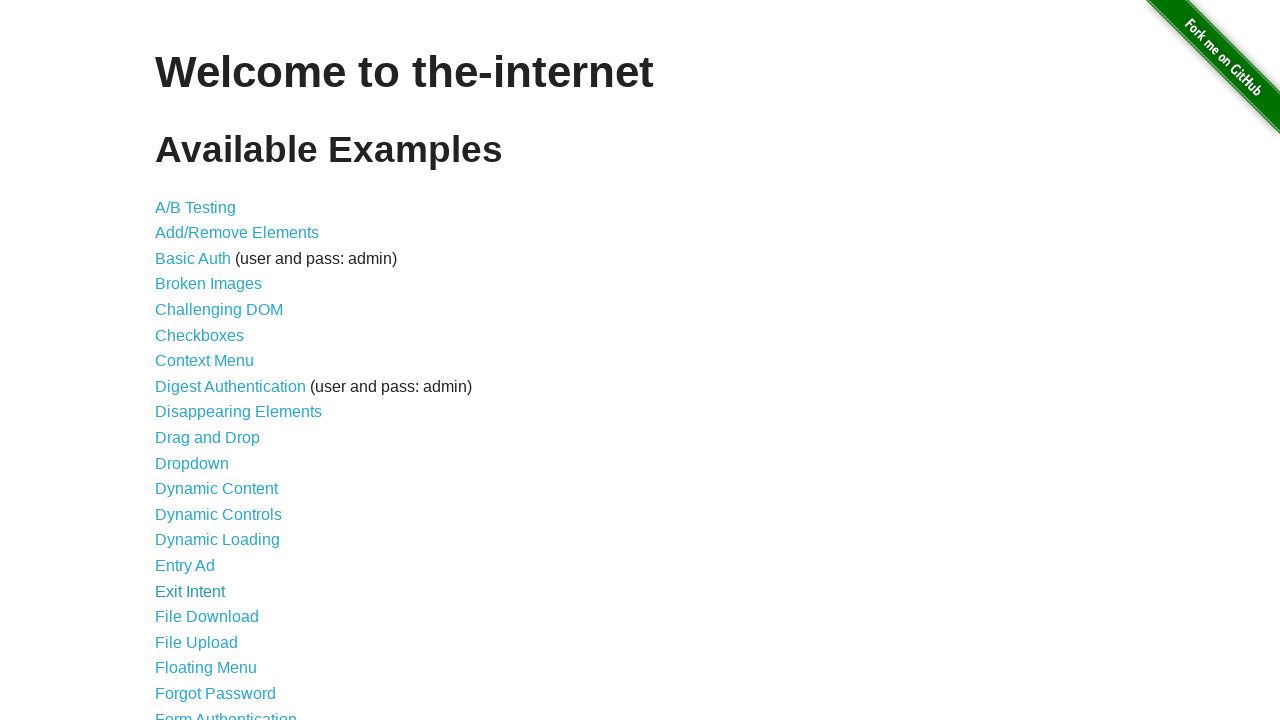

Re-fetched links in content area for iteration 17
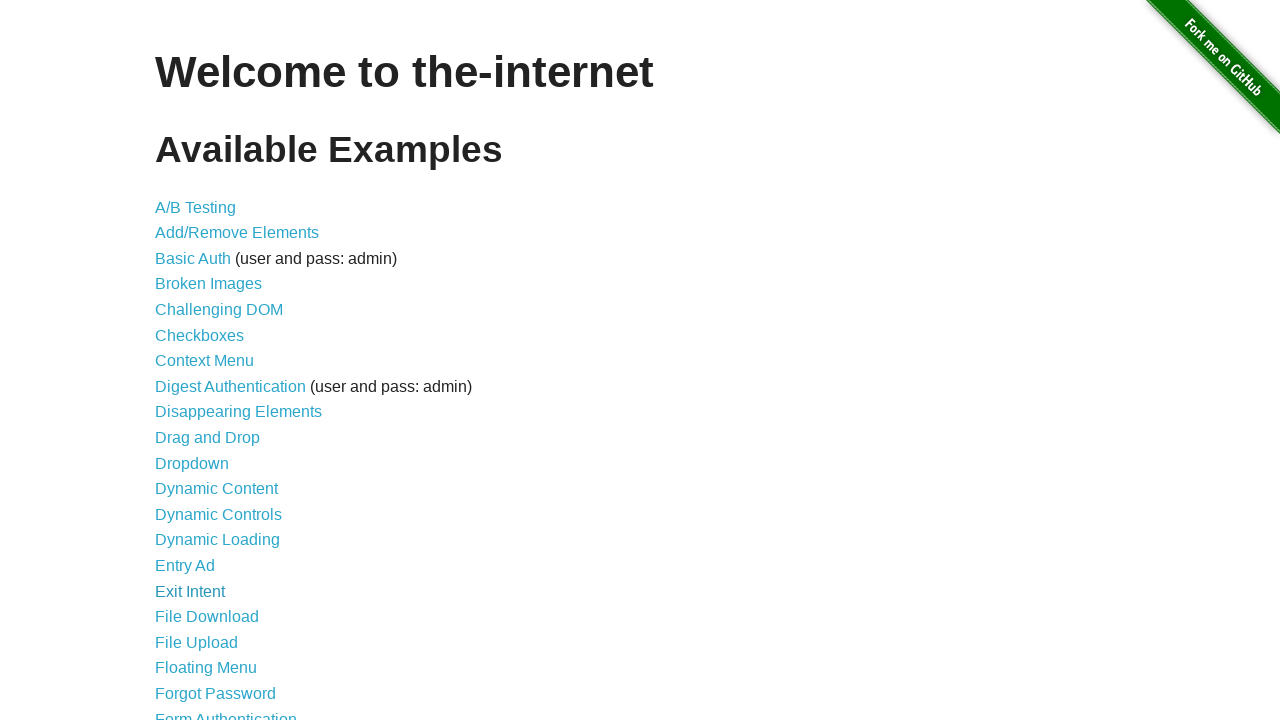

Clicked link at index 16 at (207, 617) on xpath=//div[@id='content']//a >> nth=16
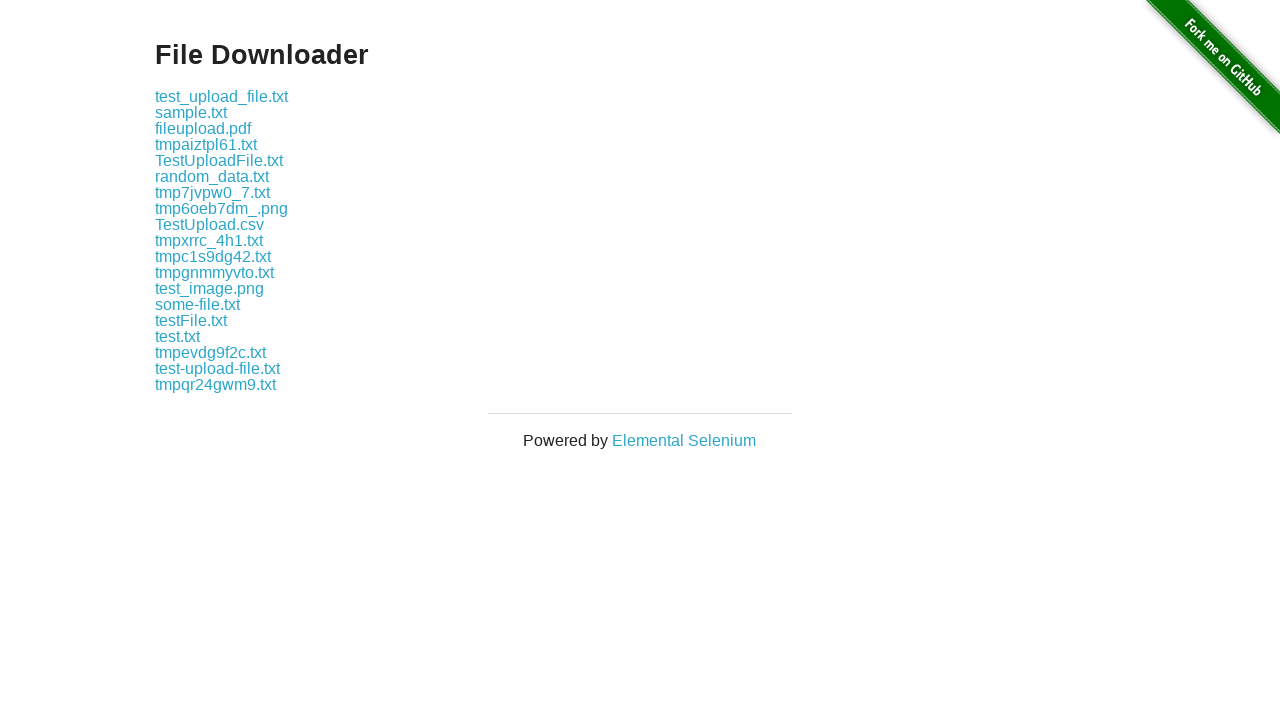

Waited for page to load after clicking link at index 16
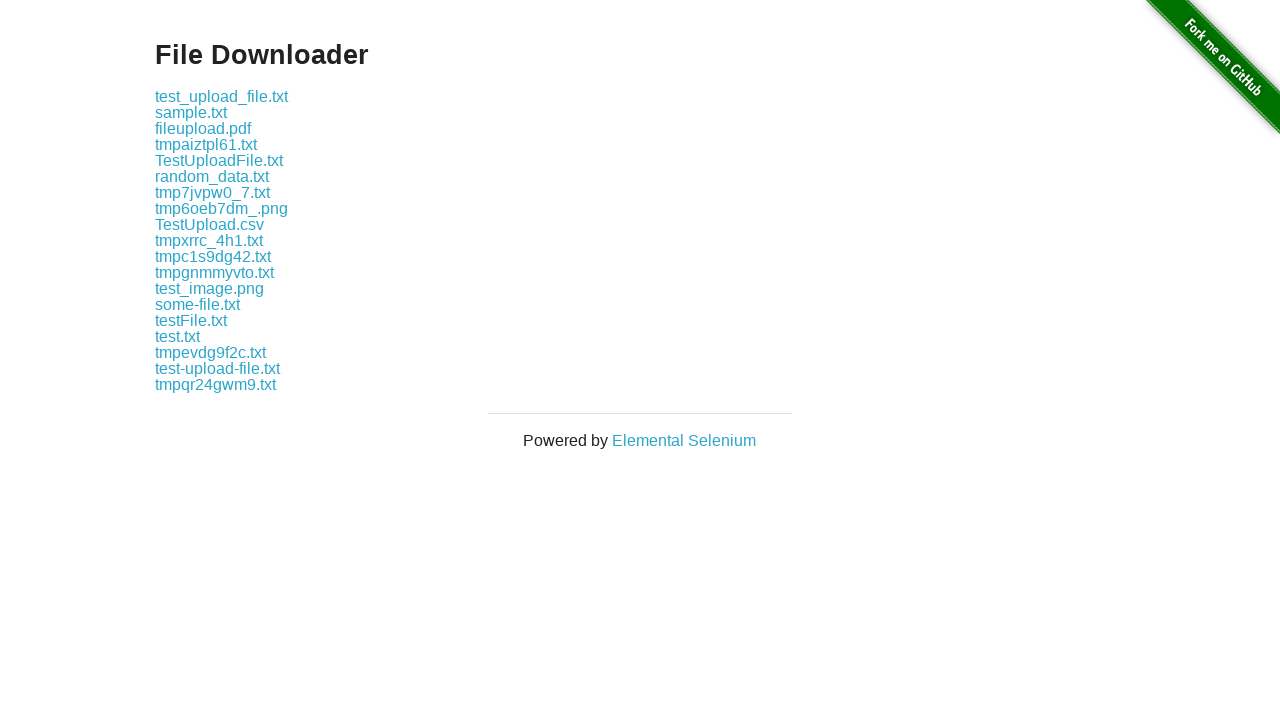

Navigated back to main page after visiting link at index 16
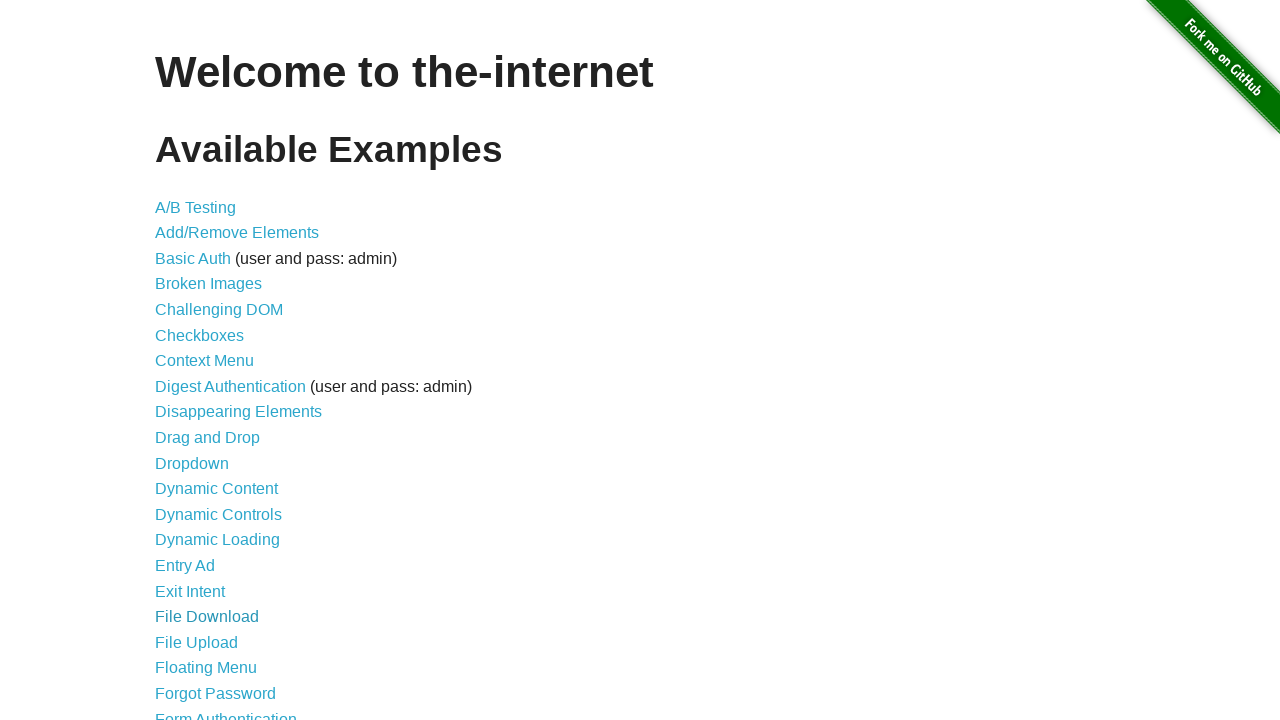

Waited for main page to fully load after navigation back
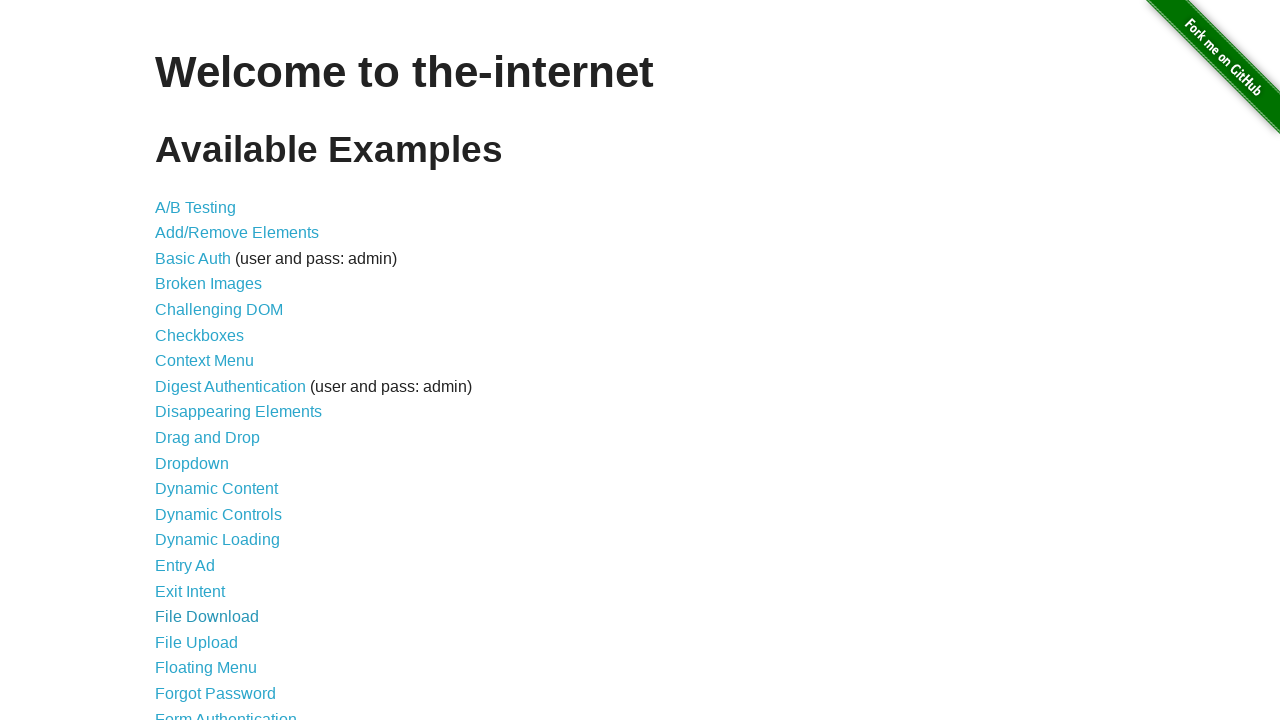

Re-fetched links in content area for iteration 18
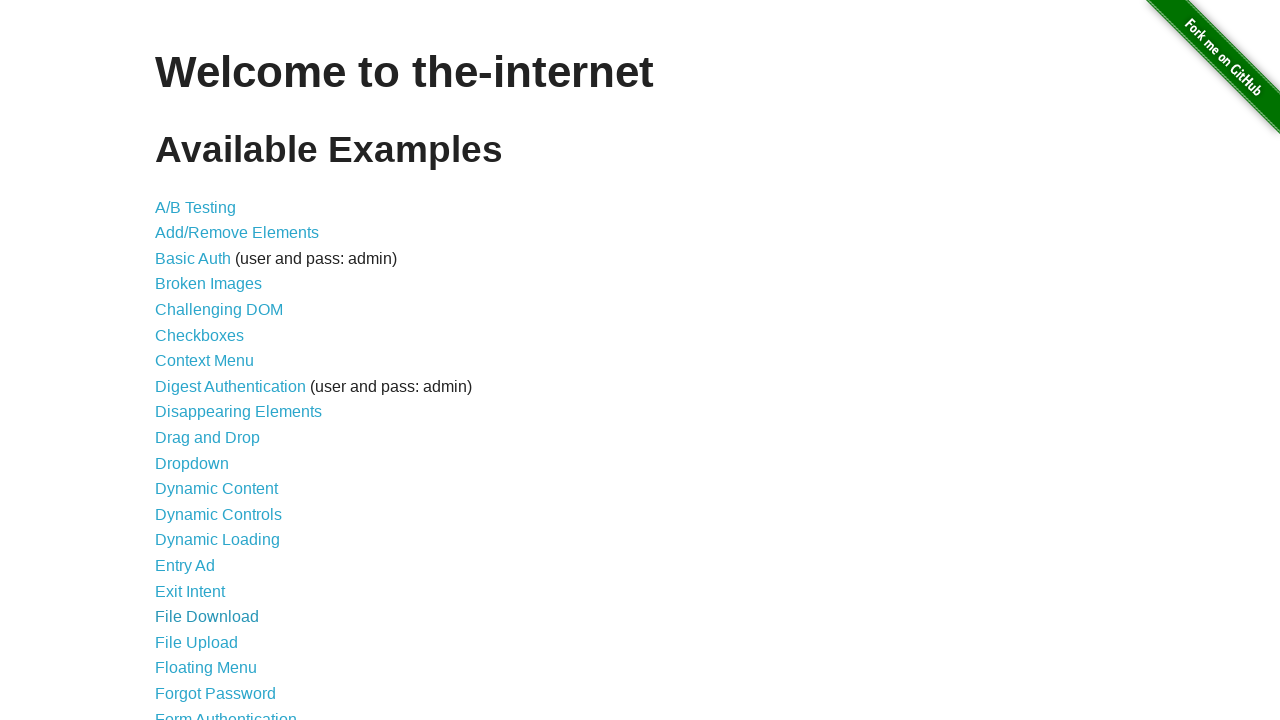

Clicked link at index 17 at (196, 642) on xpath=//div[@id='content']//a >> nth=17
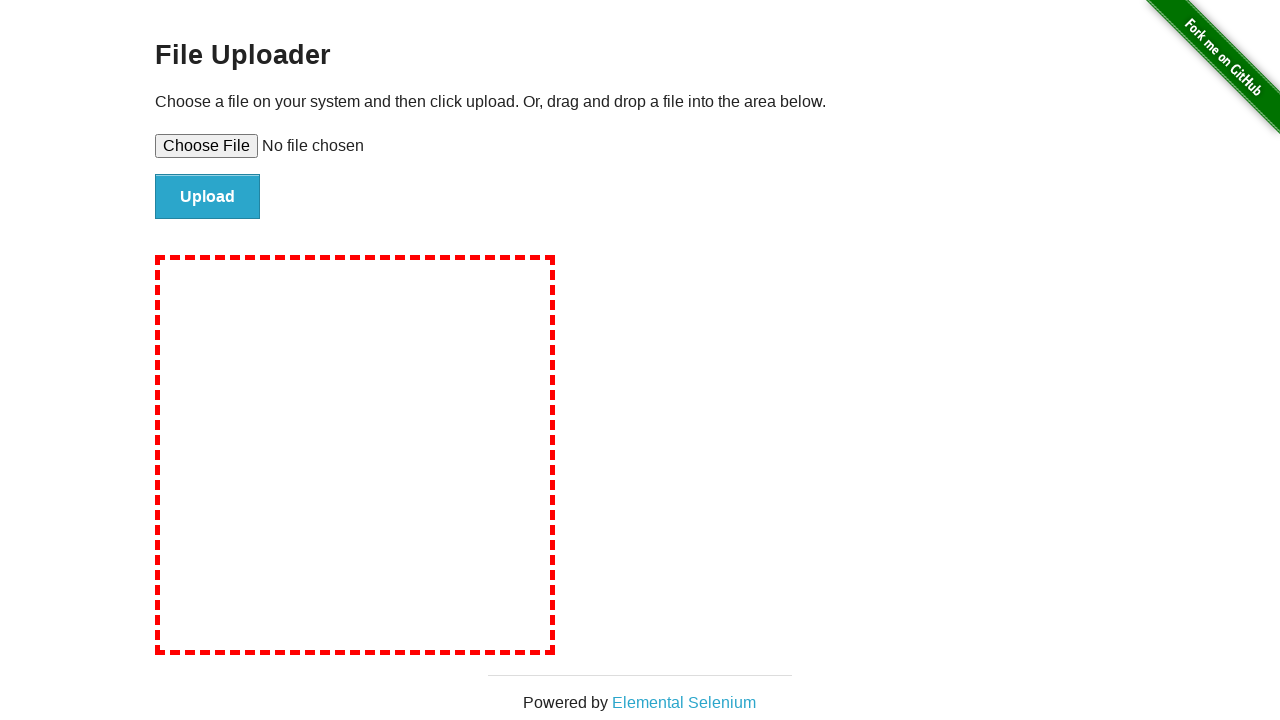

Waited for page to load after clicking link at index 17
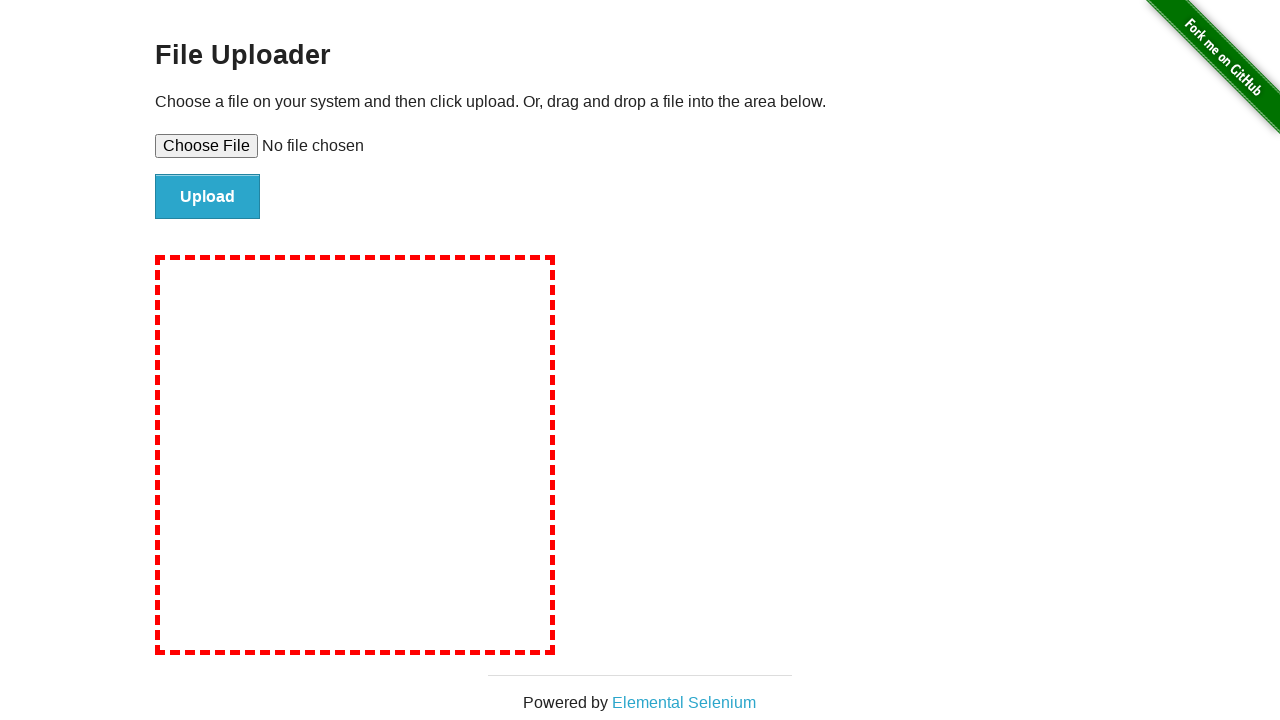

Navigated back to main page after visiting link at index 17
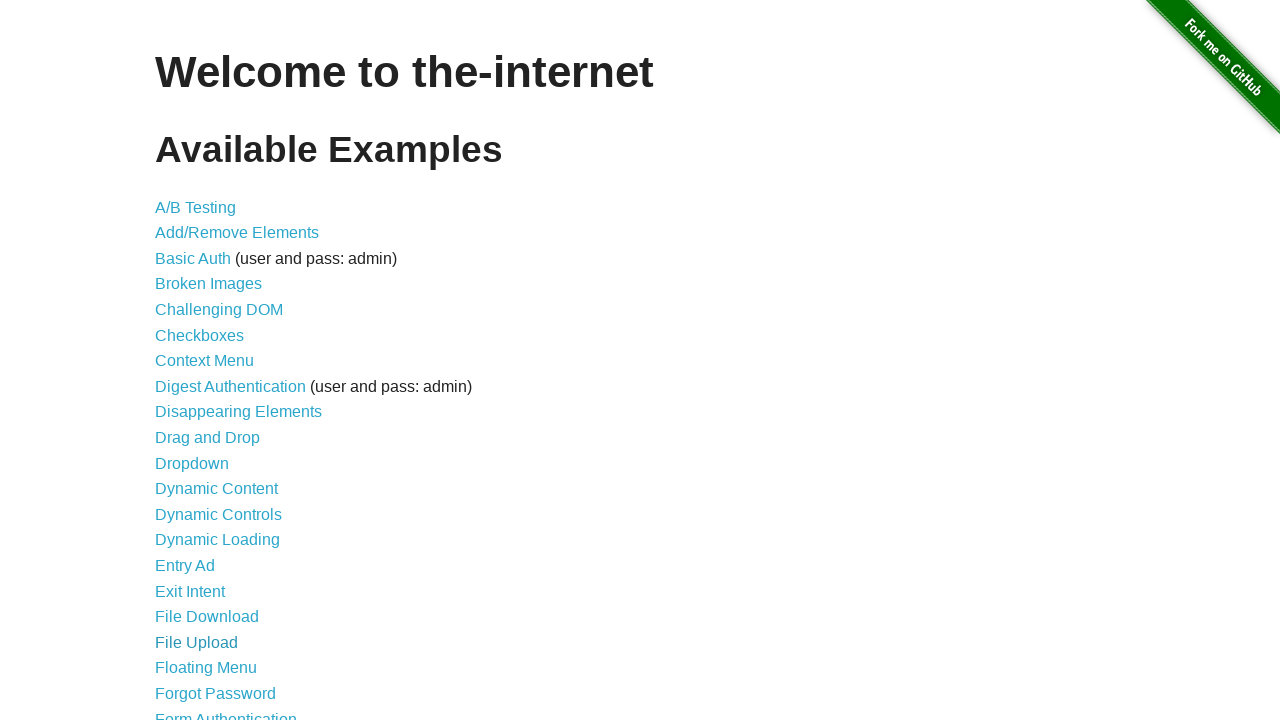

Waited for main page to fully load after navigation back
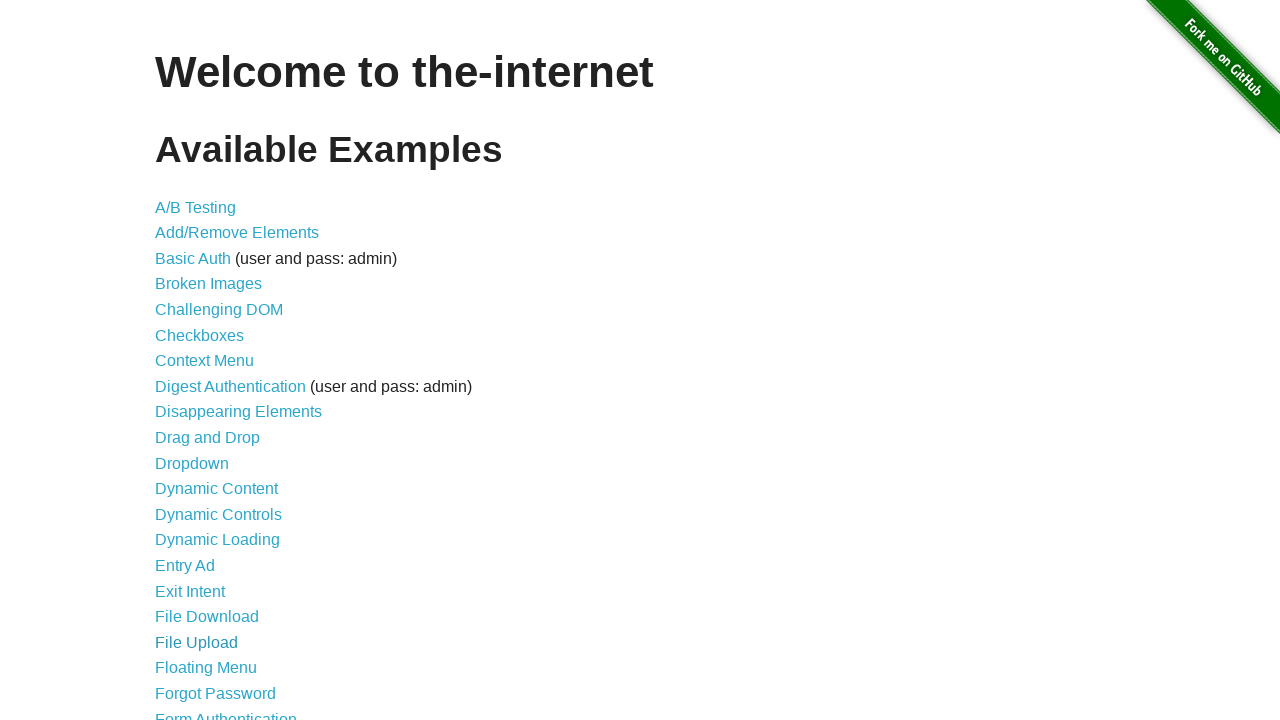

Re-fetched links in content area for iteration 19
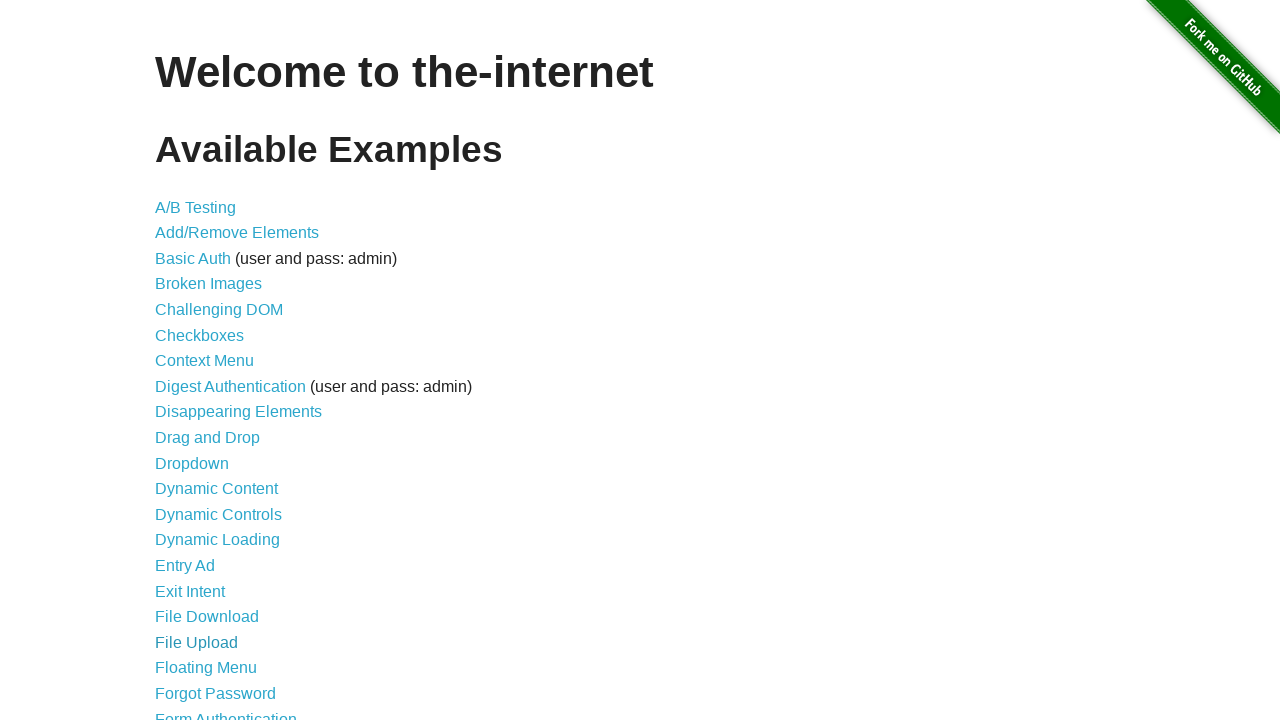

Clicked link at index 18 at (206, 668) on xpath=//div[@id='content']//a >> nth=18
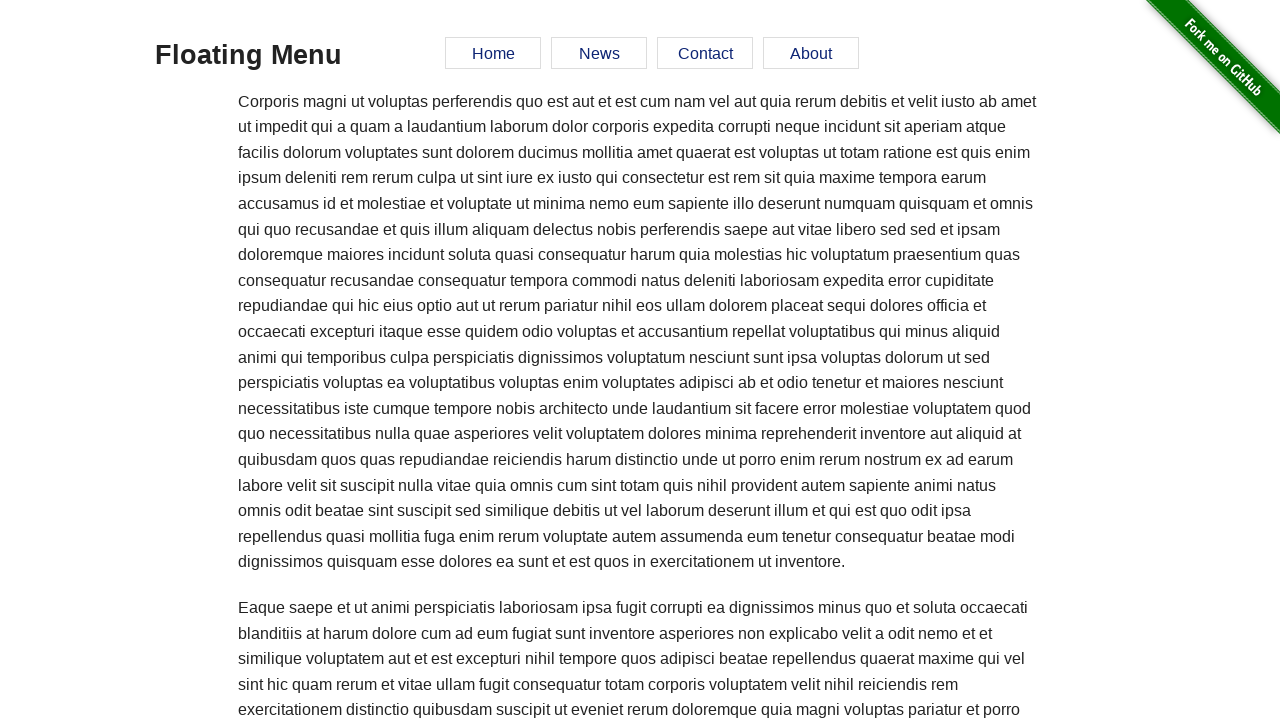

Waited for page to load after clicking link at index 18
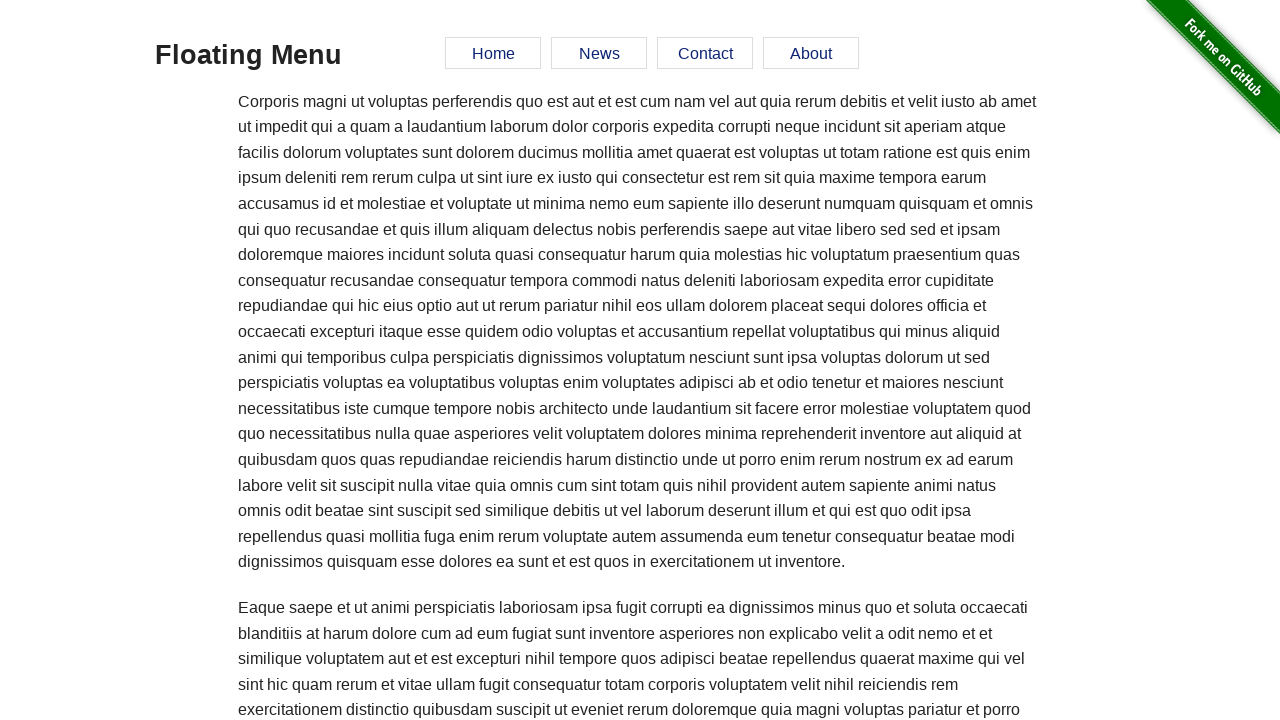

Navigated back to main page after visiting link at index 18
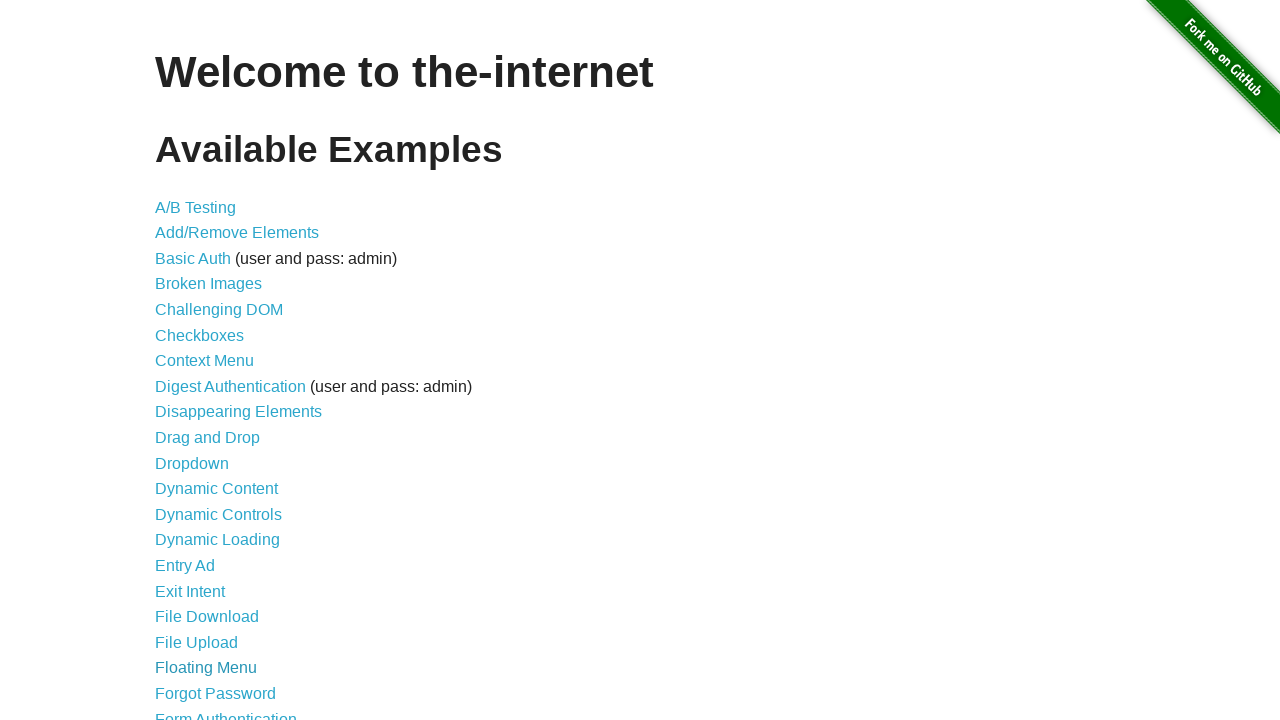

Waited for main page to fully load after navigation back
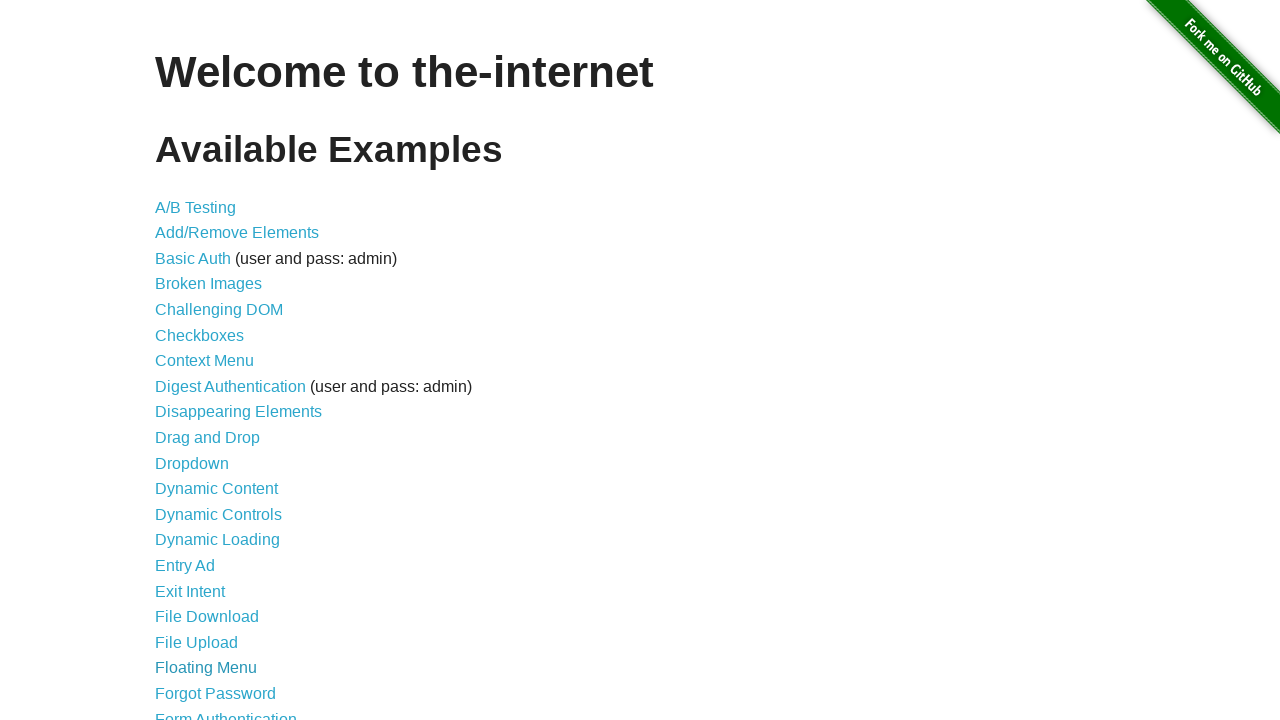

Re-fetched links in content area for iteration 20
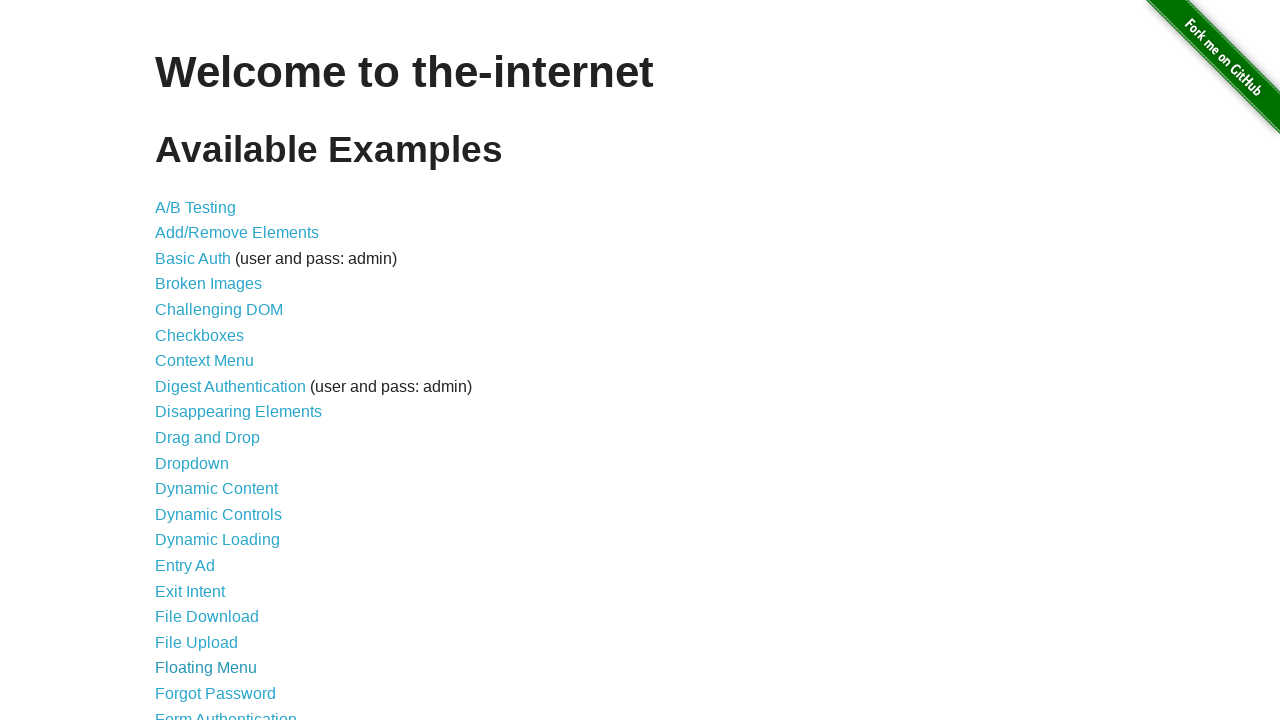

Clicked link at index 19 at (216, 693) on xpath=//div[@id='content']//a >> nth=19
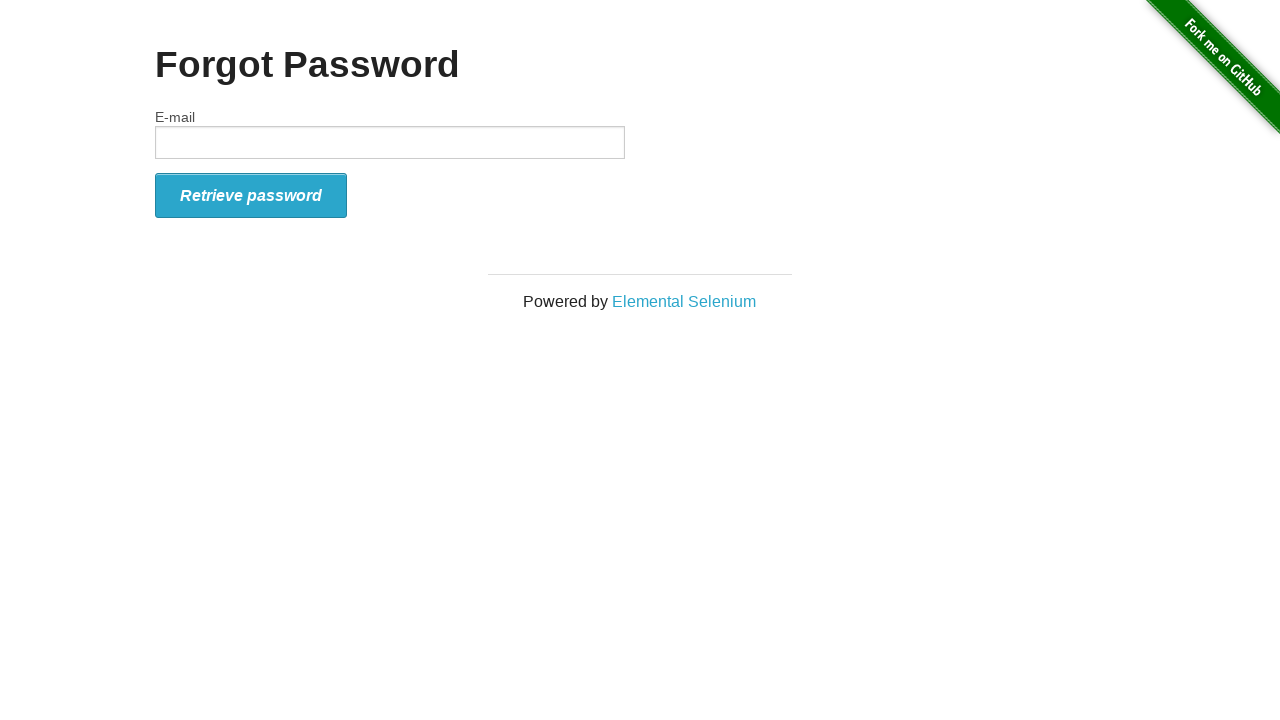

Waited for page to load after clicking link at index 19
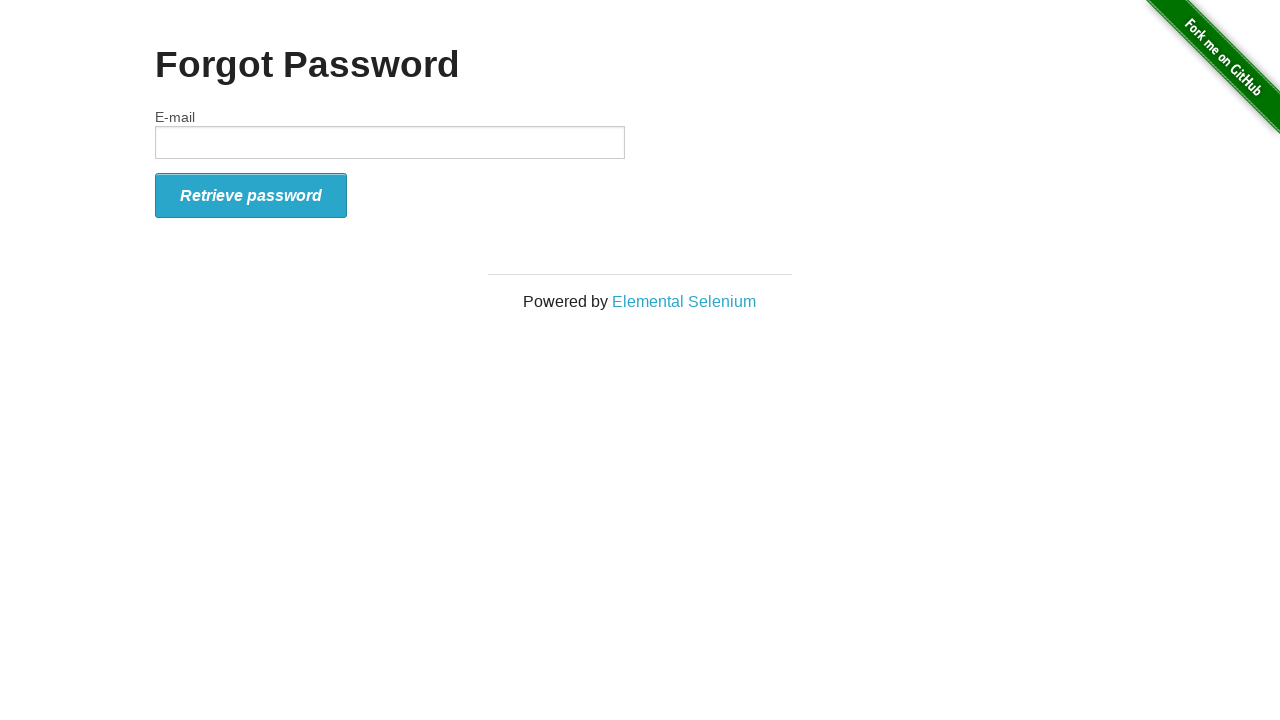

Navigated back to main page after visiting link at index 19
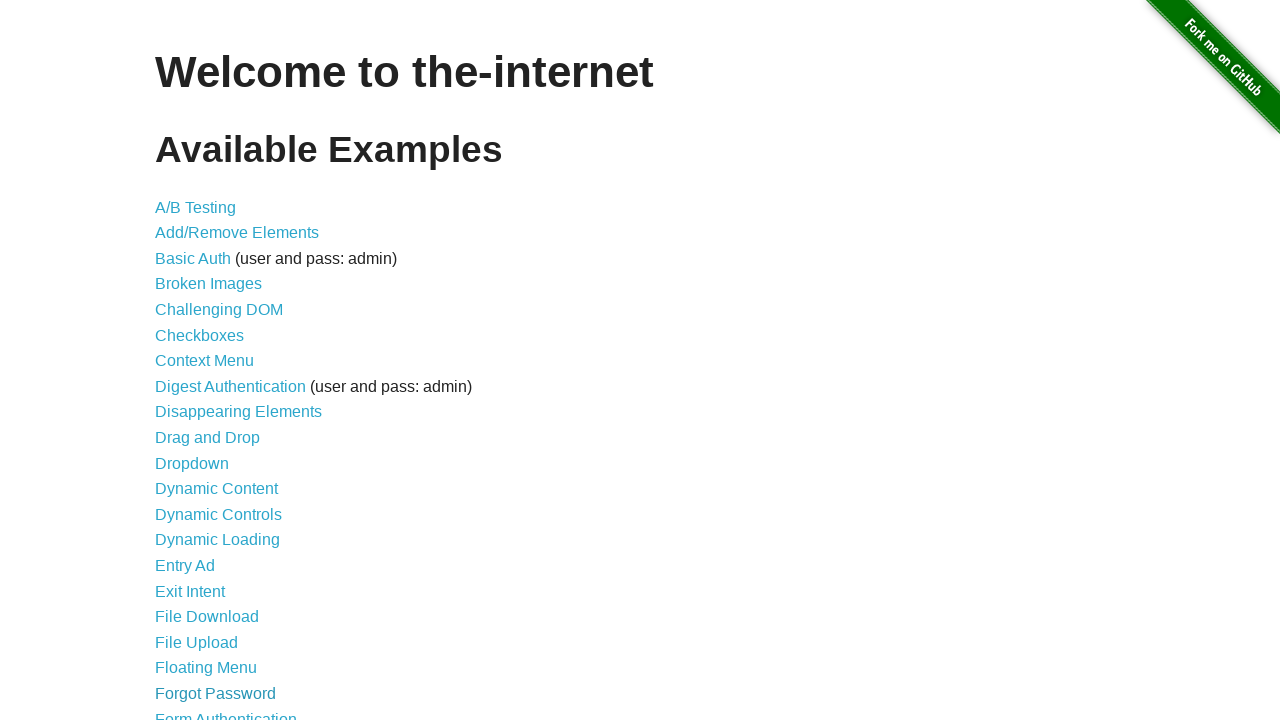

Waited for main page to fully load after navigation back
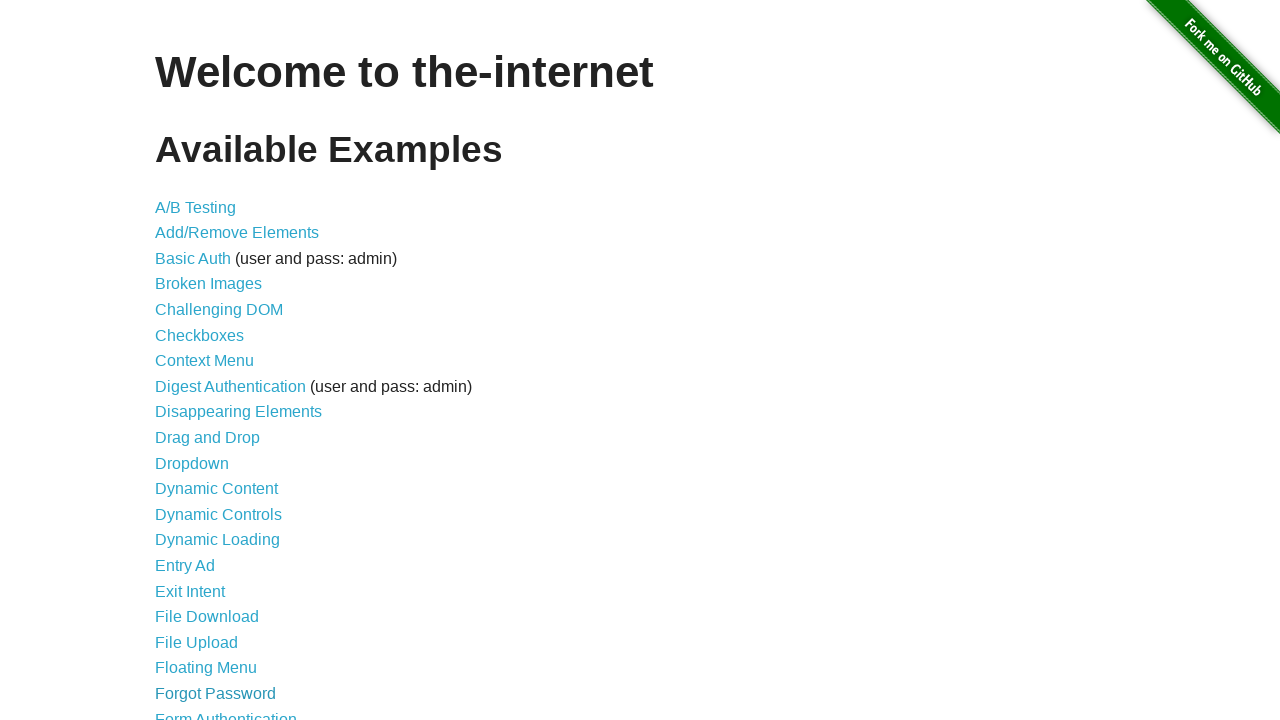

Re-fetched links in content area for iteration 21
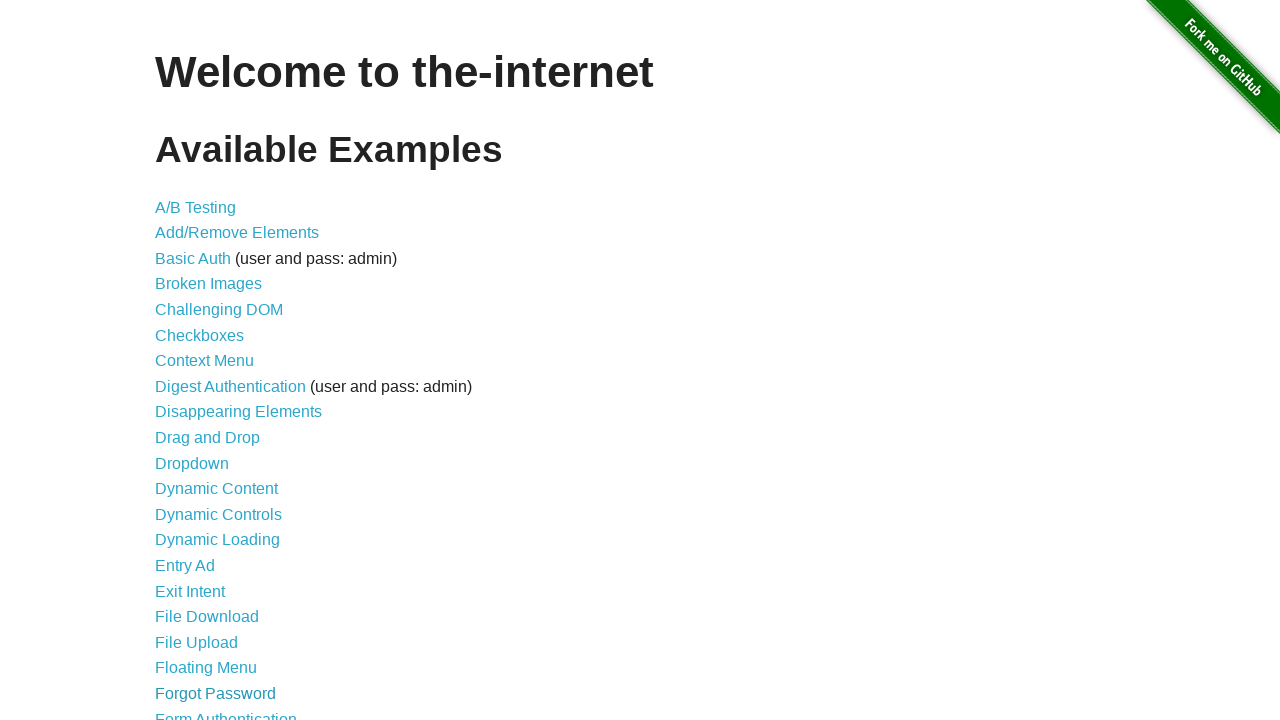

Clicked link at index 20 at (226, 712) on xpath=//div[@id='content']//a >> nth=20
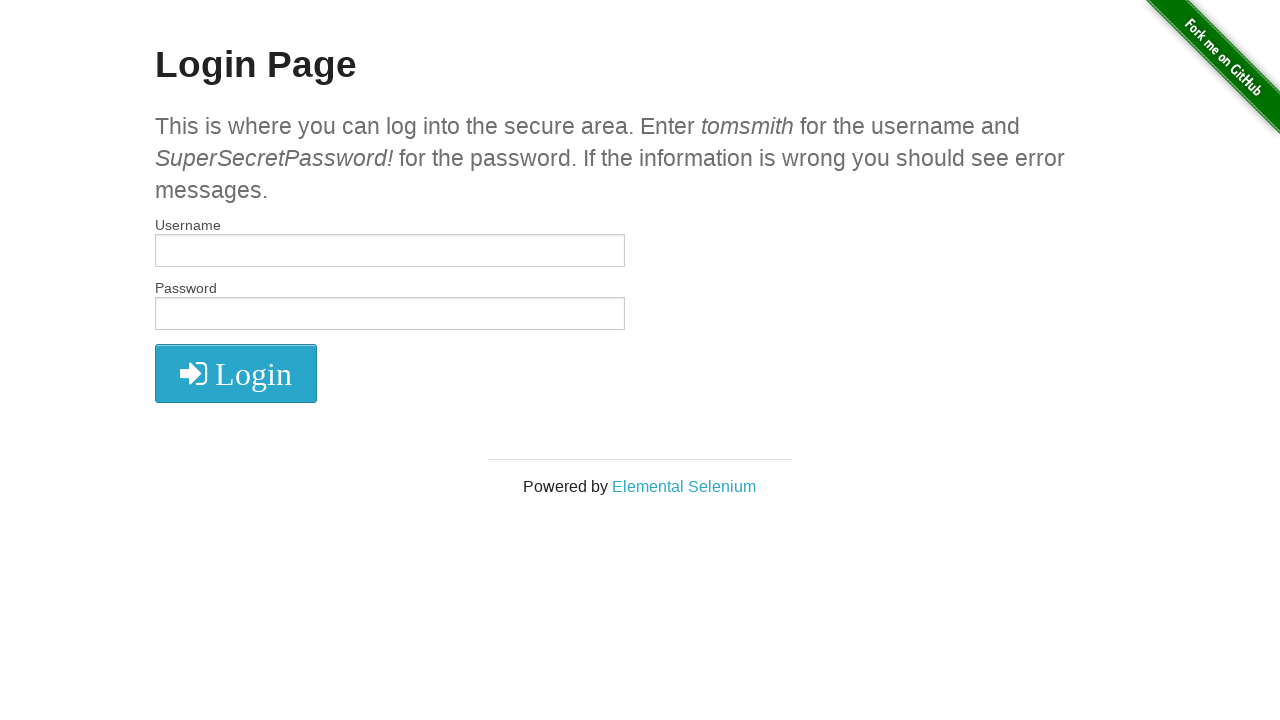

Waited for page to load after clicking link at index 20
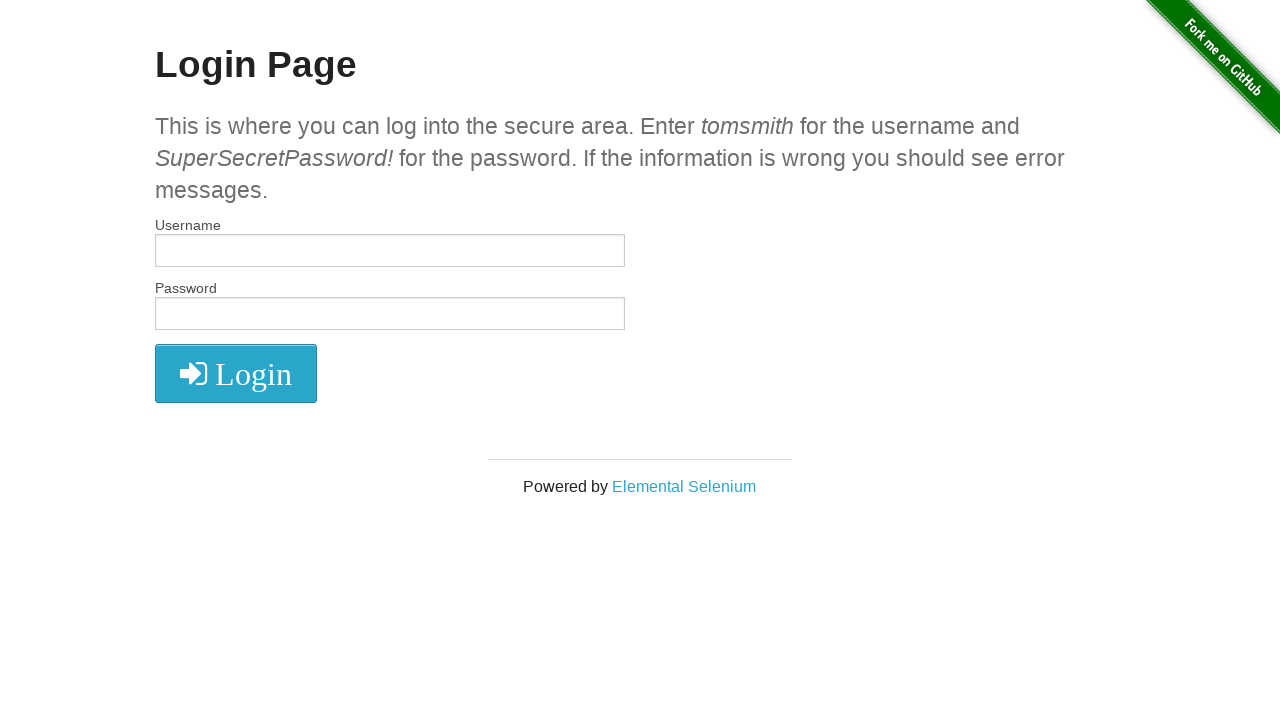

Navigated back to main page after visiting link at index 20
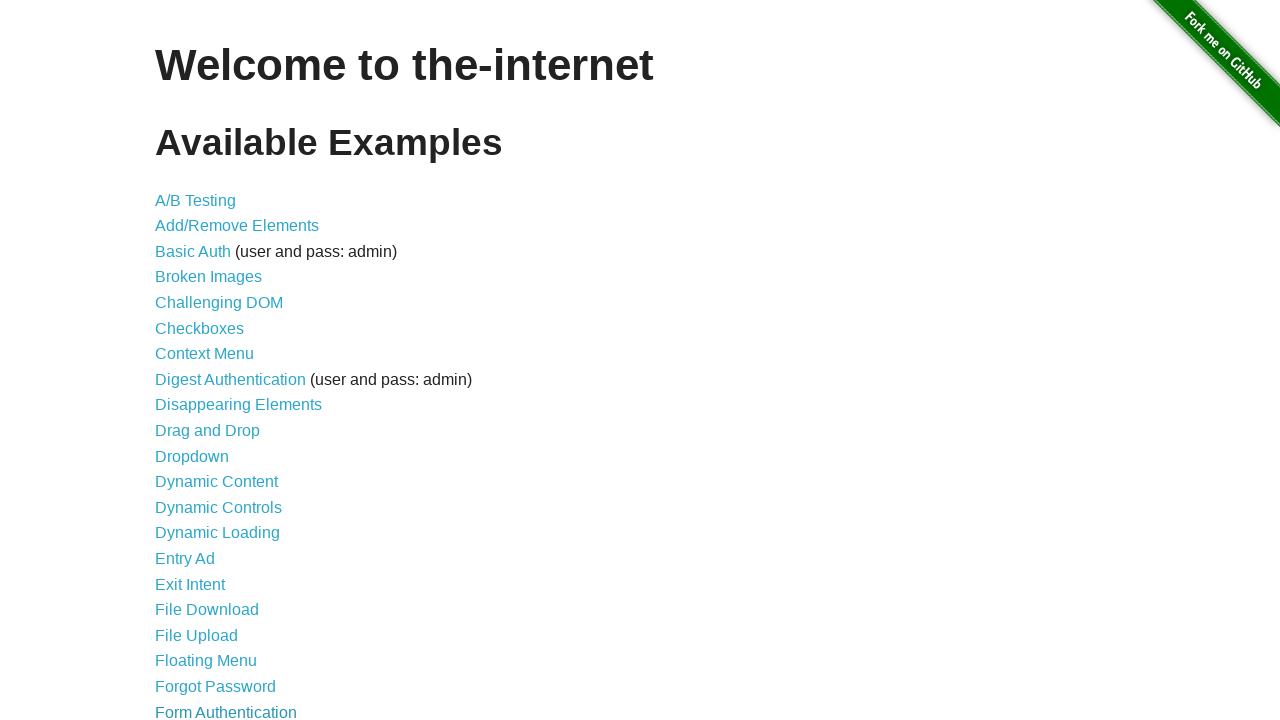

Waited for main page to fully load after navigation back
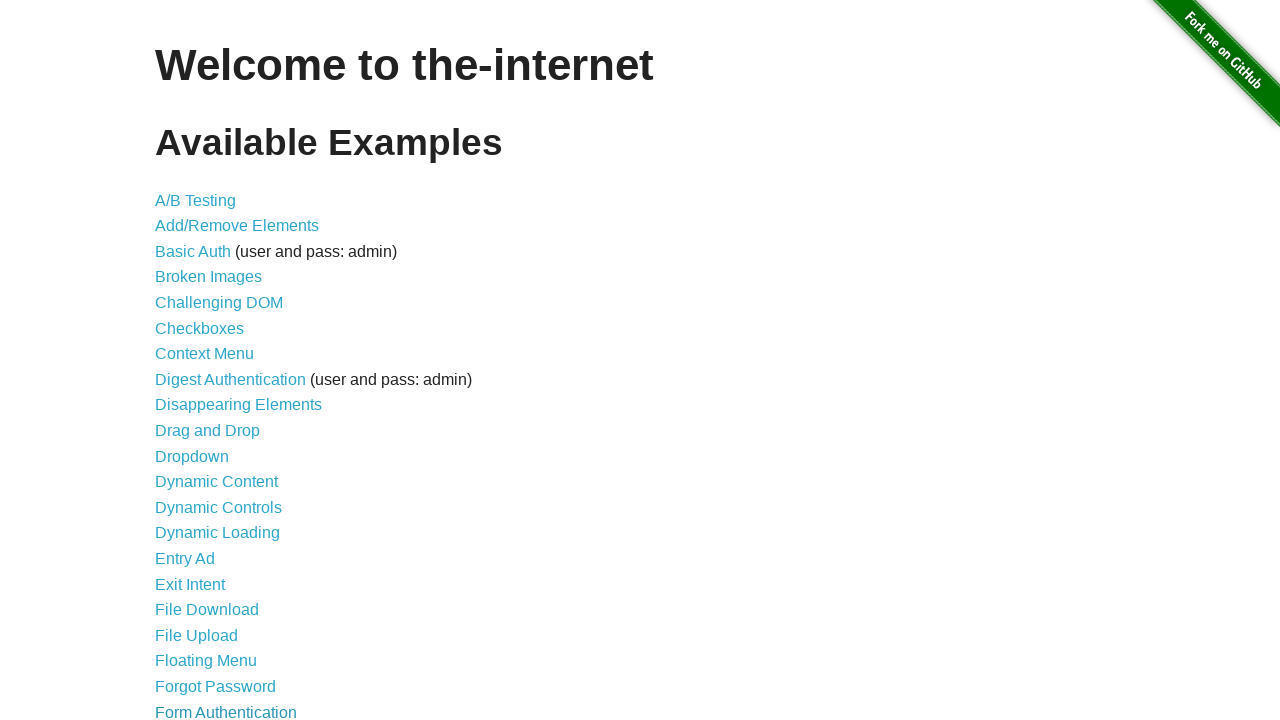

Re-fetched links in content area for iteration 22
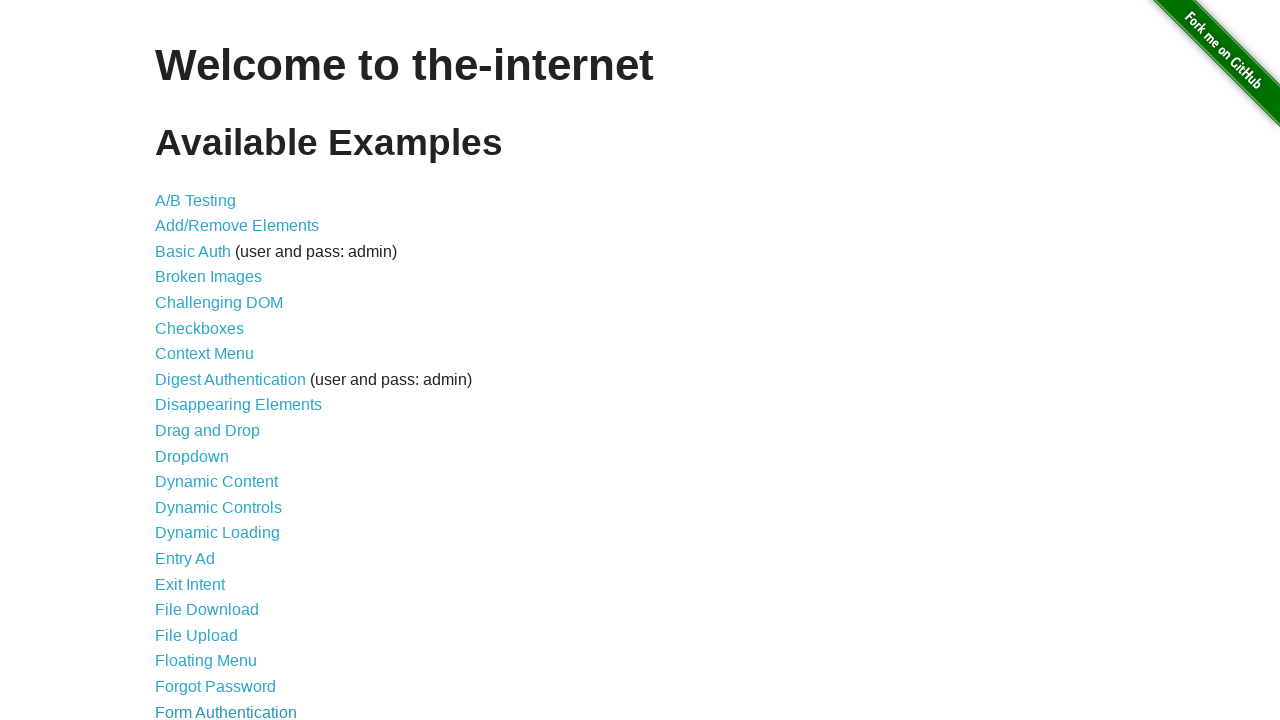

Clicked link at index 21 at (182, 361) on xpath=//div[@id='content']//a >> nth=21
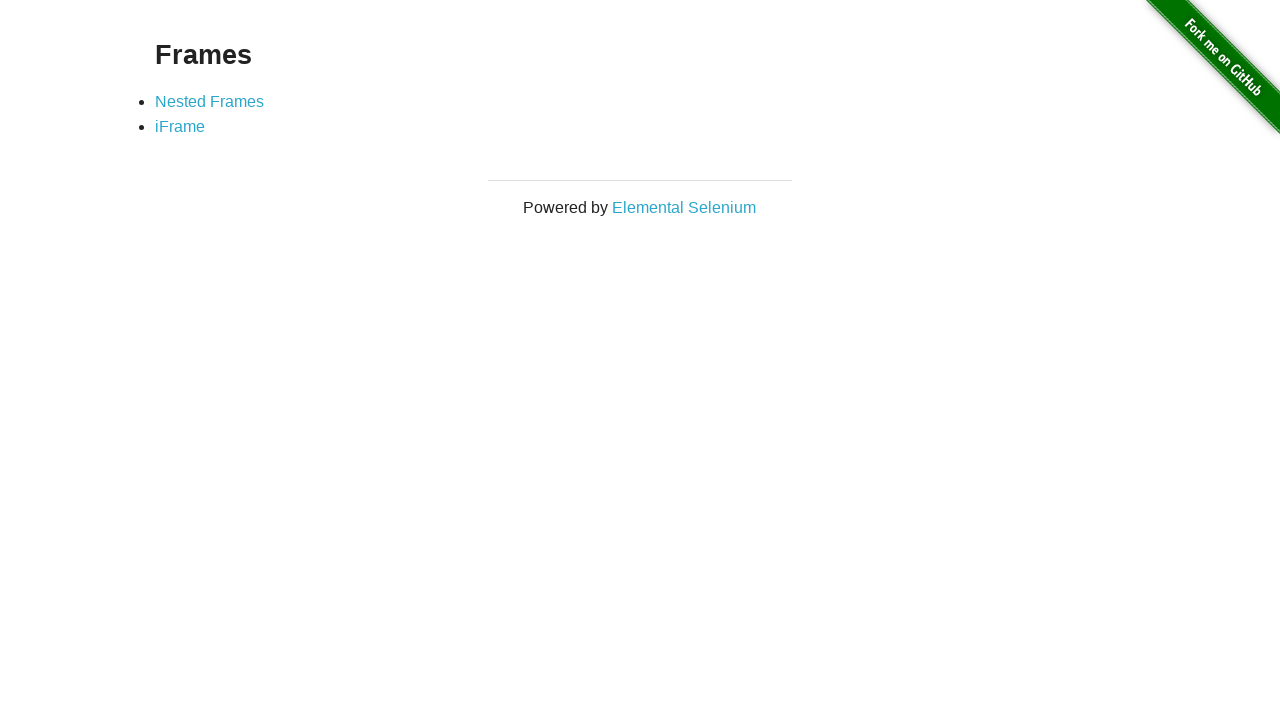

Waited for page to load after clicking link at index 21
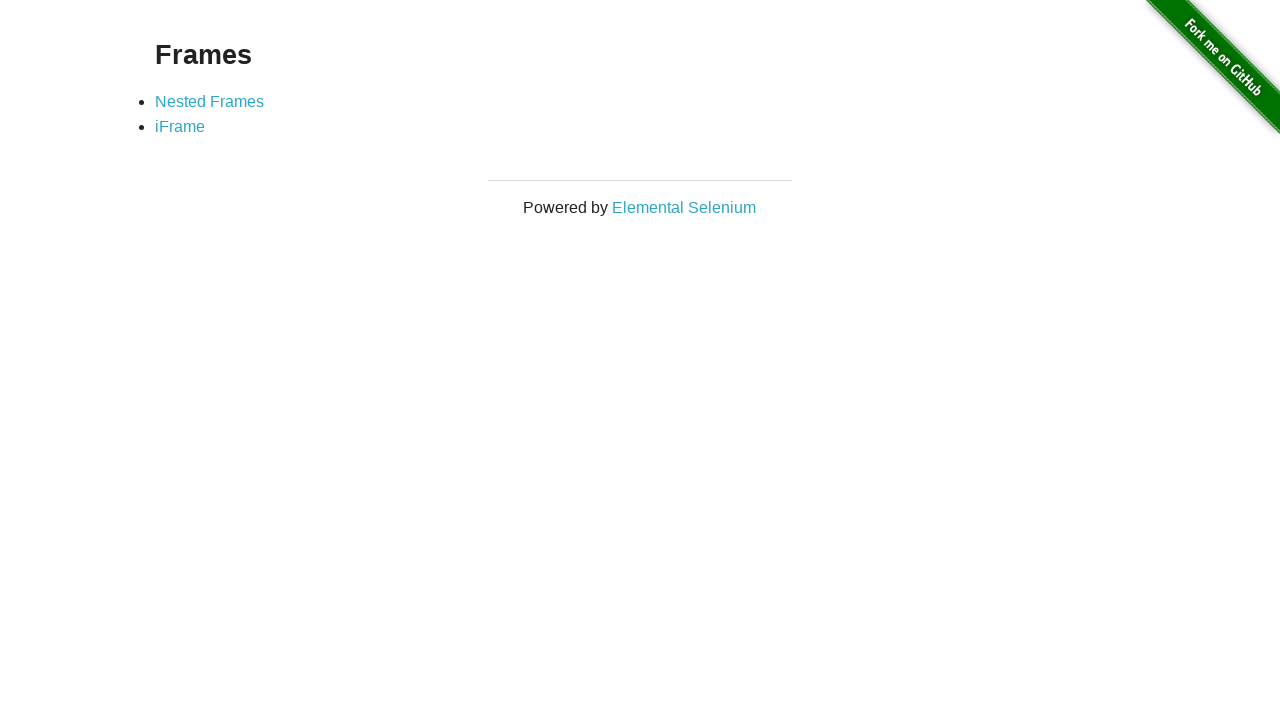

Navigated back to main page after visiting link at index 21
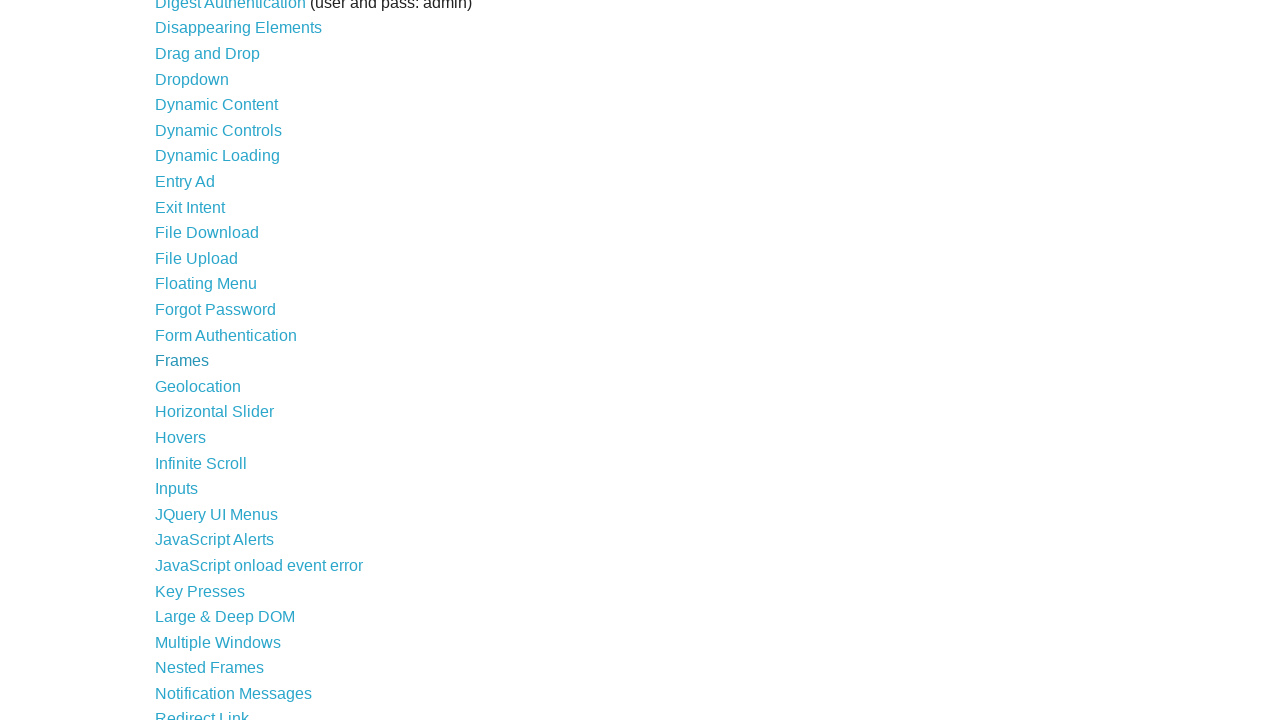

Waited for main page to fully load after navigation back
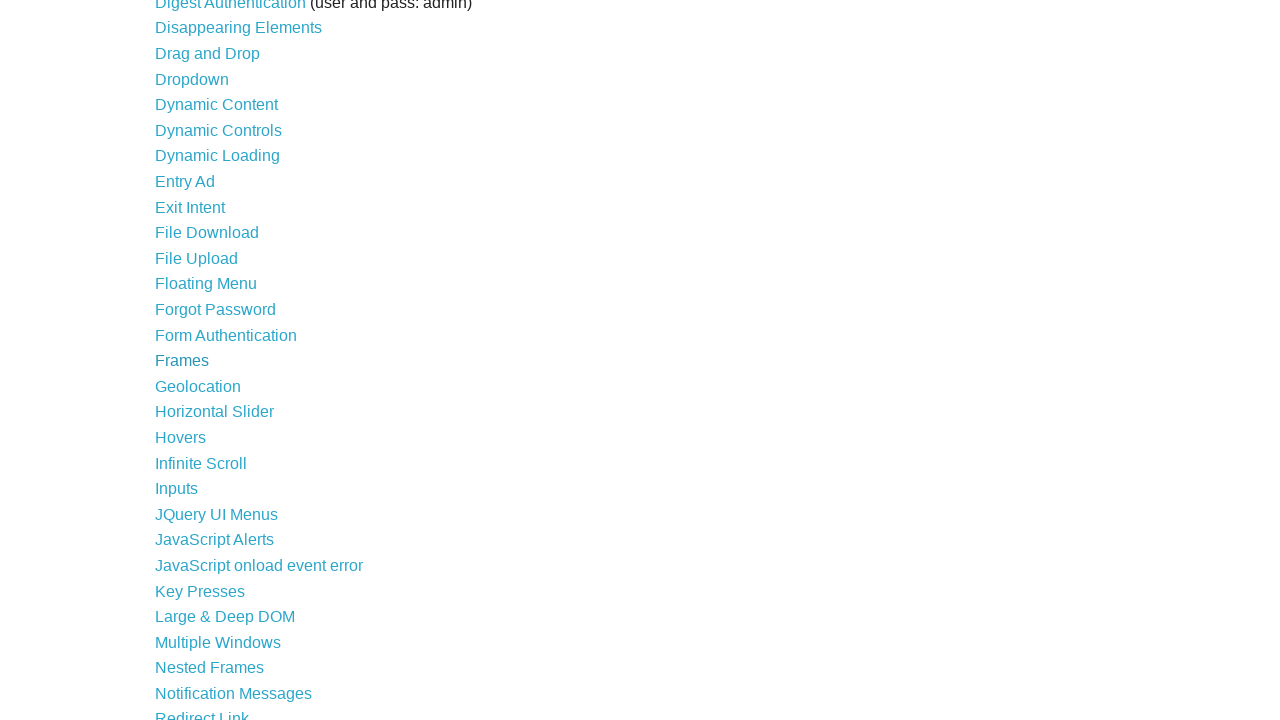

Re-fetched links in content area for iteration 23
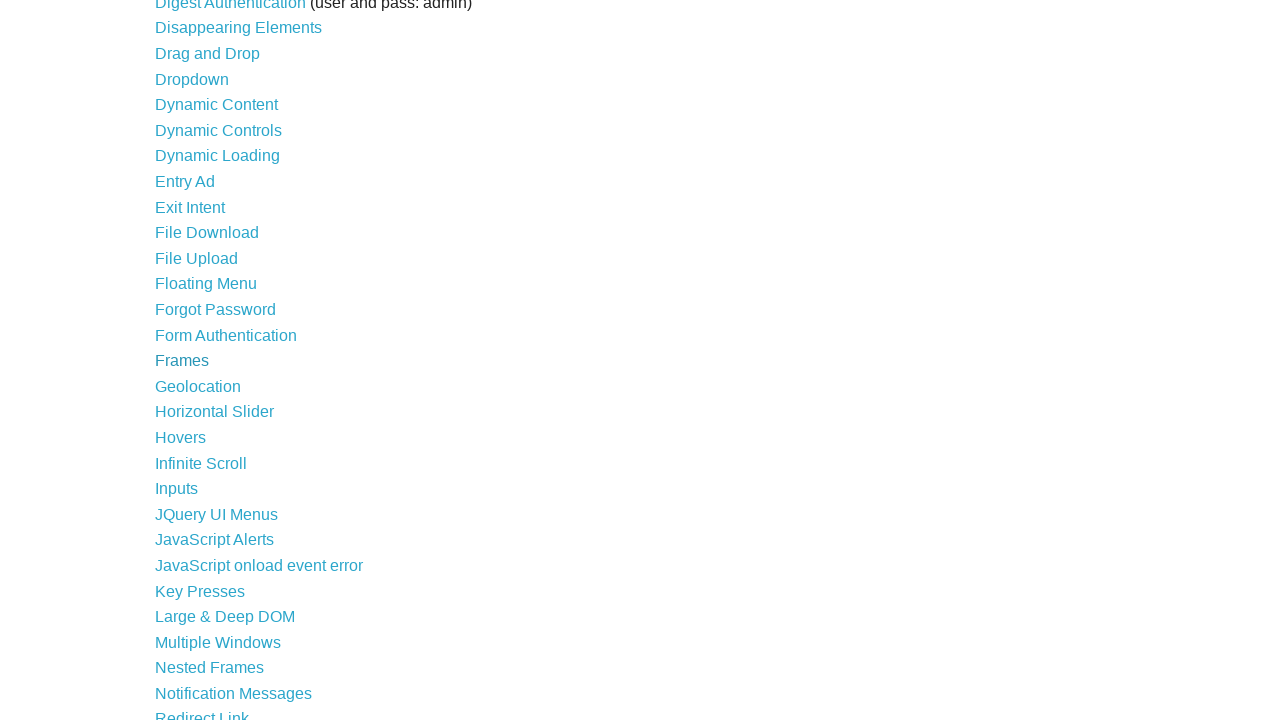

Clicked link at index 22 at (198, 386) on xpath=//div[@id='content']//a >> nth=22
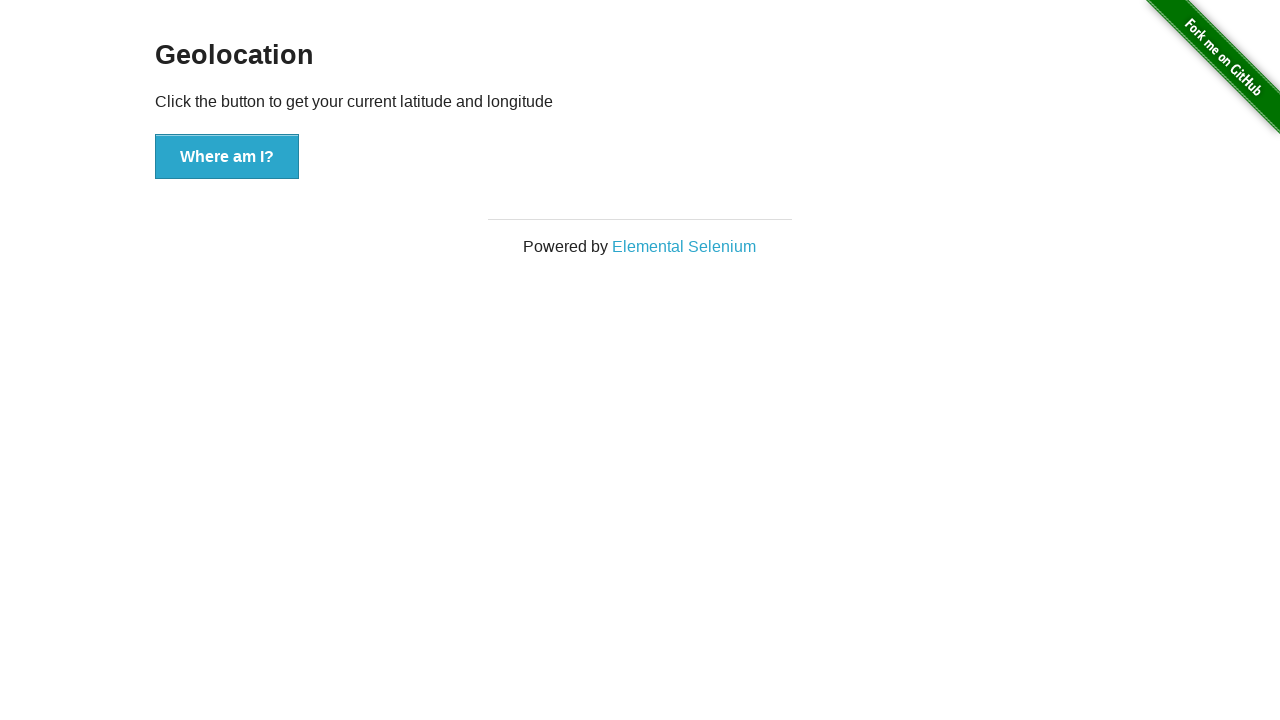

Waited for page to load after clicking link at index 22
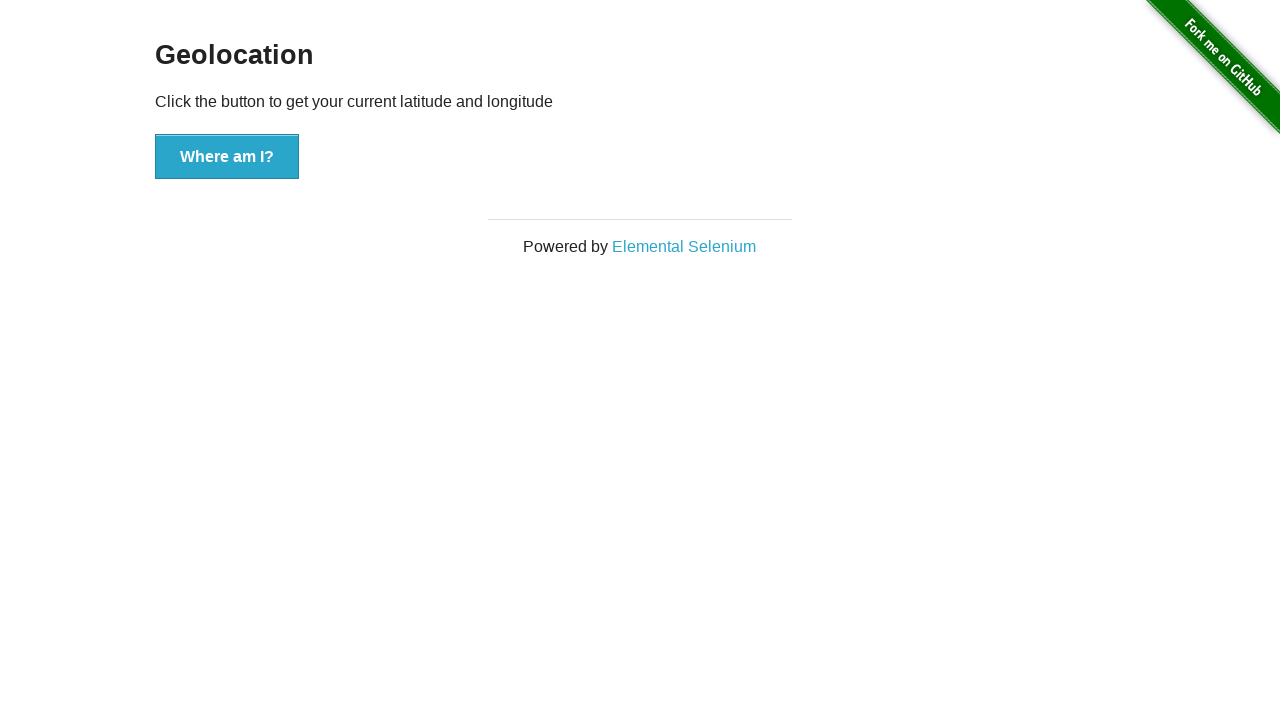

Navigated back to main page after visiting link at index 22
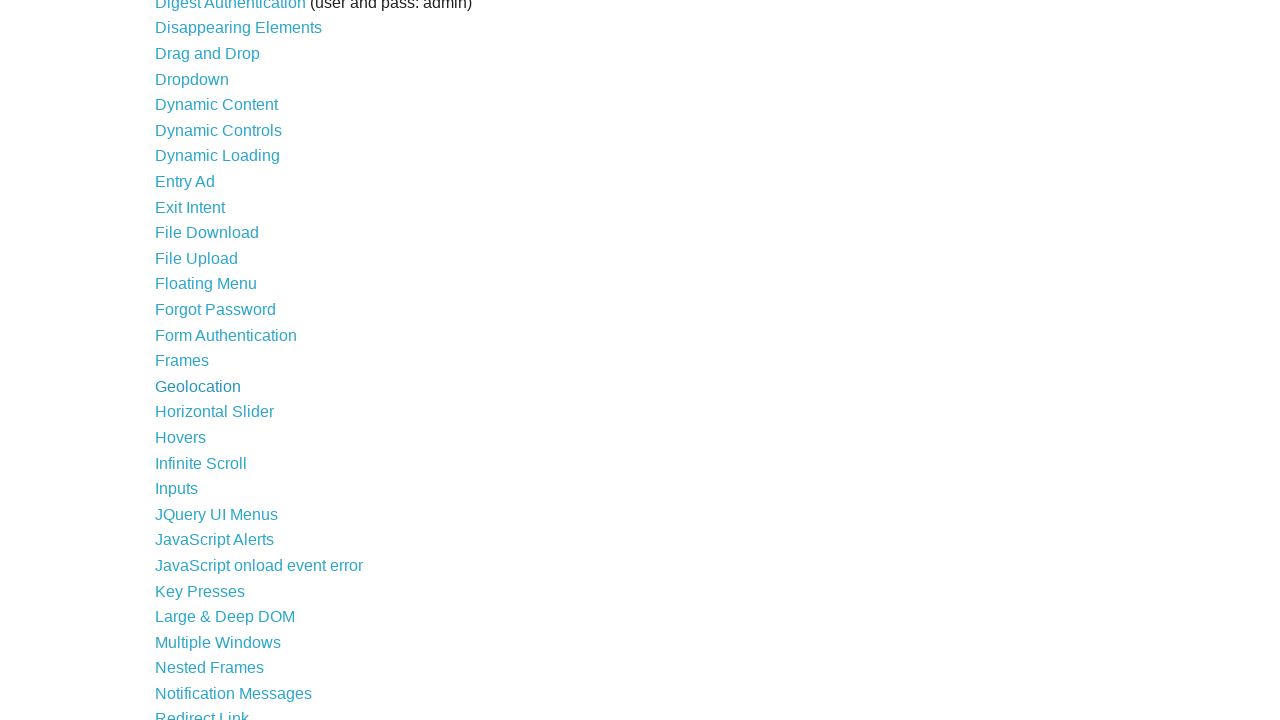

Waited for main page to fully load after navigation back
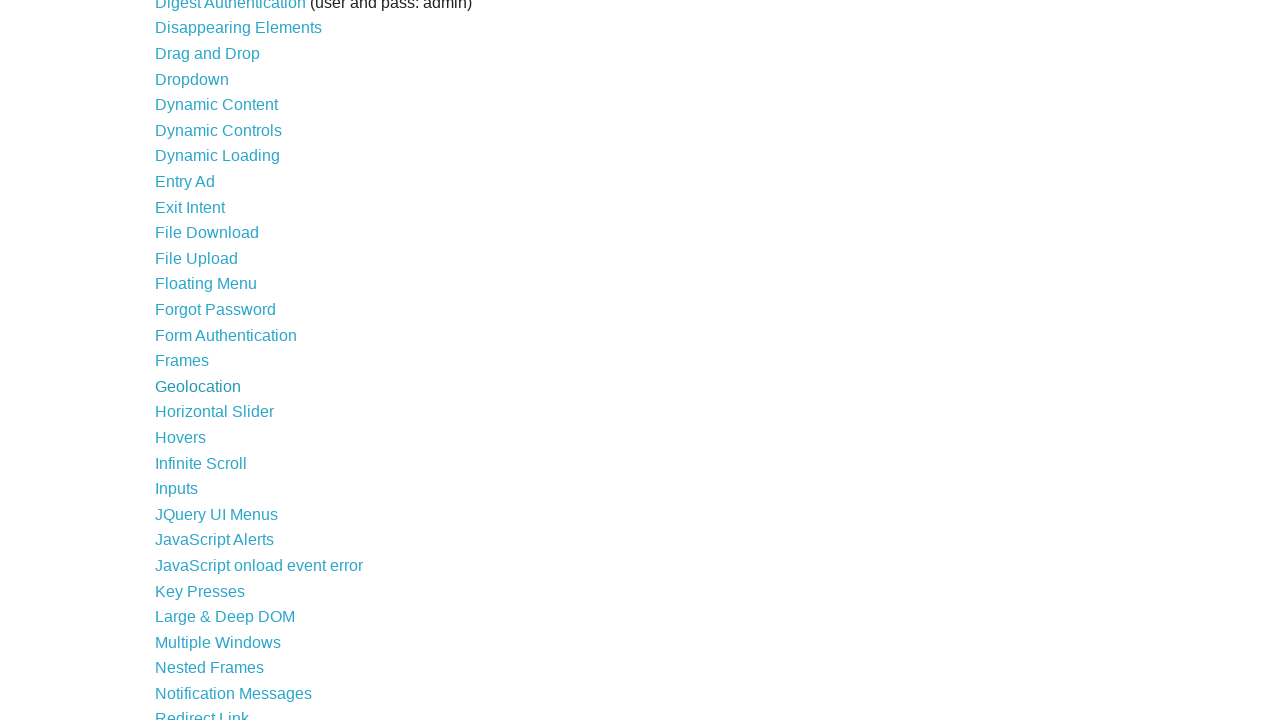

Re-fetched links in content area for iteration 24
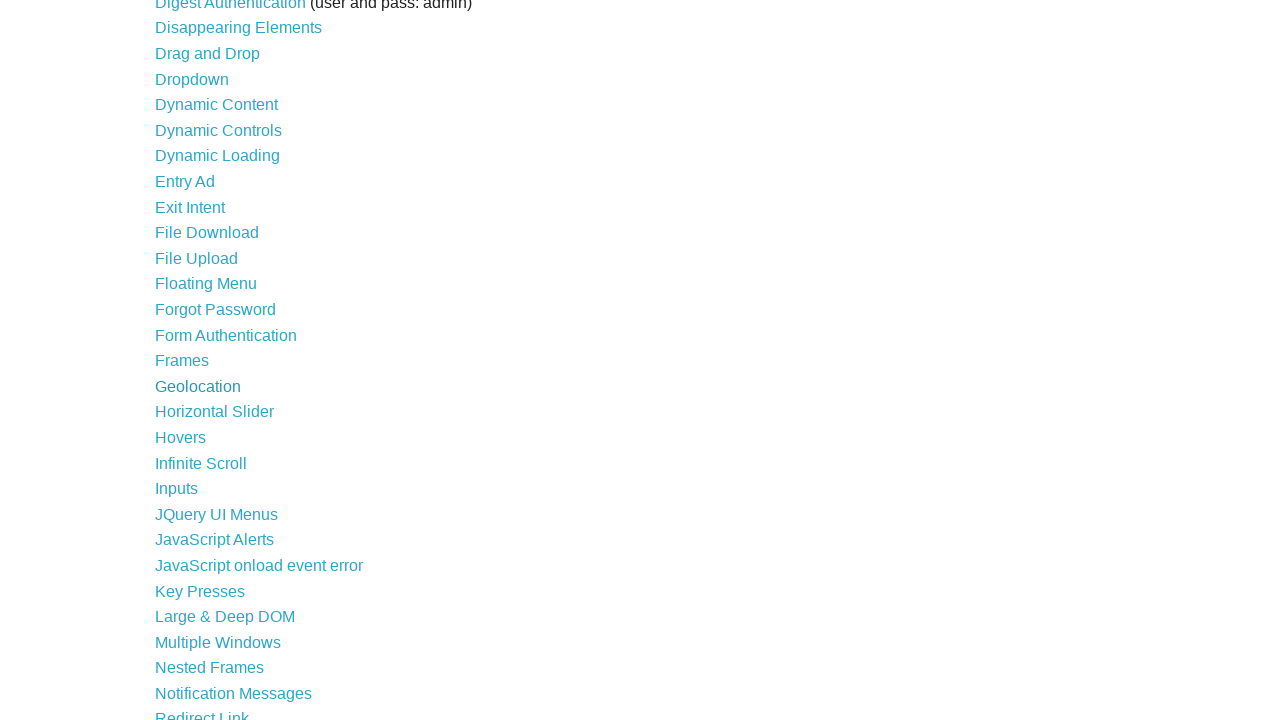

Clicked link at index 23 at (214, 412) on xpath=//div[@id='content']//a >> nth=23
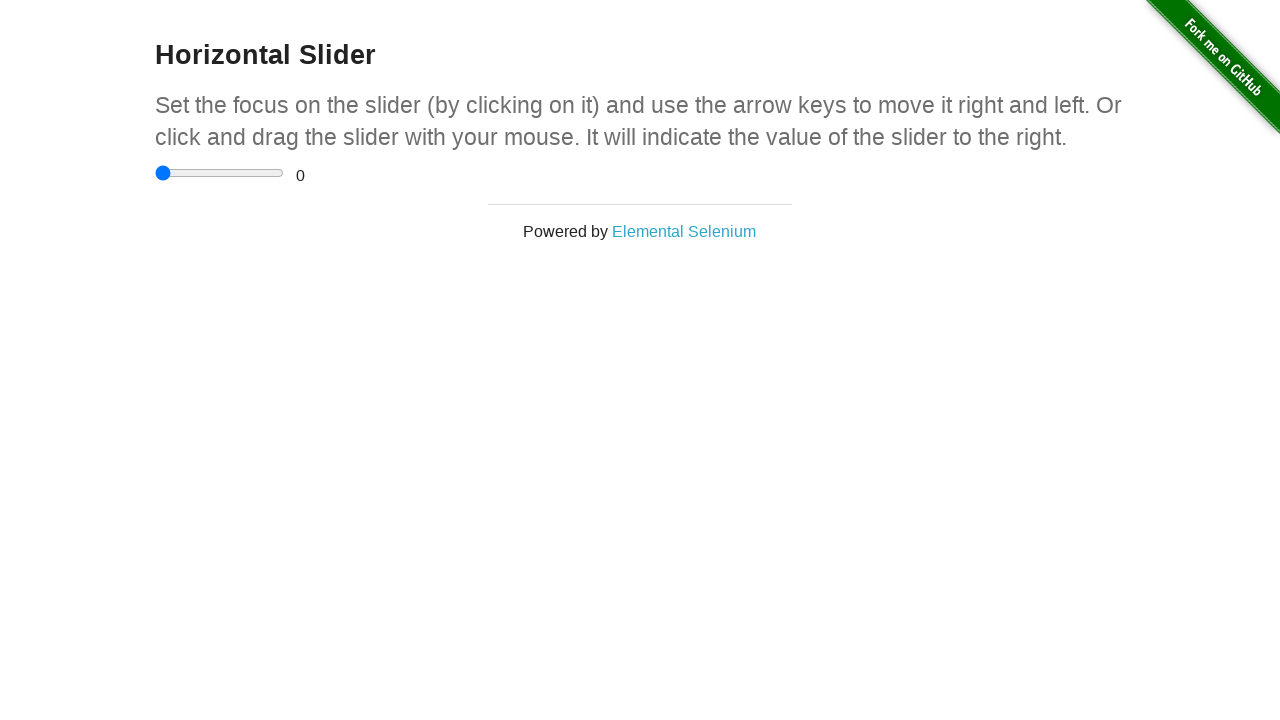

Waited for page to load after clicking link at index 23
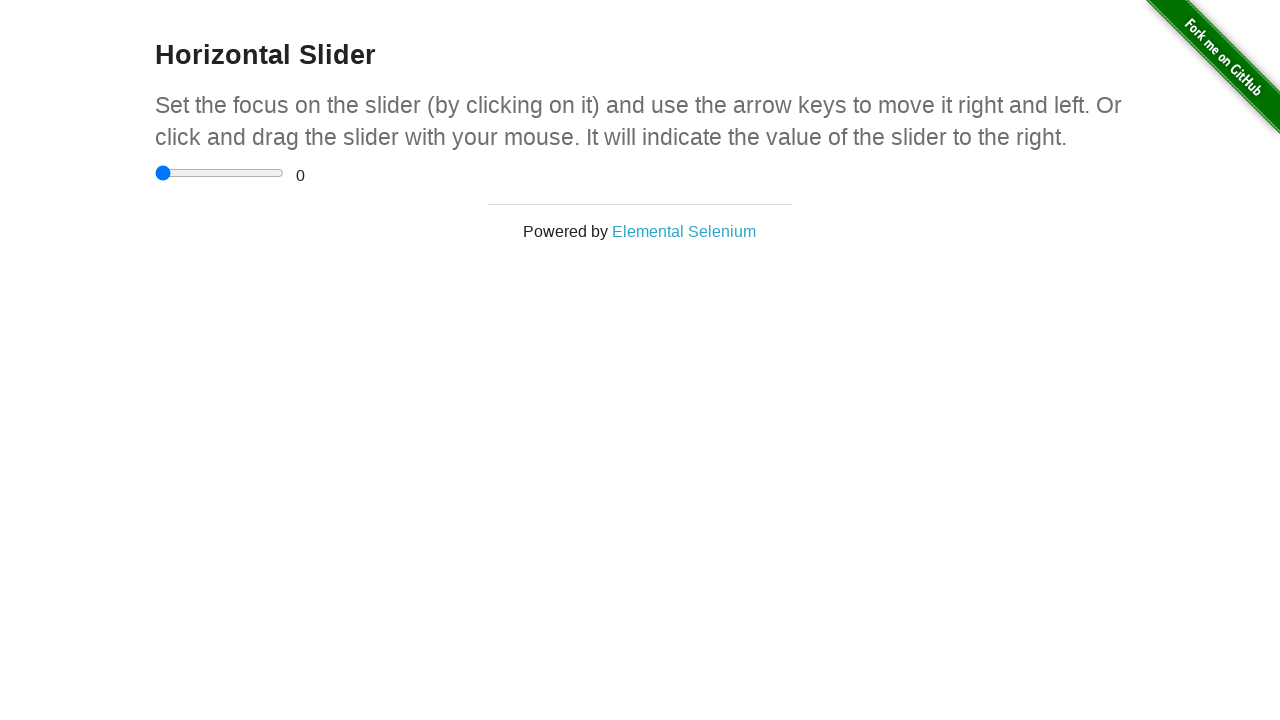

Navigated back to main page after visiting link at index 23
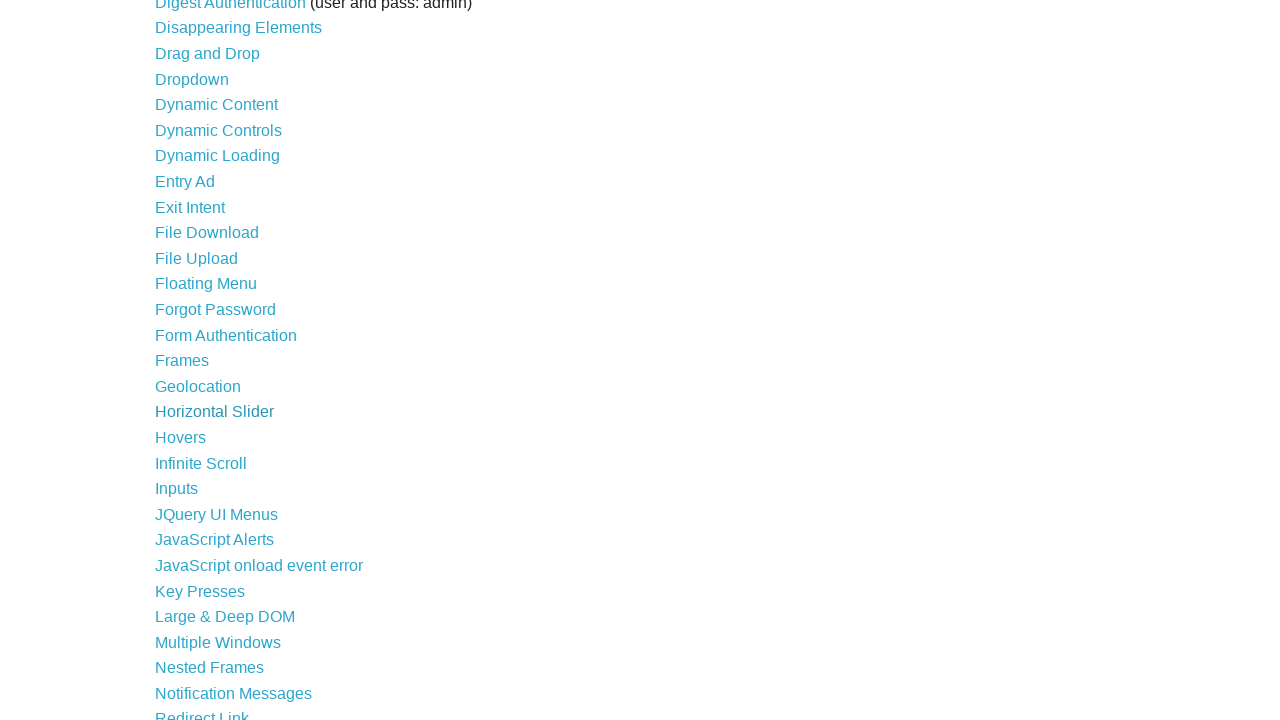

Waited for main page to fully load after navigation back
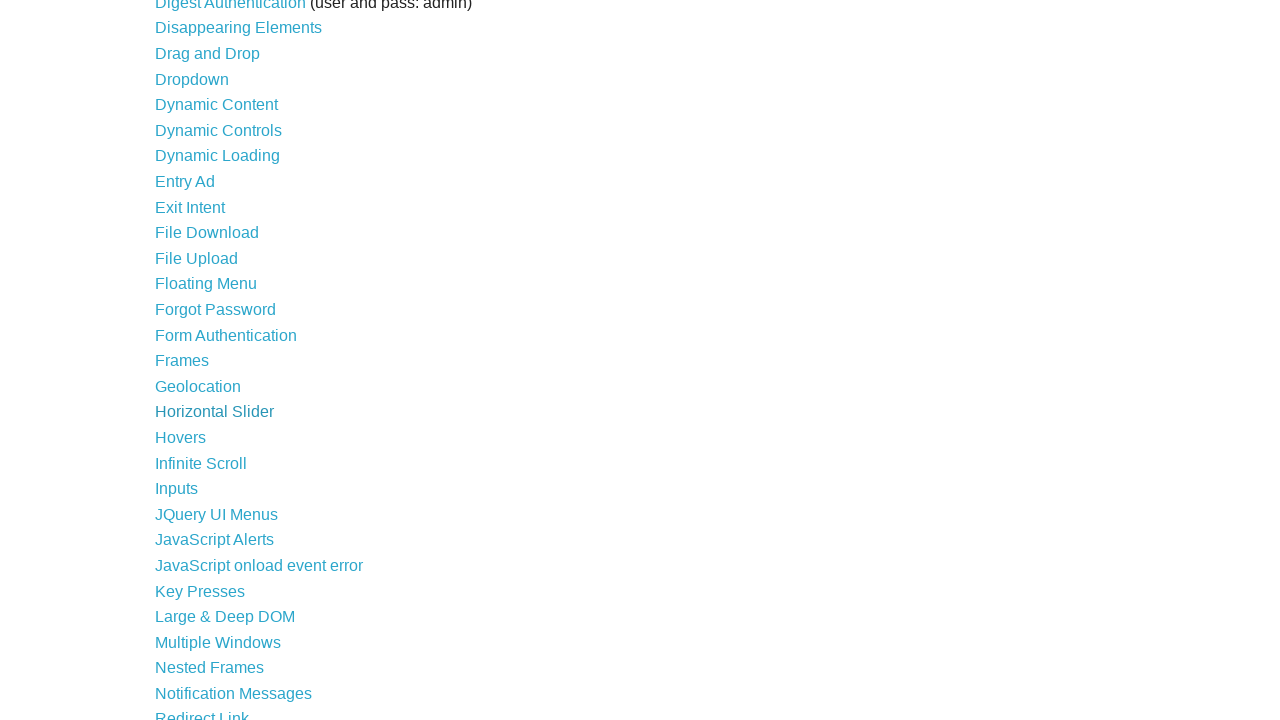

Re-fetched links in content area for iteration 25
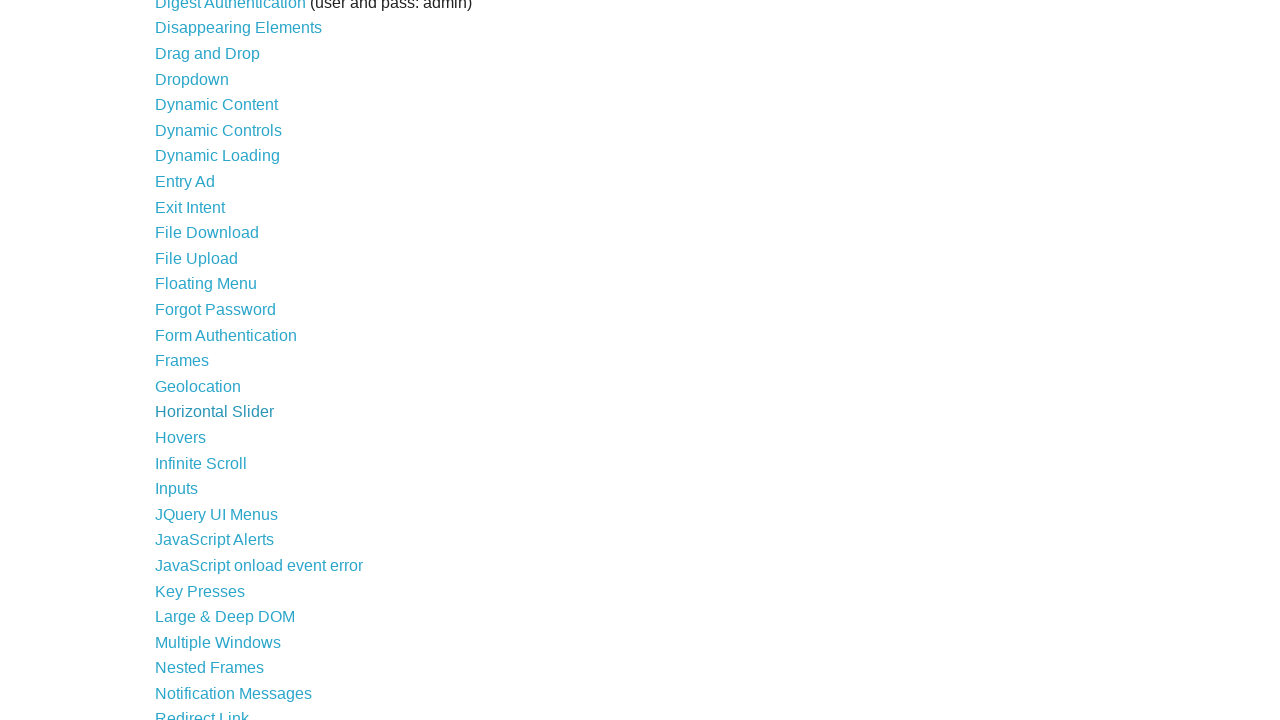

Clicked link at index 24 at (180, 437) on xpath=//div[@id='content']//a >> nth=24
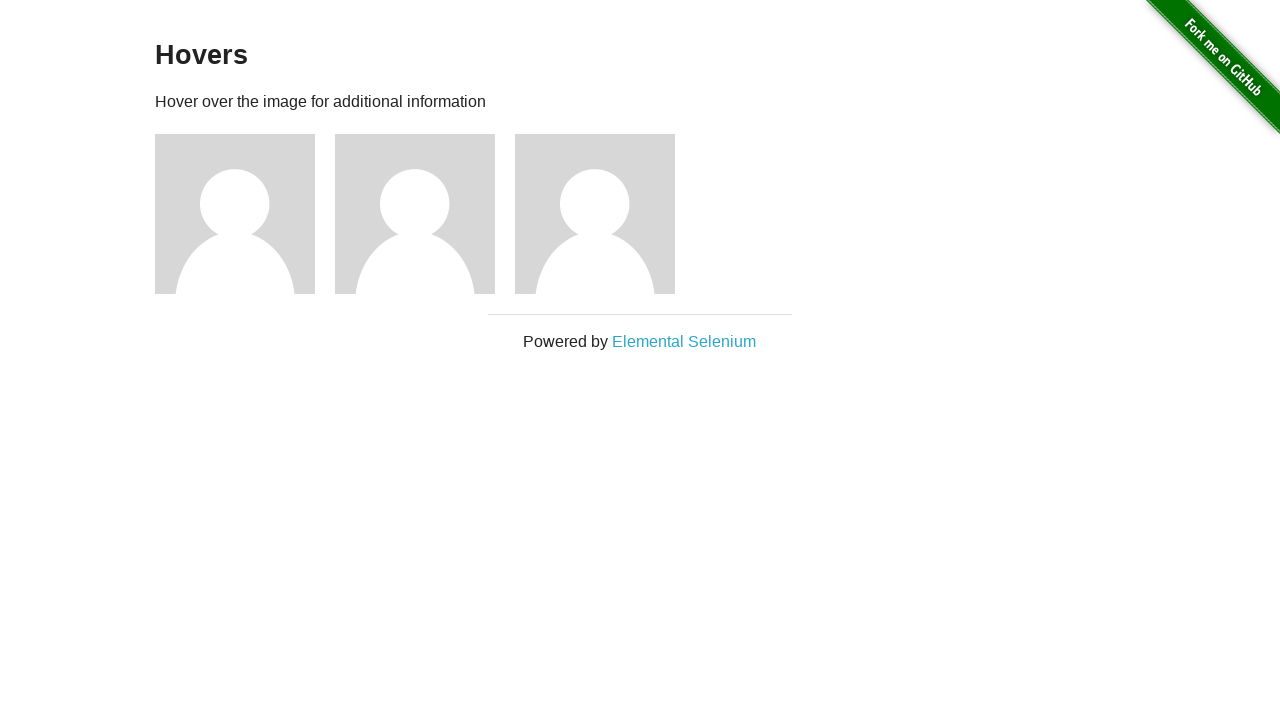

Waited for page to load after clicking link at index 24
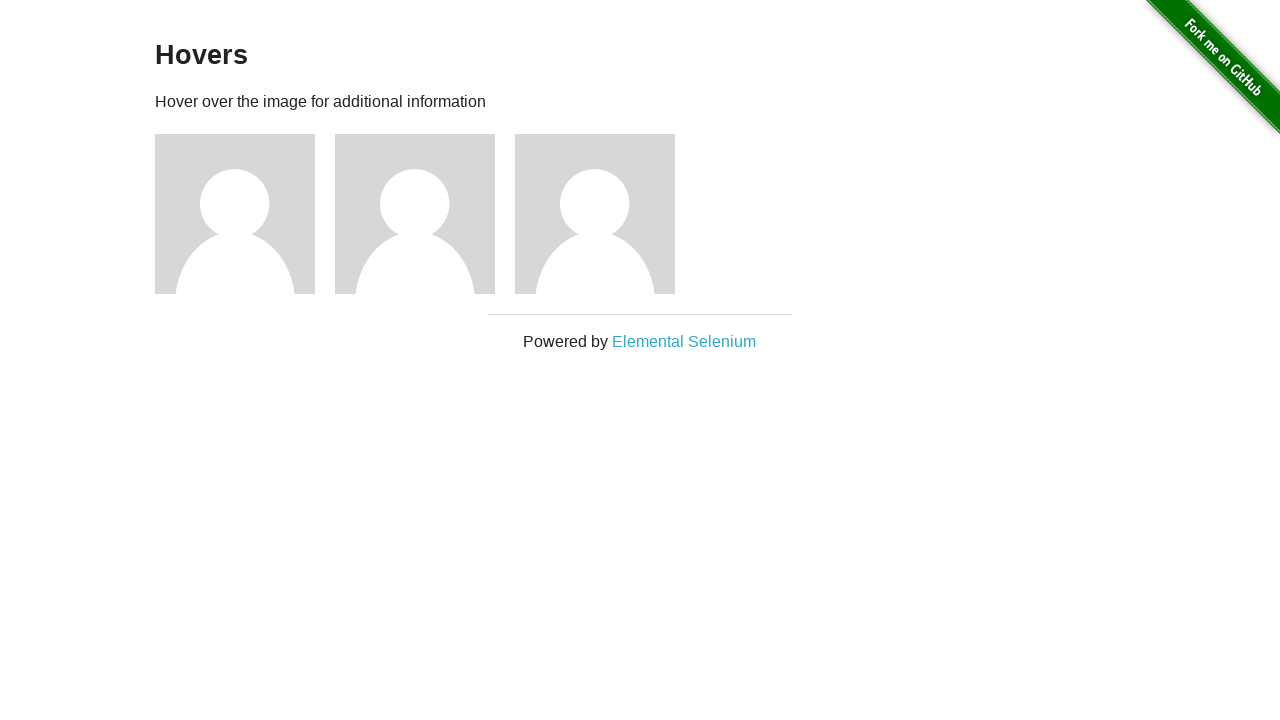

Navigated back to main page after visiting link at index 24
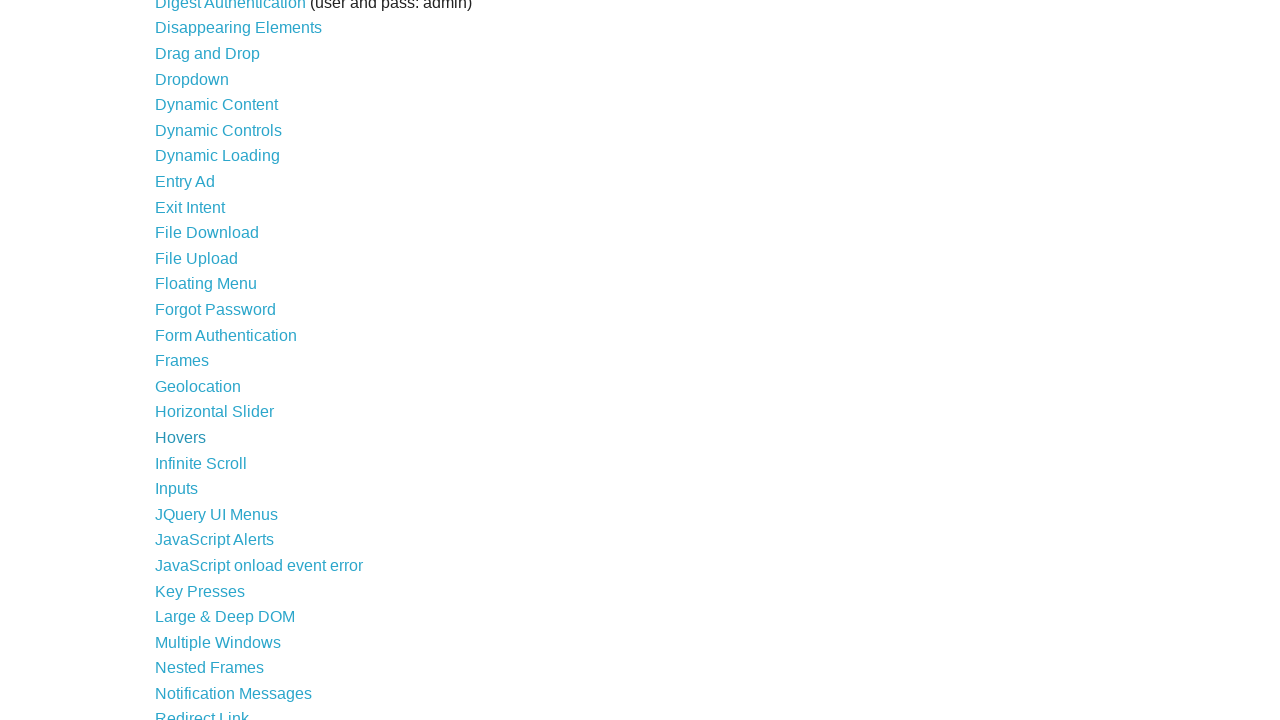

Waited for main page to fully load after navigation back
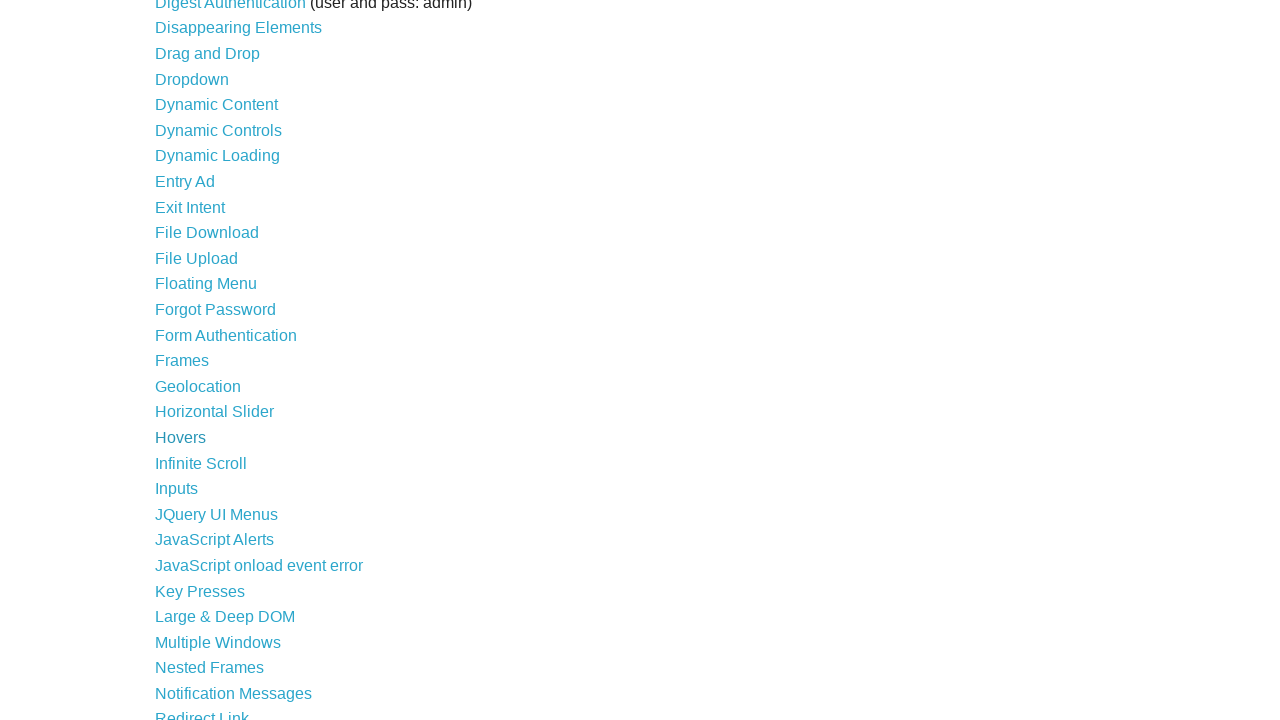

Re-fetched links in content area for iteration 26
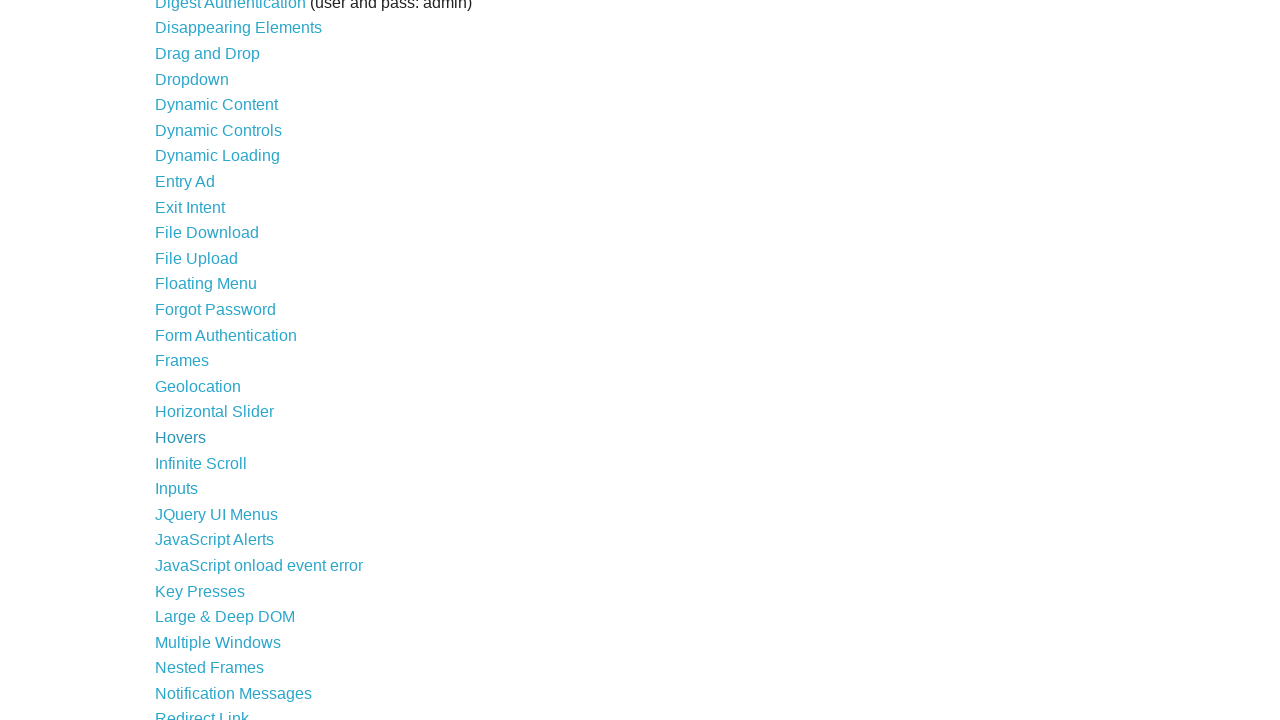

Clicked link at index 25 at (201, 463) on xpath=//div[@id='content']//a >> nth=25
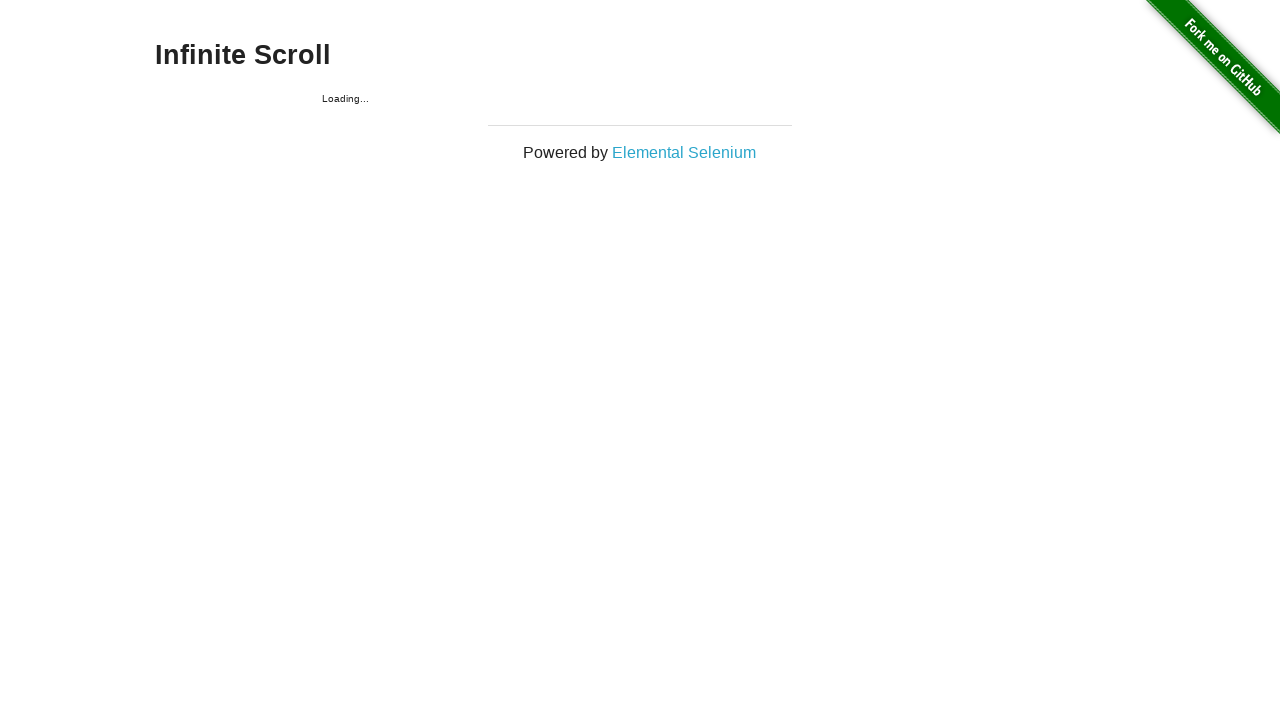

Waited for page to load after clicking link at index 25
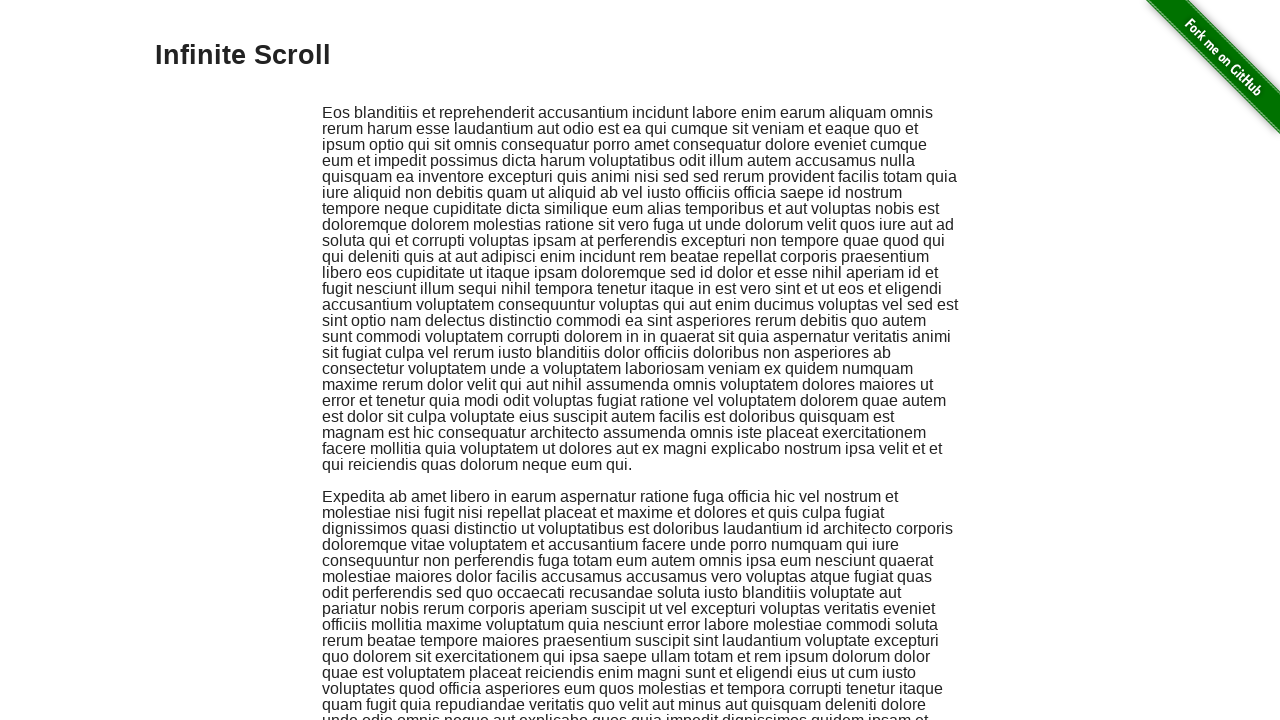

Navigated back to main page after visiting link at index 25
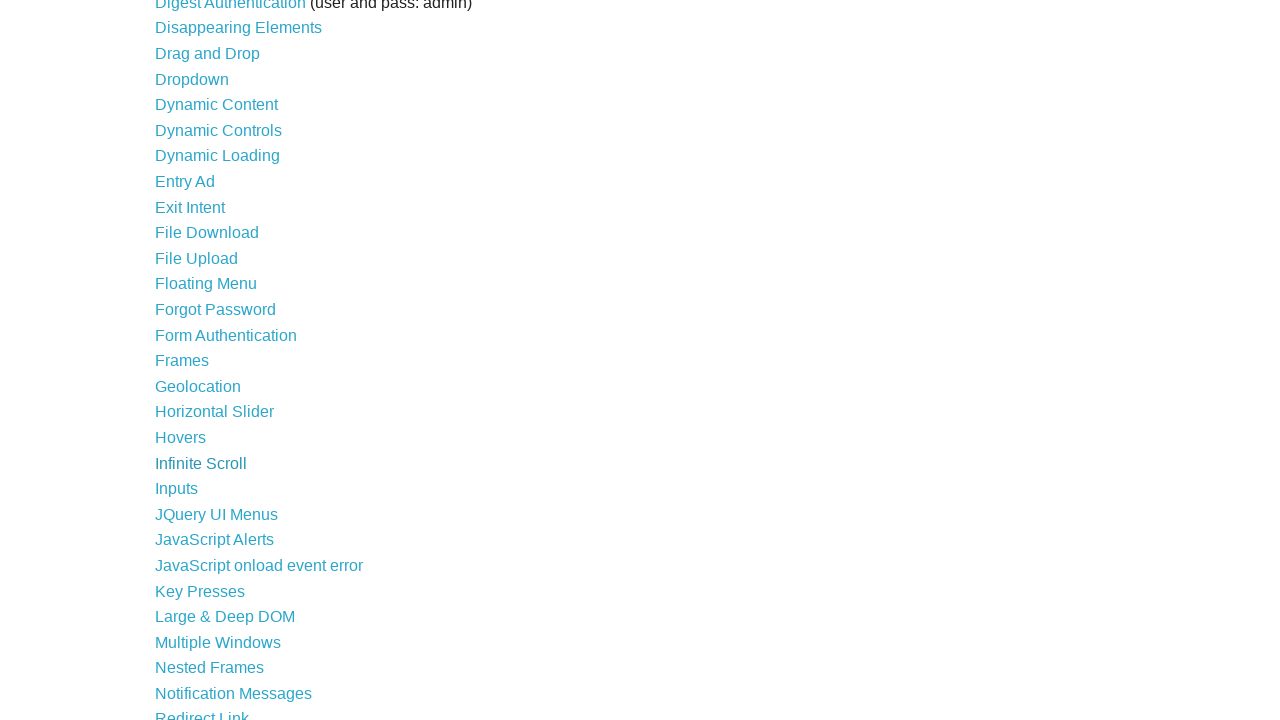

Waited for main page to fully load after navigation back
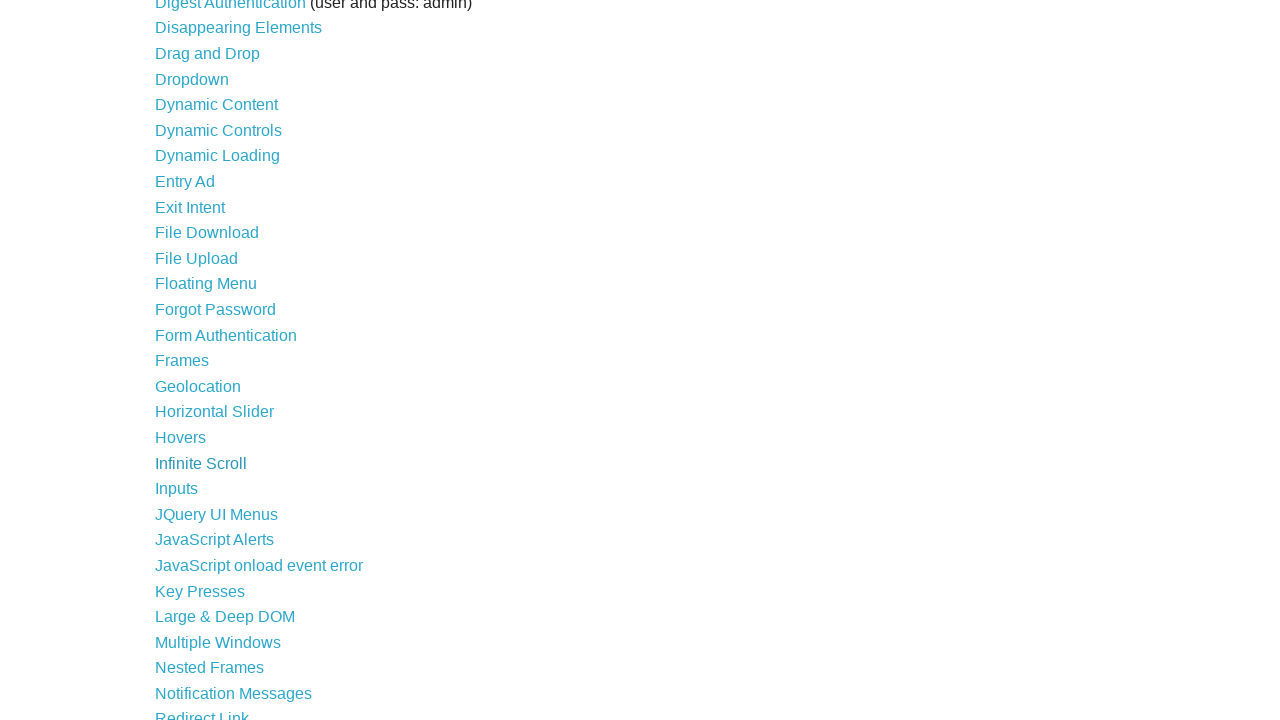

Re-fetched links in content area for iteration 27
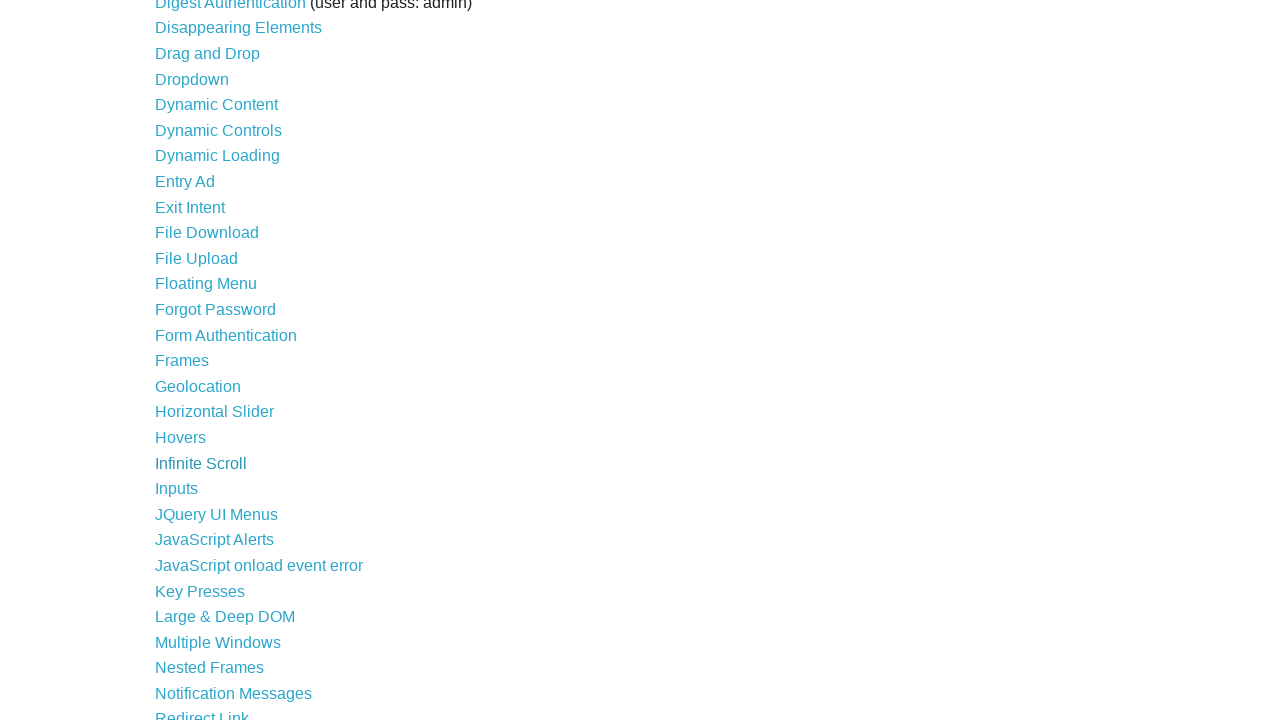

Clicked link at index 26 at (176, 489) on xpath=//div[@id='content']//a >> nth=26
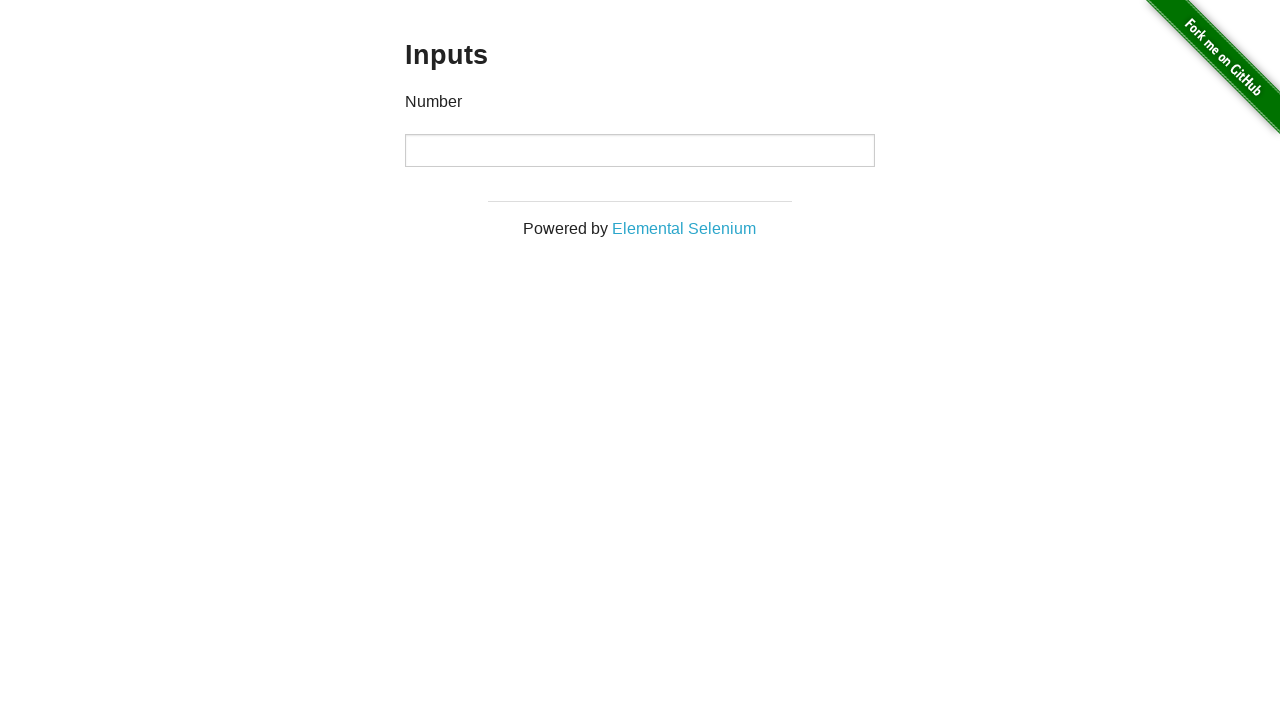

Waited for page to load after clicking link at index 26
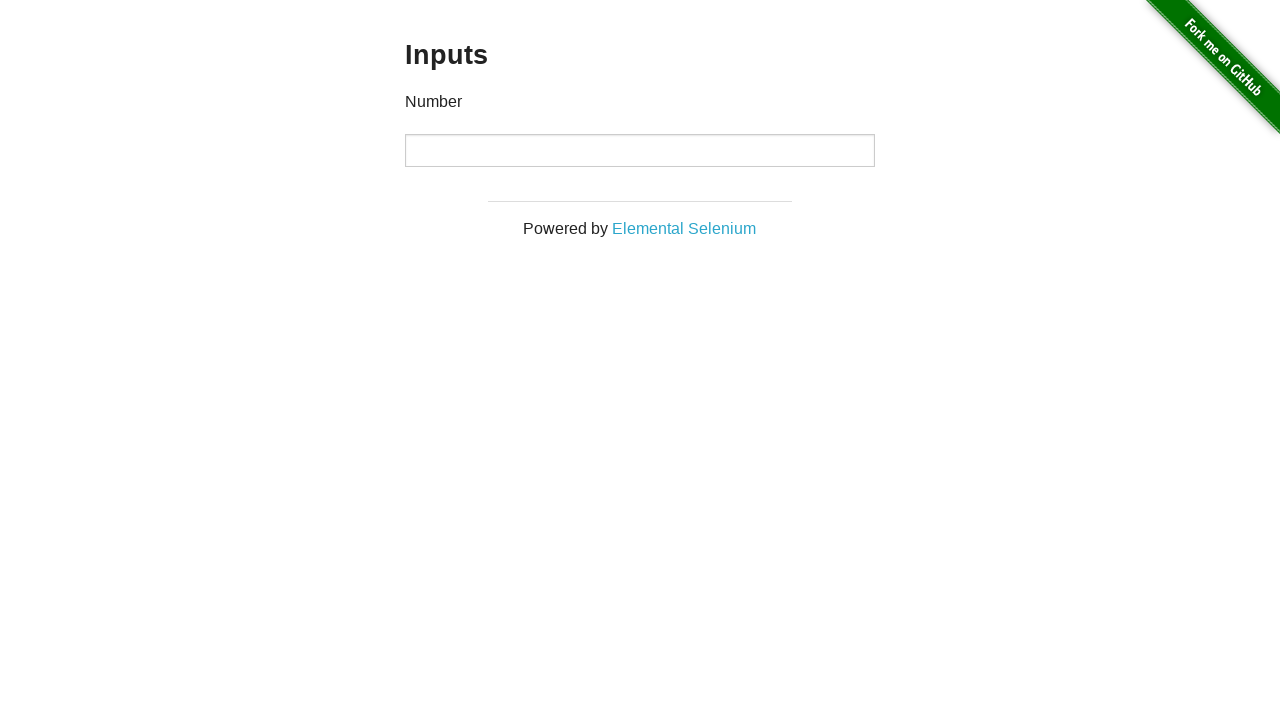

Navigated back to main page after visiting link at index 26
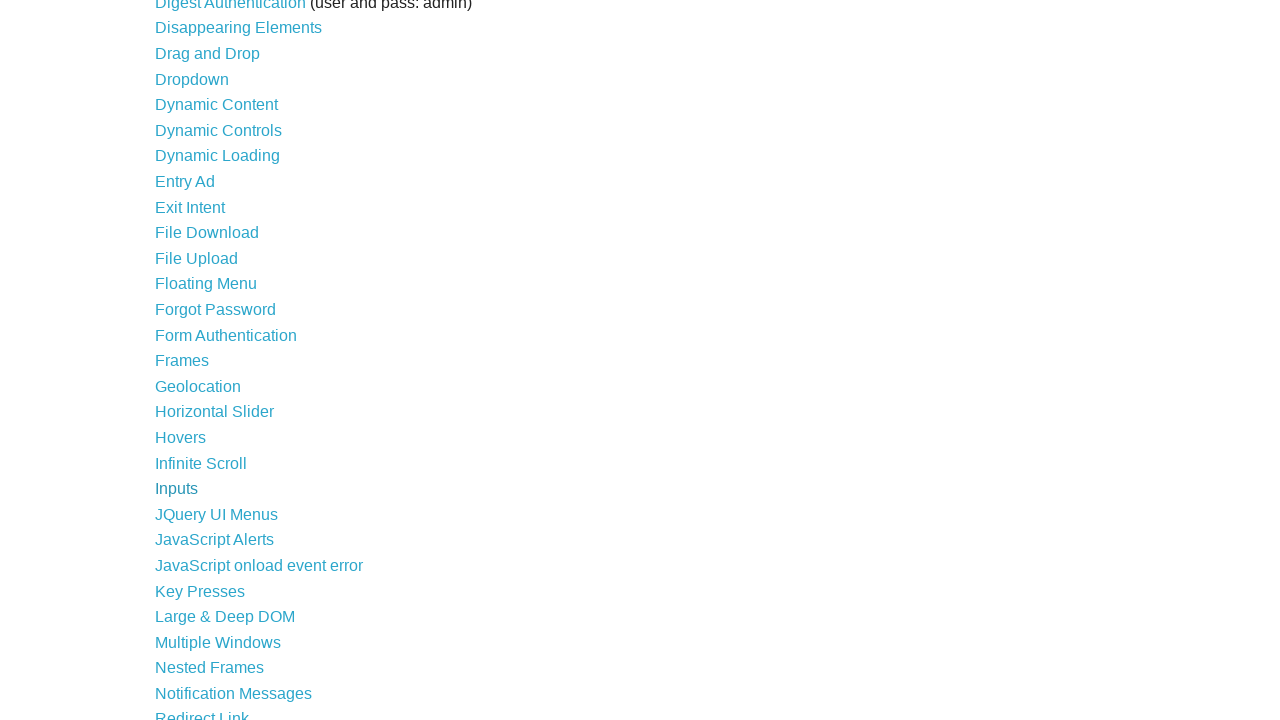

Waited for main page to fully load after navigation back
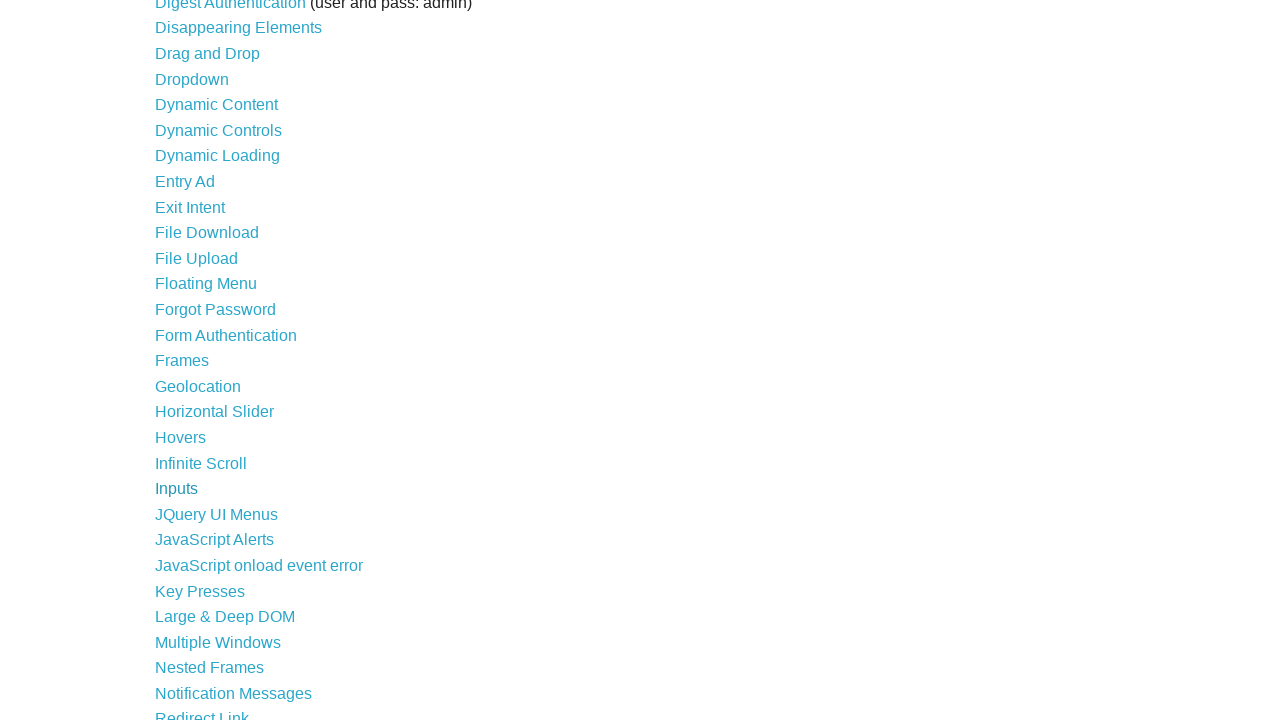

Re-fetched links in content area for iteration 28
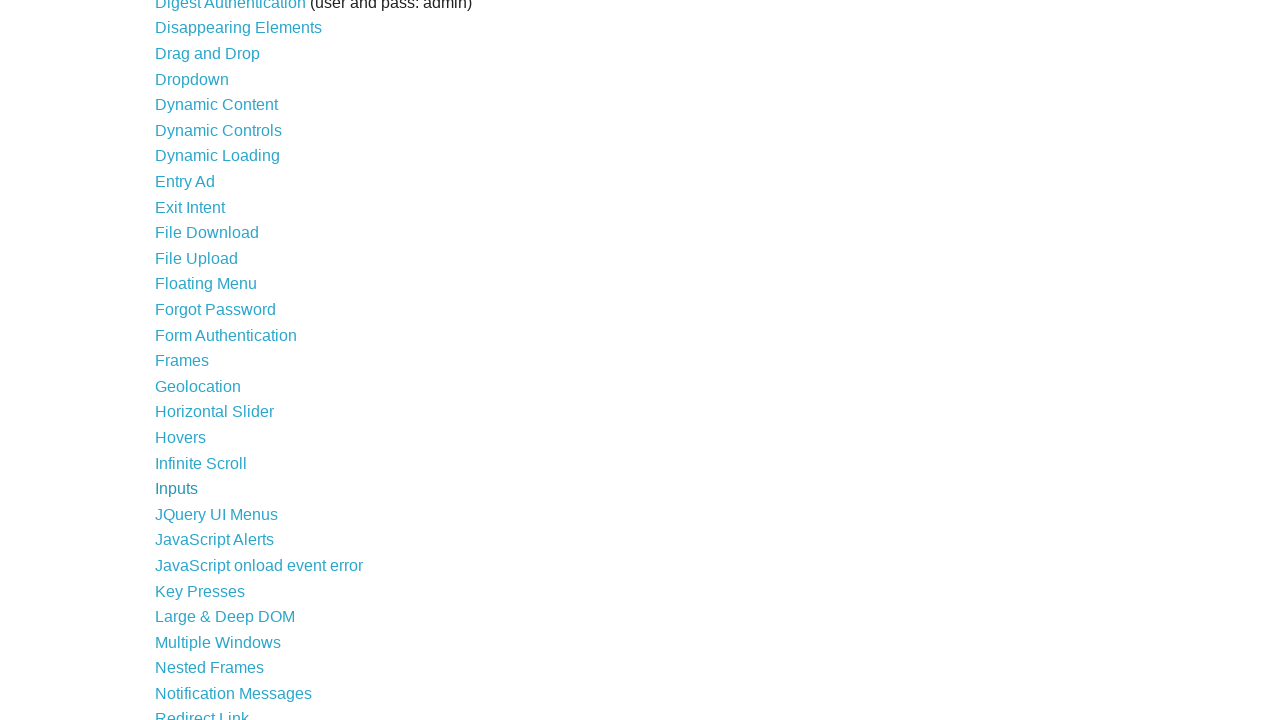

Clicked link at index 27 at (216, 514) on xpath=//div[@id='content']//a >> nth=27
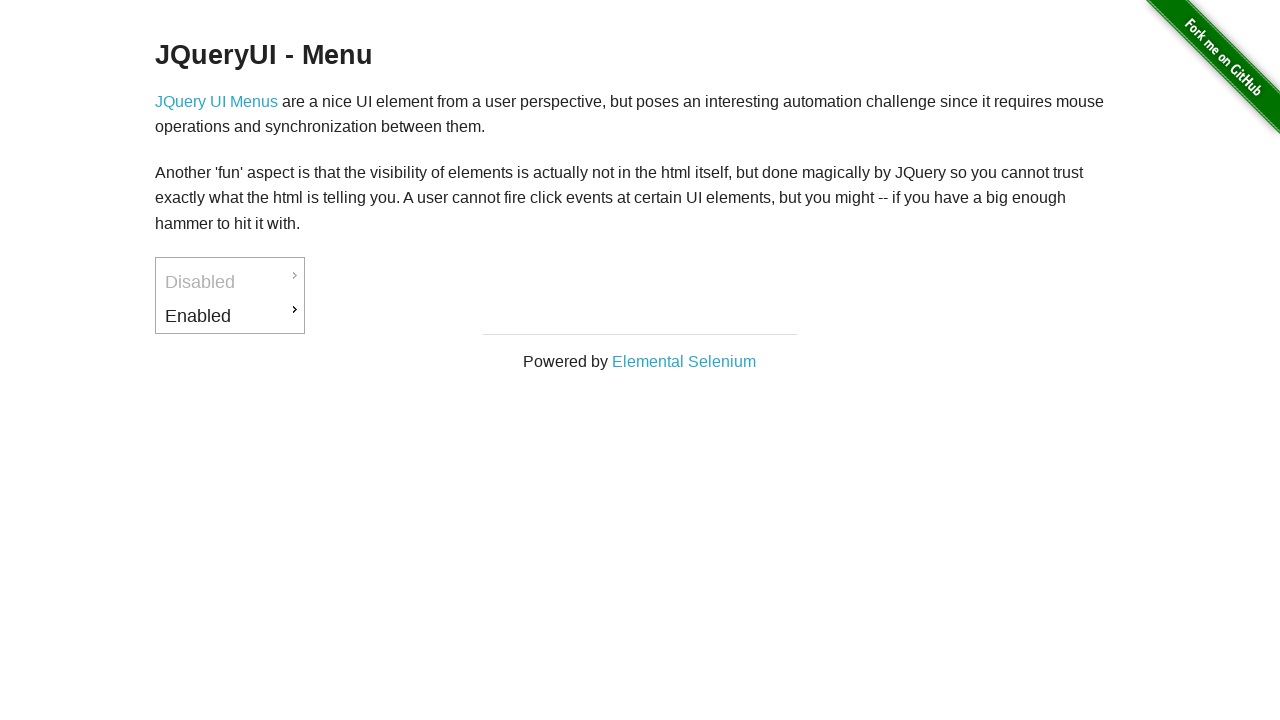

Waited for page to load after clicking link at index 27
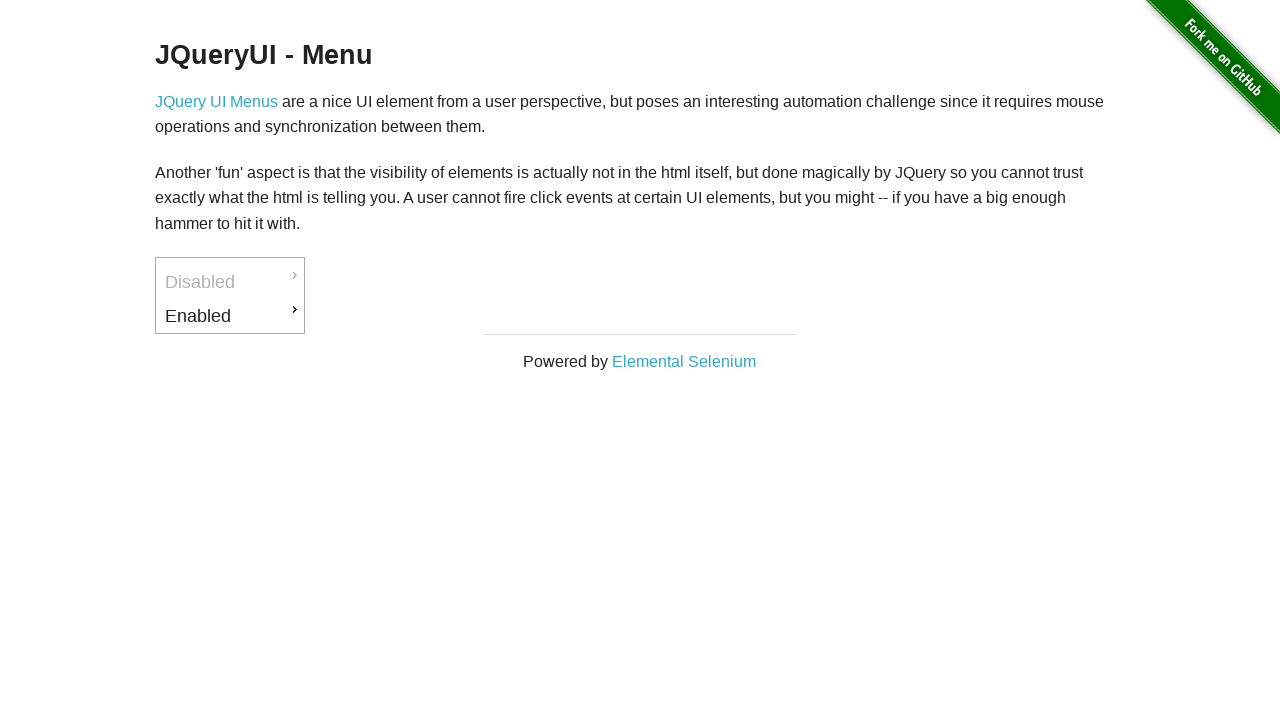

Navigated back to main page after visiting link at index 27
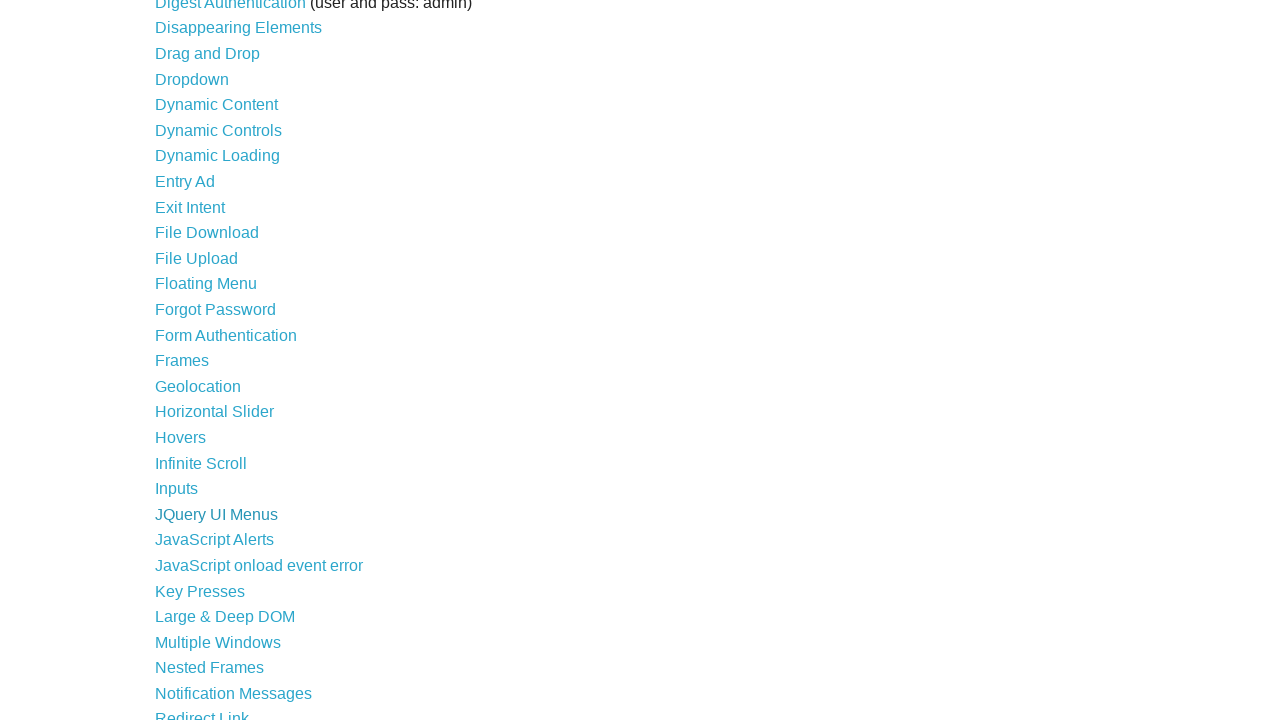

Waited for main page to fully load after navigation back
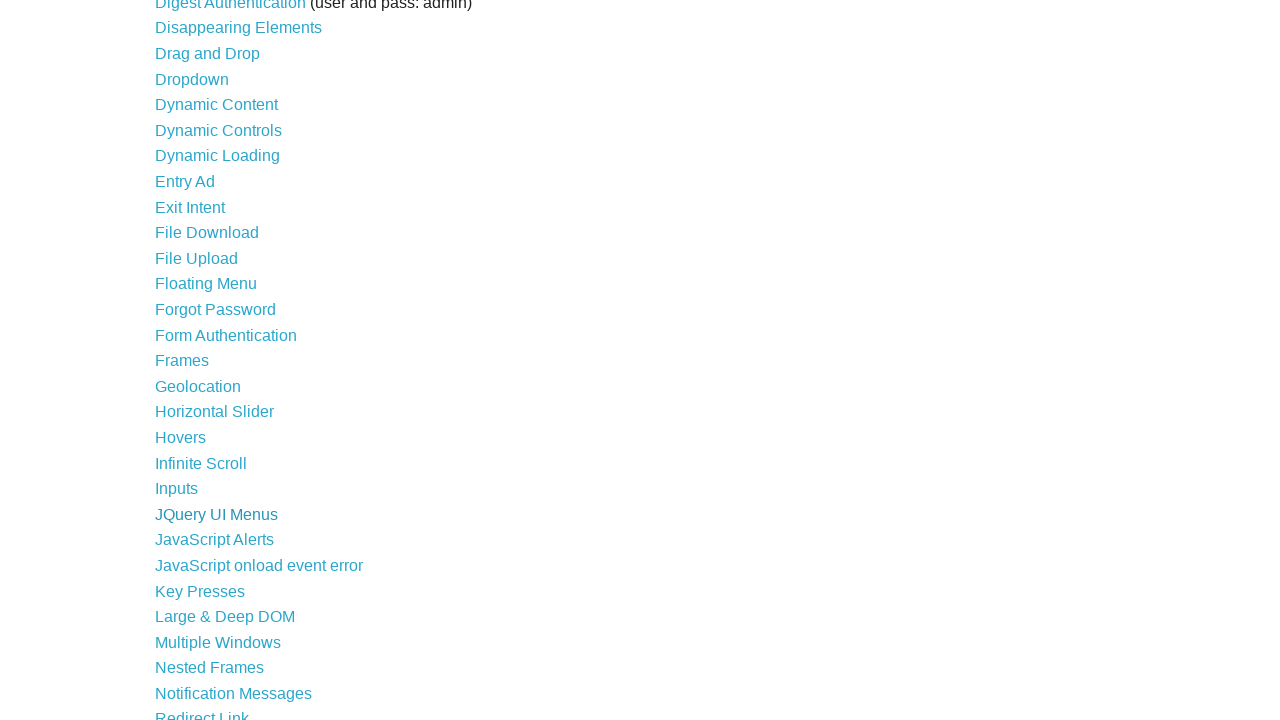

Re-fetched links in content area for iteration 29
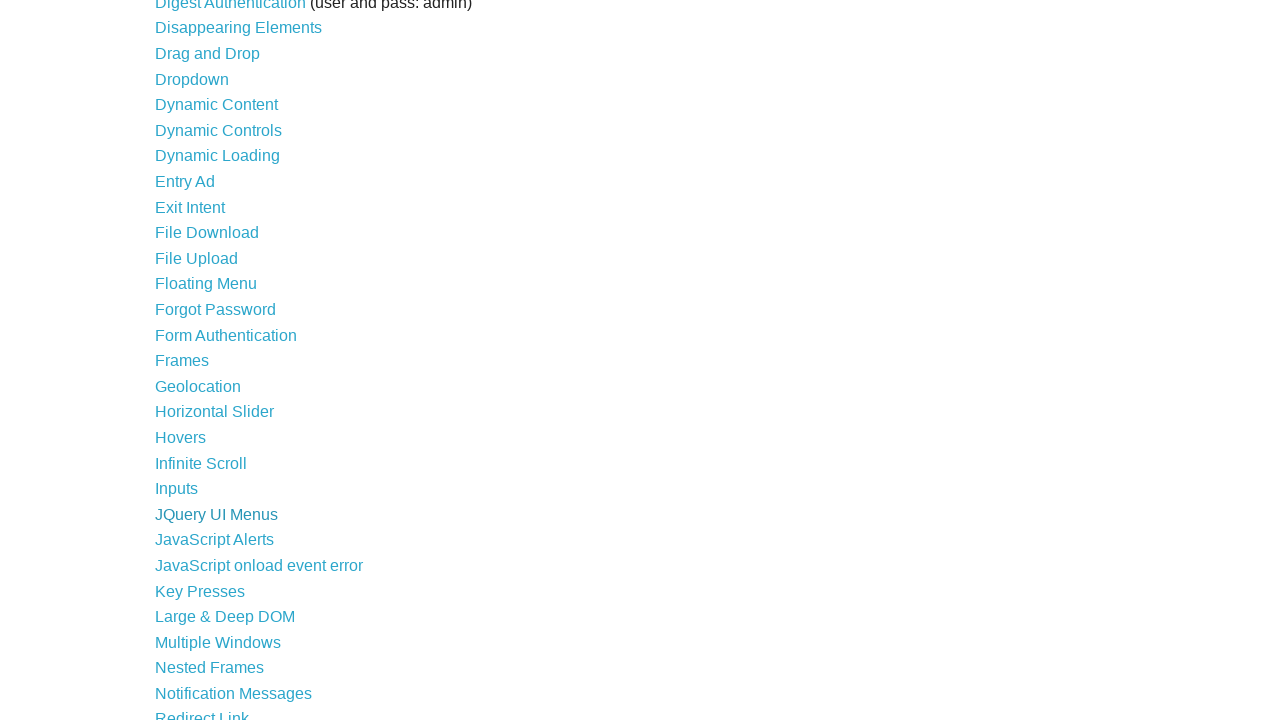

Clicked link at index 28 at (214, 540) on xpath=//div[@id='content']//a >> nth=28
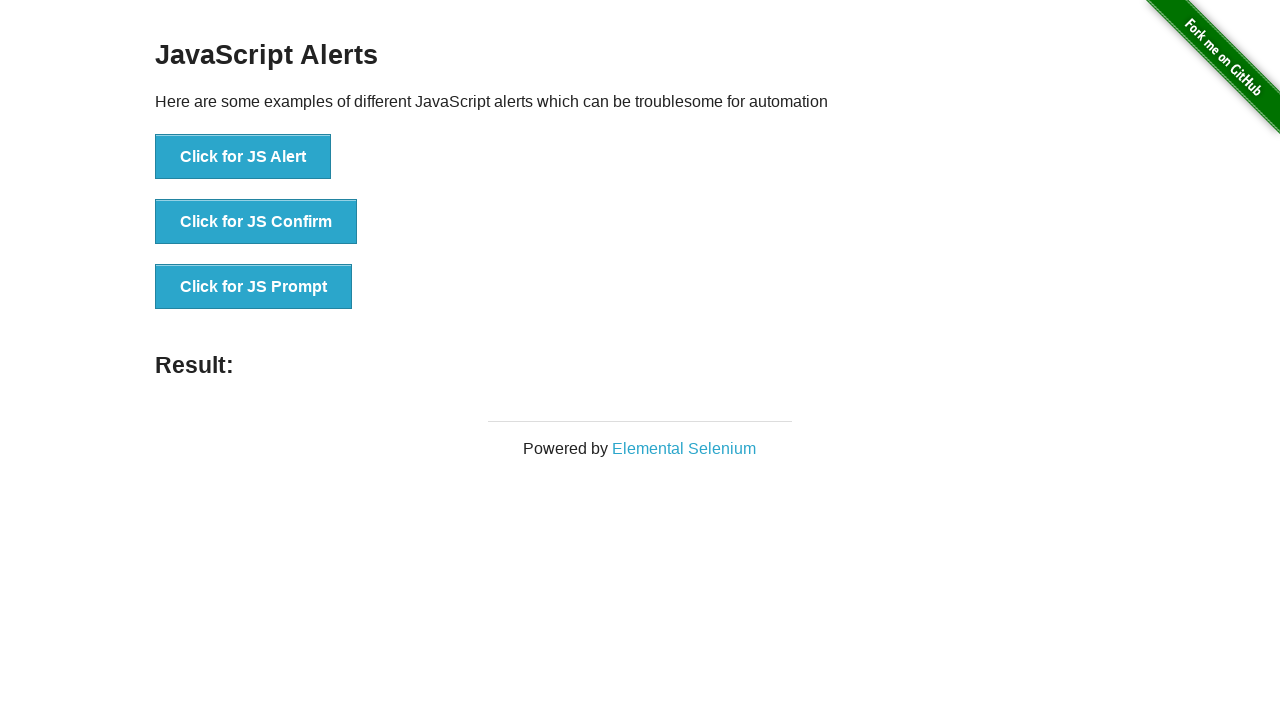

Waited for page to load after clicking link at index 28
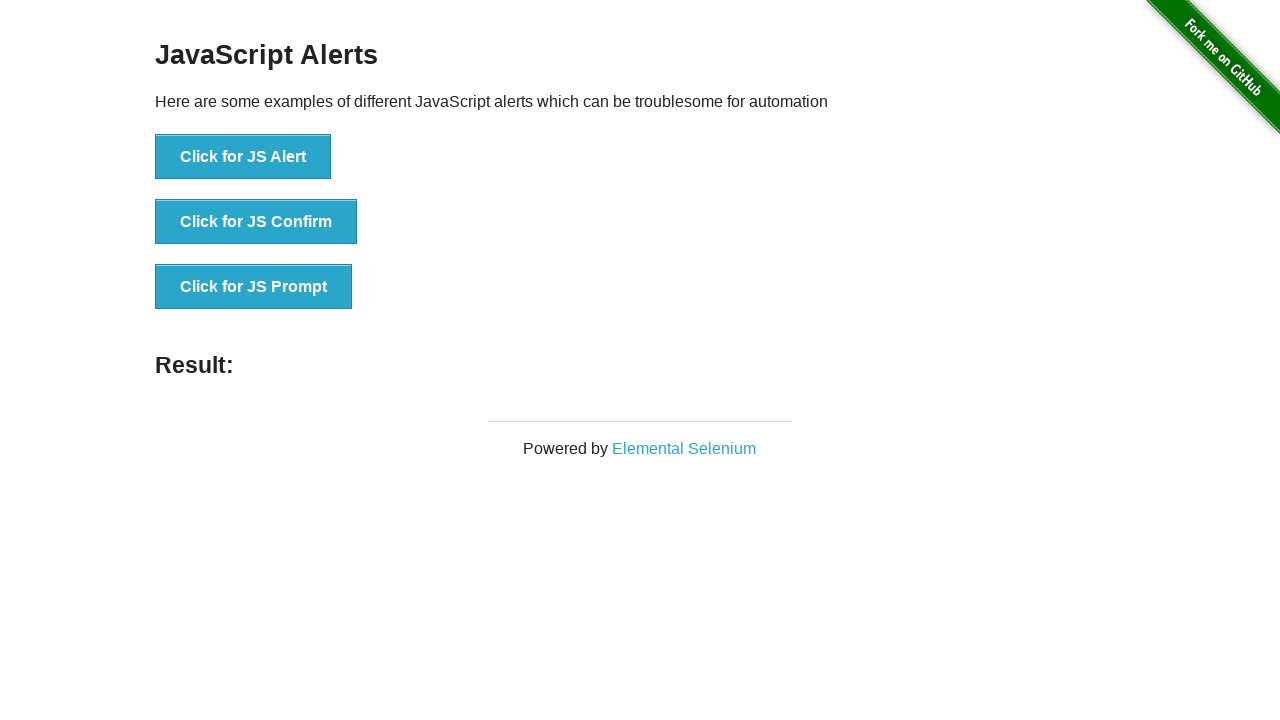

Navigated back to main page after visiting link at index 28
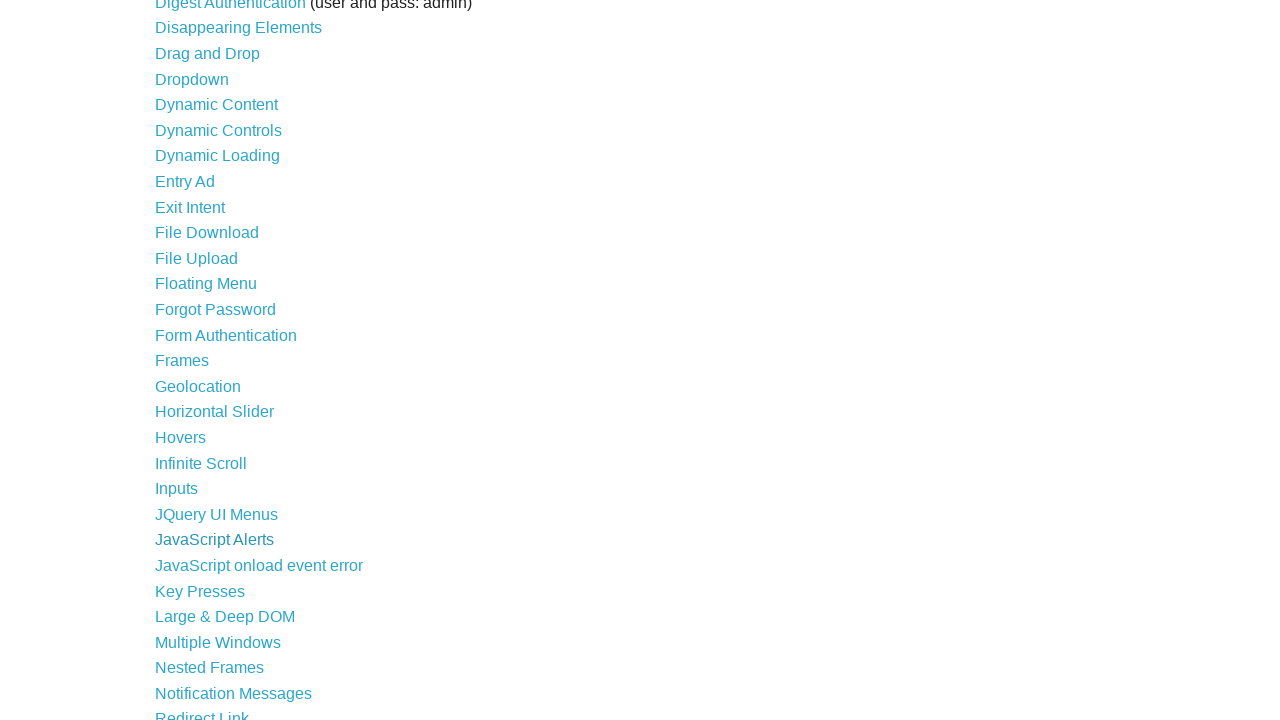

Waited for main page to fully load after navigation back
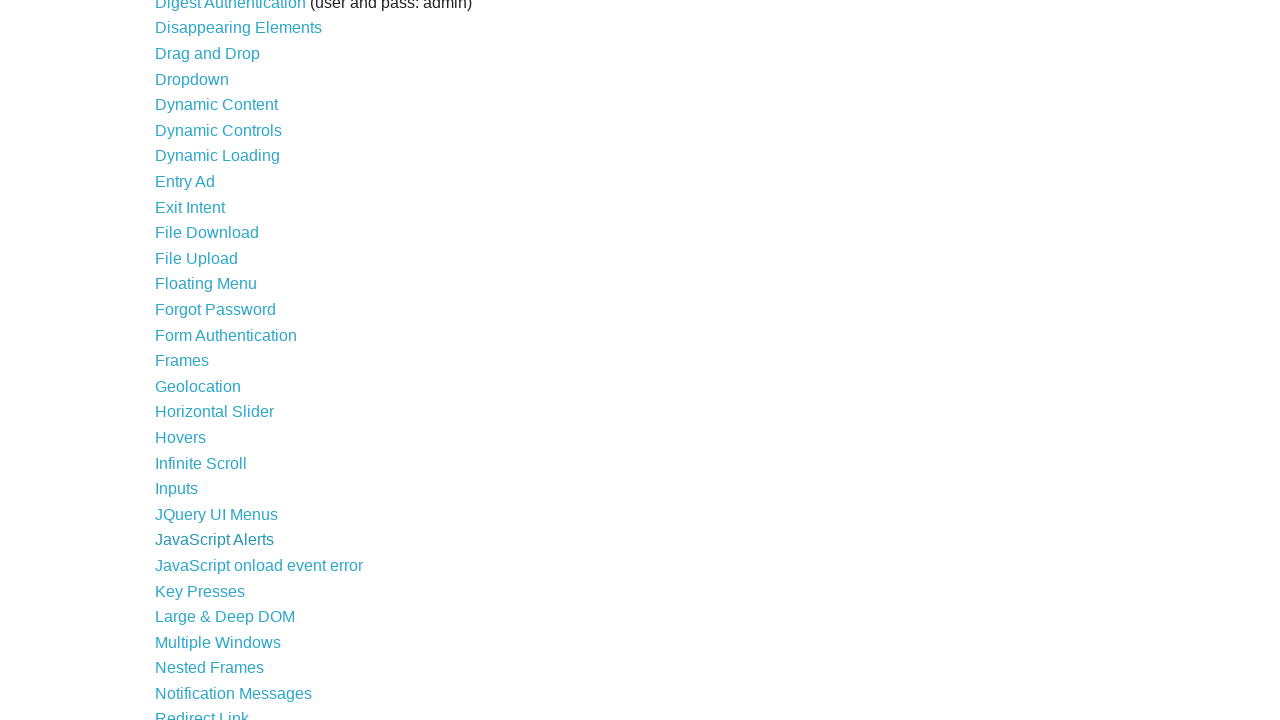

Re-fetched links in content area for iteration 30
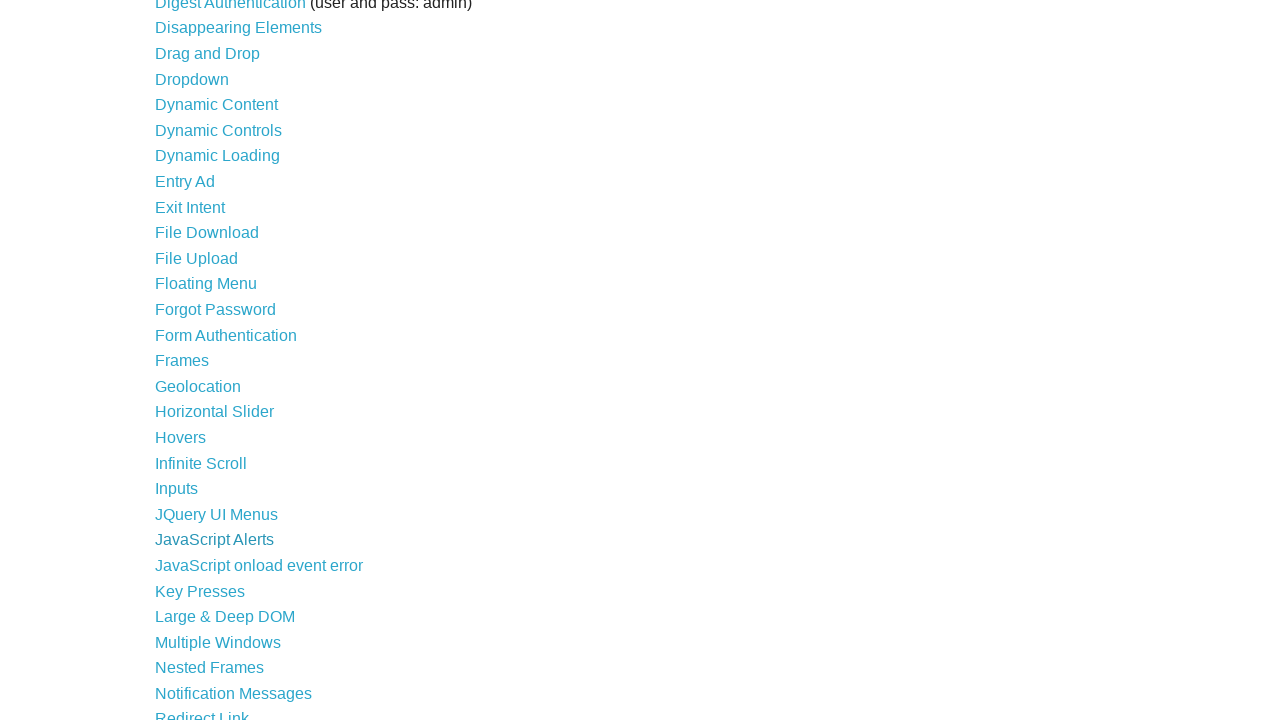

Clicked link at index 29 at (259, 565) on xpath=//div[@id='content']//a >> nth=29
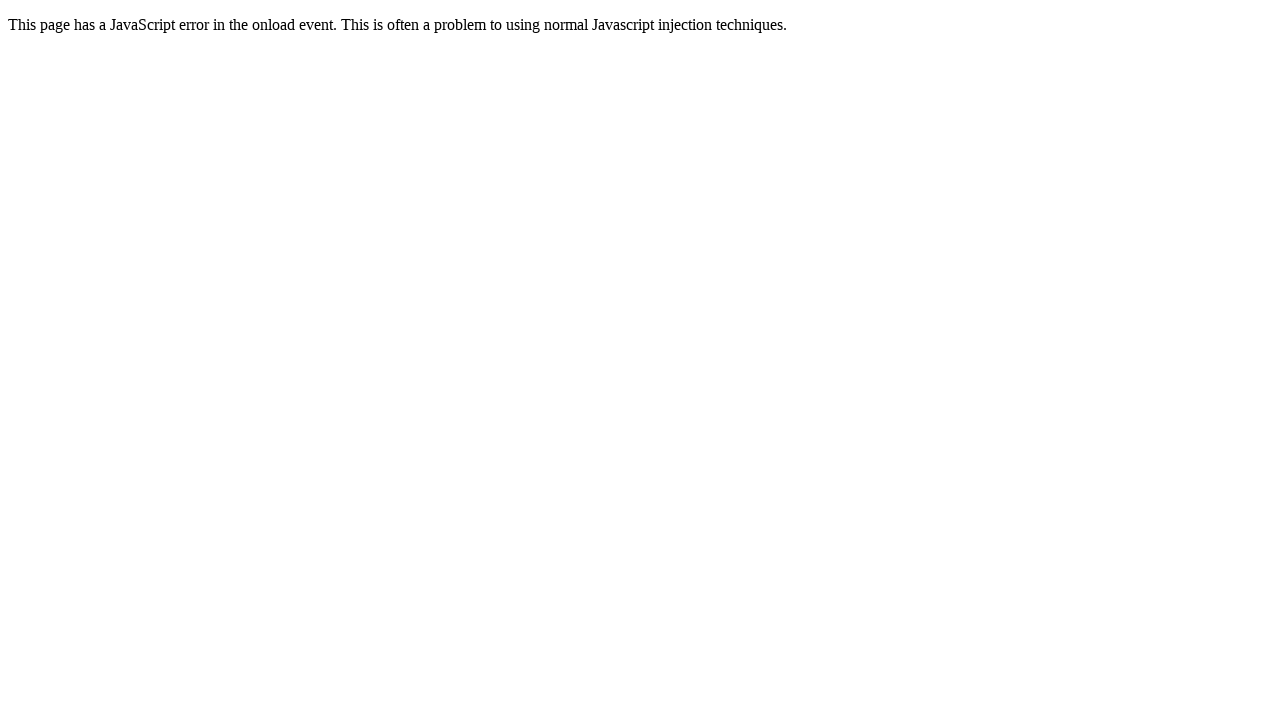

Waited for page to load after clicking link at index 29
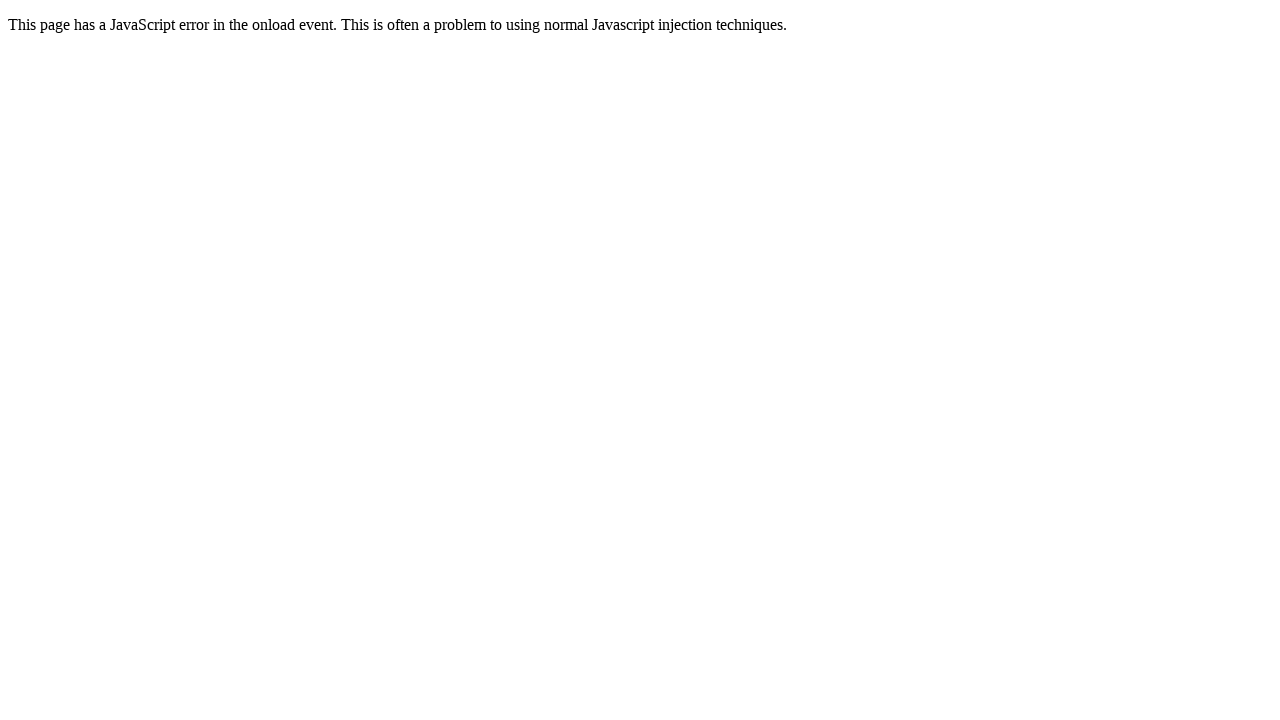

Navigated back to main page after visiting link at index 29
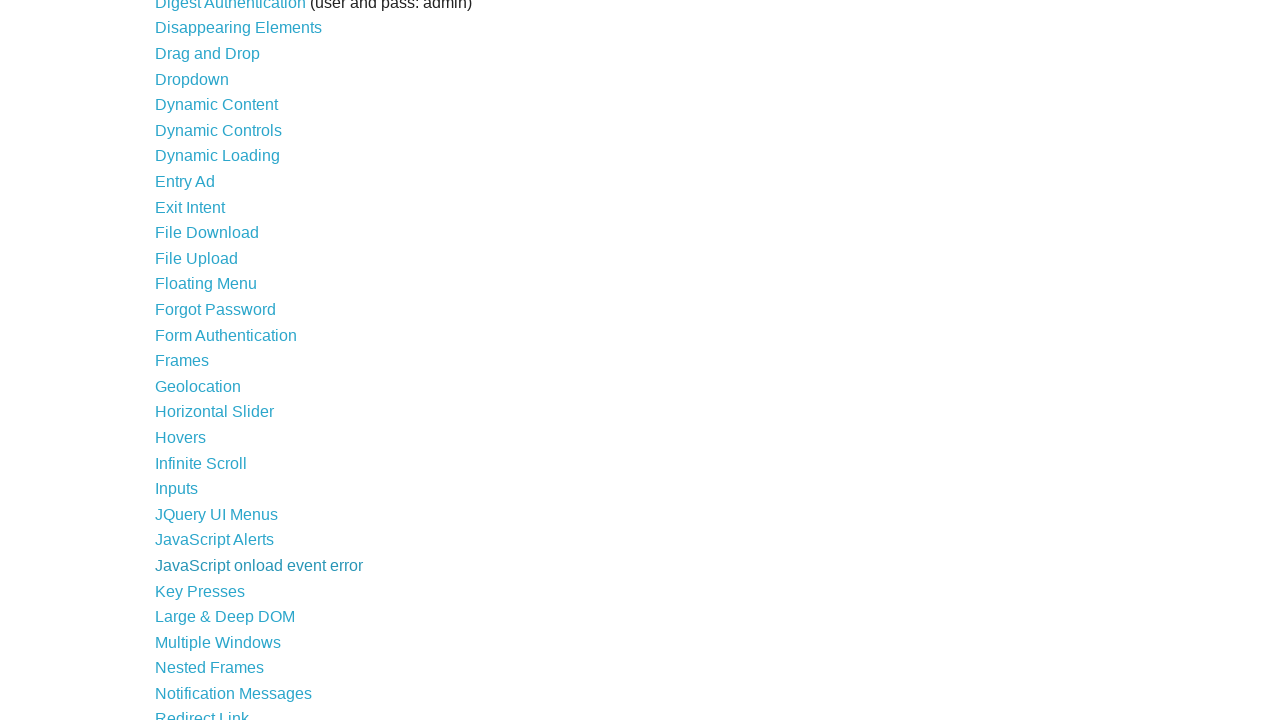

Waited for main page to fully load after navigation back
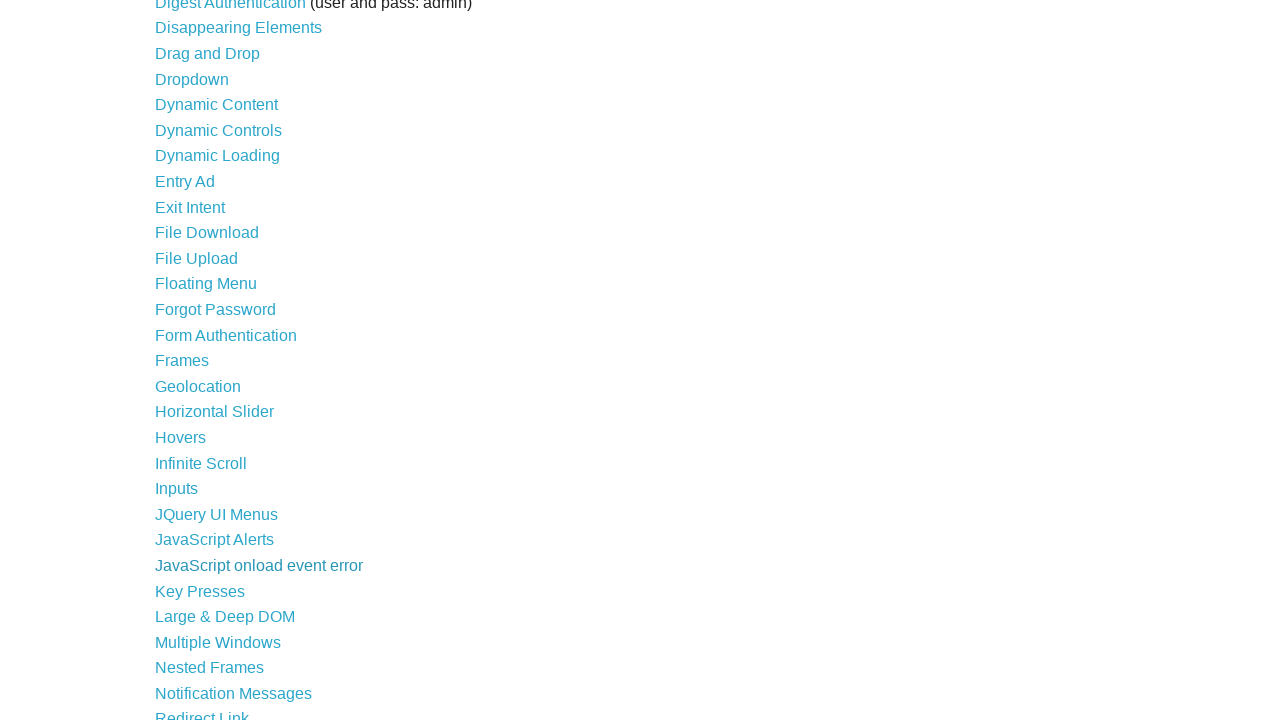

Re-fetched links in content area for iteration 31
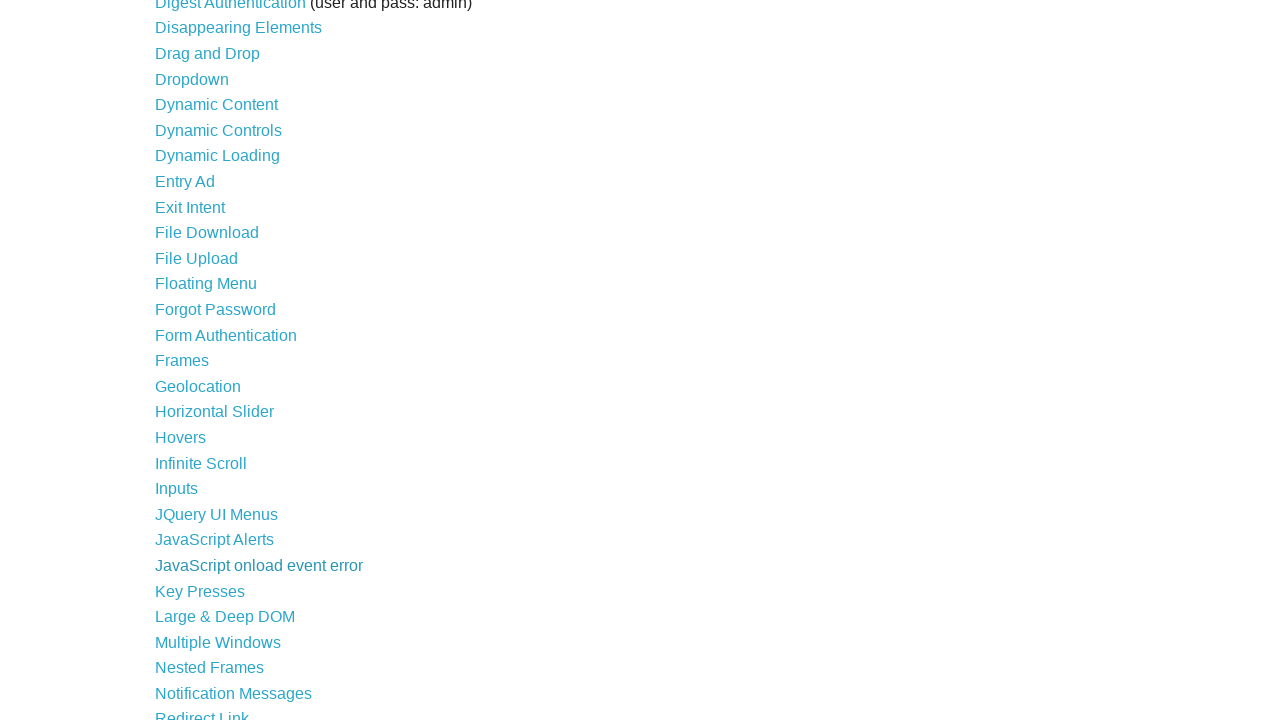

Clicked link at index 30 at (200, 591) on xpath=//div[@id='content']//a >> nth=30
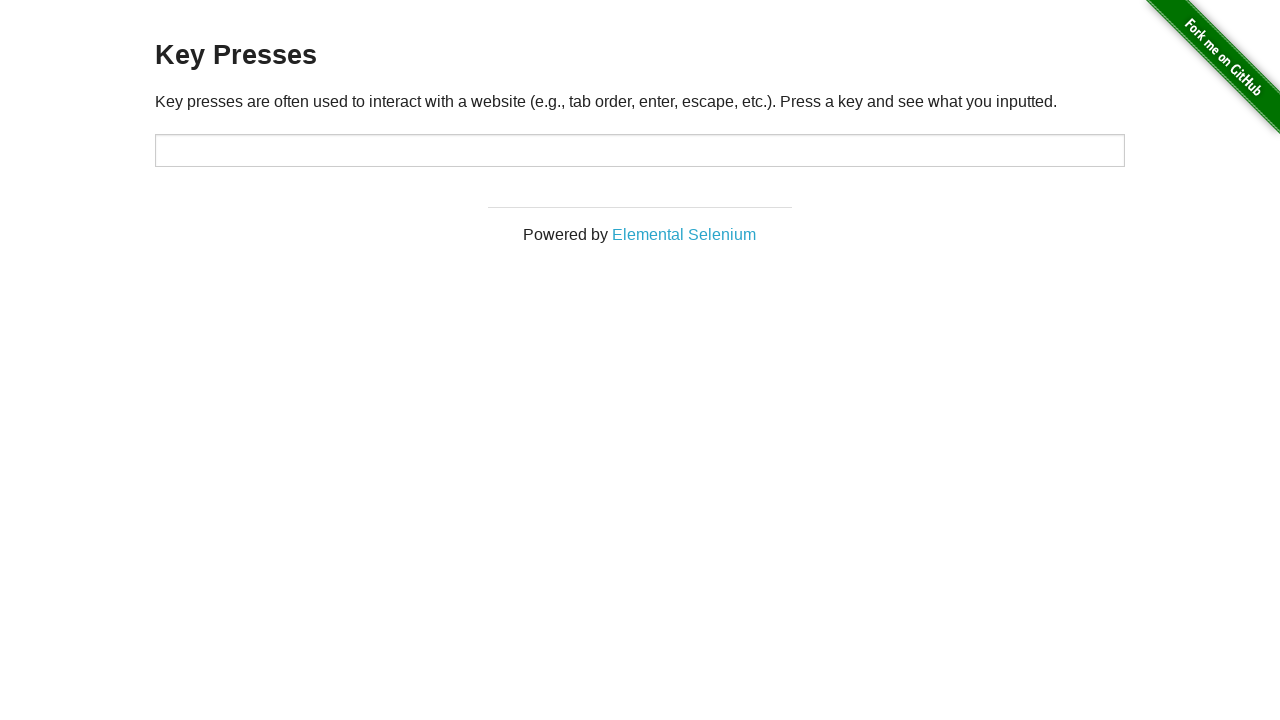

Waited for page to load after clicking link at index 30
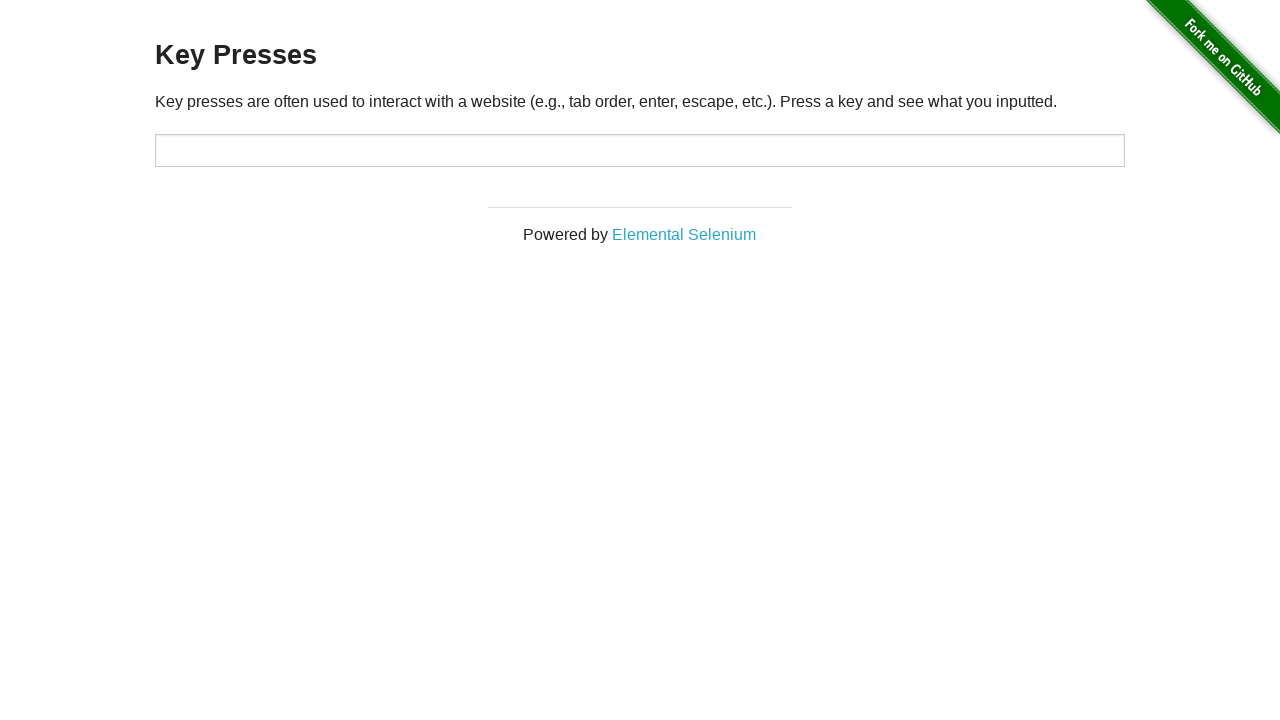

Navigated back to main page after visiting link at index 30
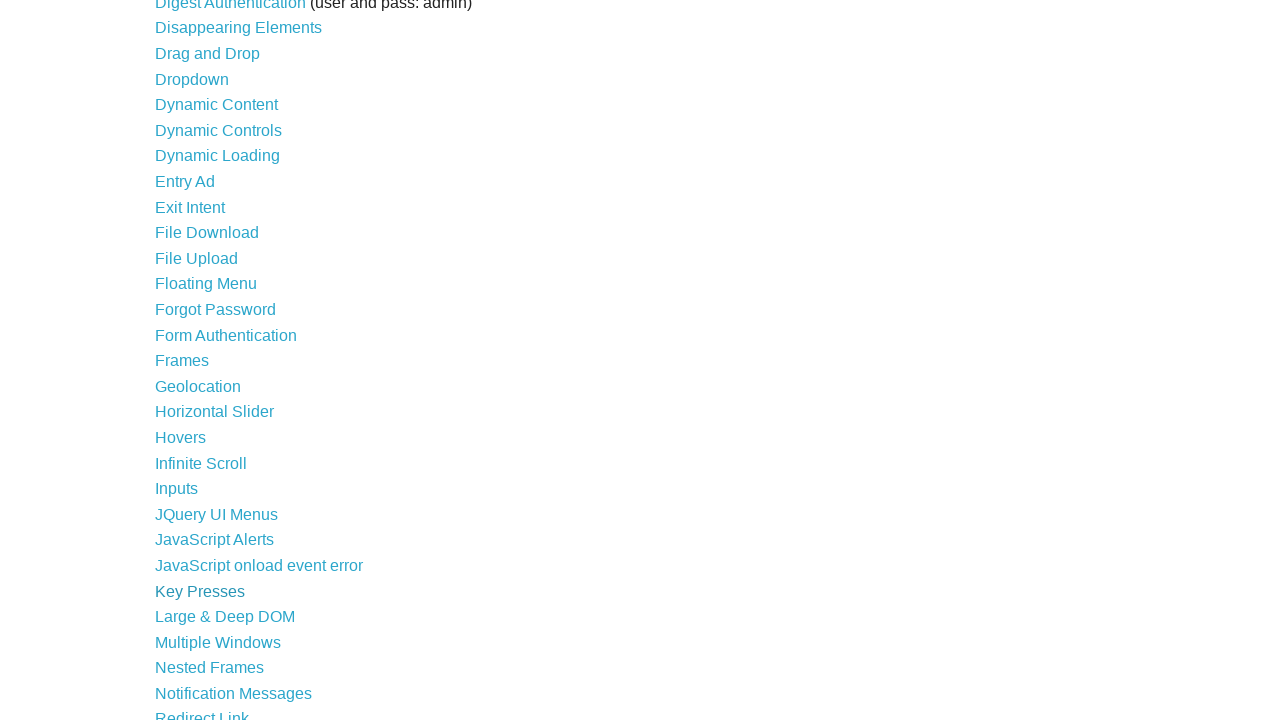

Waited for main page to fully load after navigation back
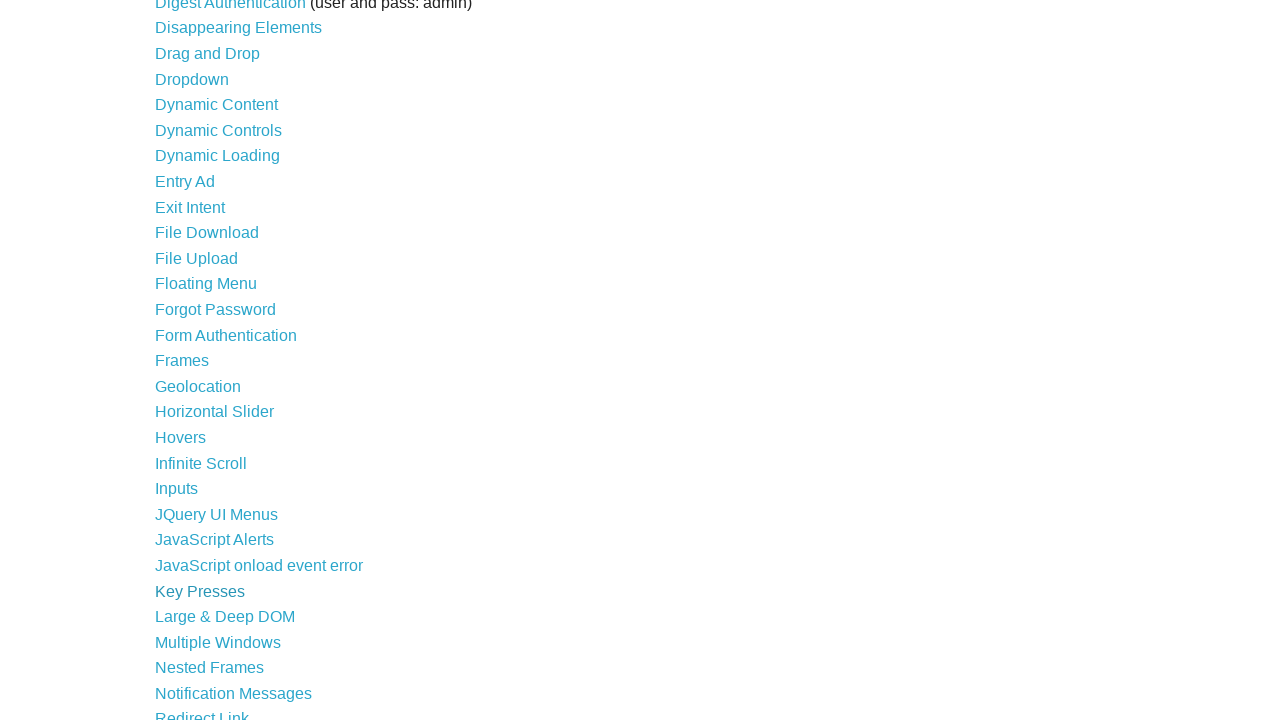

Re-fetched links in content area for iteration 32
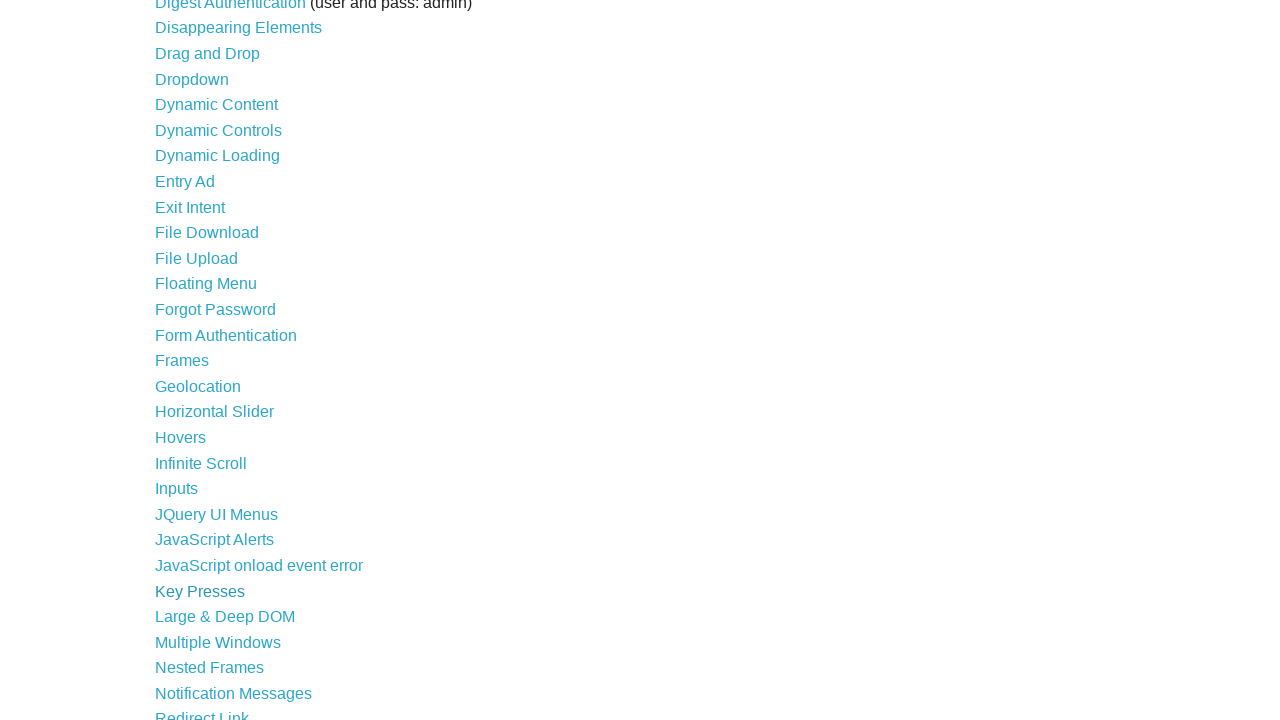

Clicked link at index 31 at (225, 617) on xpath=//div[@id='content']//a >> nth=31
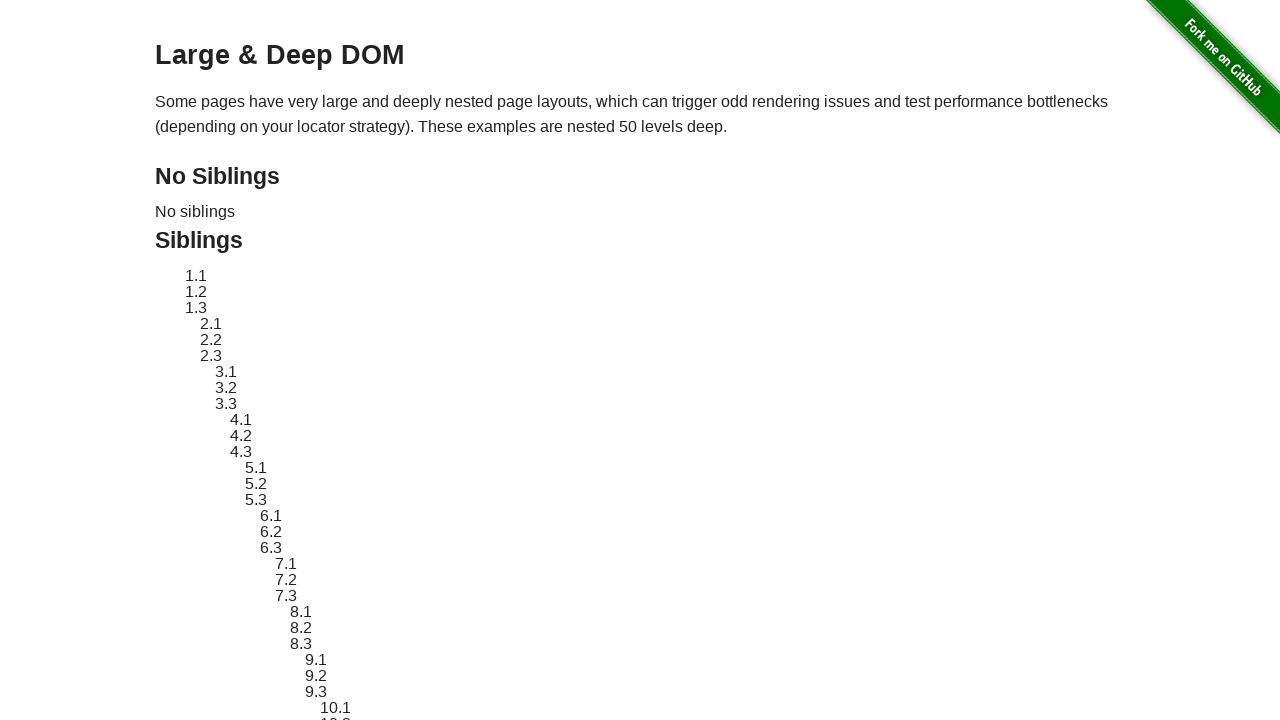

Waited for page to load after clicking link at index 31
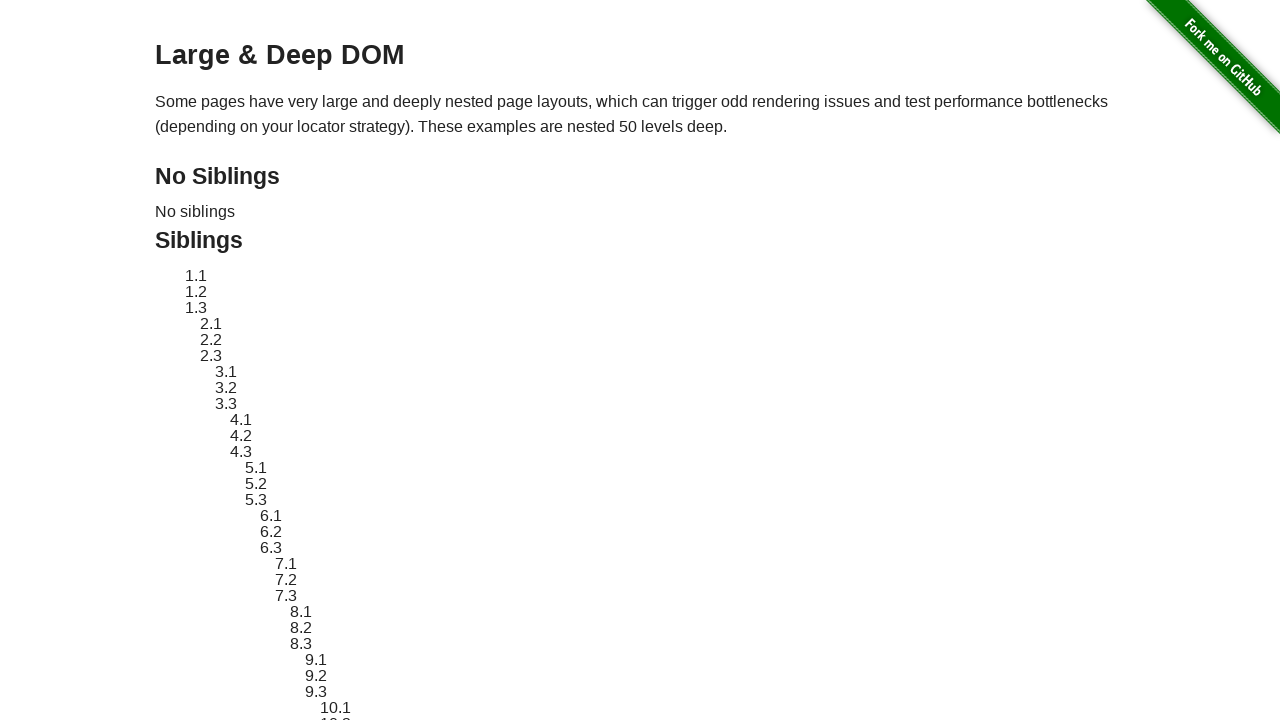

Navigated back to main page after visiting link at index 31
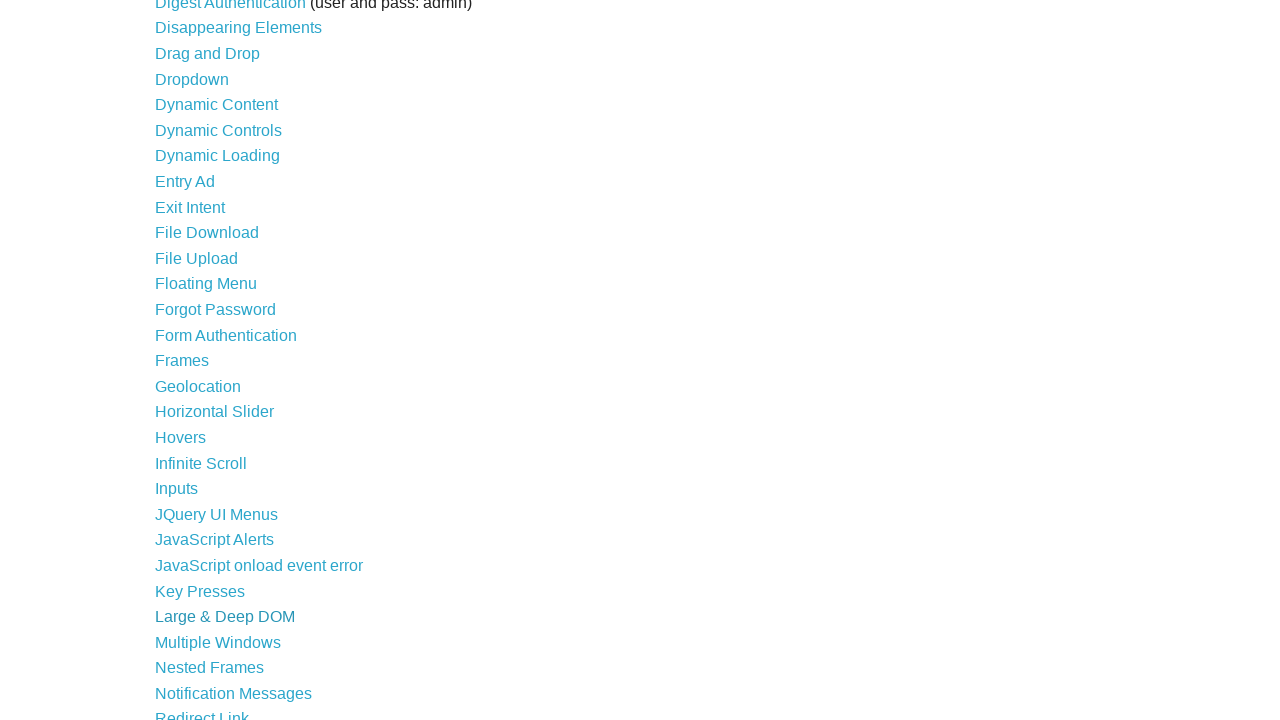

Waited for main page to fully load after navigation back
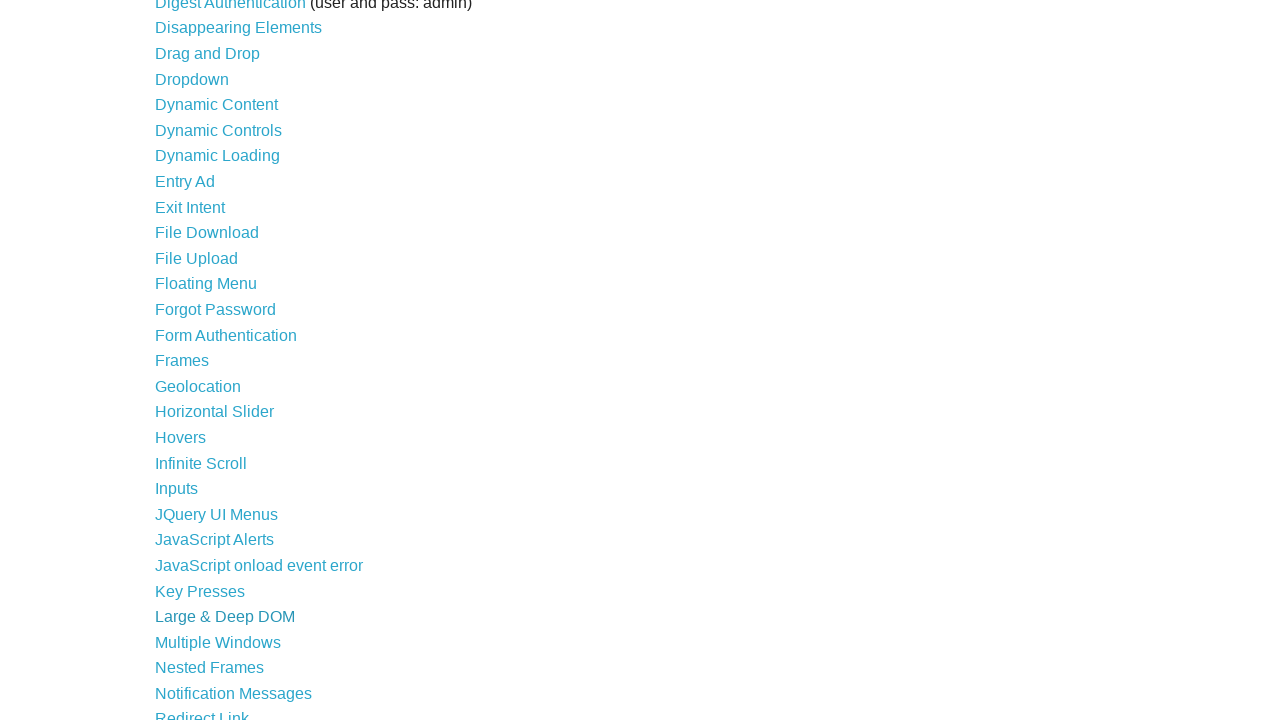

Re-fetched links in content area for iteration 33
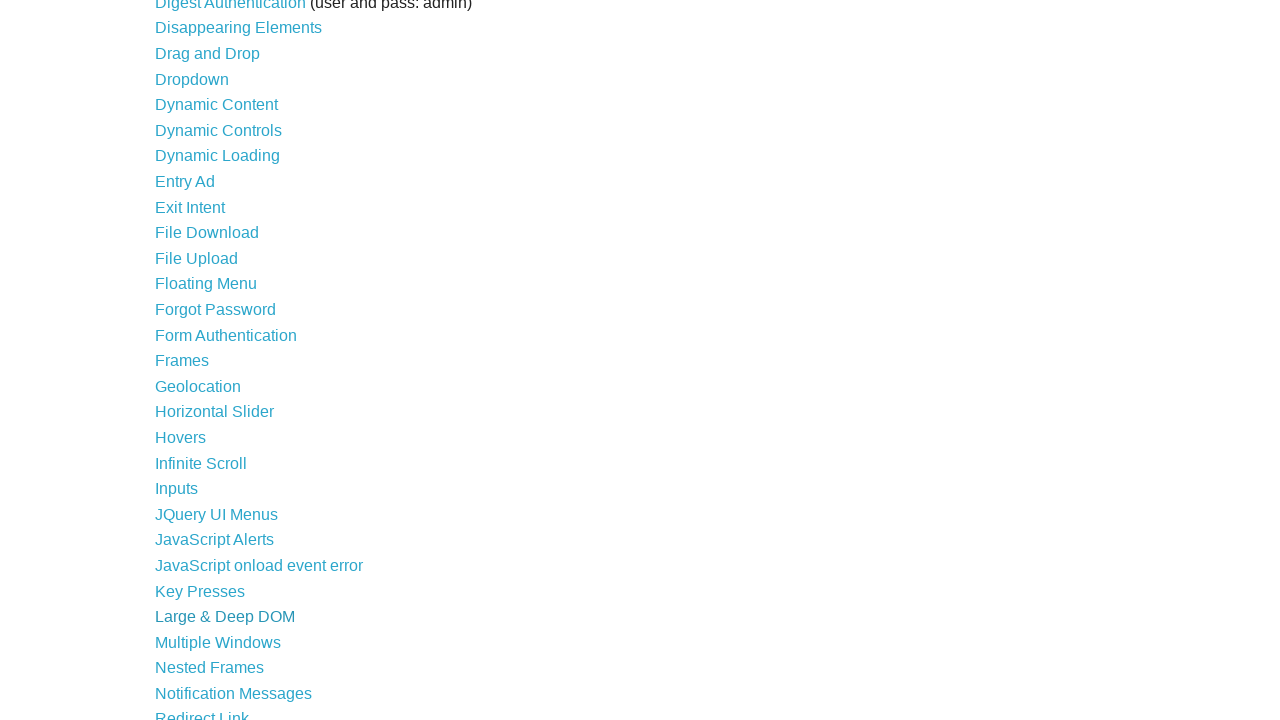

Clicked link at index 32 at (218, 642) on xpath=//div[@id='content']//a >> nth=32
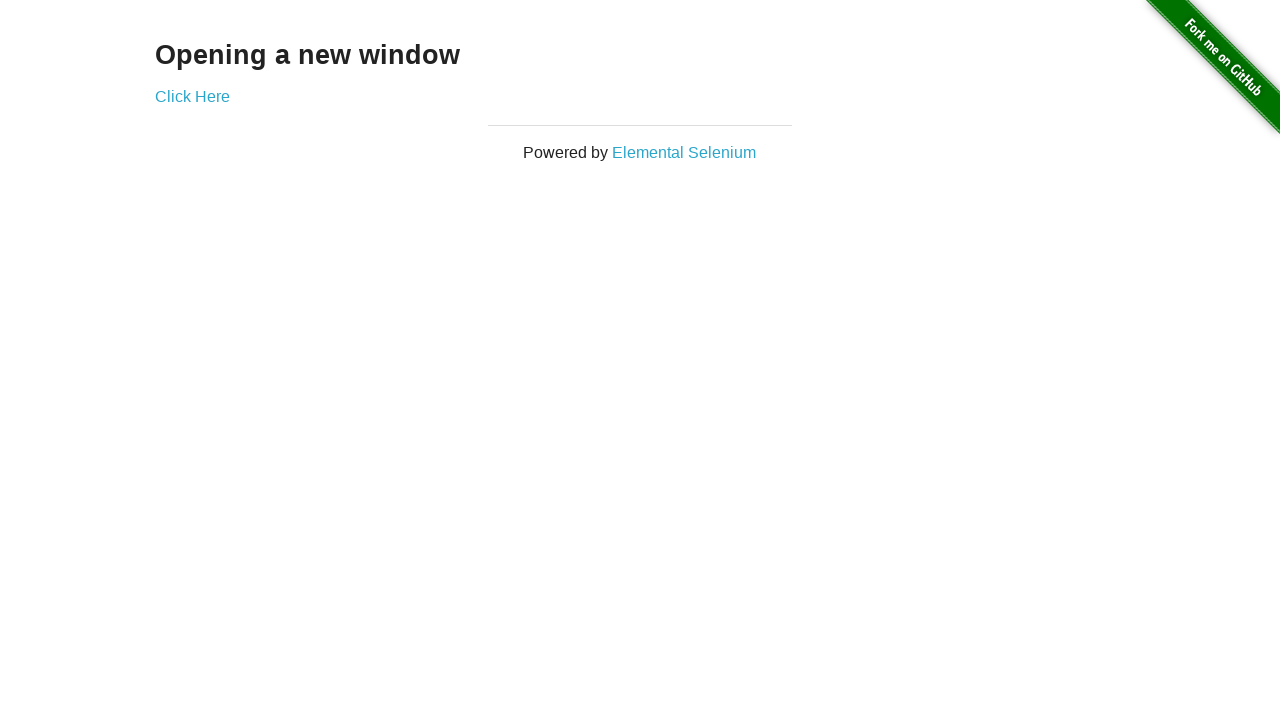

Waited for page to load after clicking link at index 32
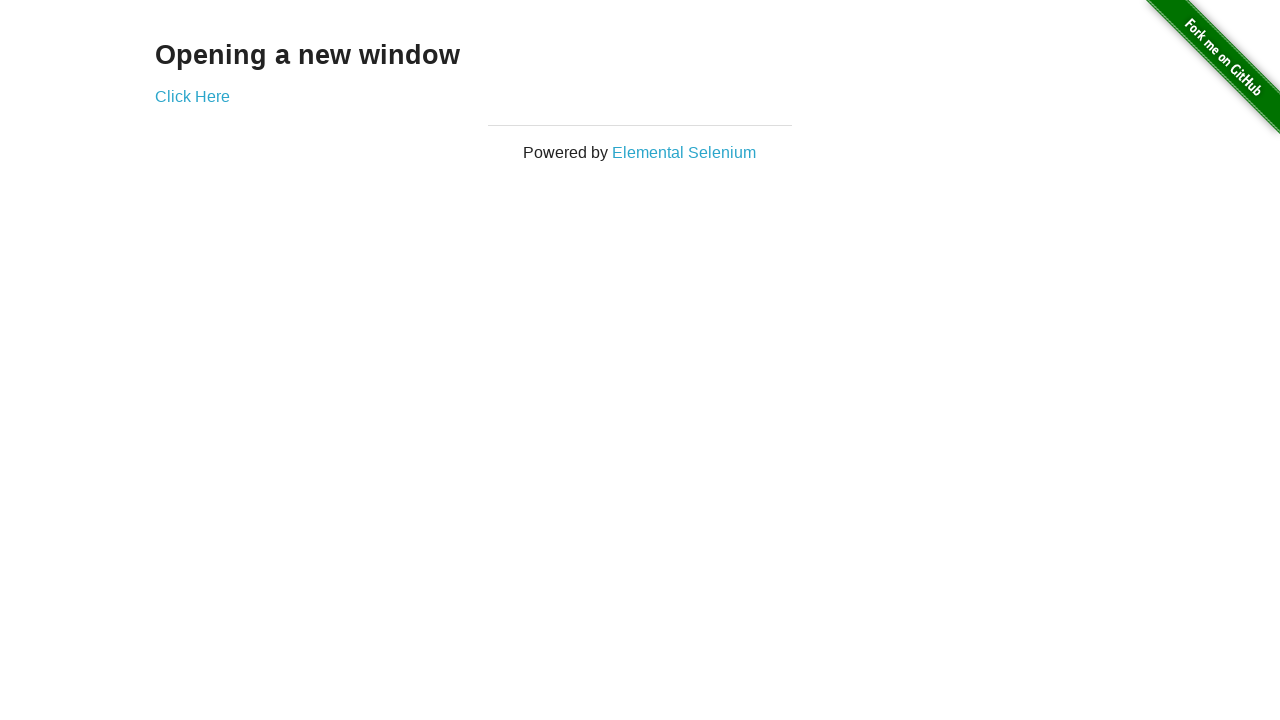

Navigated back to main page after visiting link at index 32
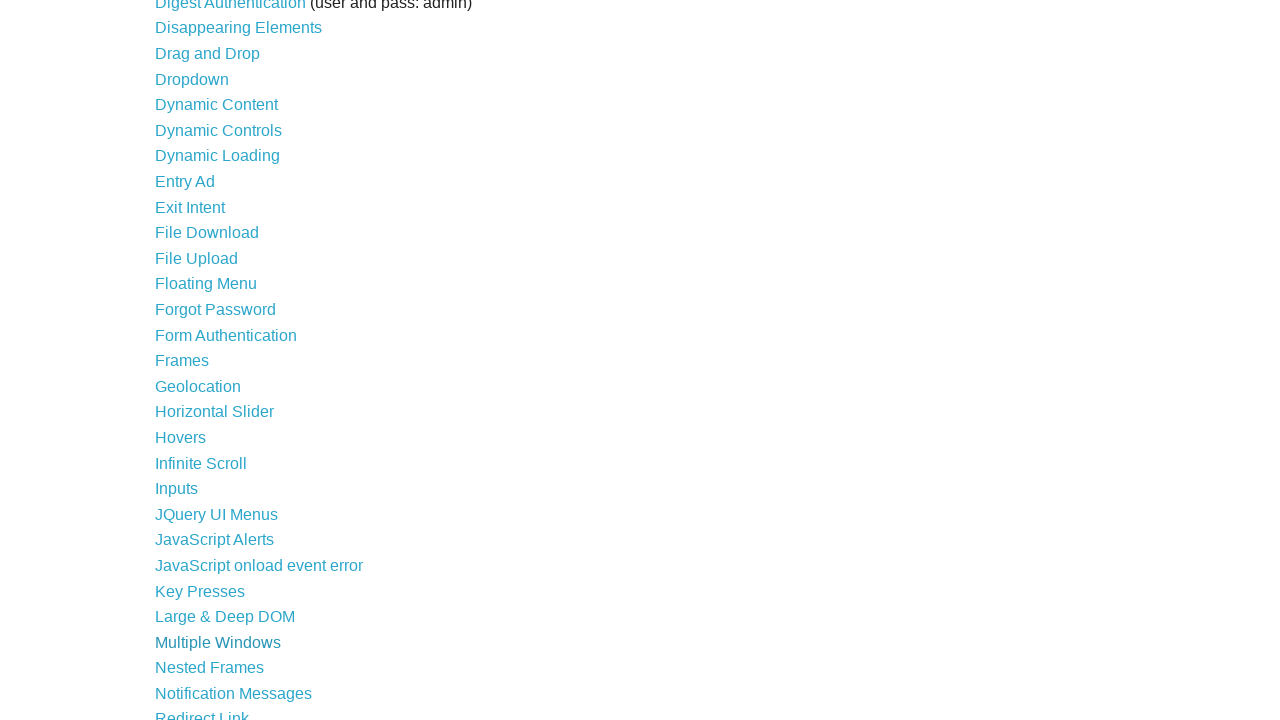

Waited for main page to fully load after navigation back
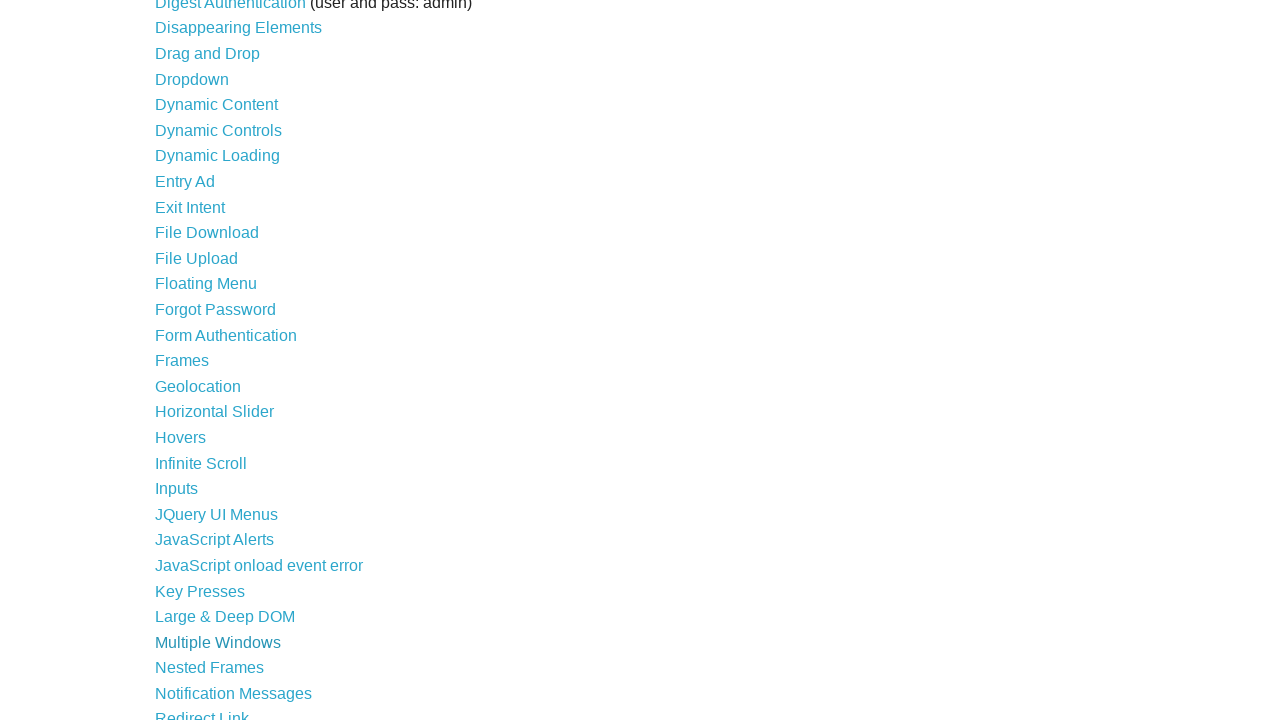

Re-fetched links in content area for iteration 34
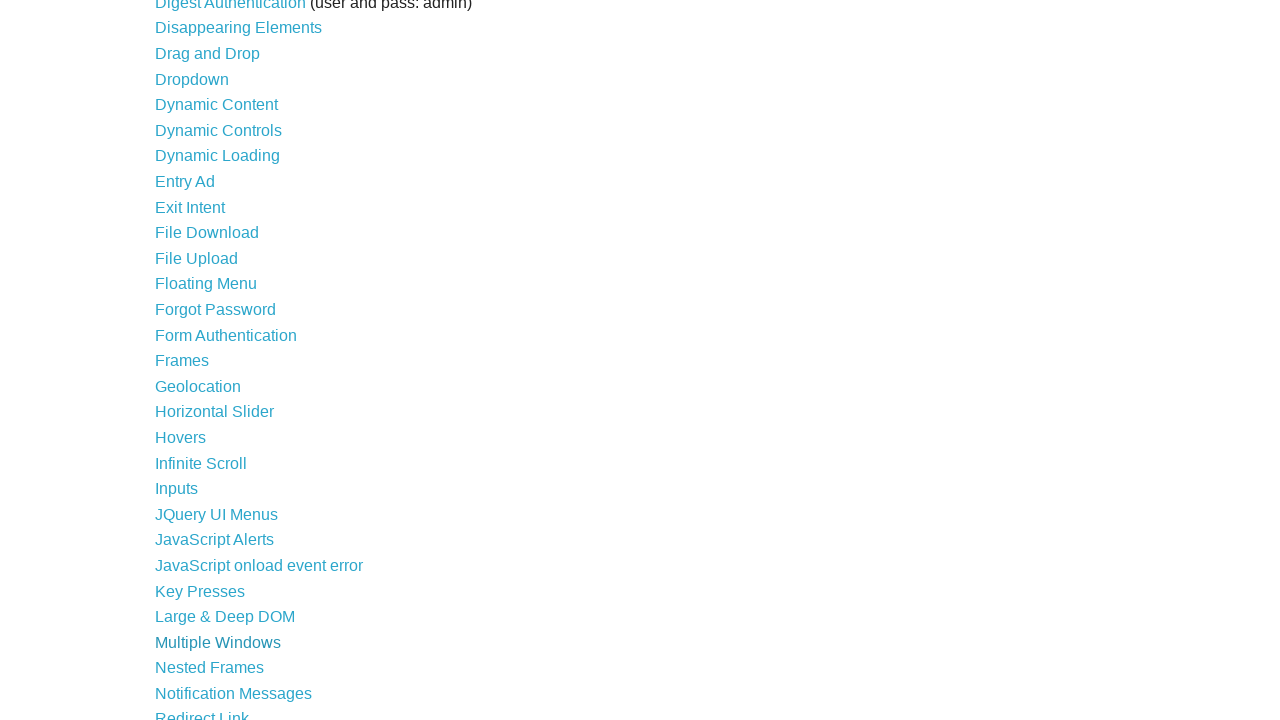

Clicked link at index 33 at (210, 668) on xpath=//div[@id='content']//a >> nth=33
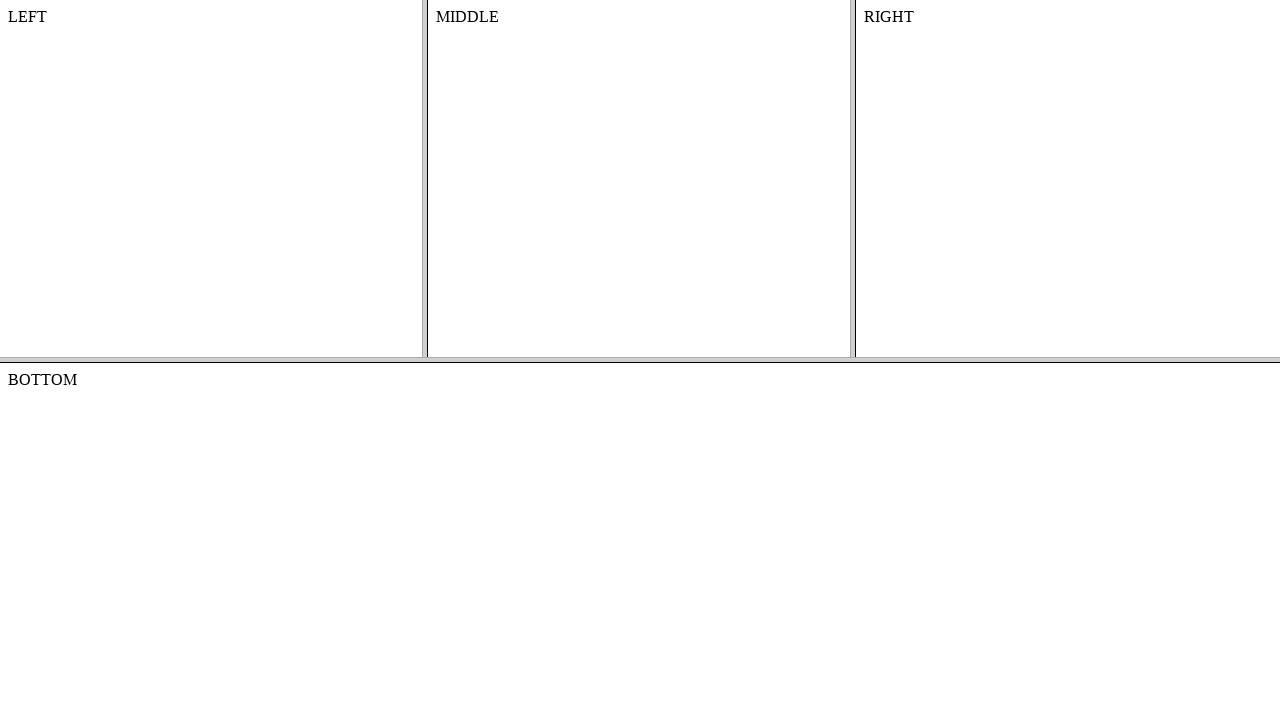

Waited for page to load after clicking link at index 33
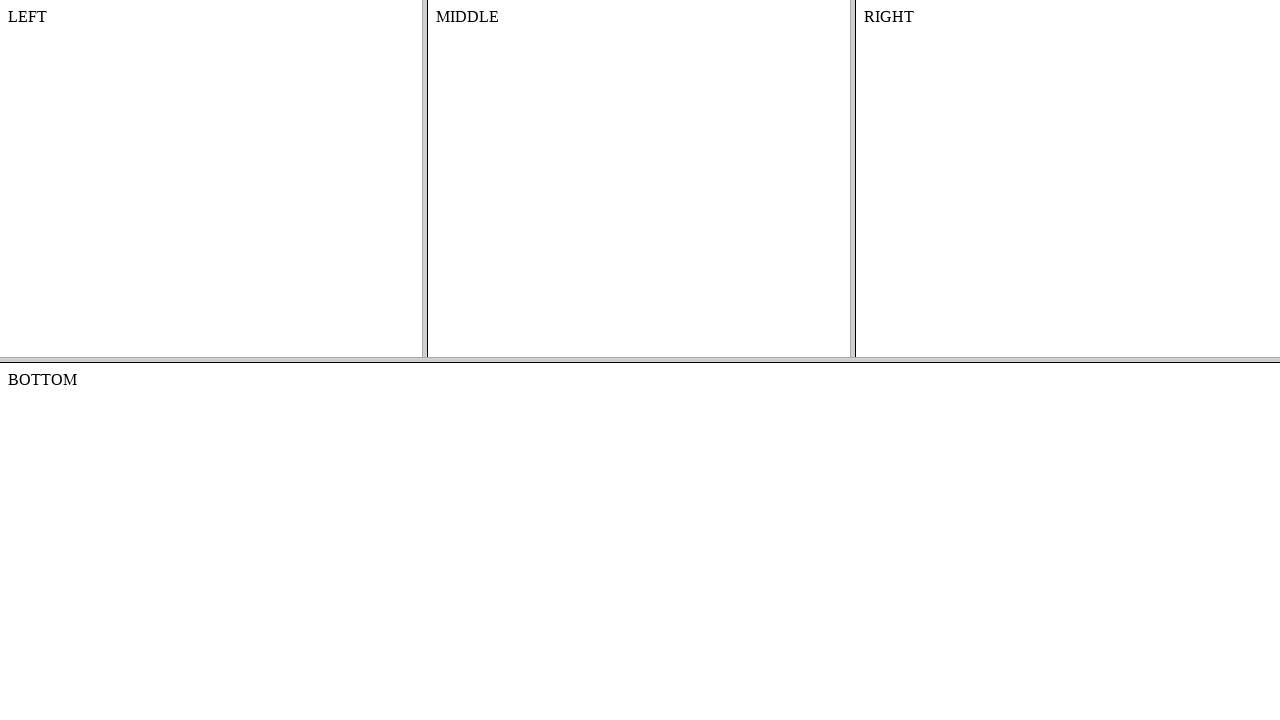

Navigated back to main page after visiting link at index 33
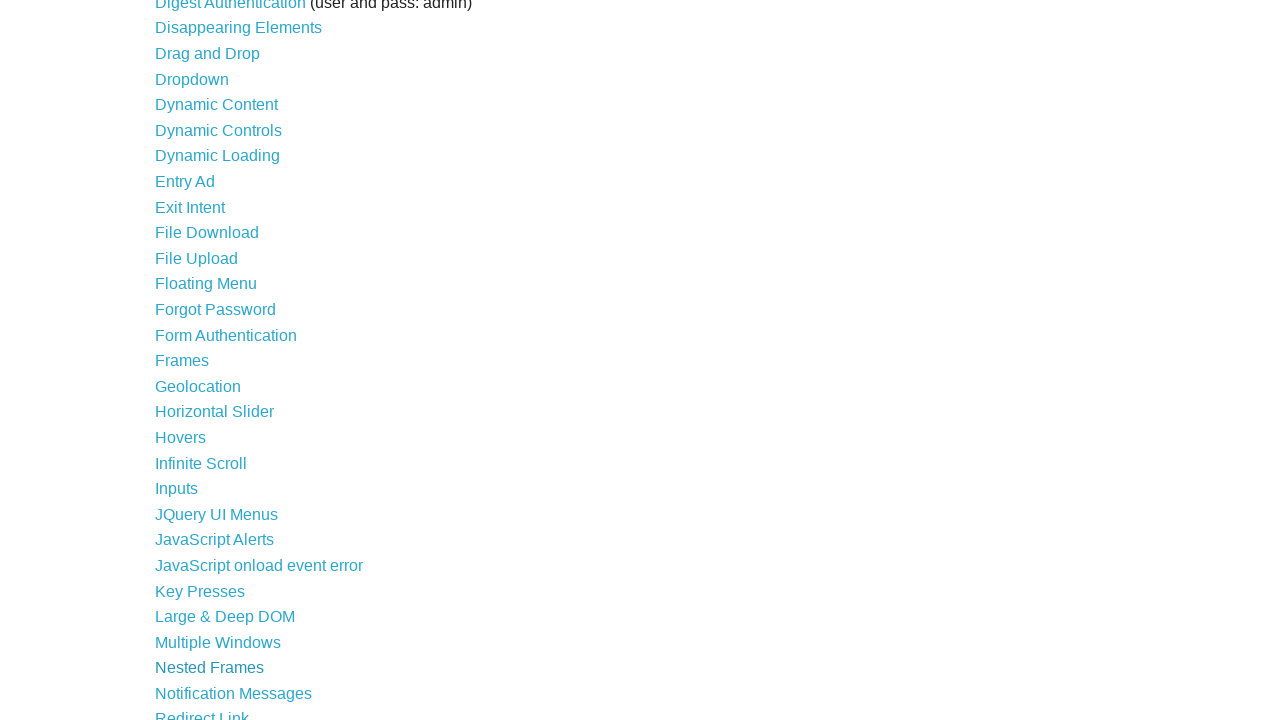

Waited for main page to fully load after navigation back
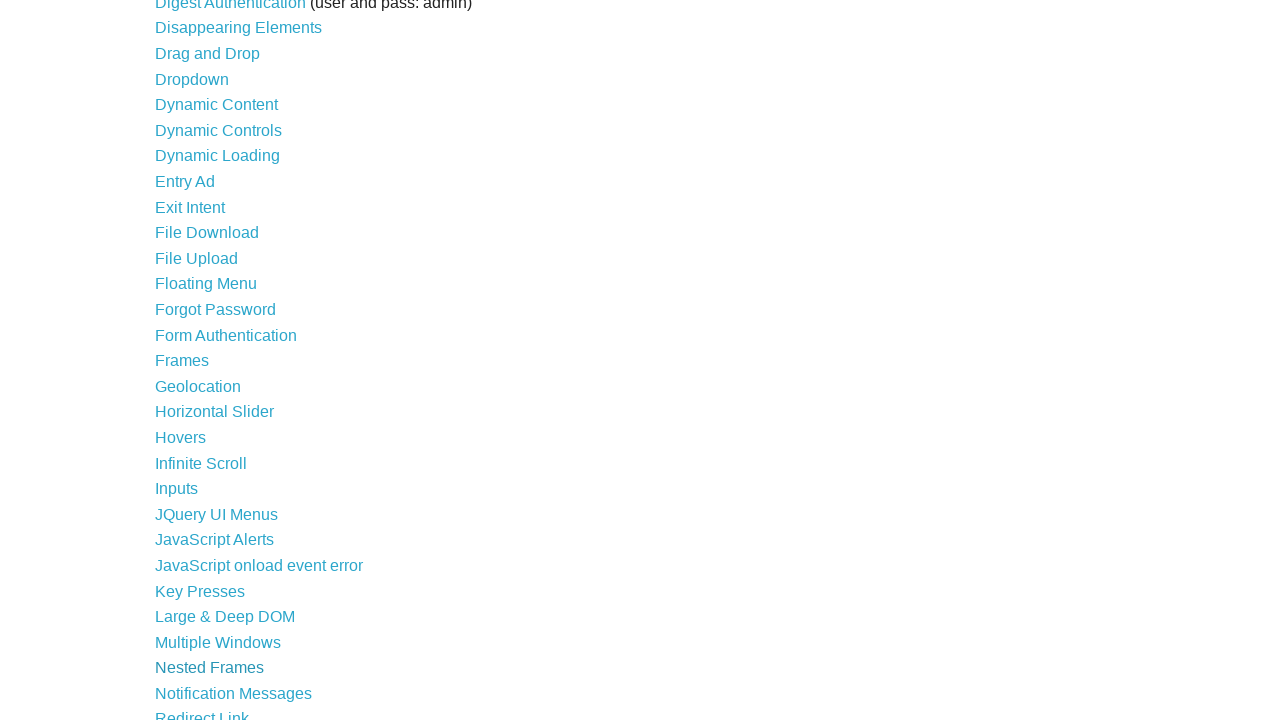

Re-fetched links in content area for iteration 35
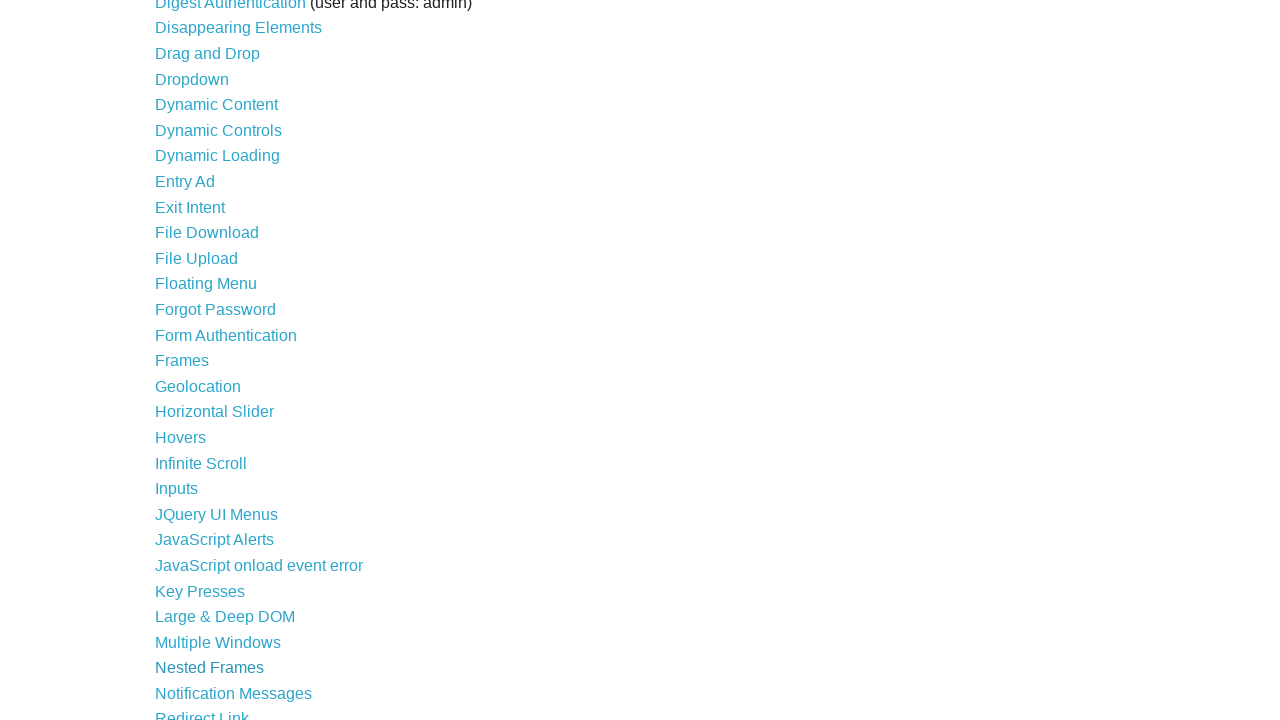

Clicked link at index 34 at (234, 693) on xpath=//div[@id='content']//a >> nth=34
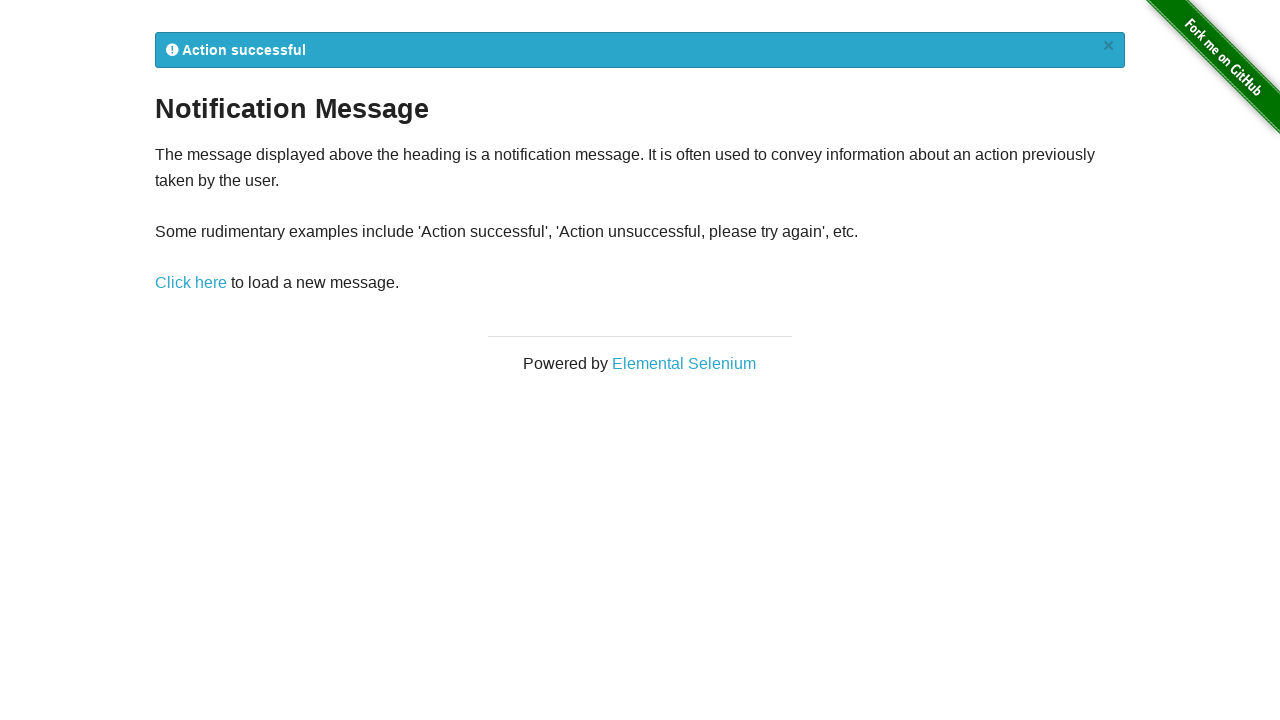

Waited for page to load after clicking link at index 34
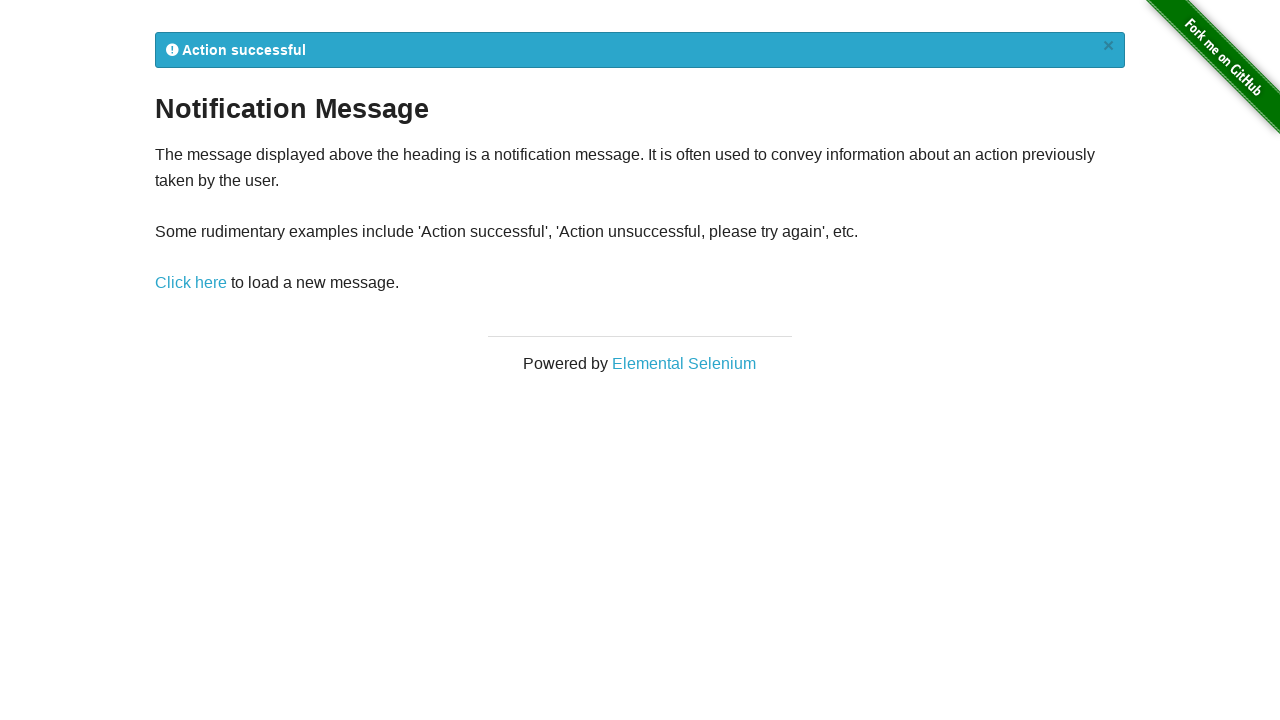

Navigated back to main page after visiting link at index 34
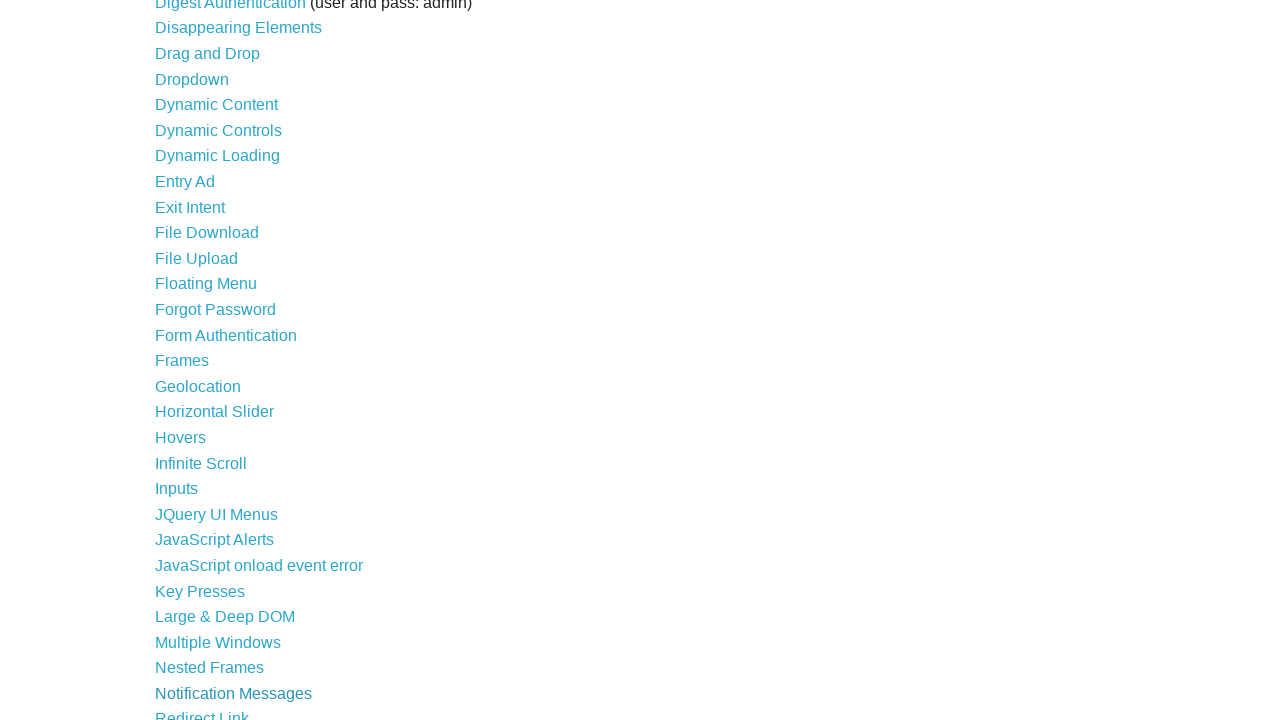

Waited for main page to fully load after navigation back
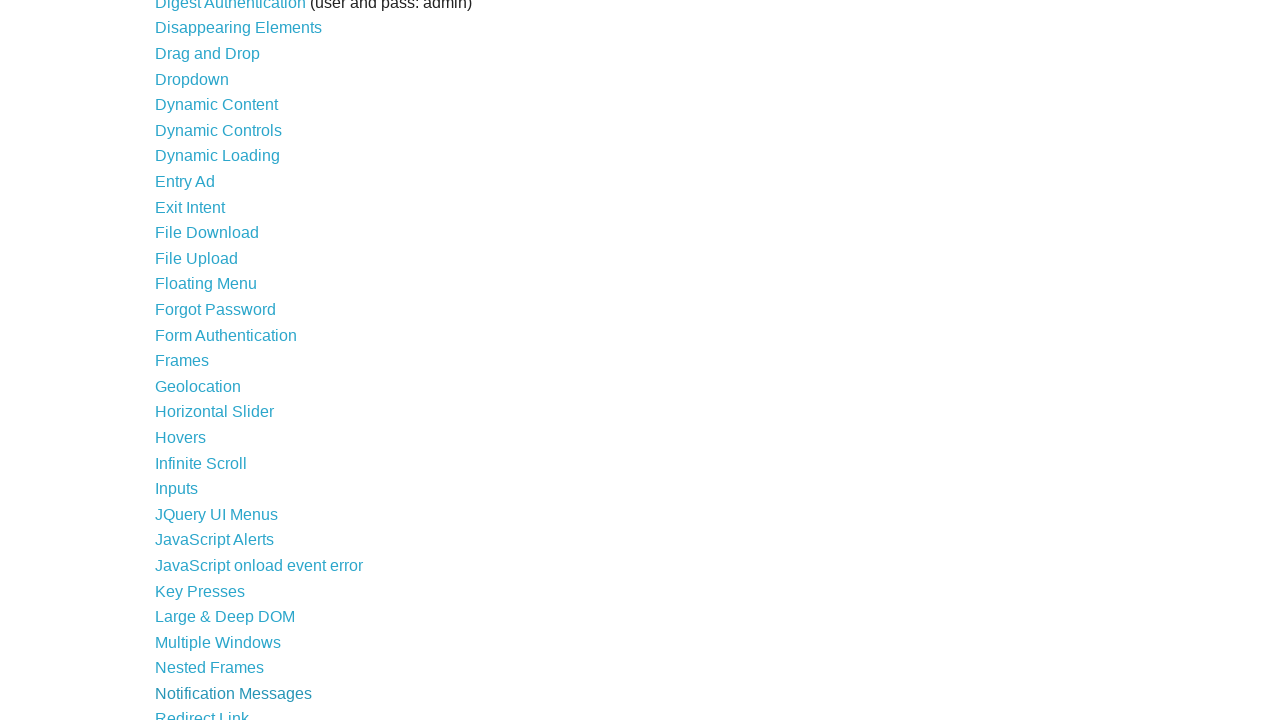

Re-fetched links in content area for iteration 36
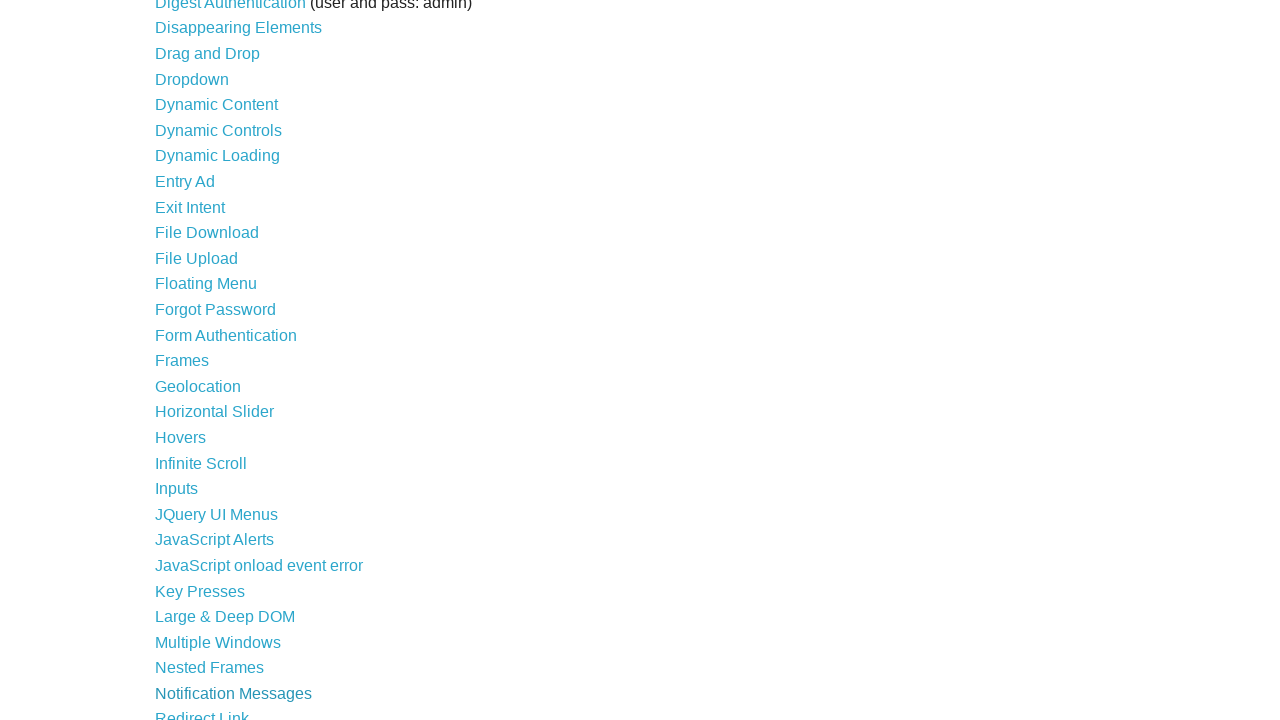

Clicked link at index 35 at (202, 712) on xpath=//div[@id='content']//a >> nth=35
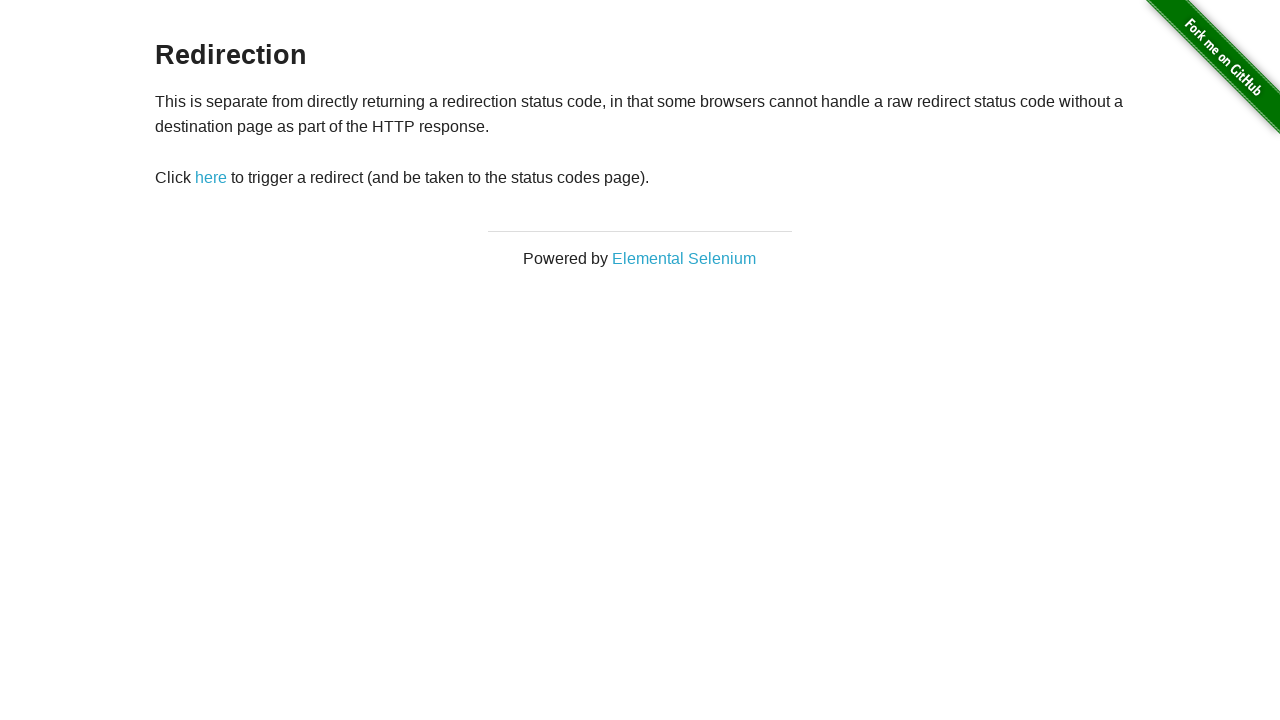

Waited for page to load after clicking link at index 35
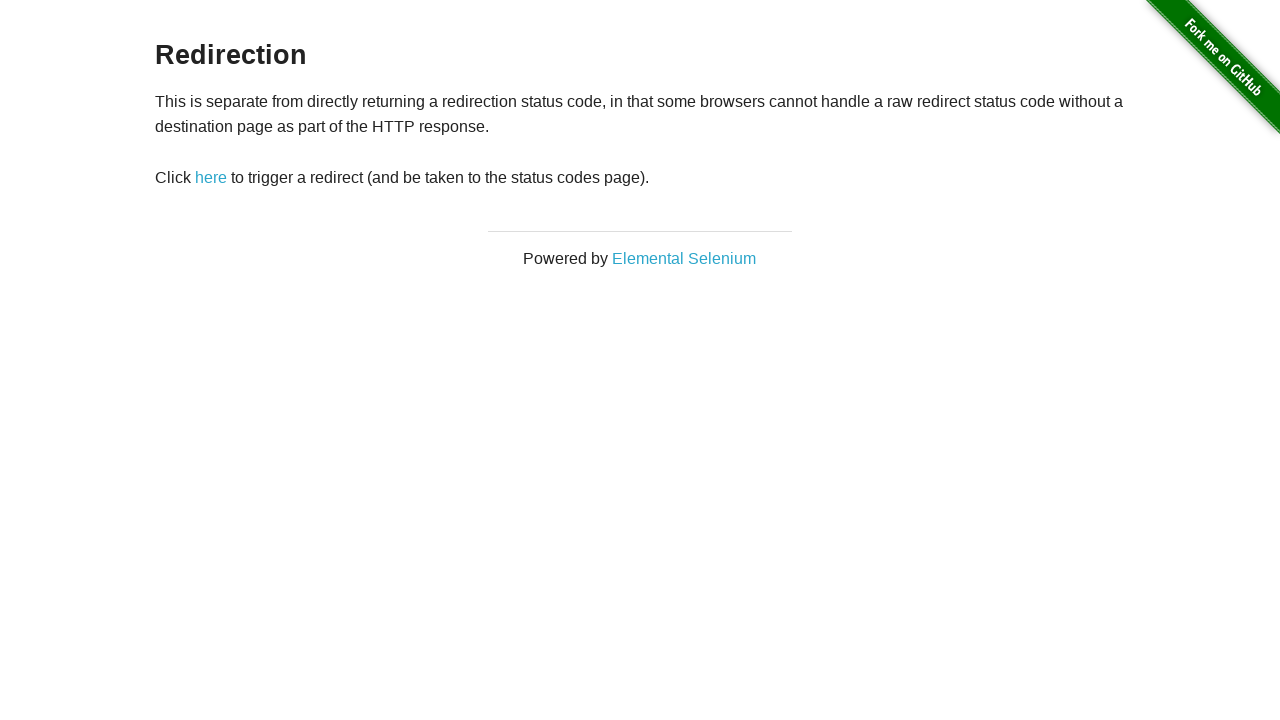

Navigated back to main page after visiting link at index 35
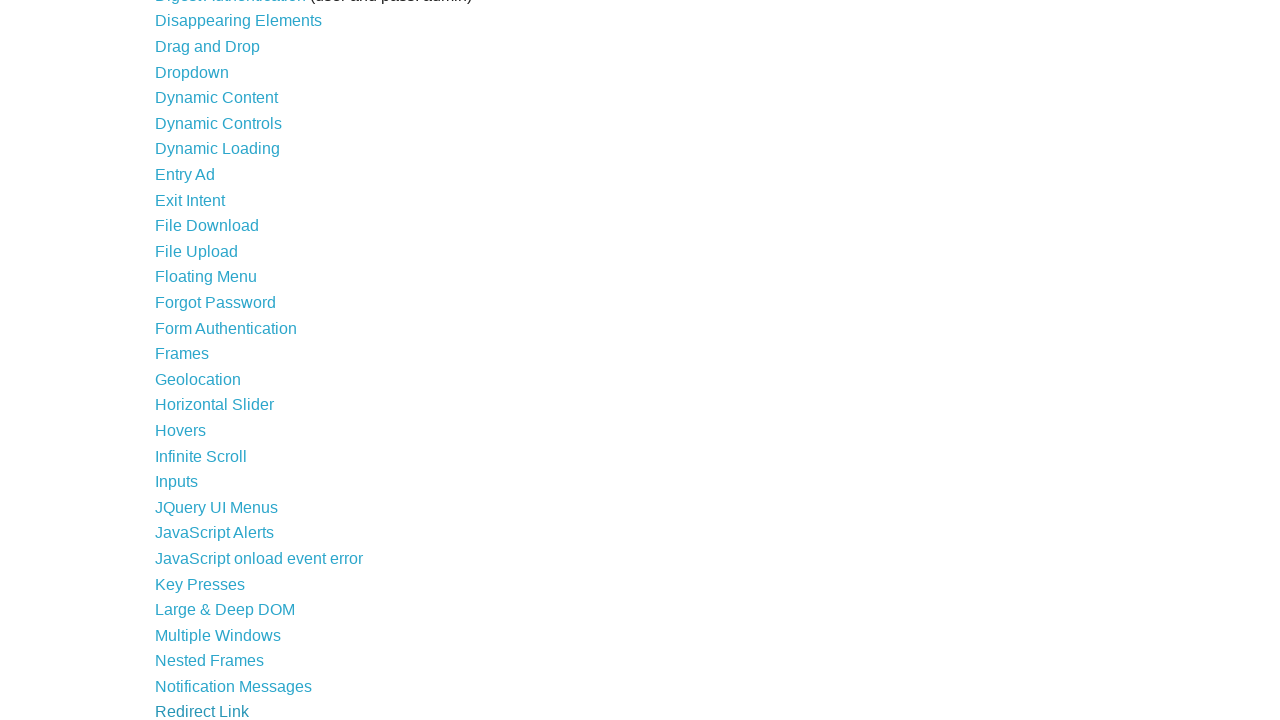

Waited for main page to fully load after navigation back
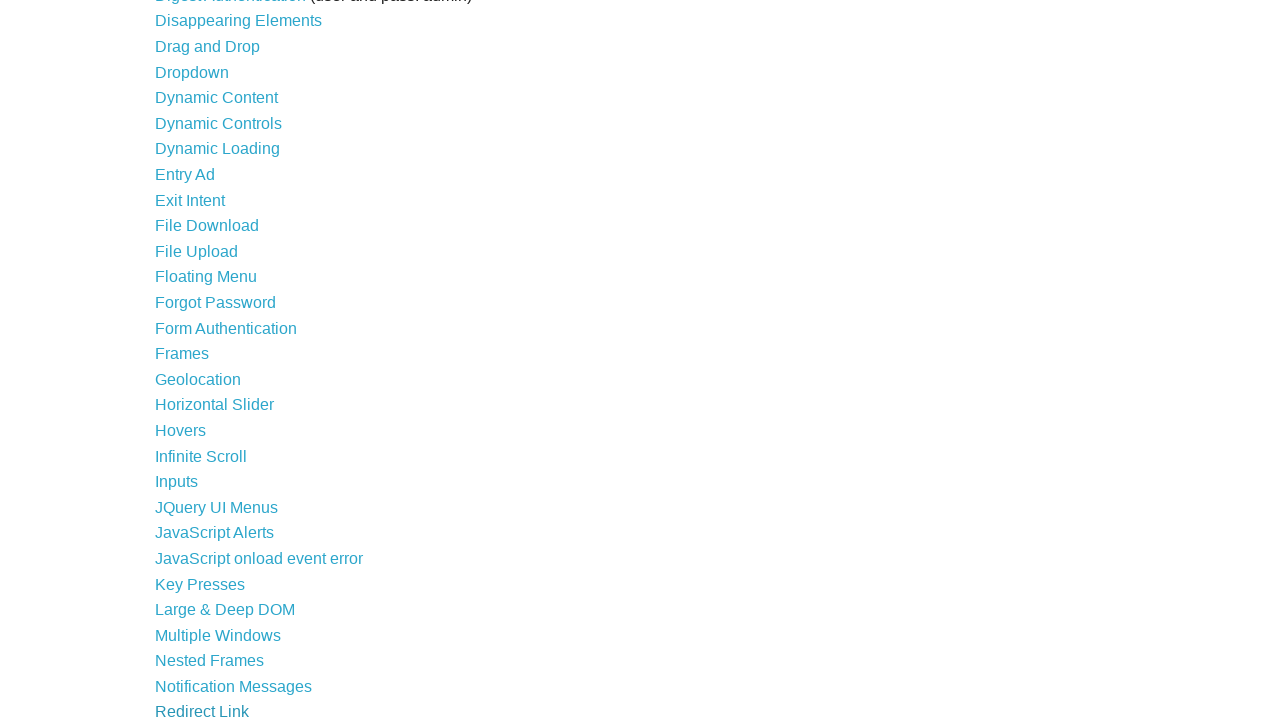

Re-fetched links in content area for iteration 37
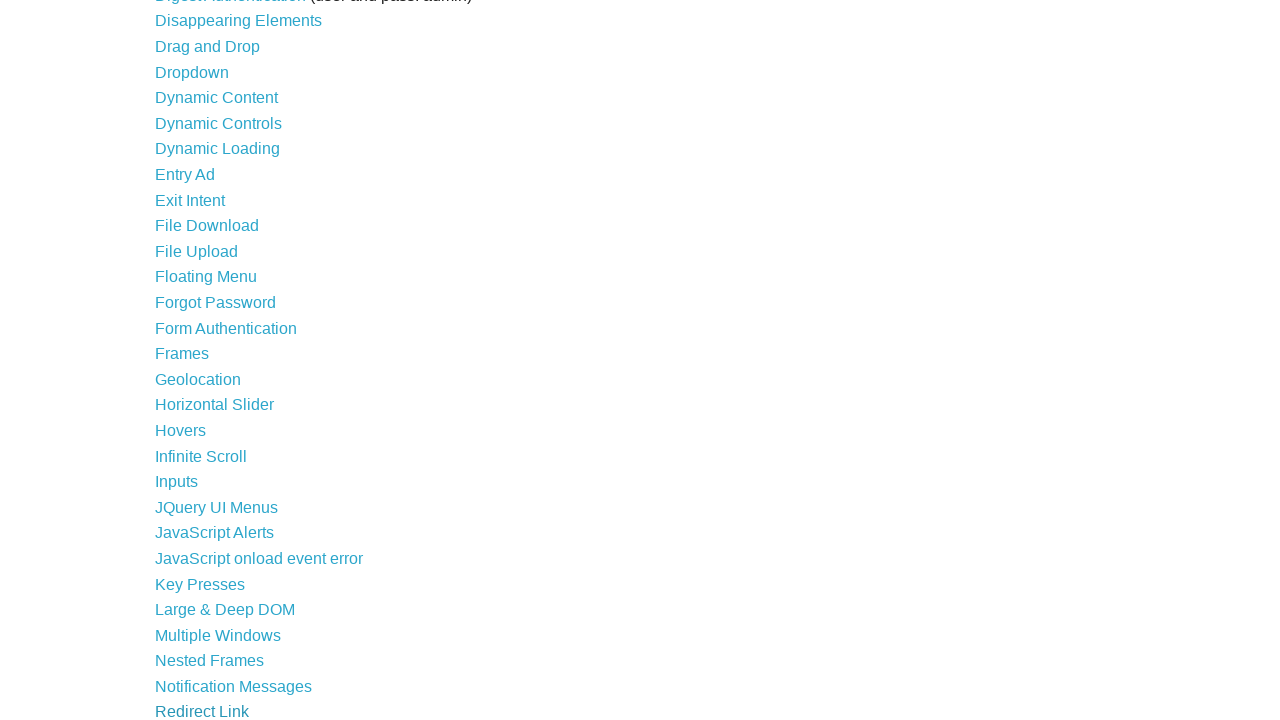

Clicked link at index 36 at (234, 472) on xpath=//div[@id='content']//a >> nth=36
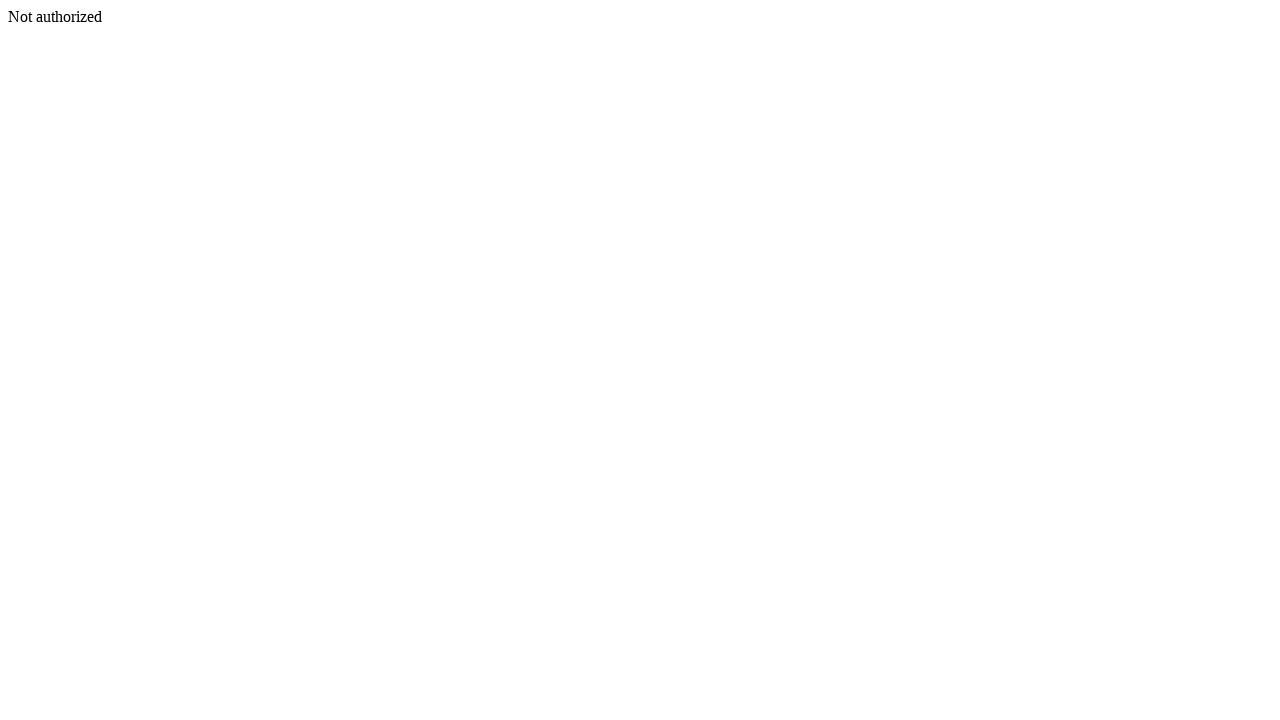

Waited for page to load after clicking link at index 36
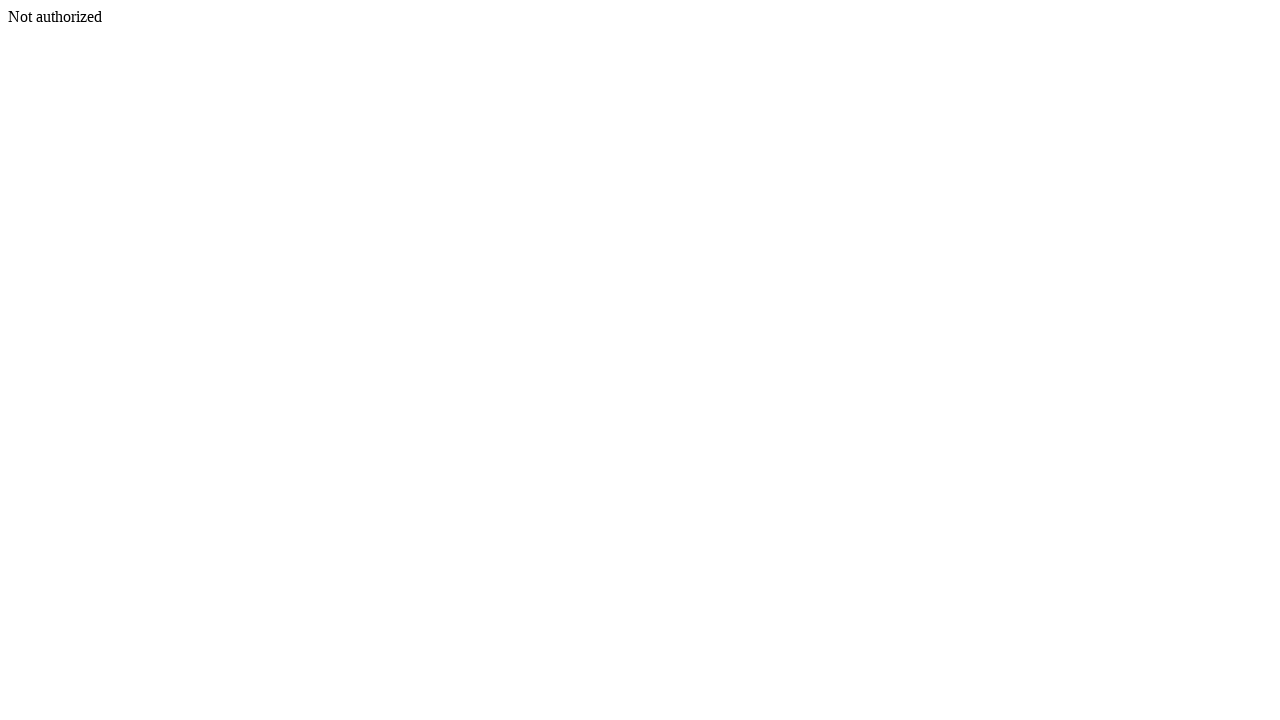

Navigated back to main page after visiting link at index 36
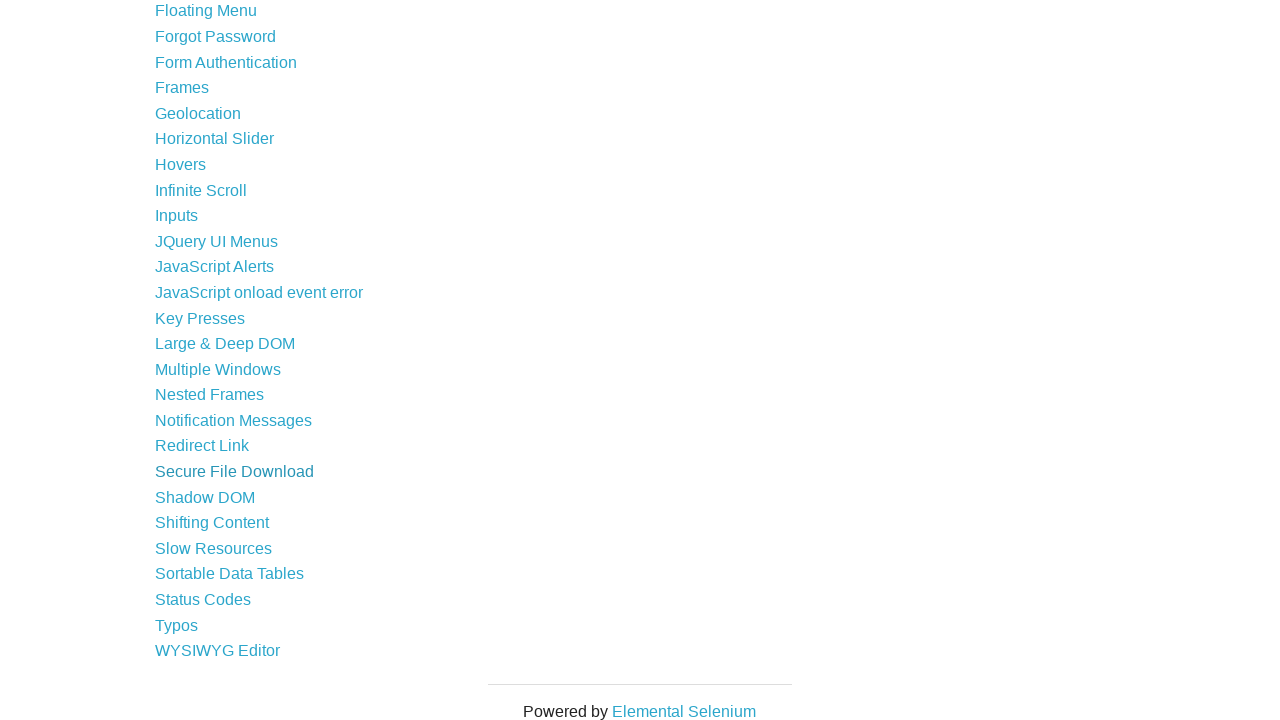

Waited for main page to fully load after navigation back
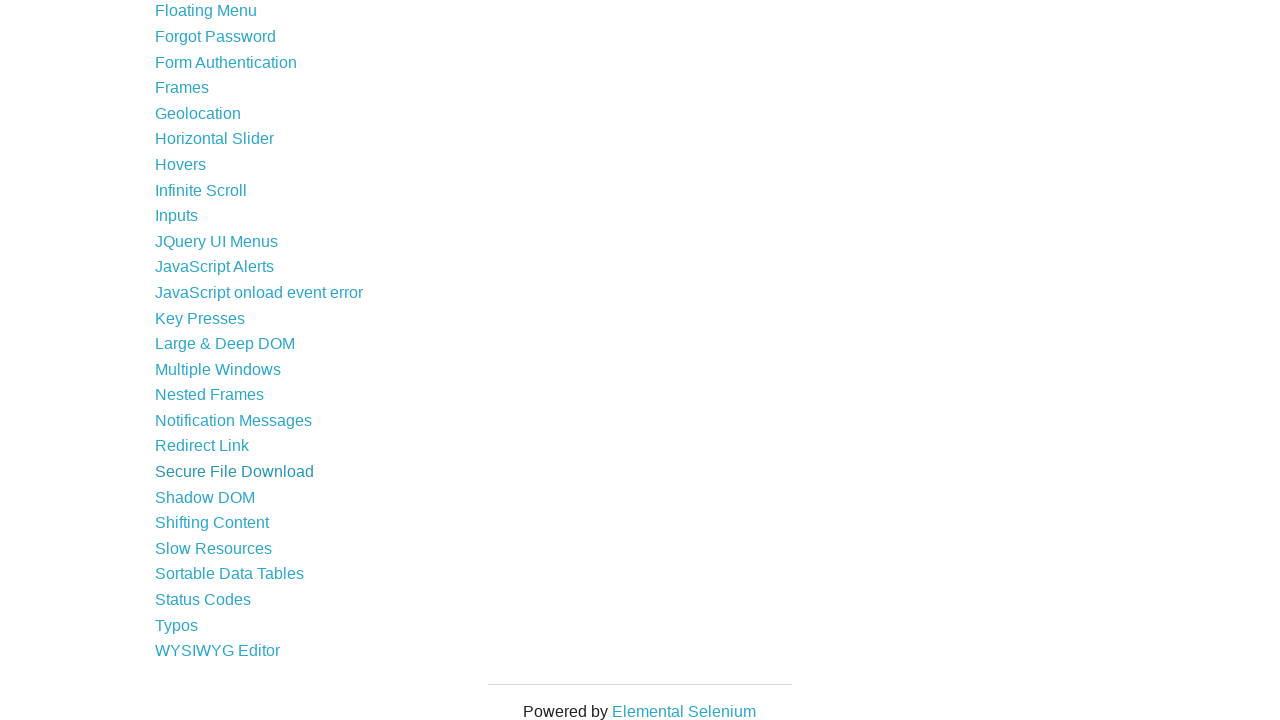

Re-fetched links in content area for iteration 38
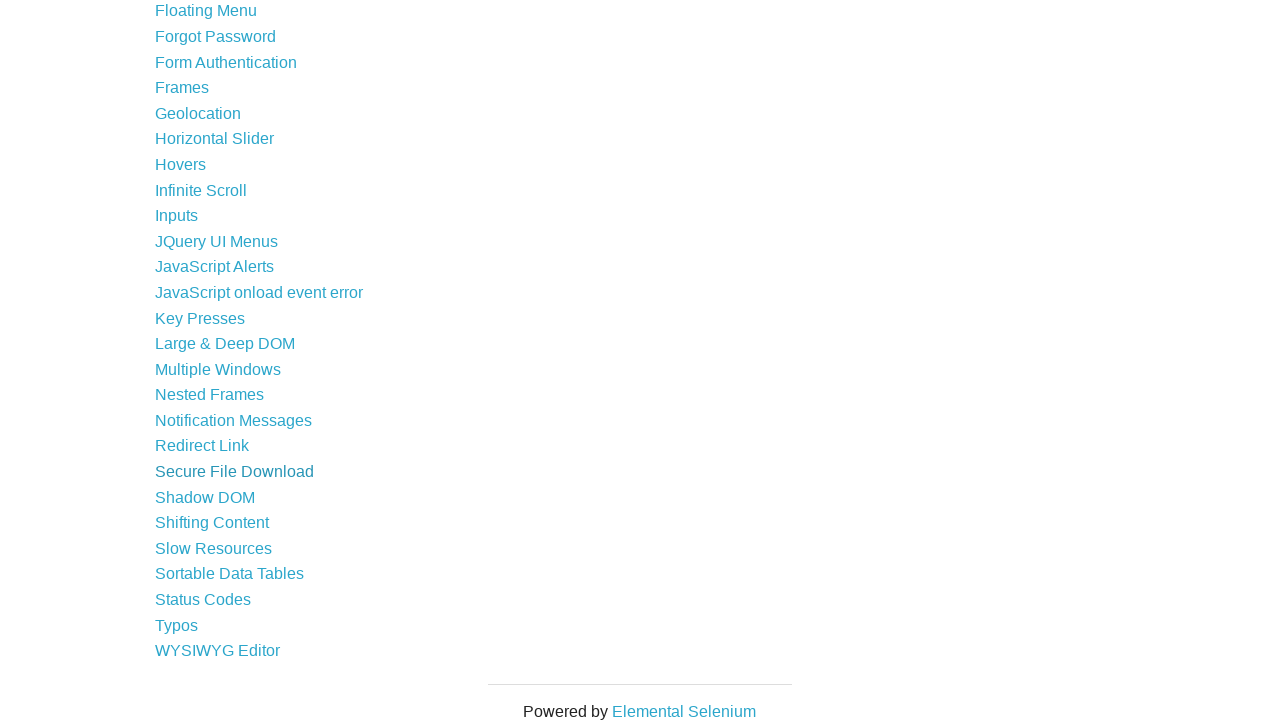

Clicked link at index 37 at (205, 497) on xpath=//div[@id='content']//a >> nth=37
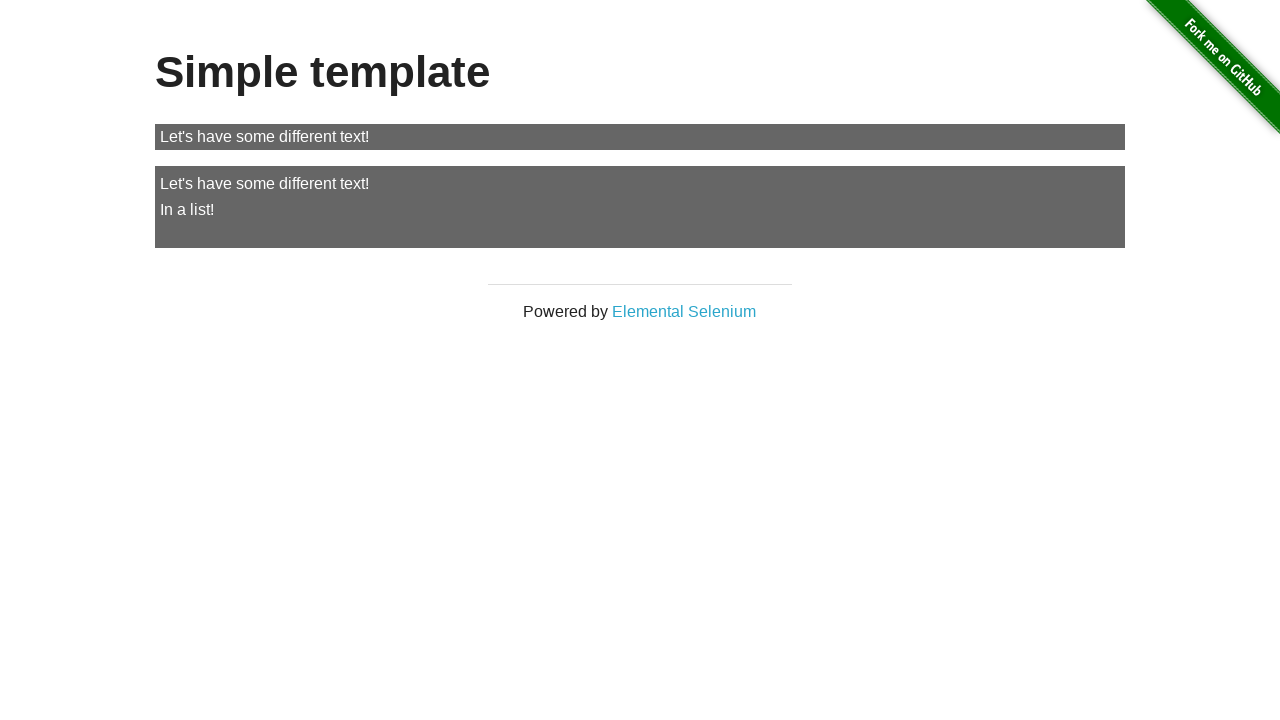

Waited for page to load after clicking link at index 37
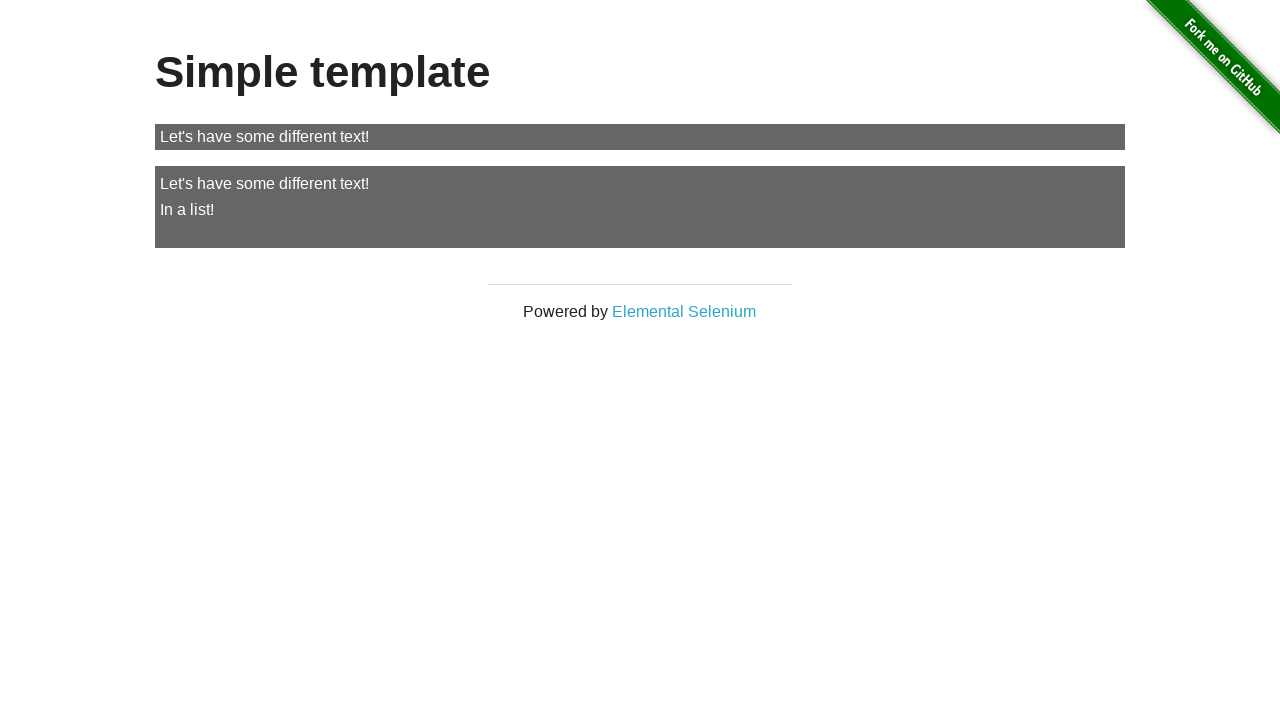

Navigated back to main page after visiting link at index 37
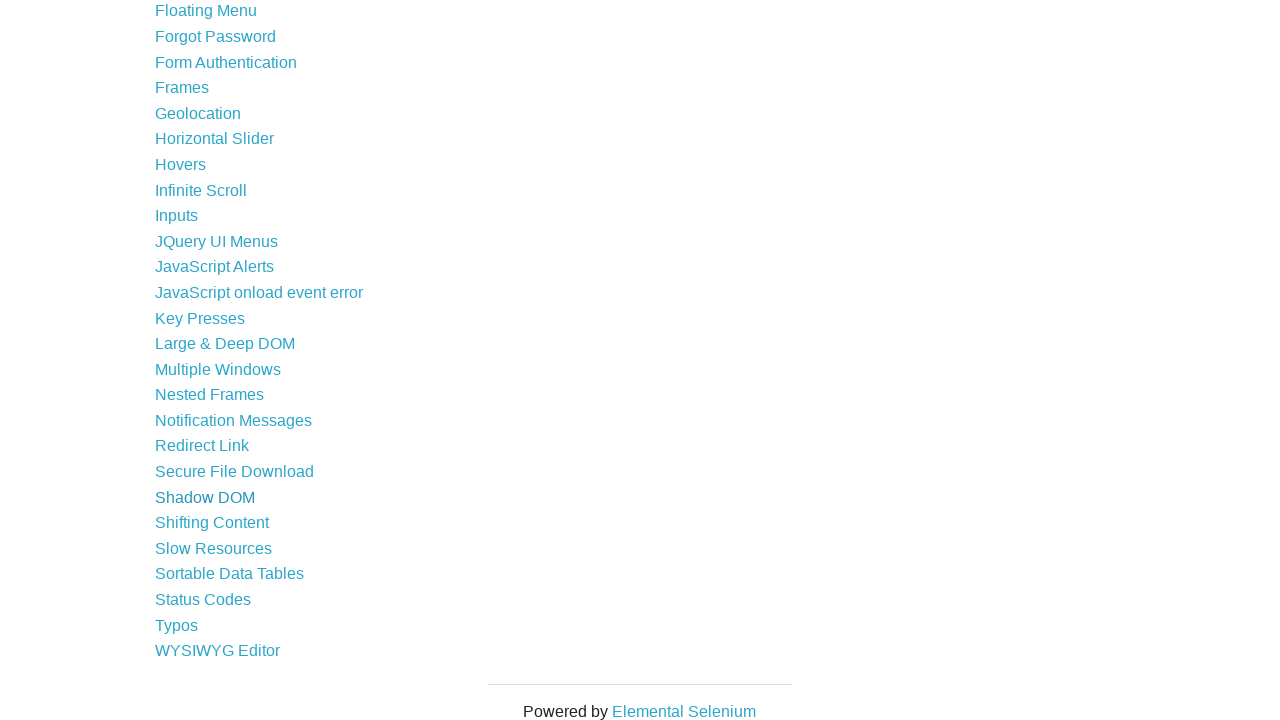

Waited for main page to fully load after navigation back
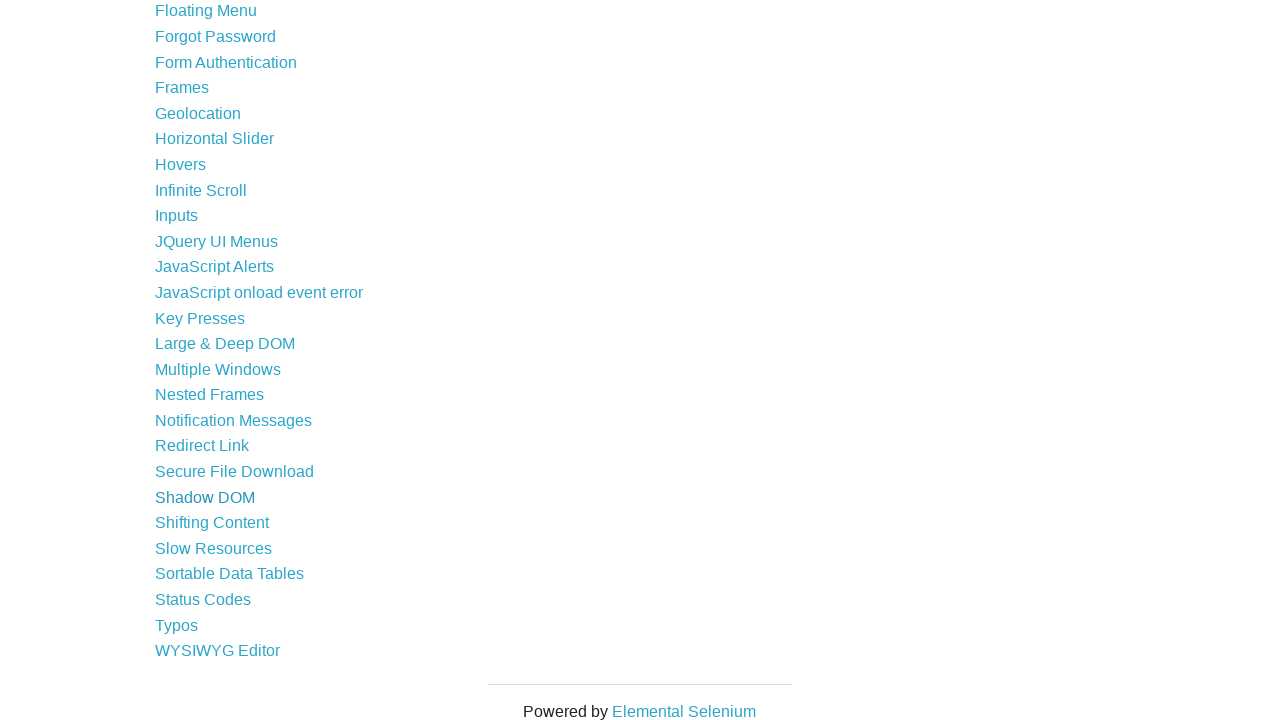

Re-fetched links in content area for iteration 39
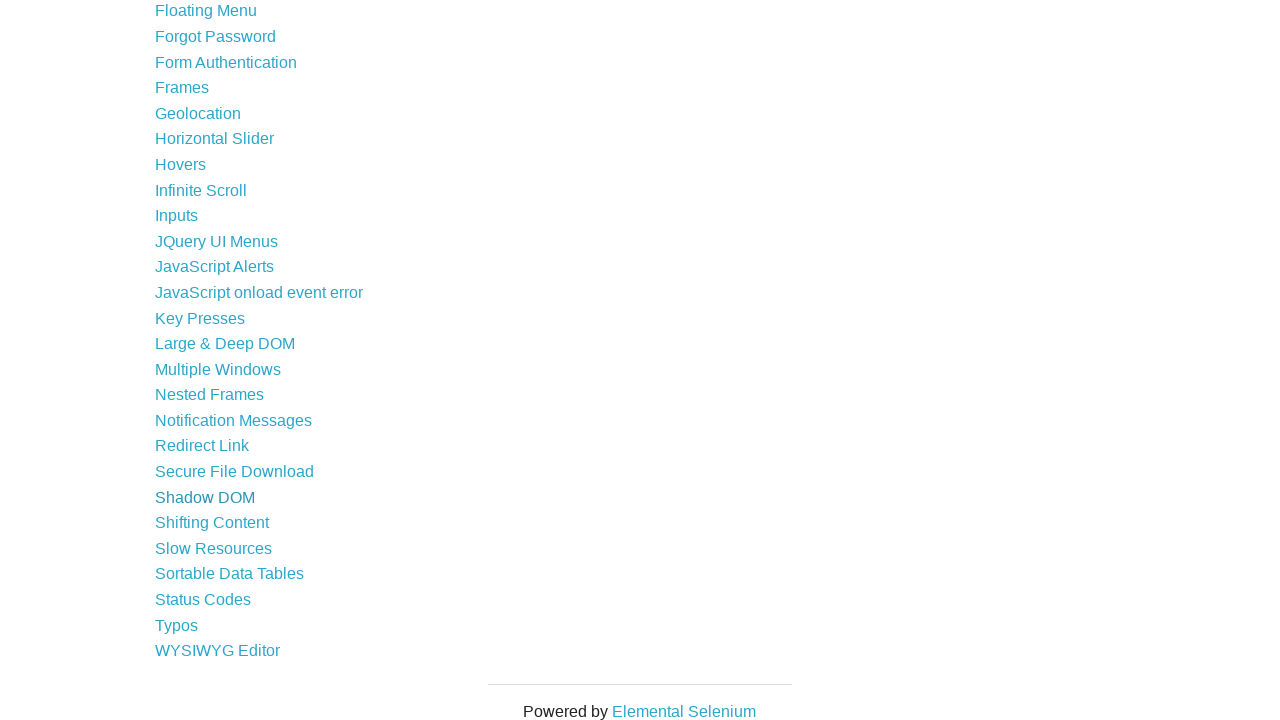

Clicked link at index 38 at (212, 523) on xpath=//div[@id='content']//a >> nth=38
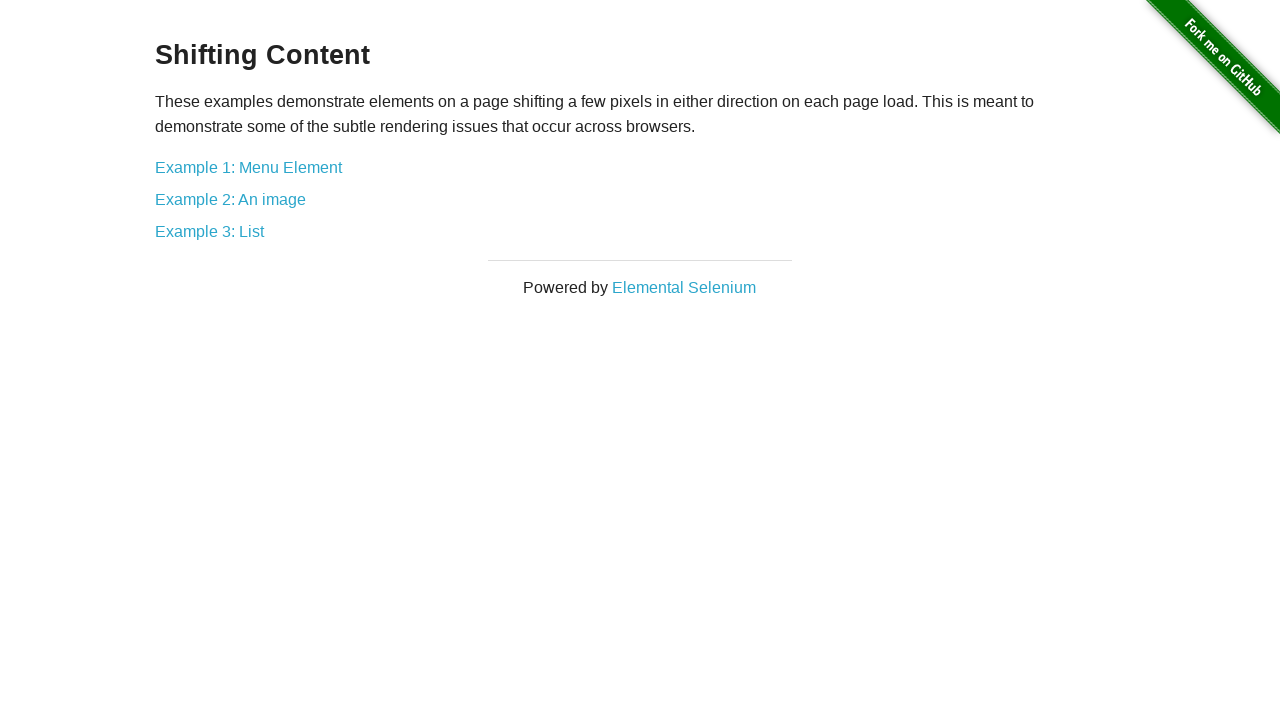

Waited for page to load after clicking link at index 38
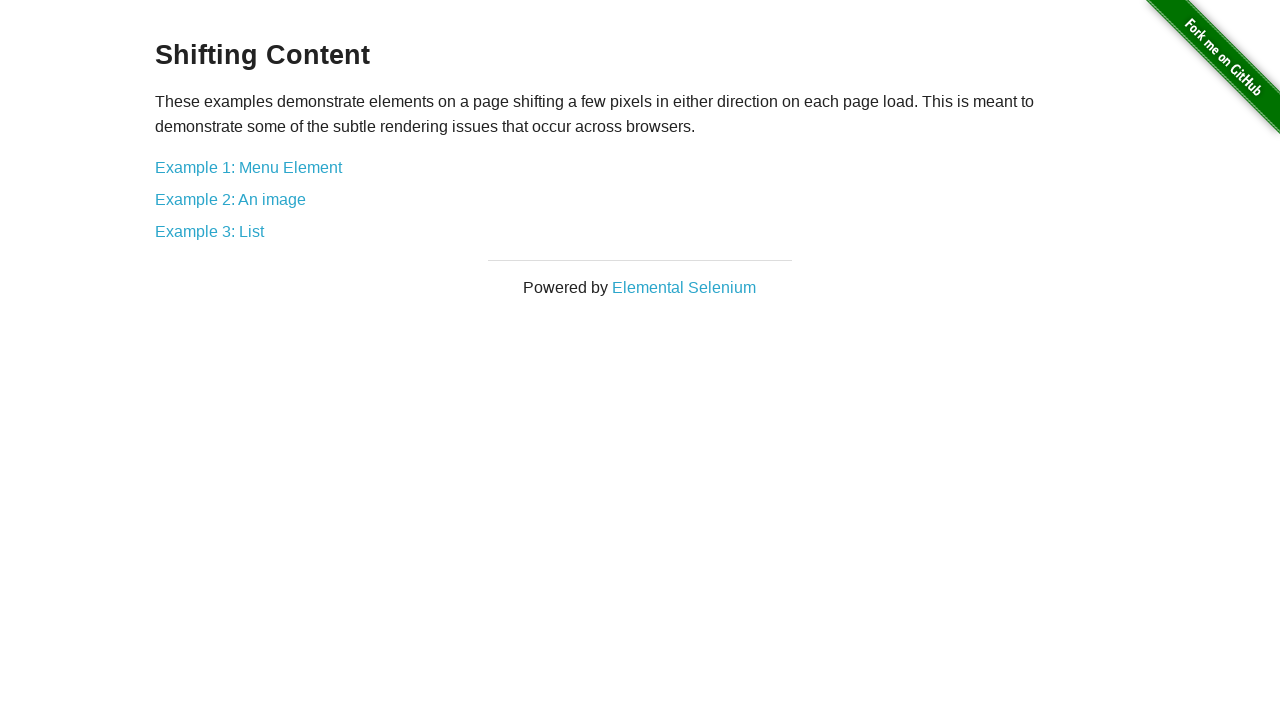

Navigated back to main page after visiting link at index 38
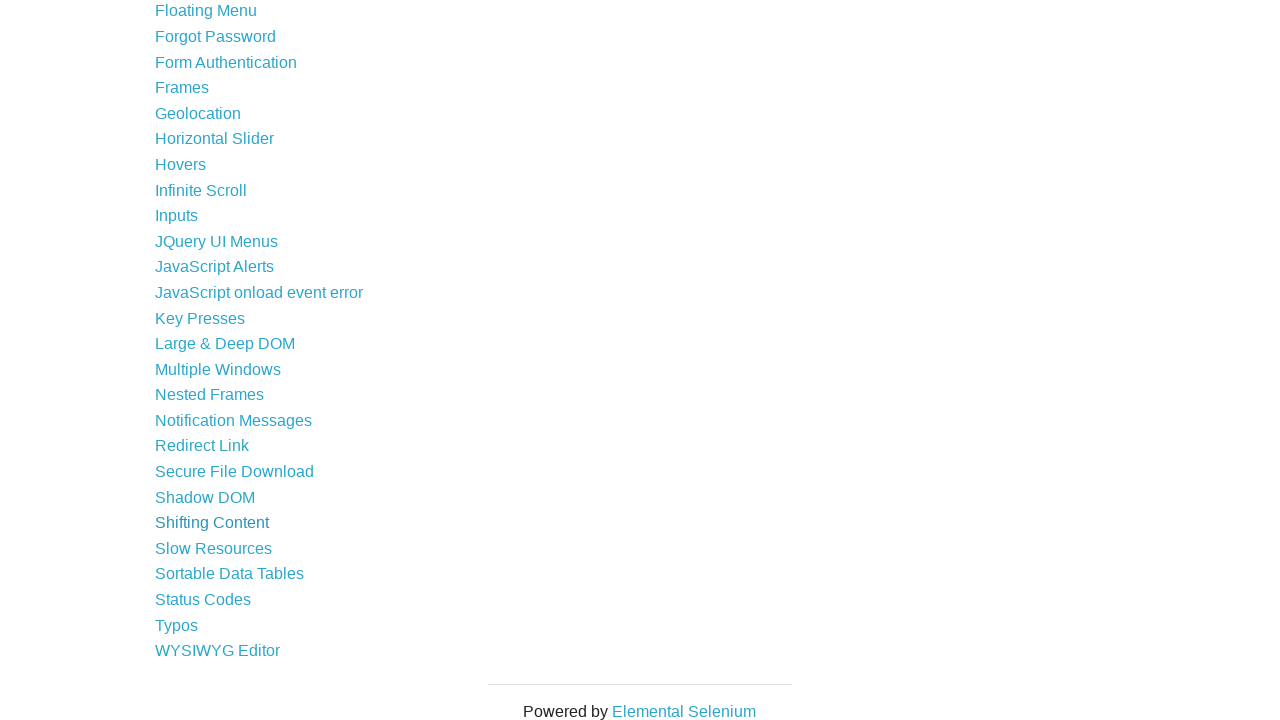

Waited for main page to fully load after navigation back
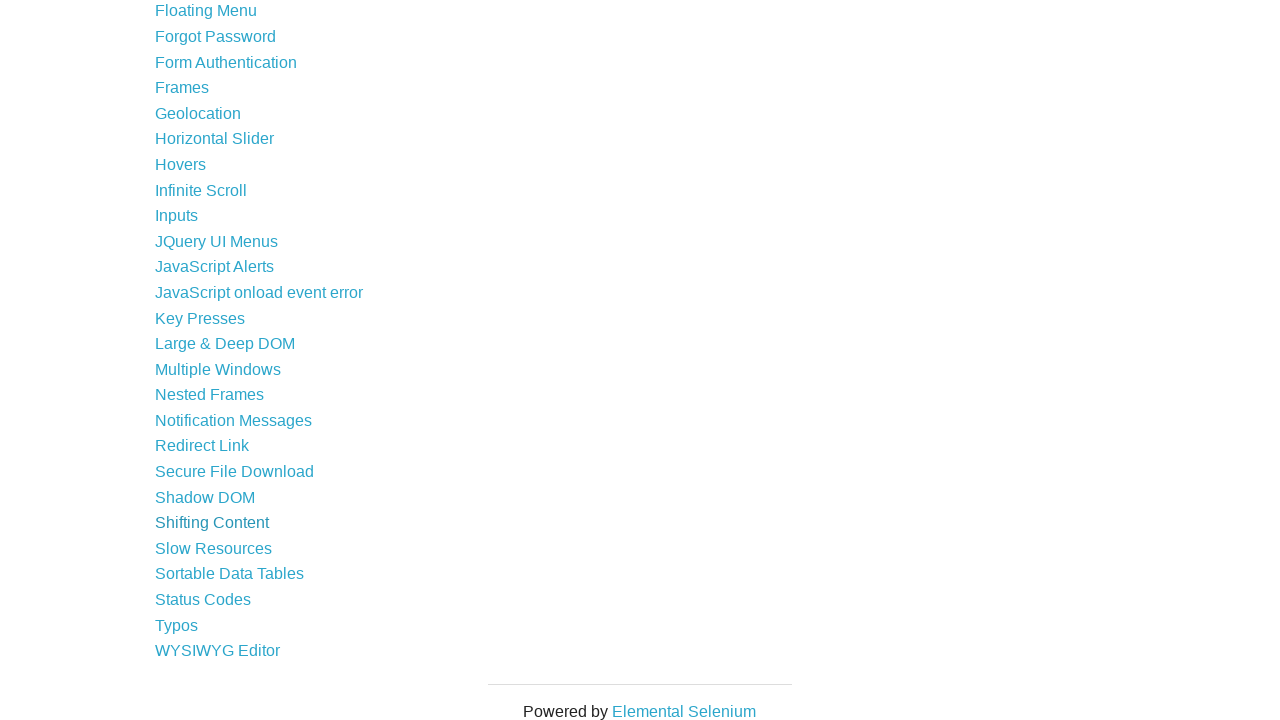

Re-fetched links in content area for iteration 40
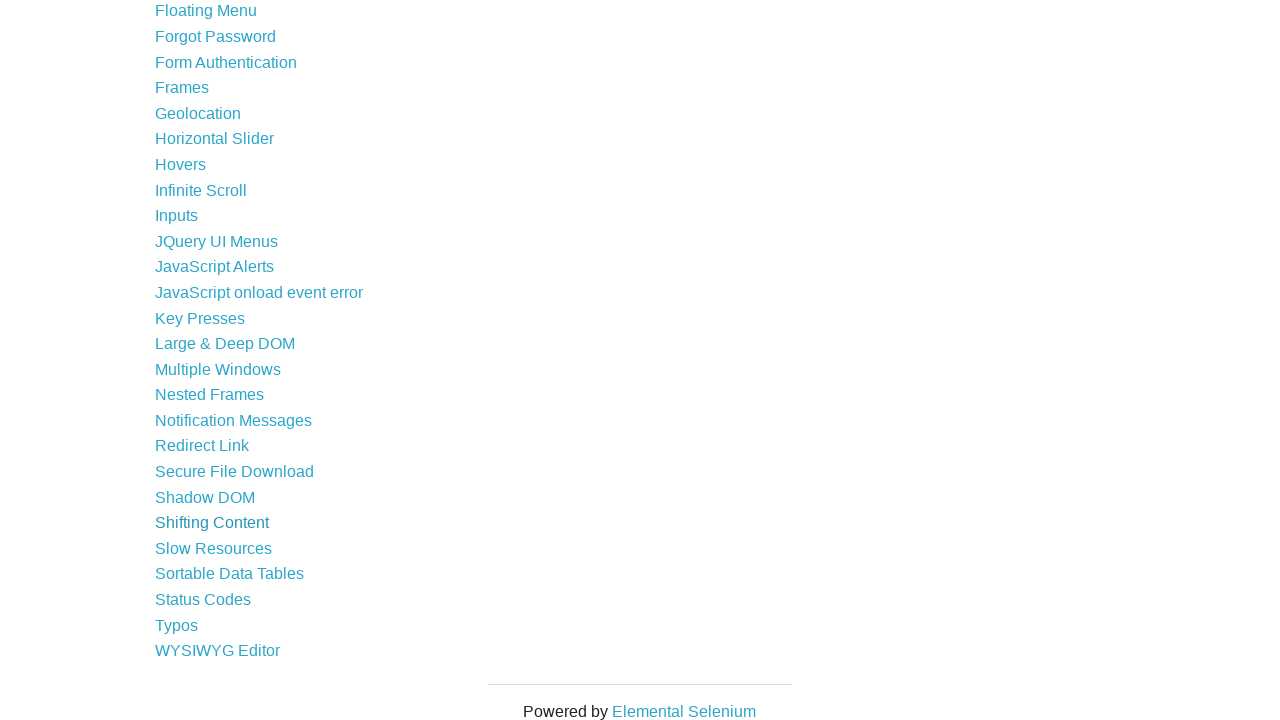

Clicked link at index 39 at (214, 548) on xpath=//div[@id='content']//a >> nth=39
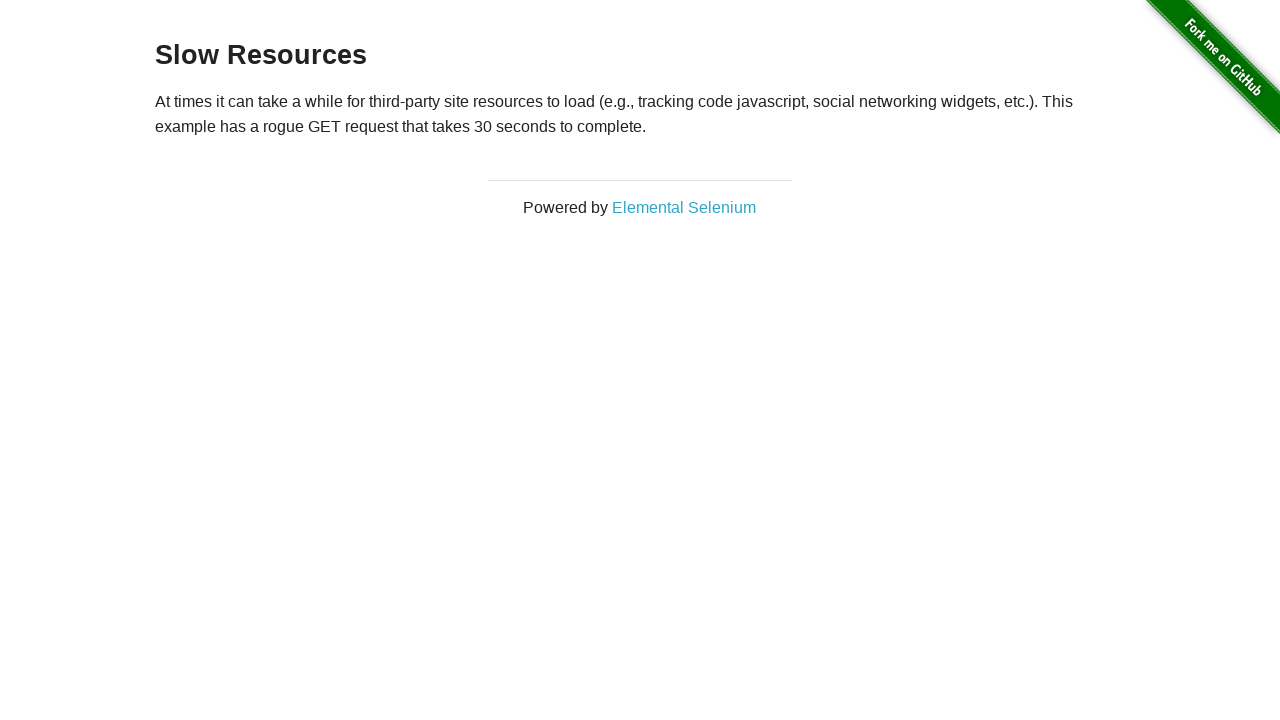

Waited for page to load after clicking link at index 39
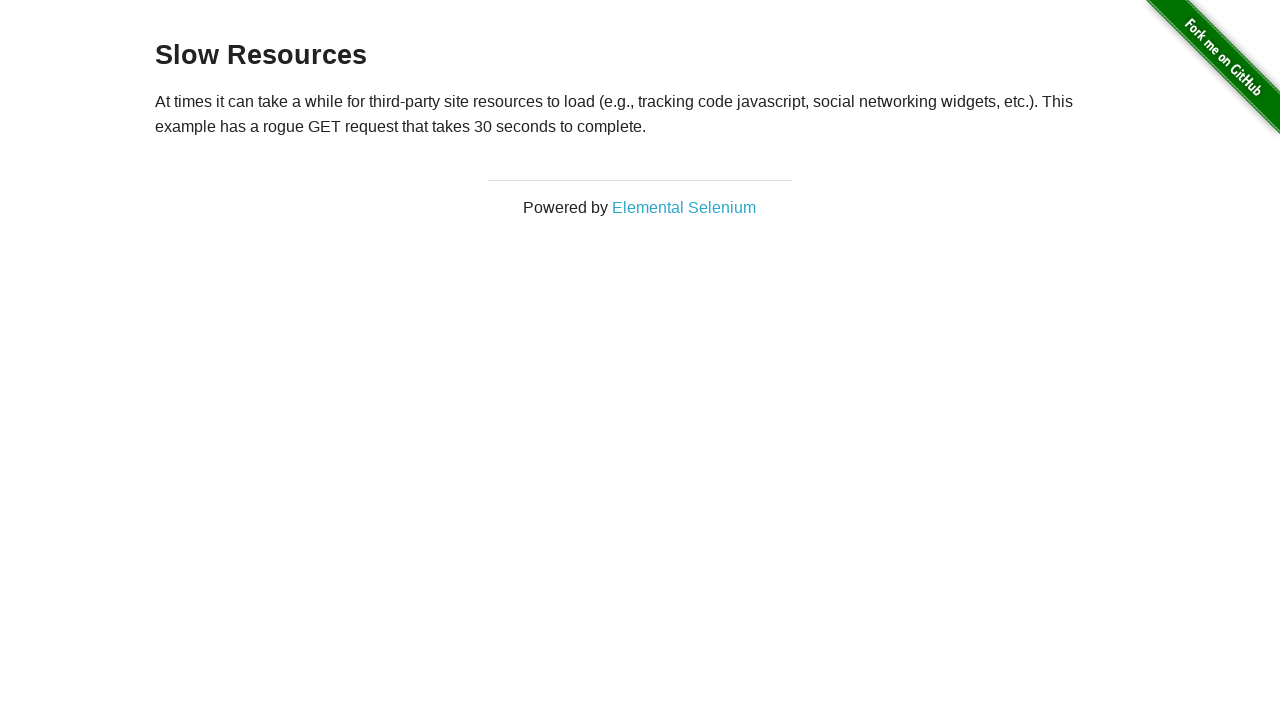

Navigated back to main page after visiting link at index 39
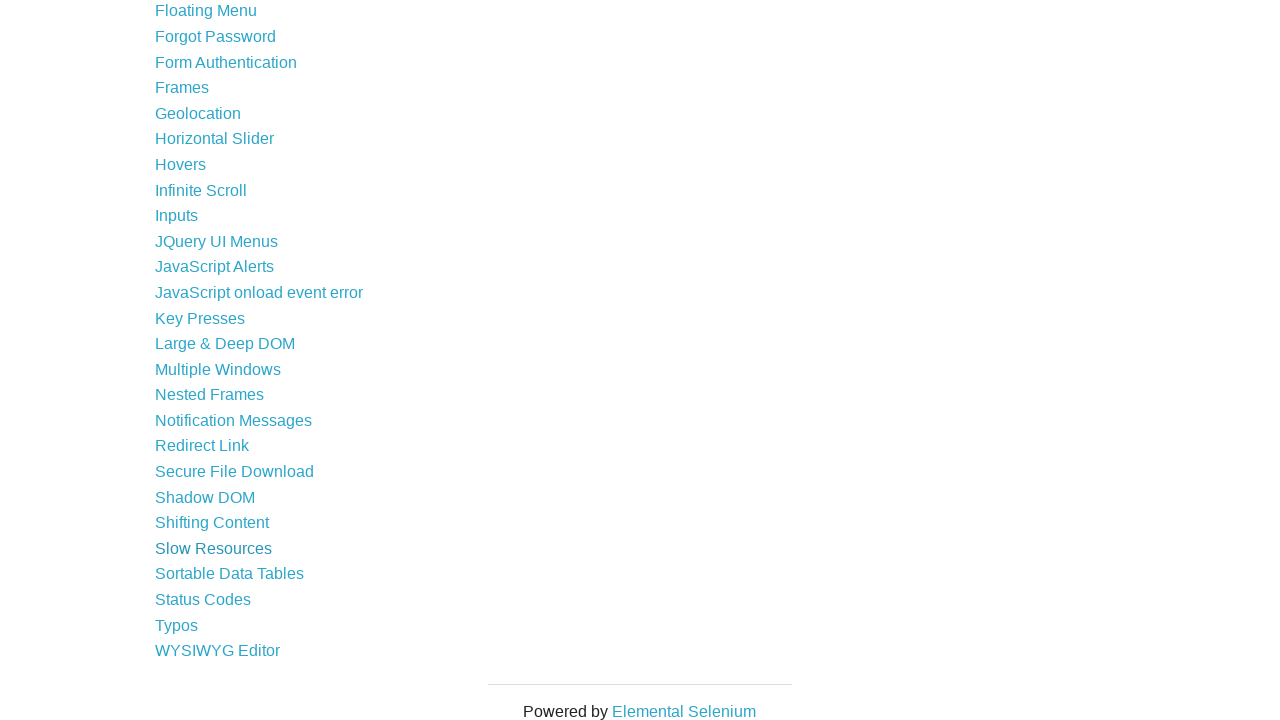

Waited for main page to fully load after navigation back
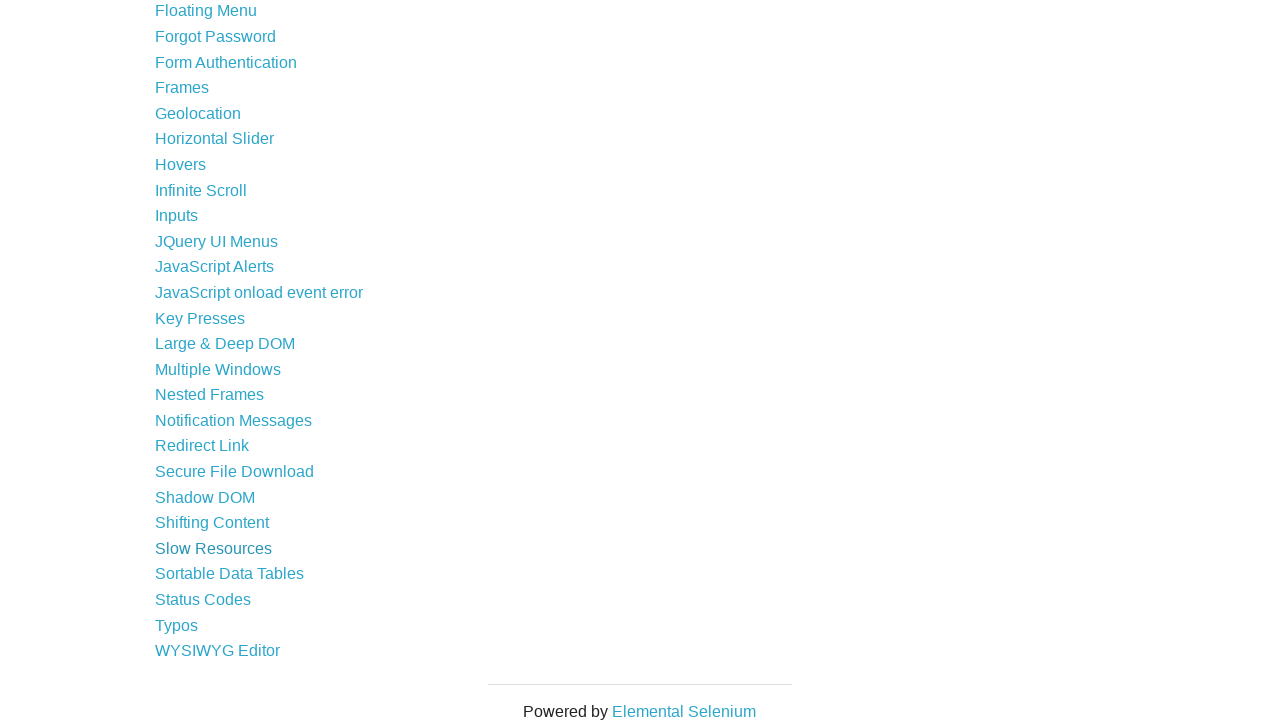

Re-fetched links in content area for iteration 41
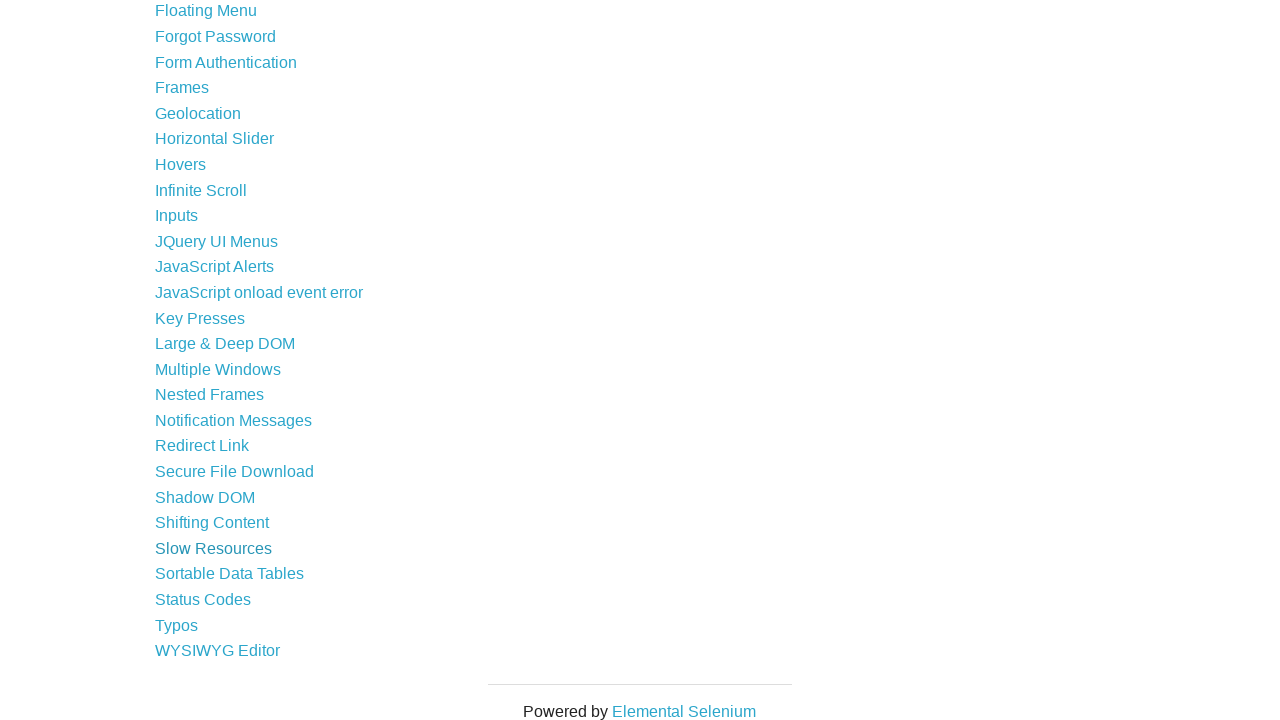

Clicked link at index 40 at (230, 574) on xpath=//div[@id='content']//a >> nth=40
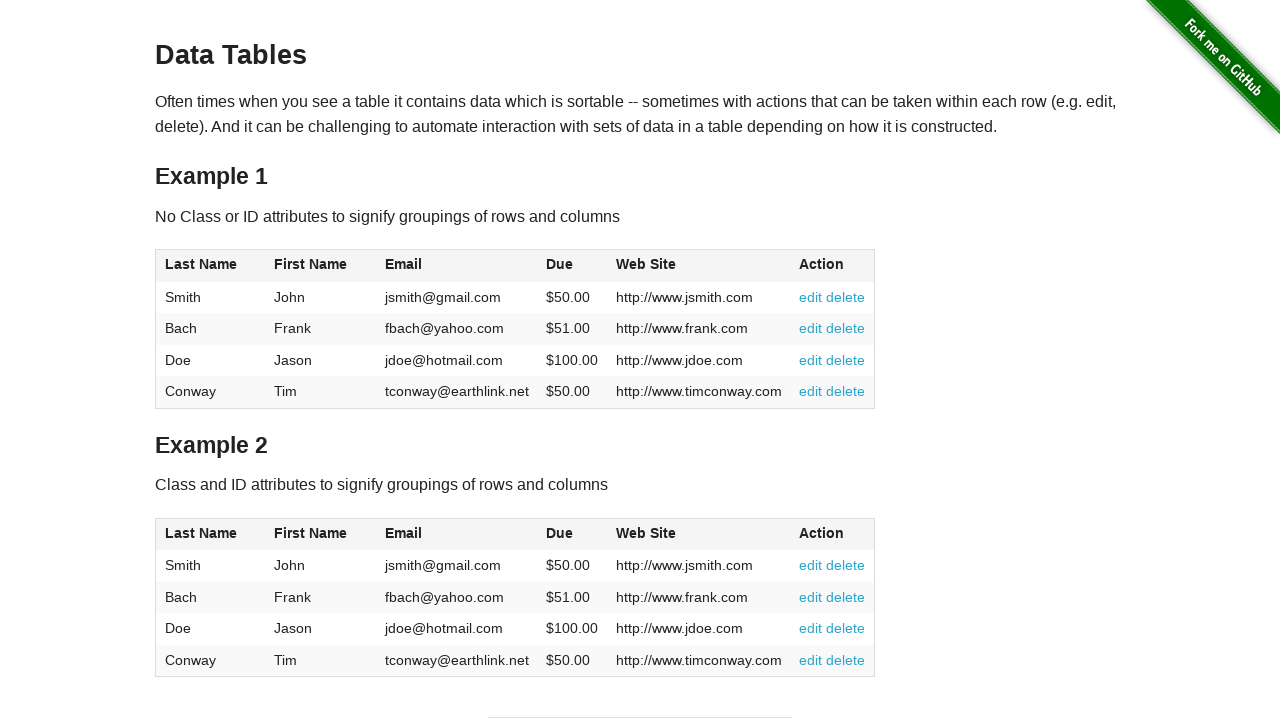

Waited for page to load after clicking link at index 40
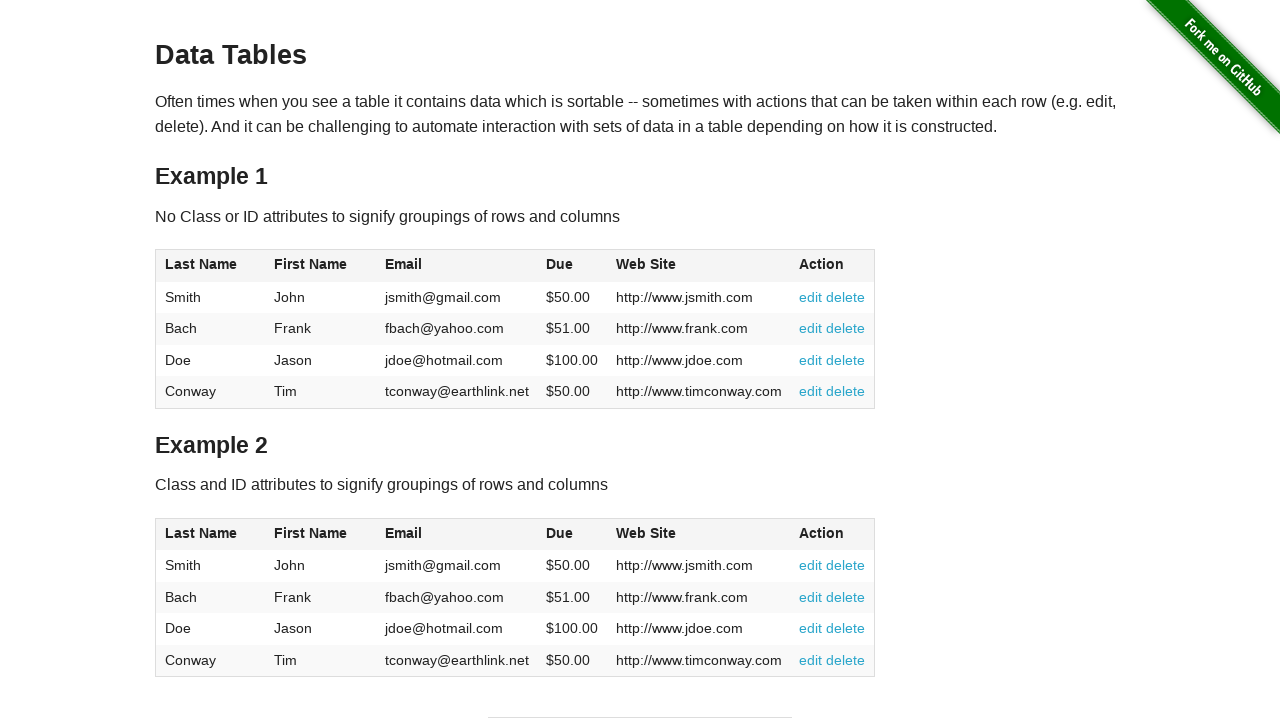

Navigated back to main page after visiting link at index 40
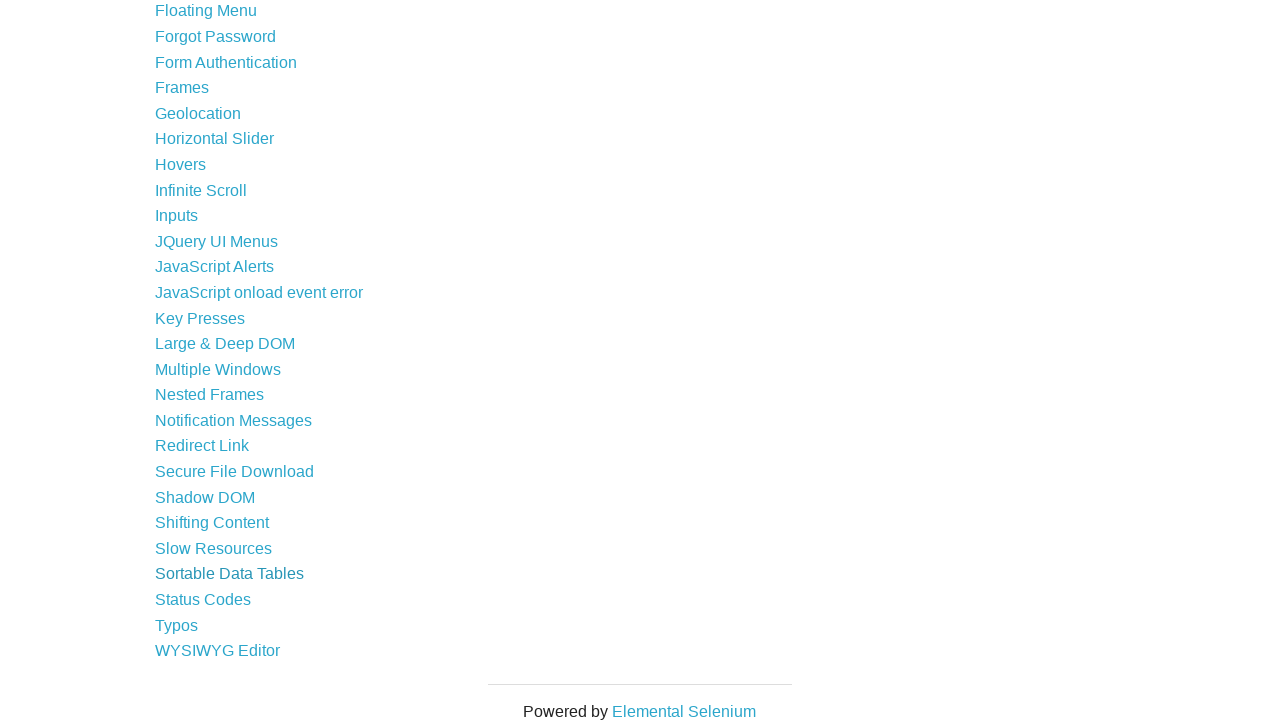

Waited for main page to fully load after navigation back
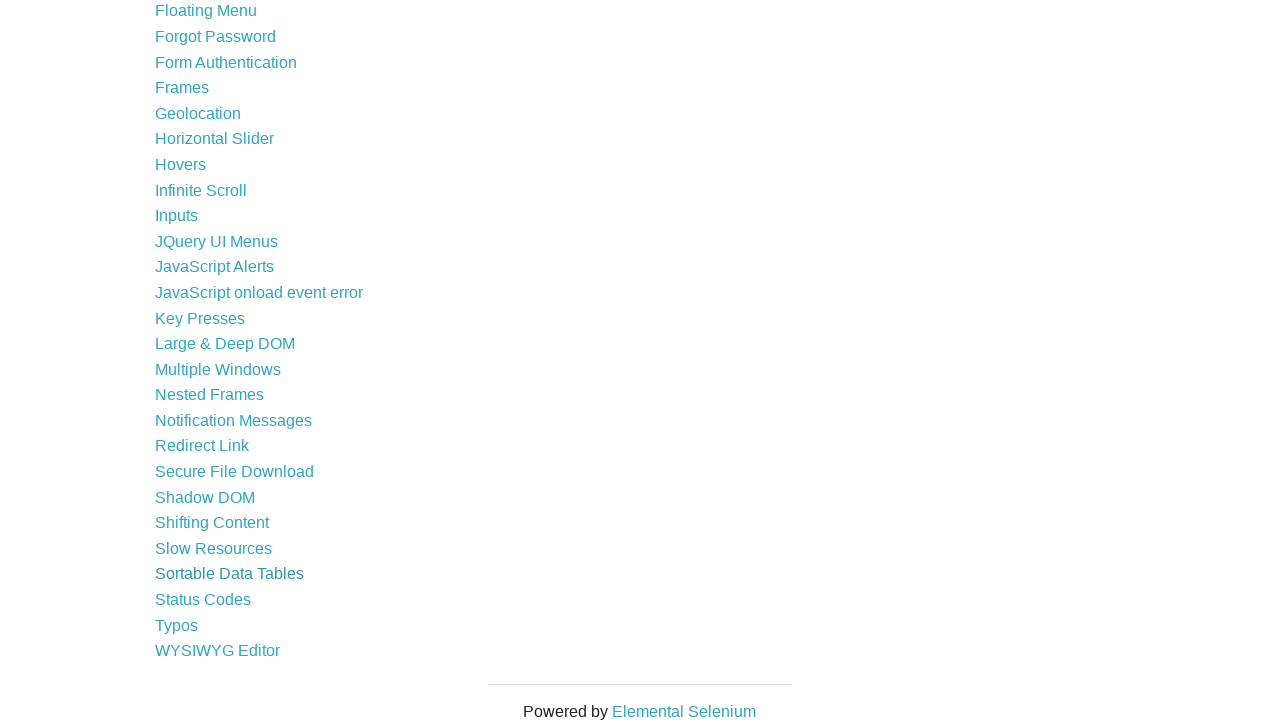

Re-fetched links in content area for iteration 42
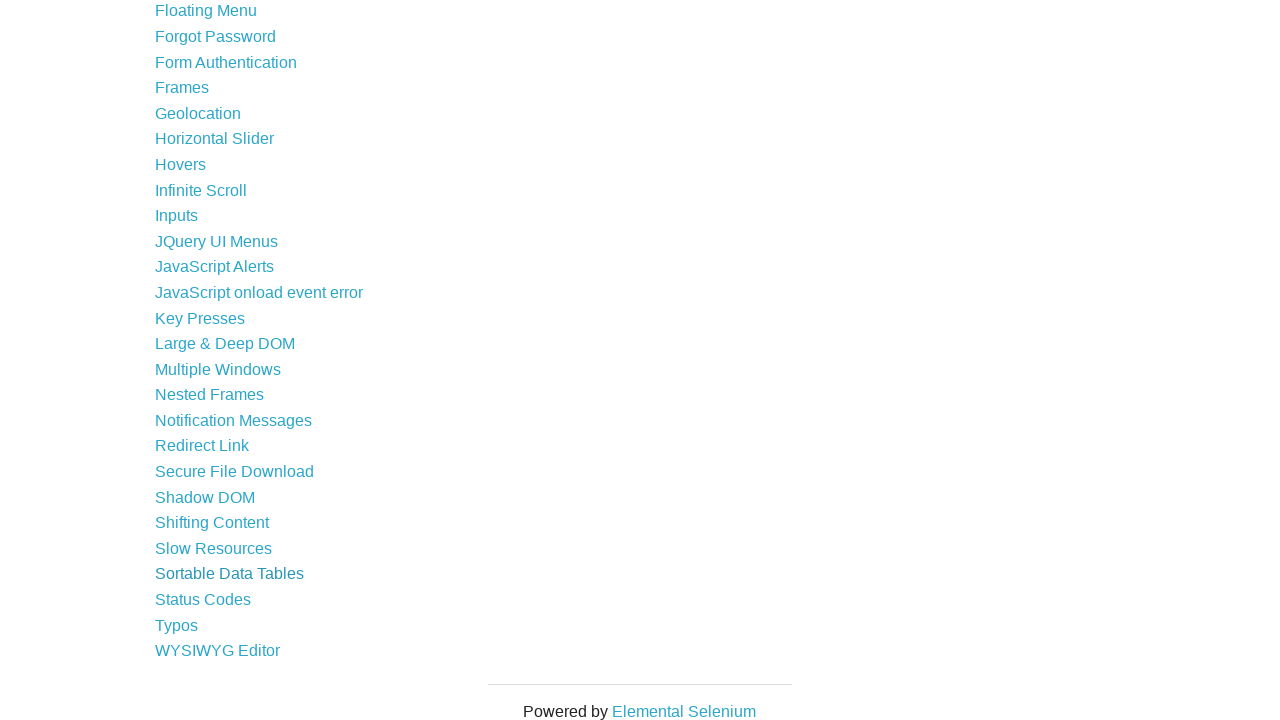

Clicked link at index 41 at (203, 600) on xpath=//div[@id='content']//a >> nth=41
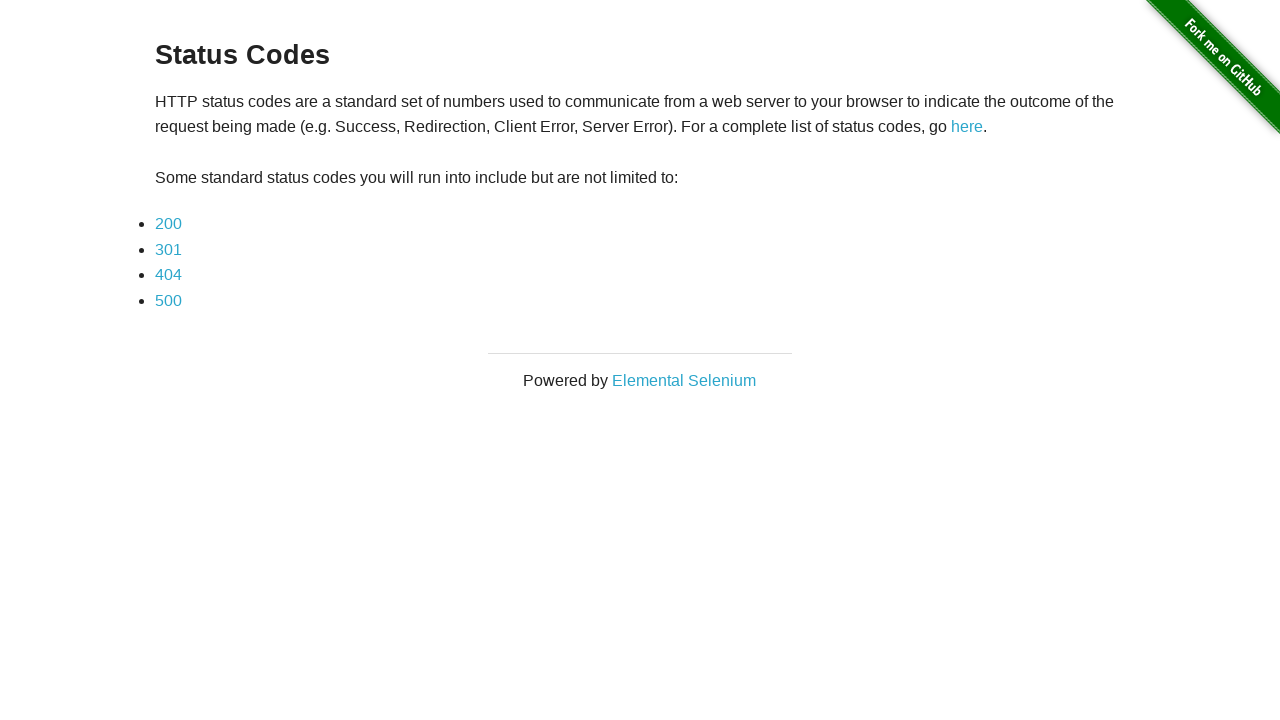

Waited for page to load after clicking link at index 41
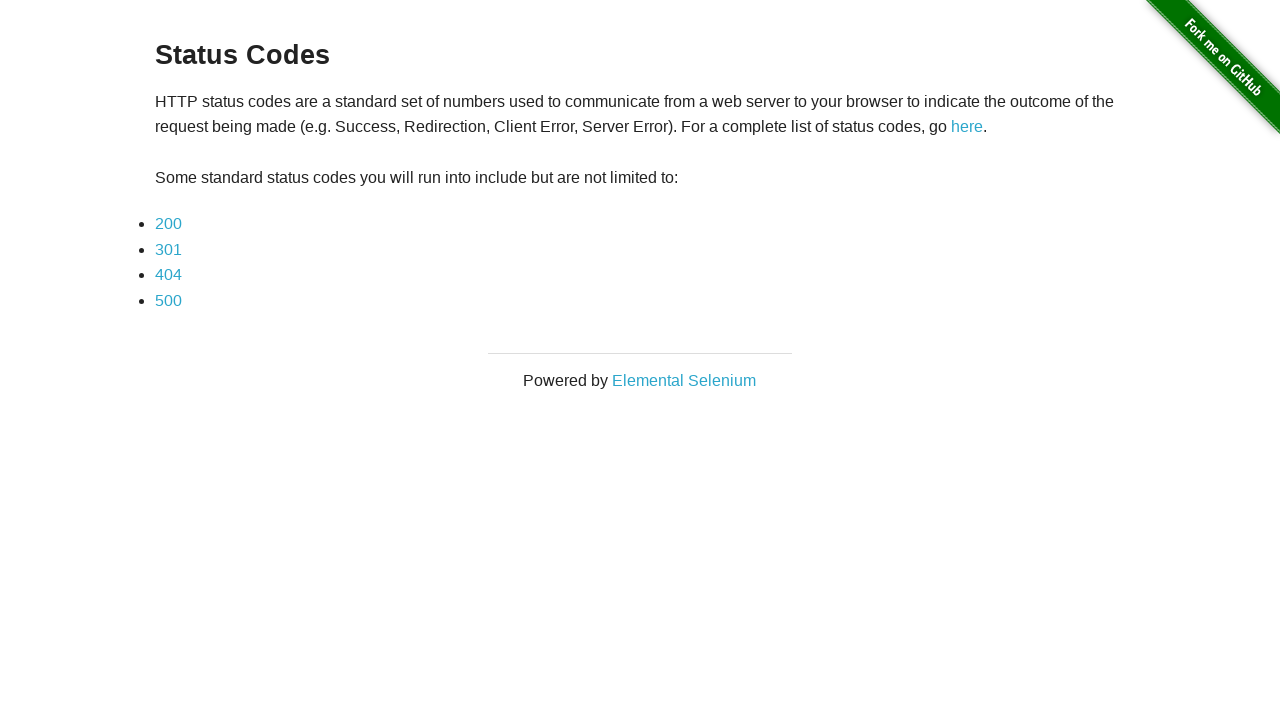

Navigated back to main page after visiting link at index 41
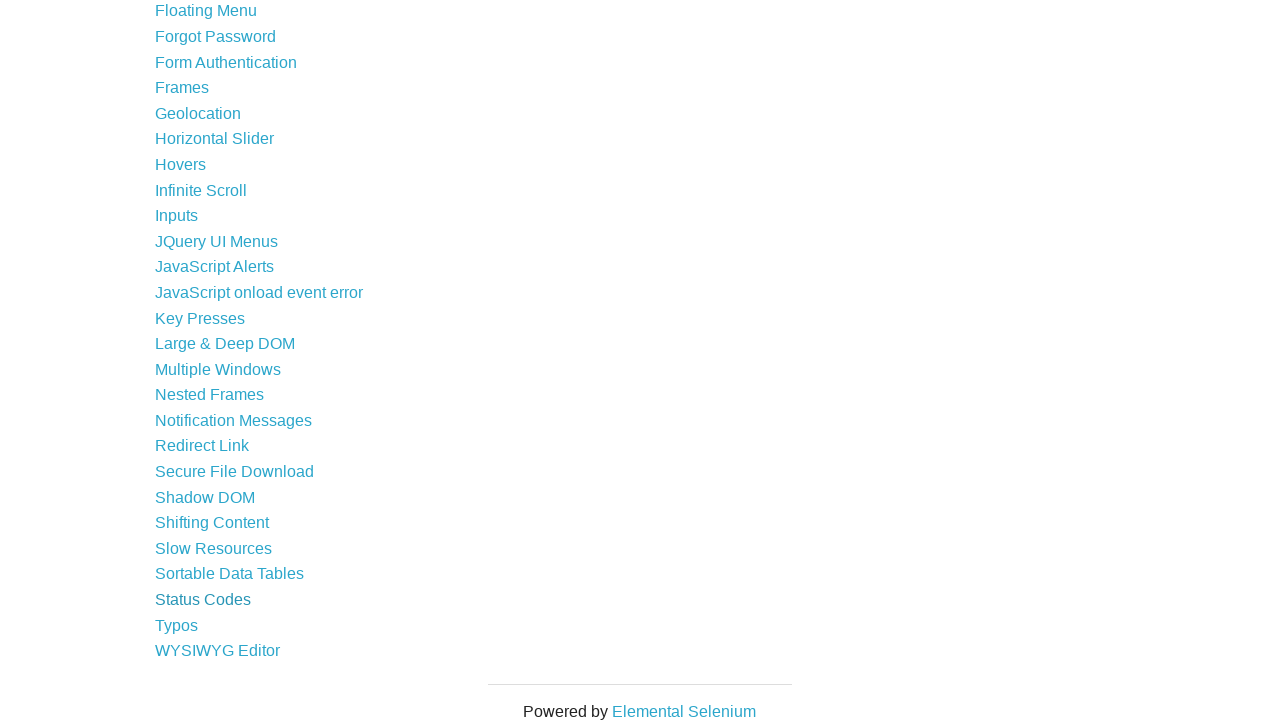

Waited for main page to fully load after navigation back
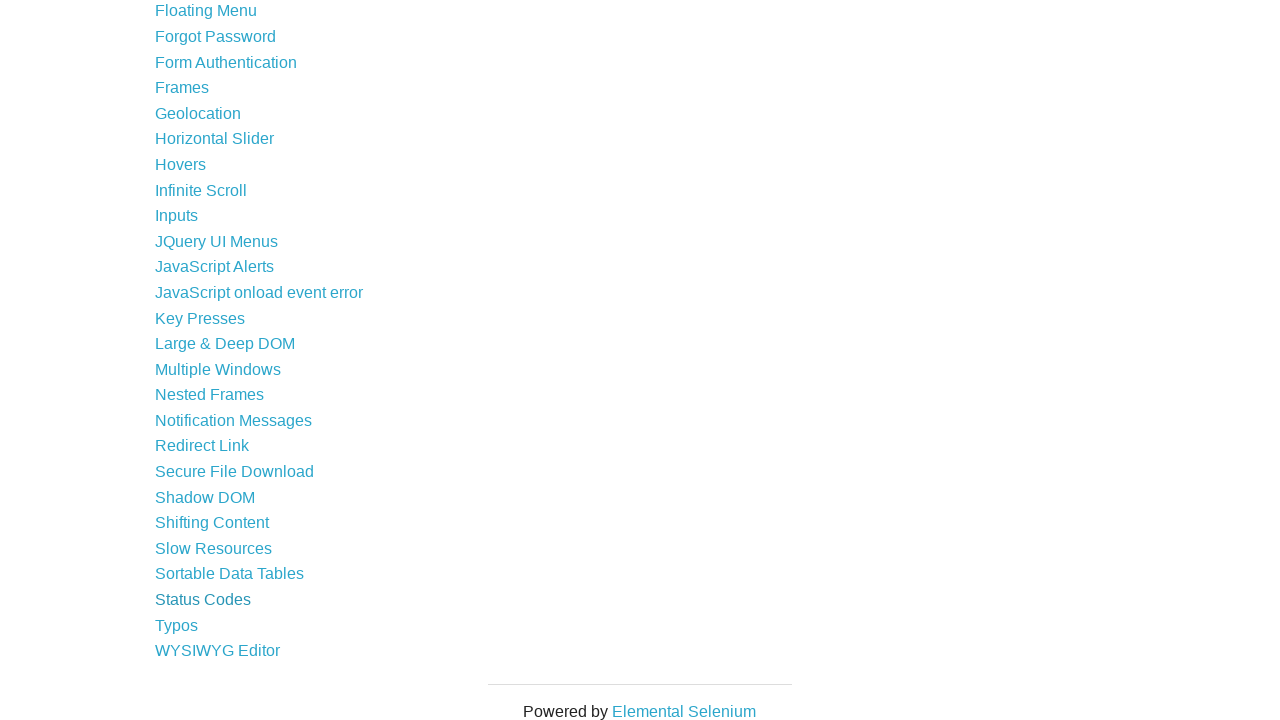

Re-fetched links in content area for iteration 43
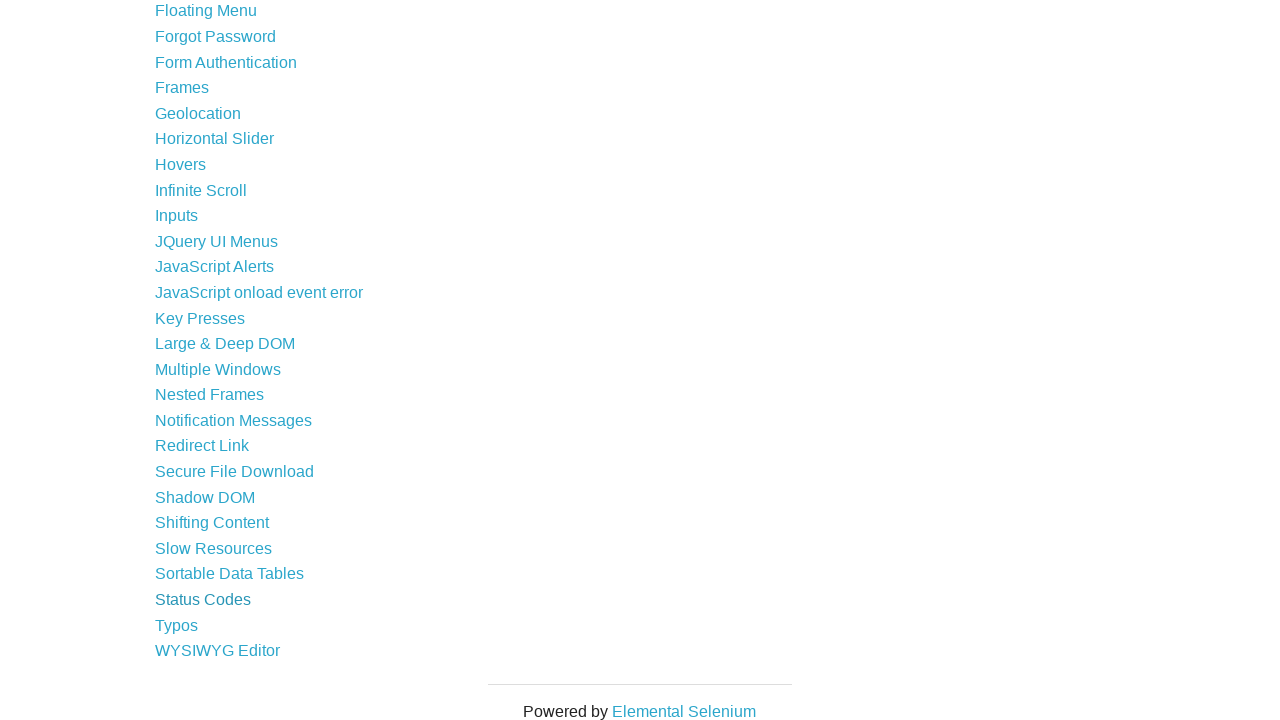

Clicked link at index 42 at (176, 625) on xpath=//div[@id='content']//a >> nth=42
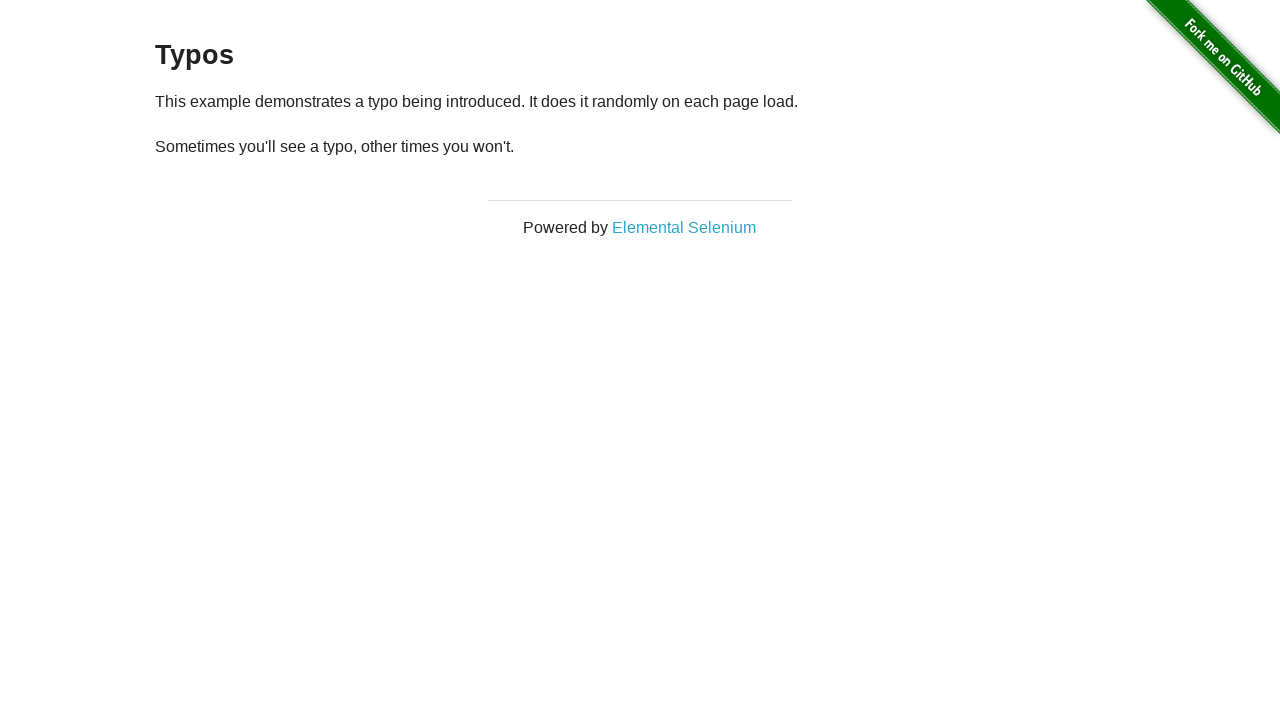

Waited for page to load after clicking link at index 42
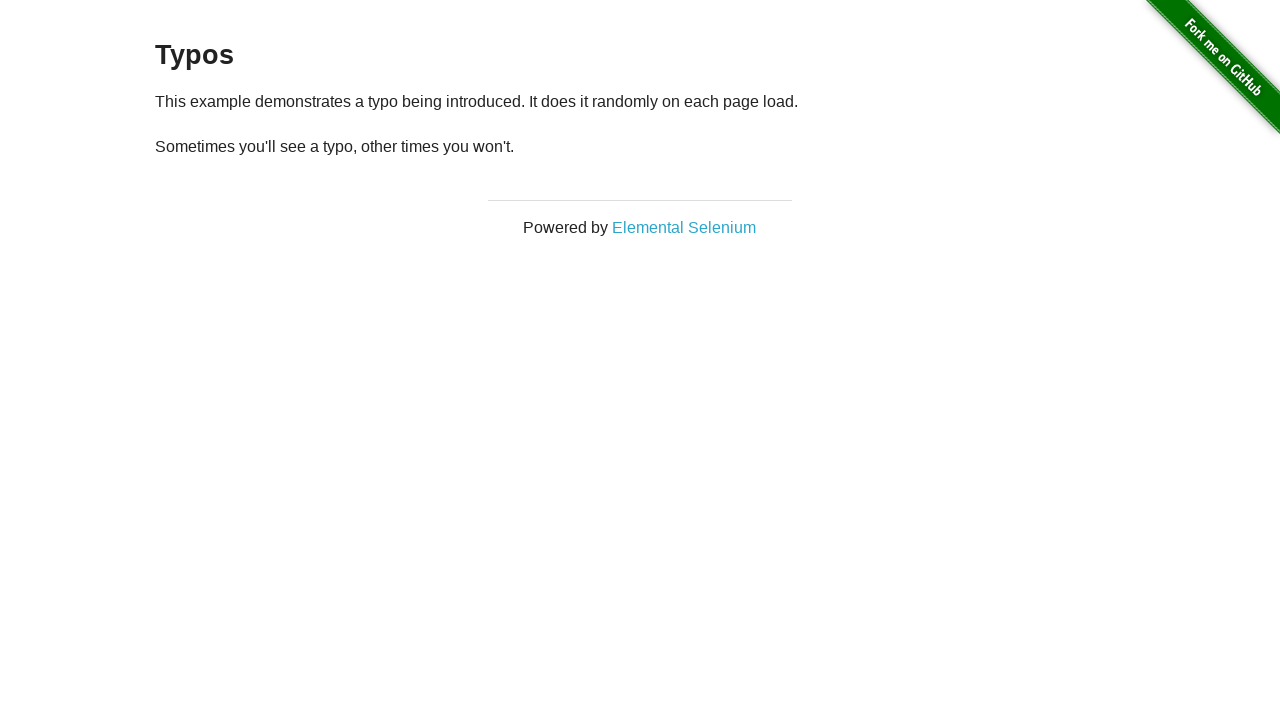

Navigated back to main page after visiting link at index 42
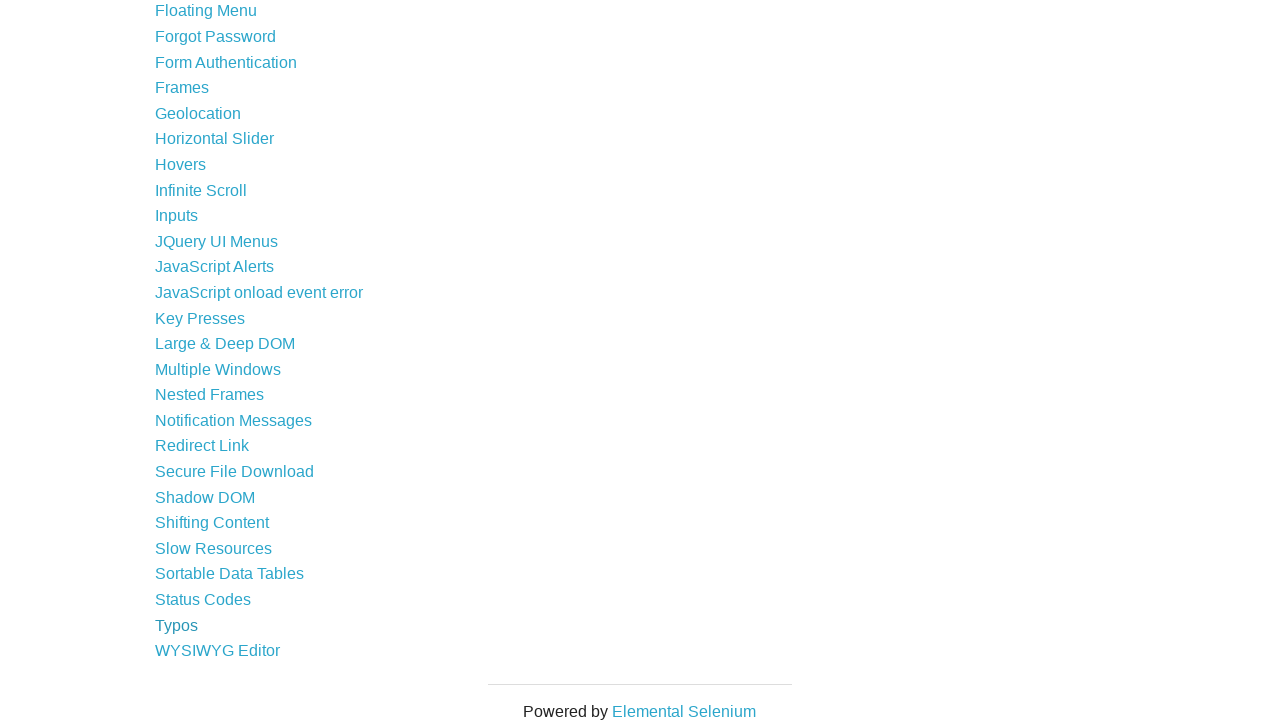

Waited for main page to fully load after navigation back
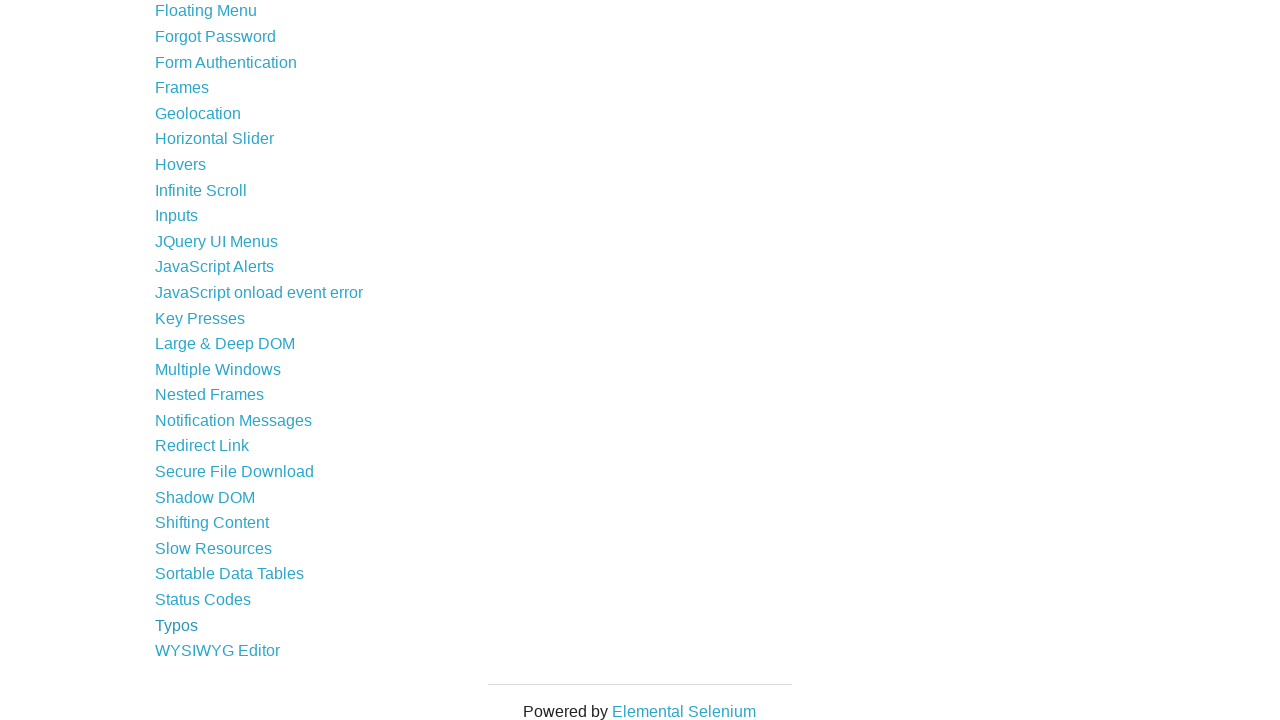

Re-fetched links in content area for iteration 44
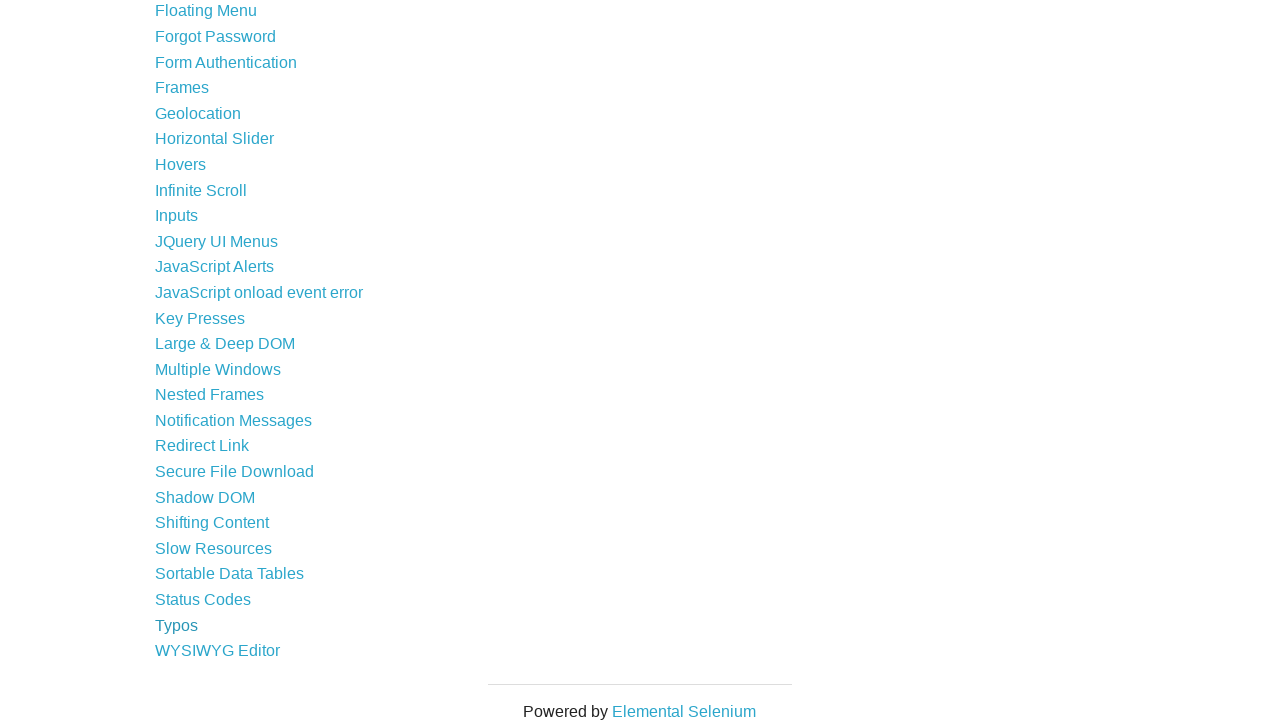

Clicked link at index 43 at (218, 651) on xpath=//div[@id='content']//a >> nth=43
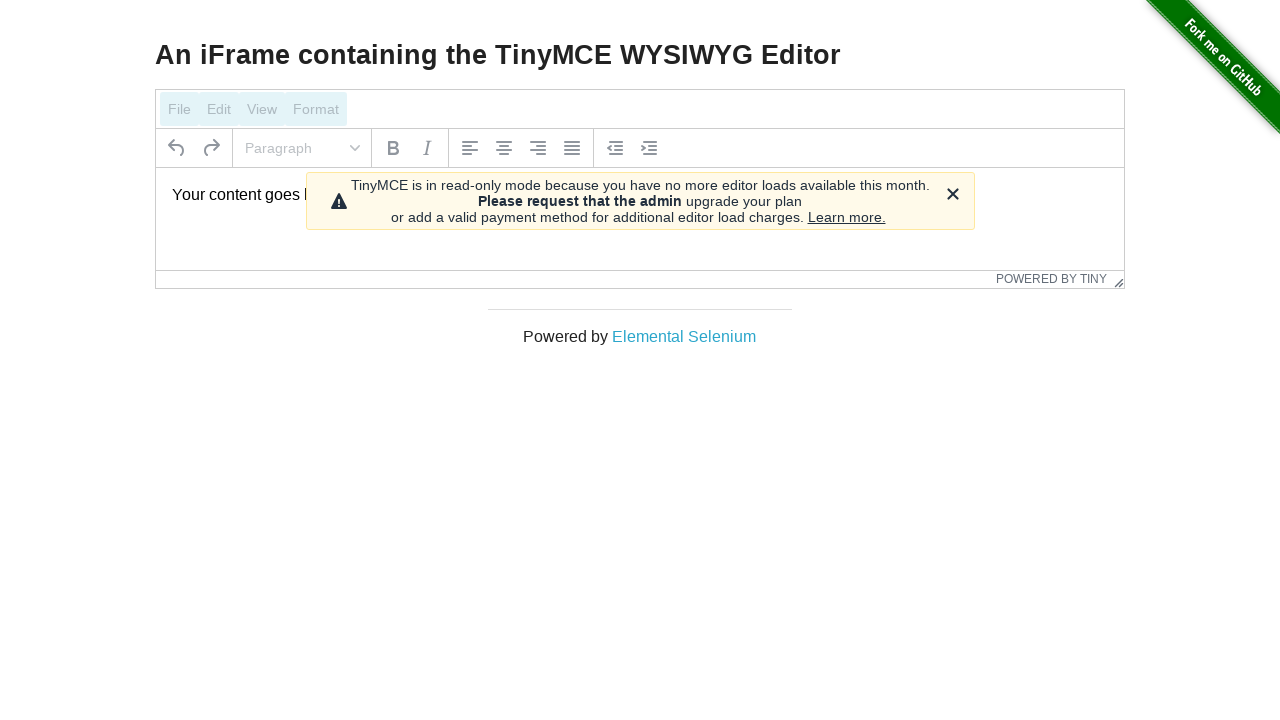

Waited for page to load after clicking link at index 43
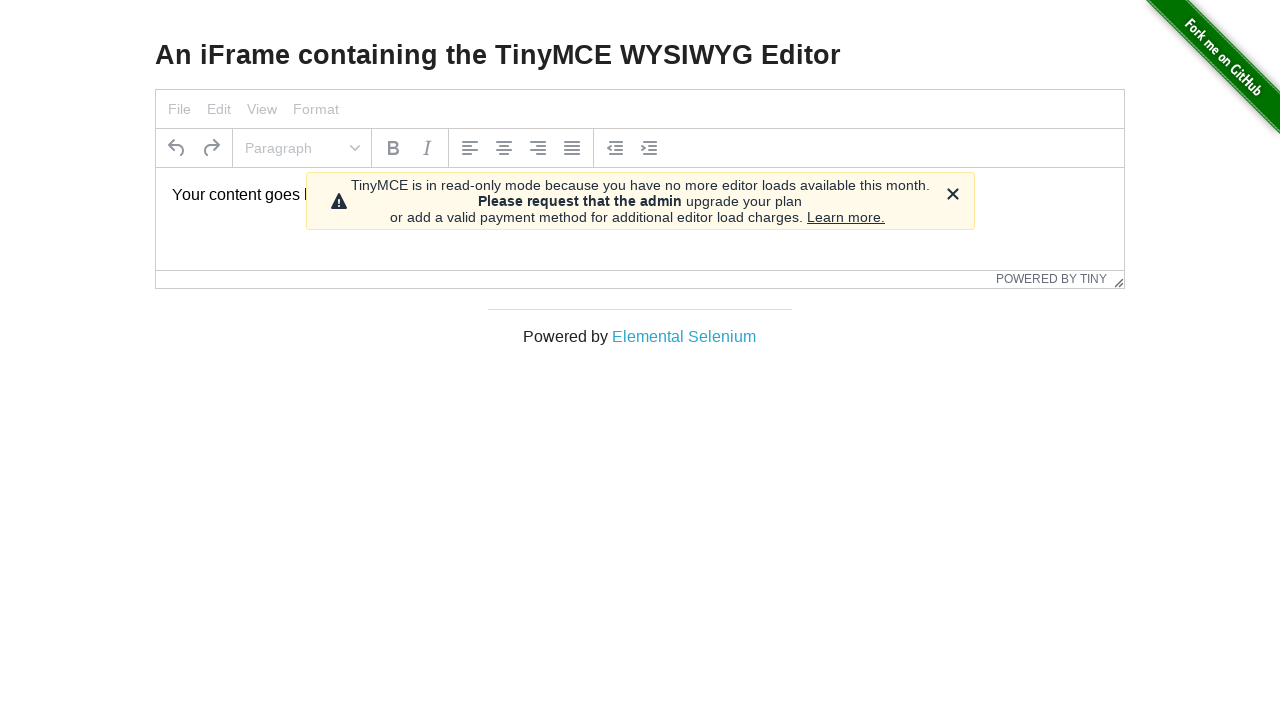

Navigated back to main page after visiting link at index 43
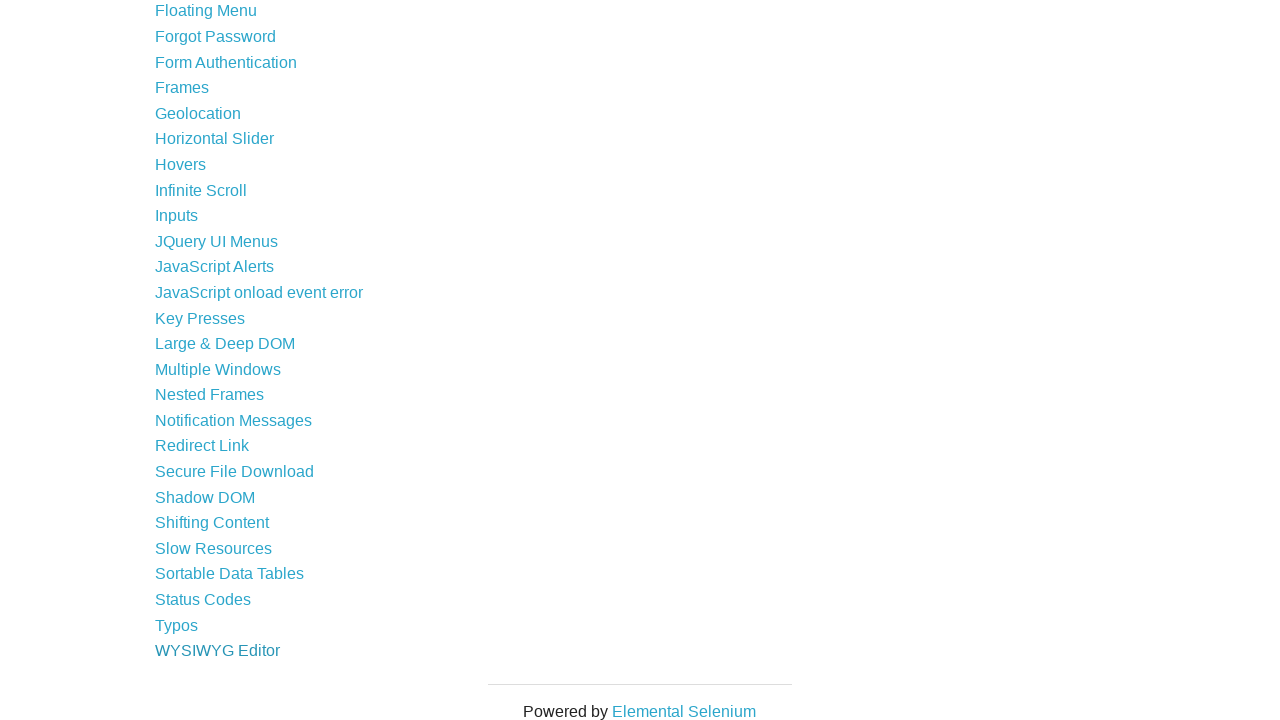

Waited for main page to fully load after navigation back
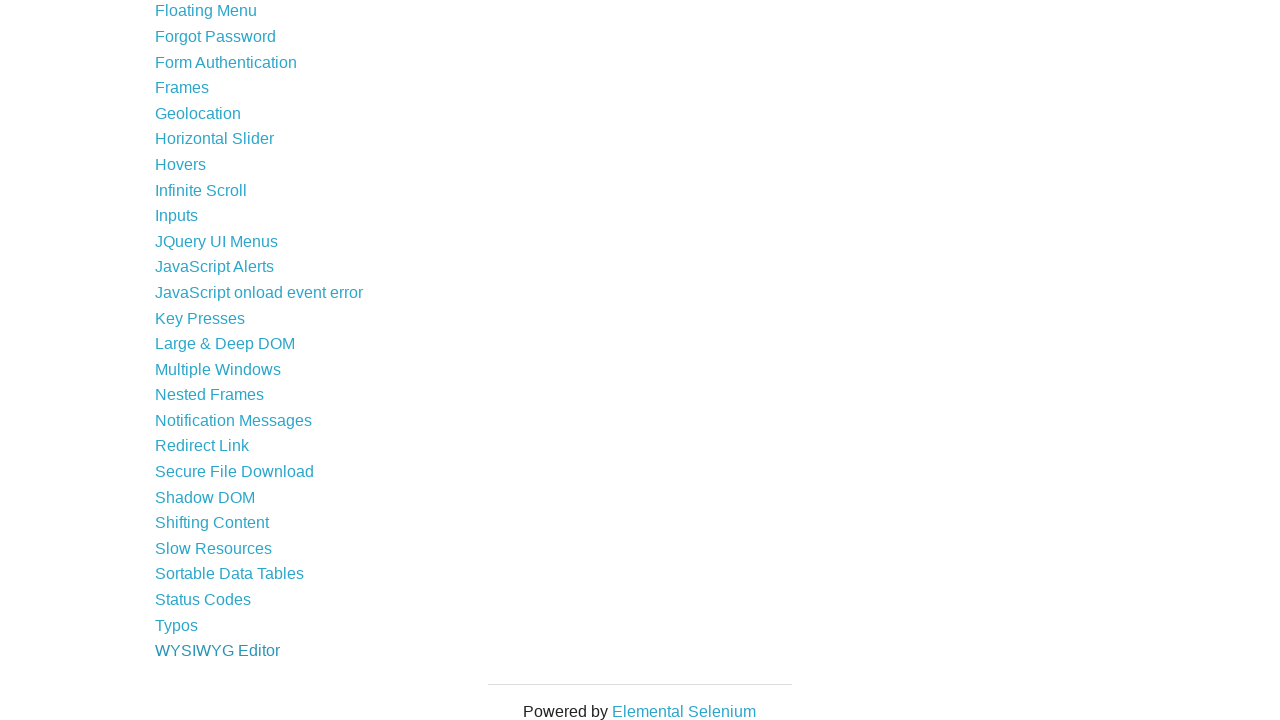

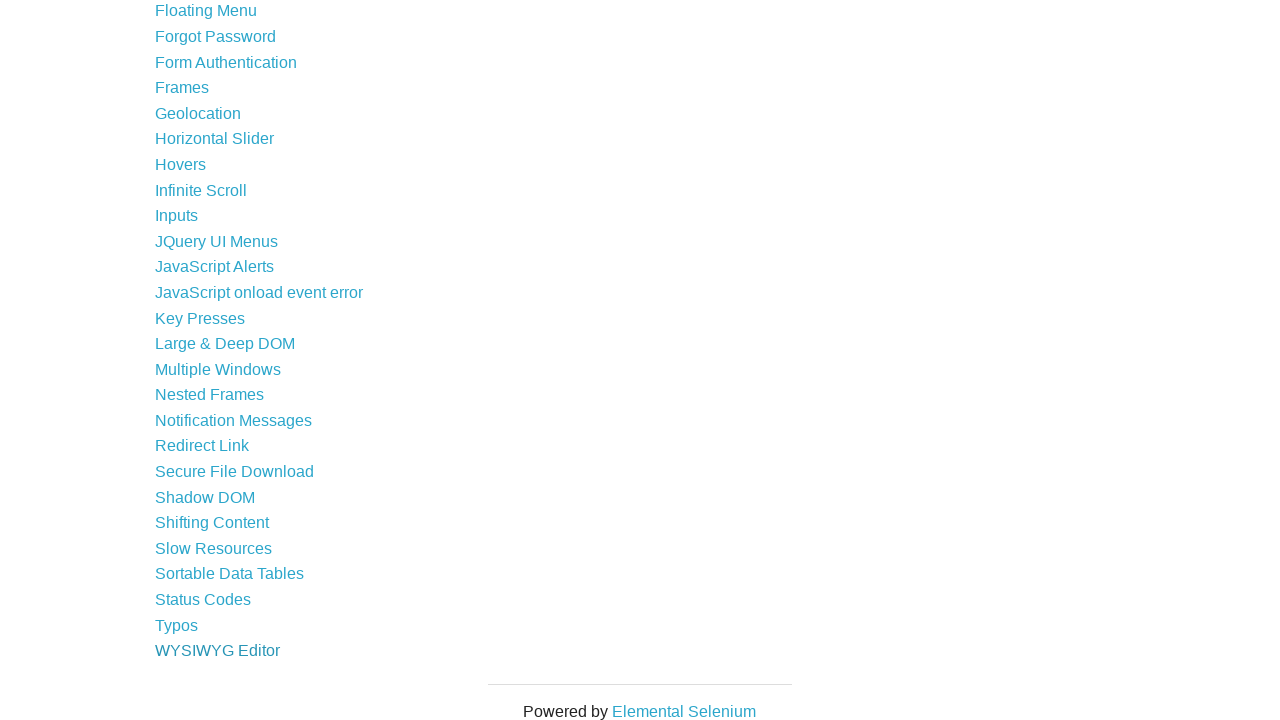